Tests navigation through all HTTPS links on the samples page by clicking each link and navigating back to verify link functionality.

Starting URL: https://www.mycontactform.com/samples.php

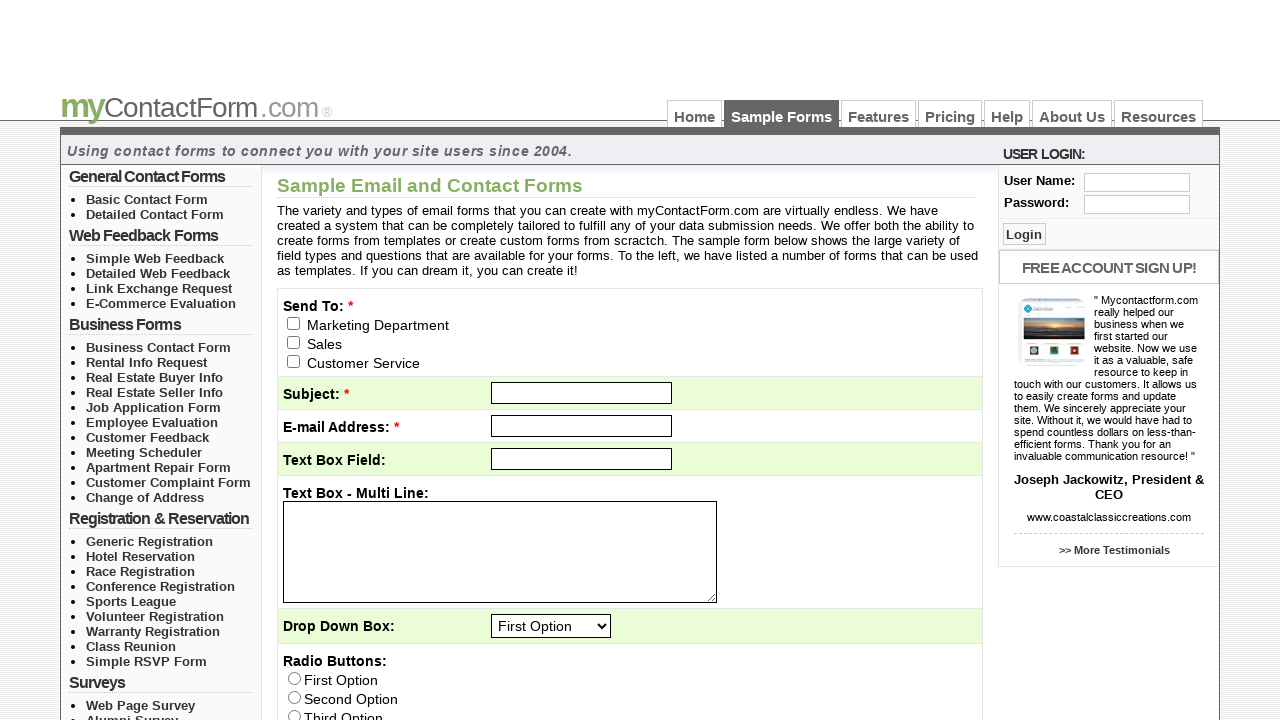

Page loaded with domcontentloaded state
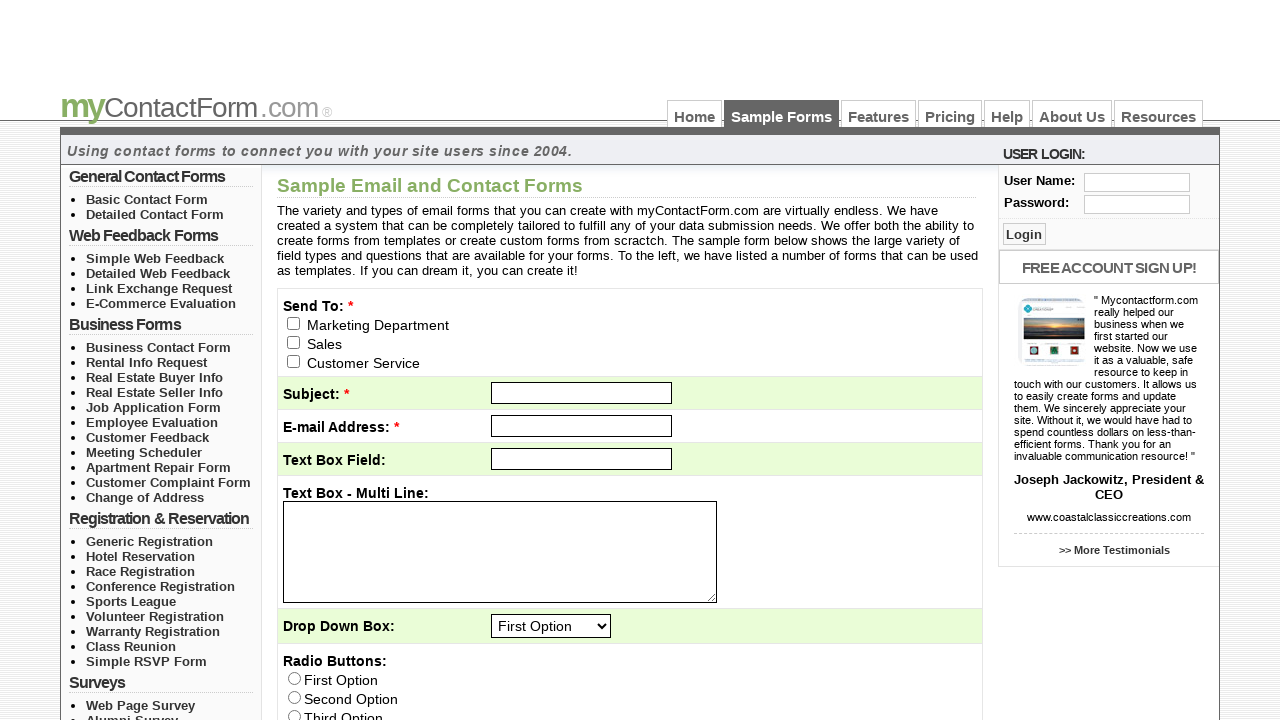

Located all HTTPS links on the page
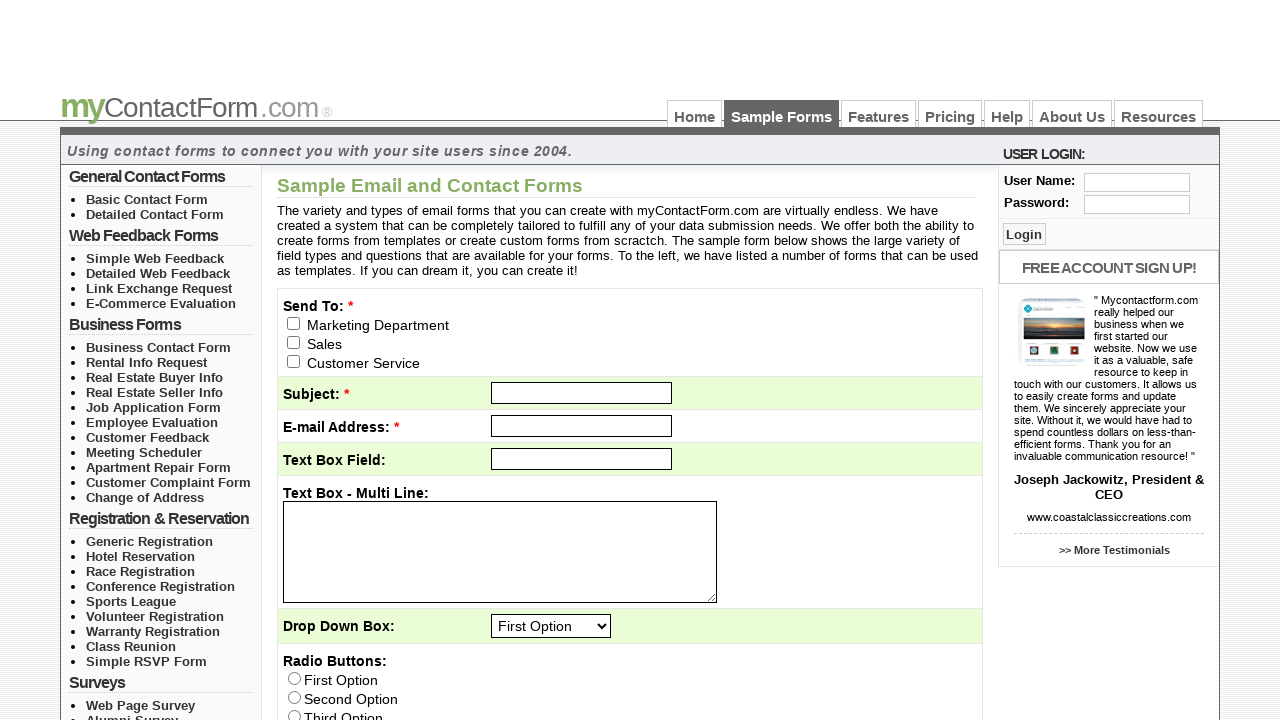

Found 43 HTTPS links to test
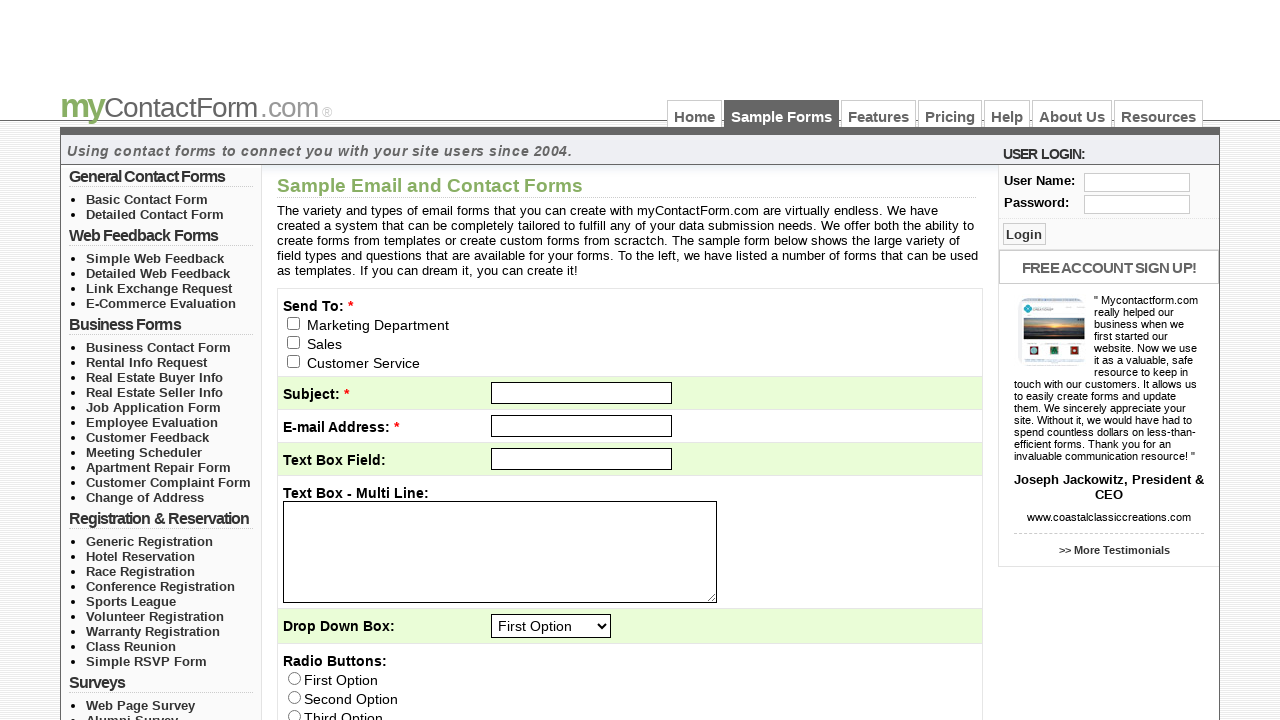

Clicked HTTPS link #1 at (1158, 114) on xpath=//a[starts-with(@href,'https://')] >> nth=0
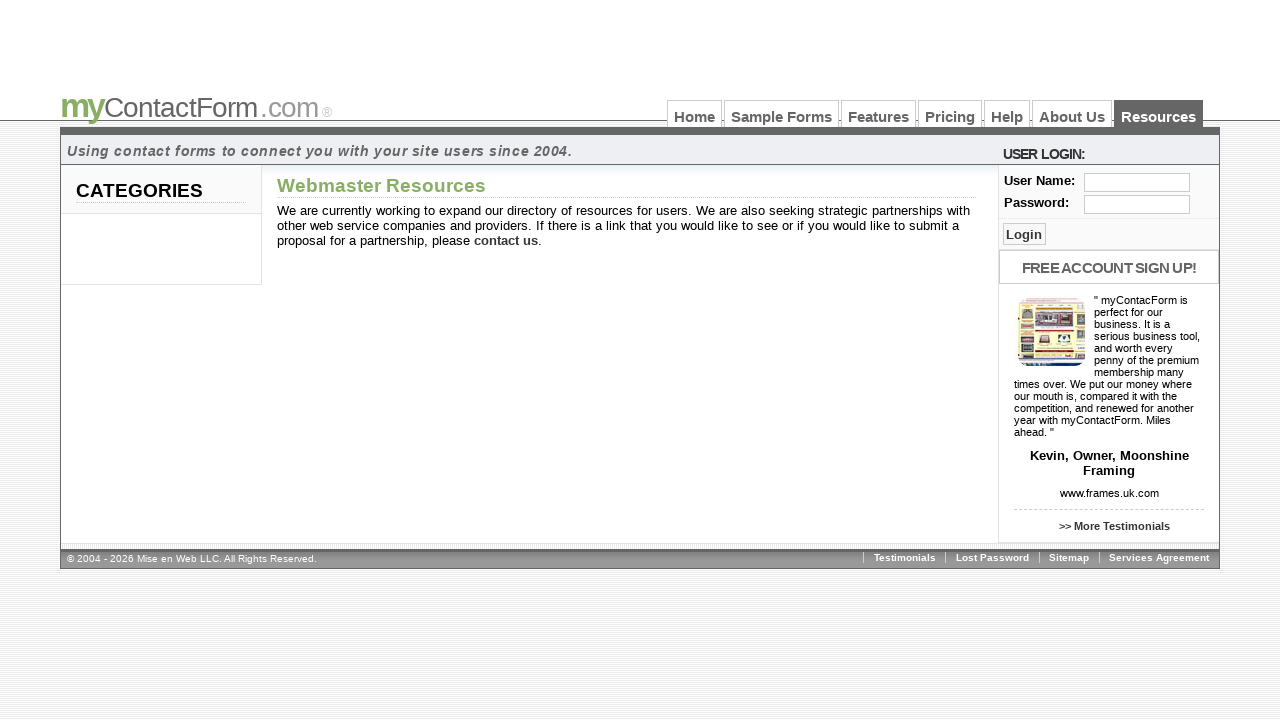

Navigation complete for link #1
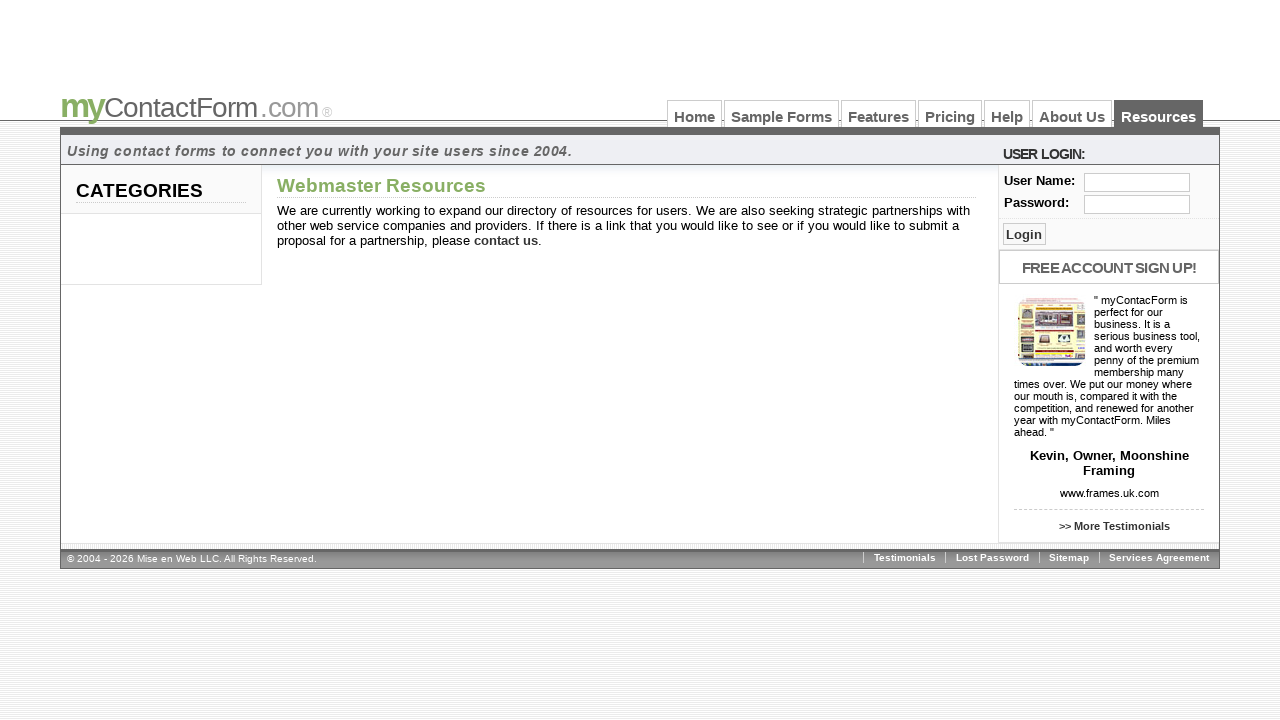

Navigated back from link #1
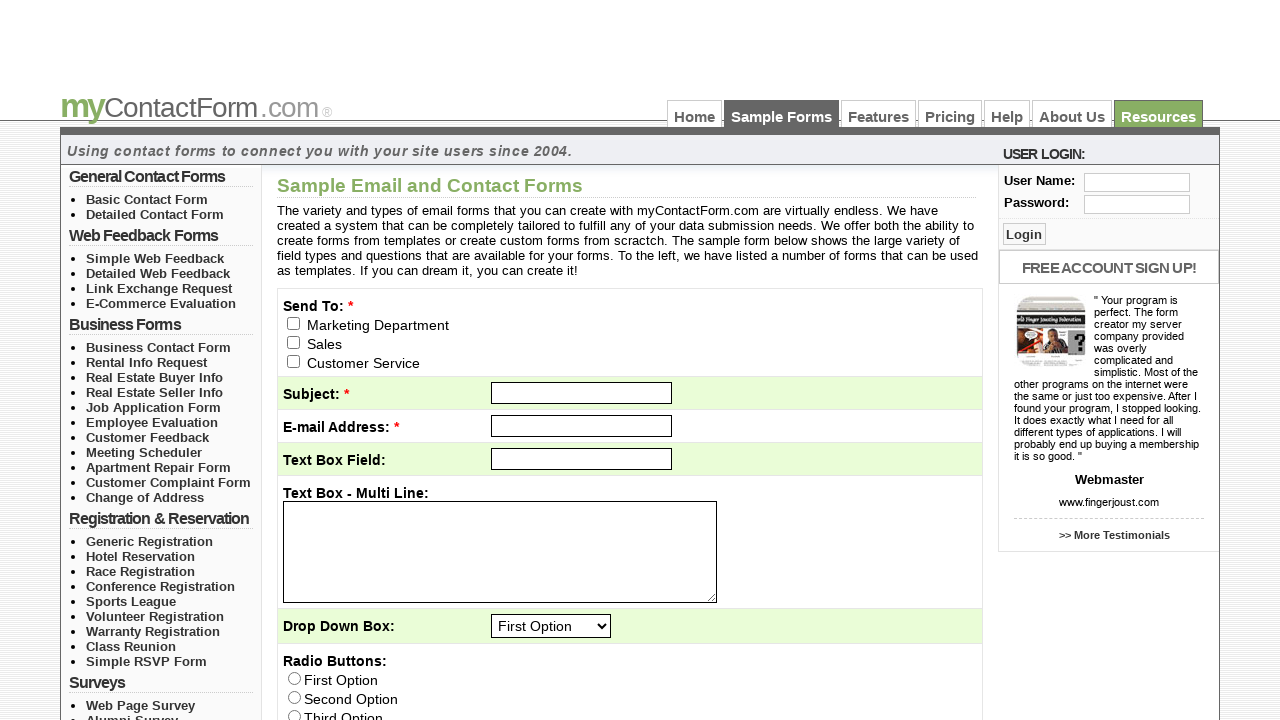

Samples page reloaded after returning from link #1
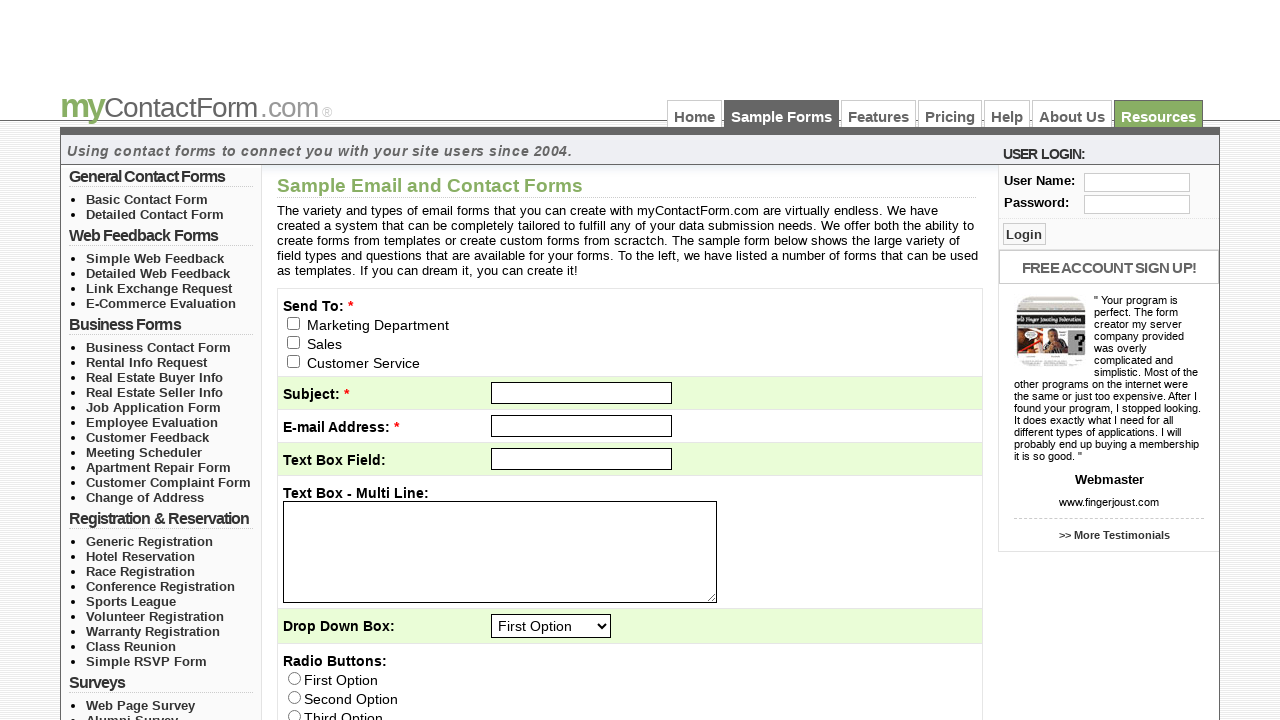

Clicked HTTPS link #2 at (1072, 114) on xpath=//a[starts-with(@href,'https://')] >> nth=1
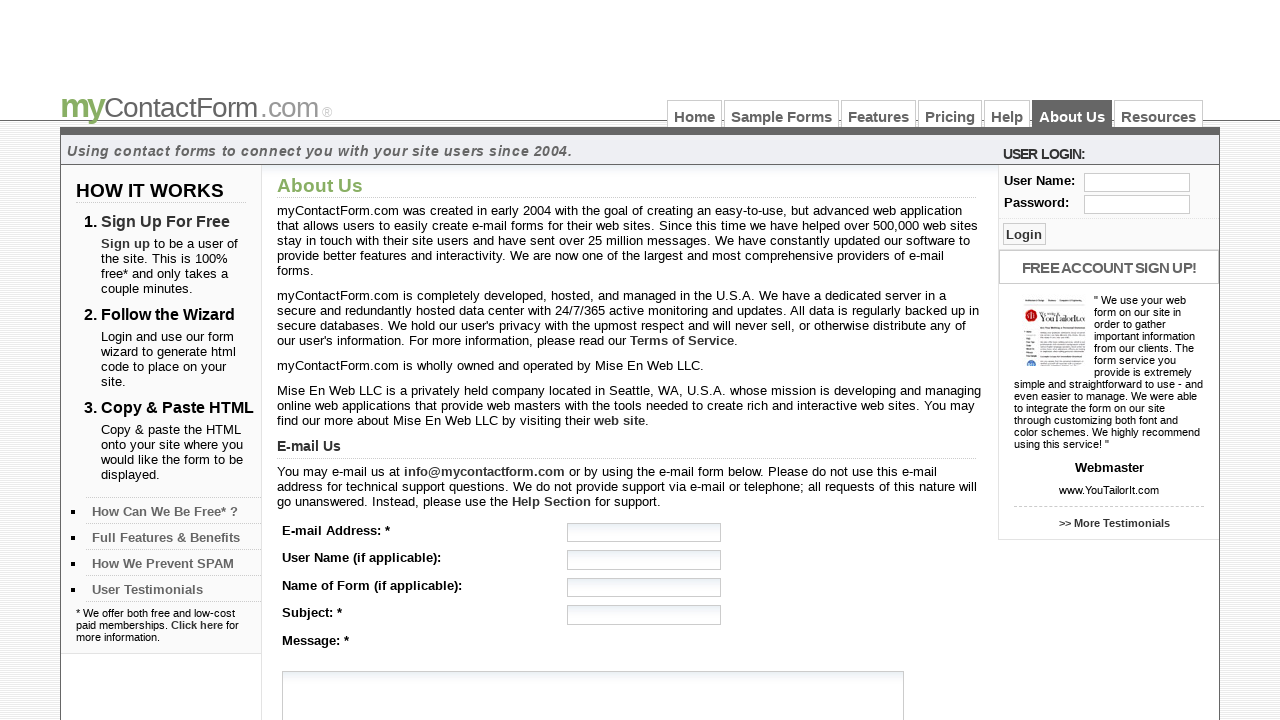

Navigation complete for link #2
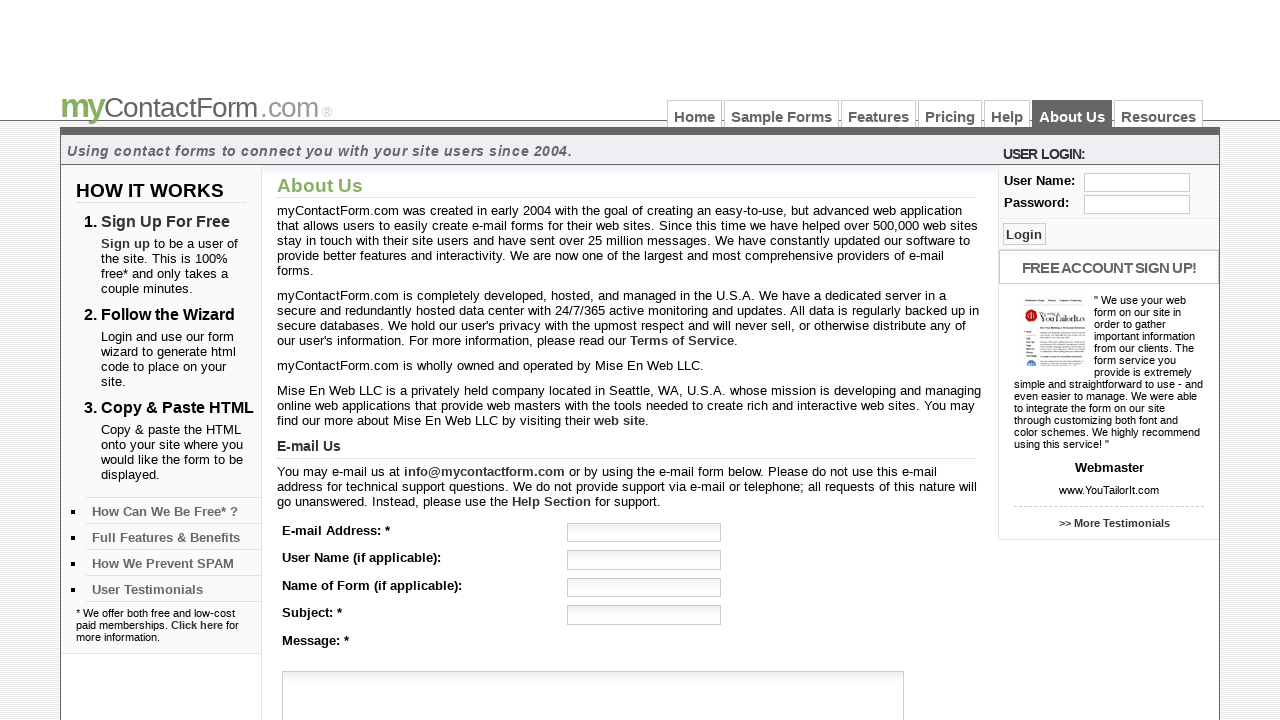

Navigated back from link #2
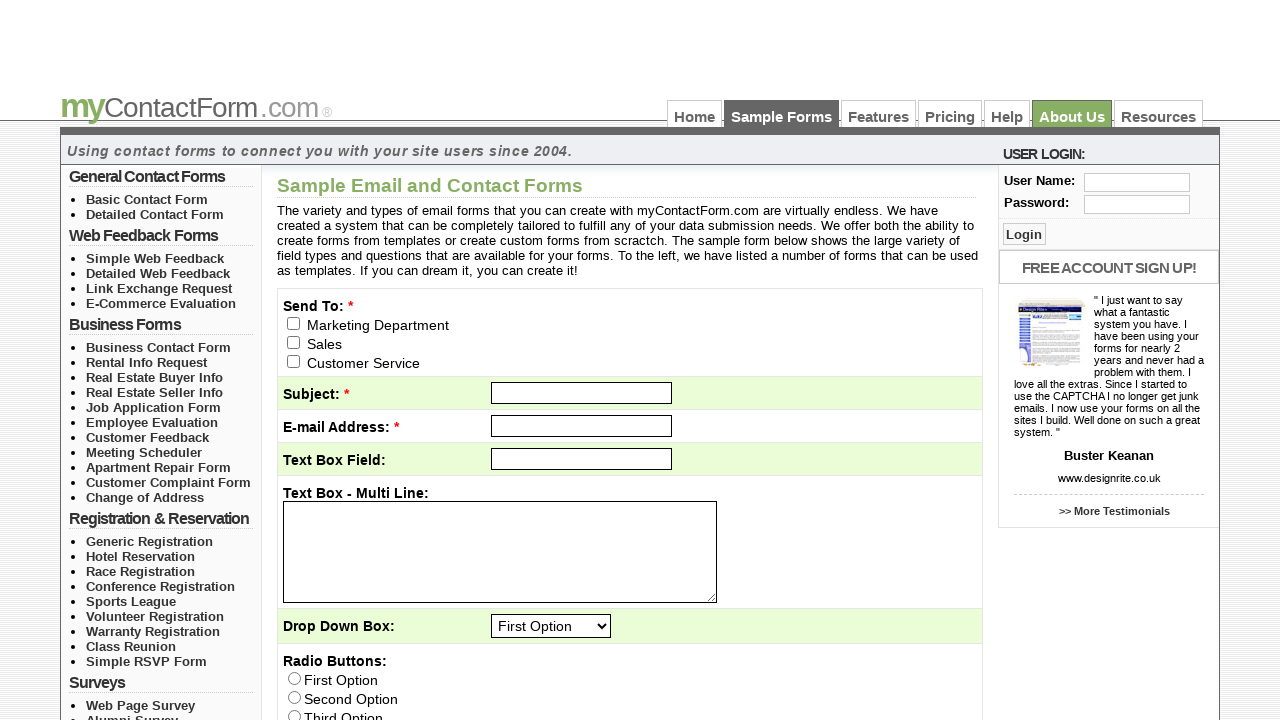

Samples page reloaded after returning from link #2
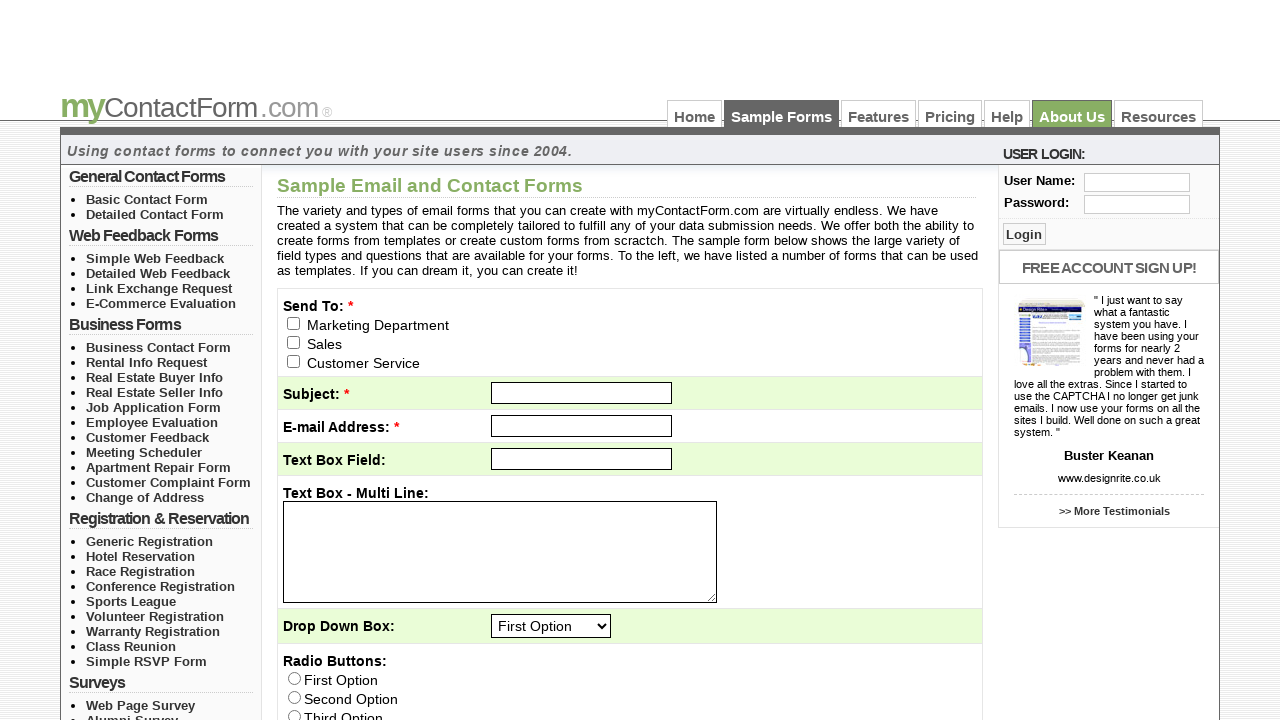

Clicked HTTPS link #3 at (1007, 114) on xpath=//a[starts-with(@href,'https://')] >> nth=2
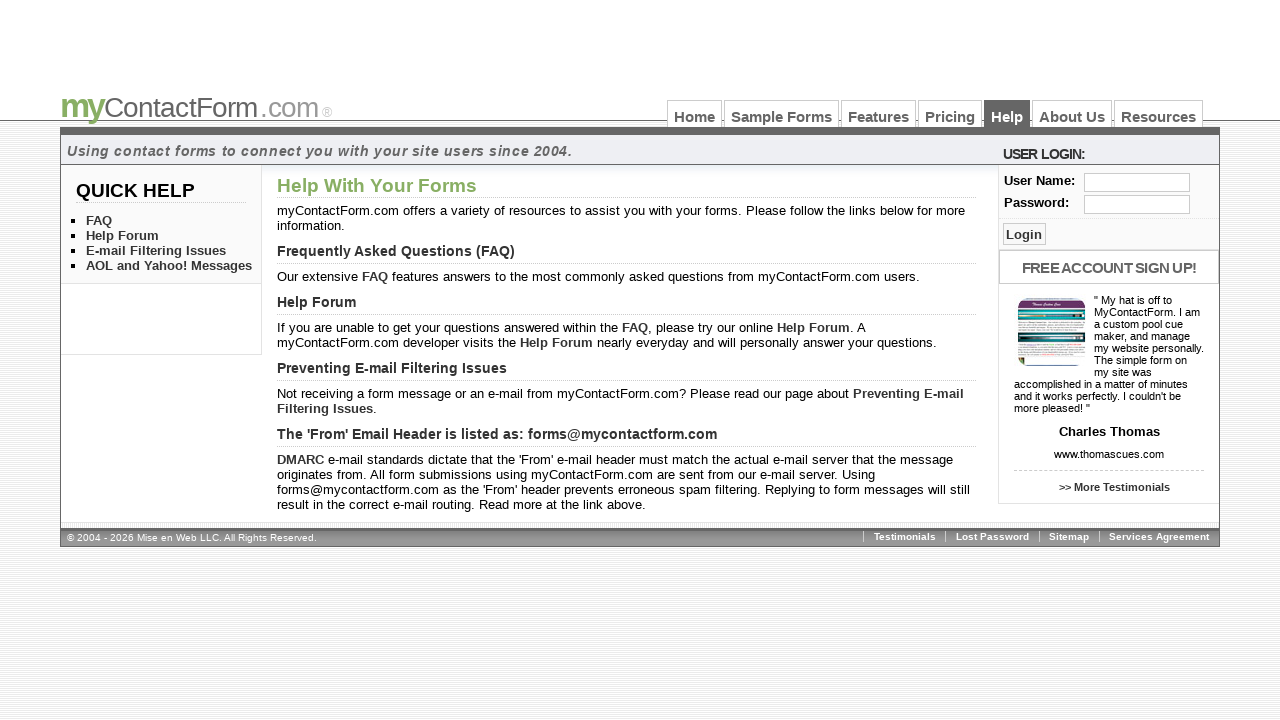

Navigation complete for link #3
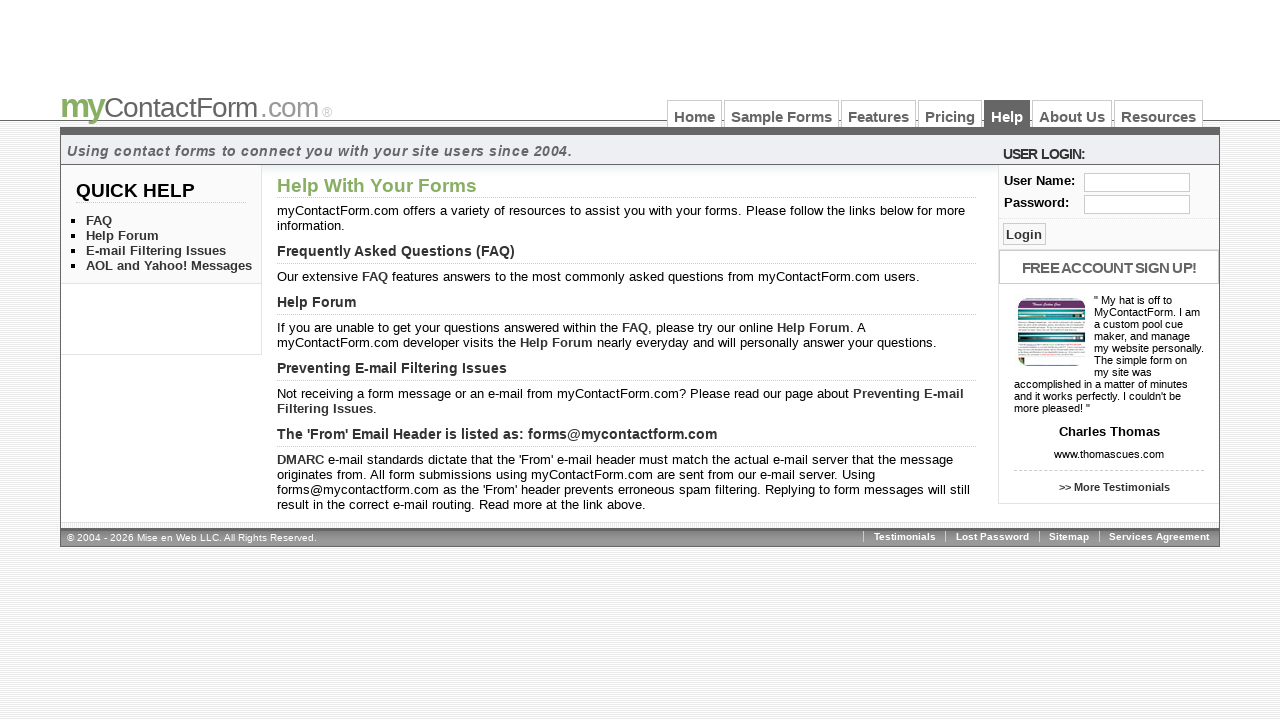

Navigated back from link #3
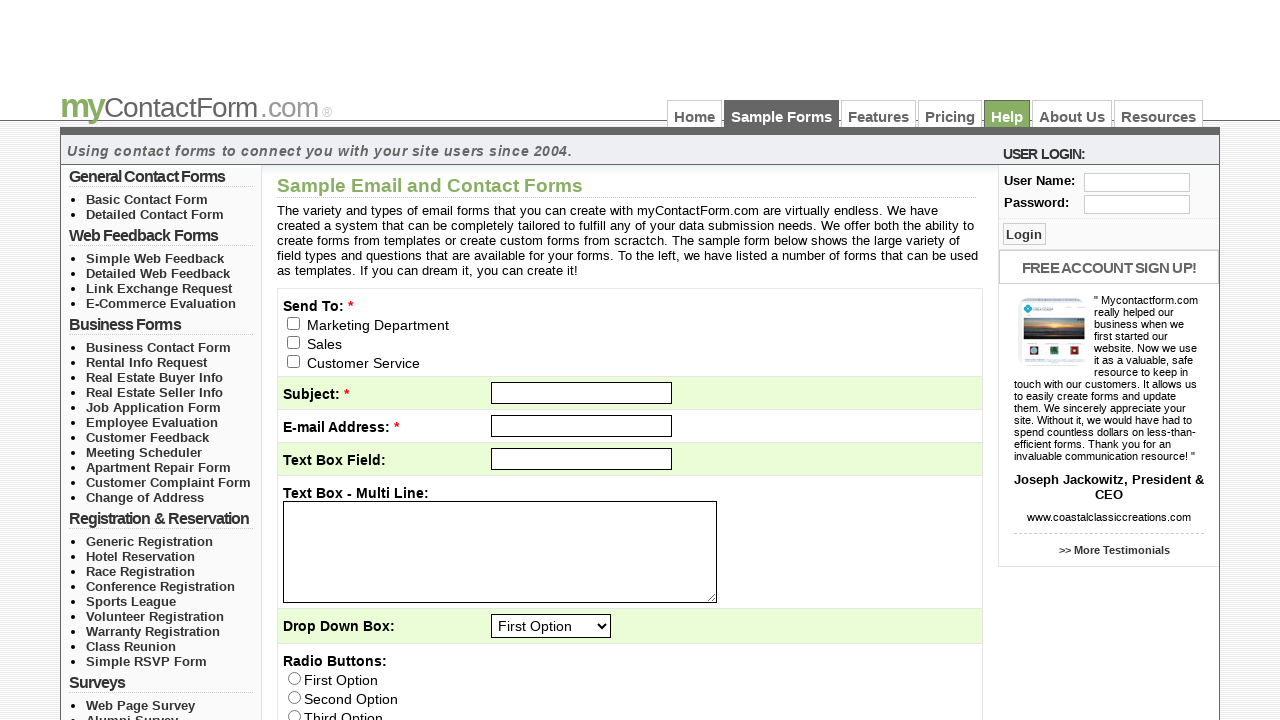

Samples page reloaded after returning from link #3
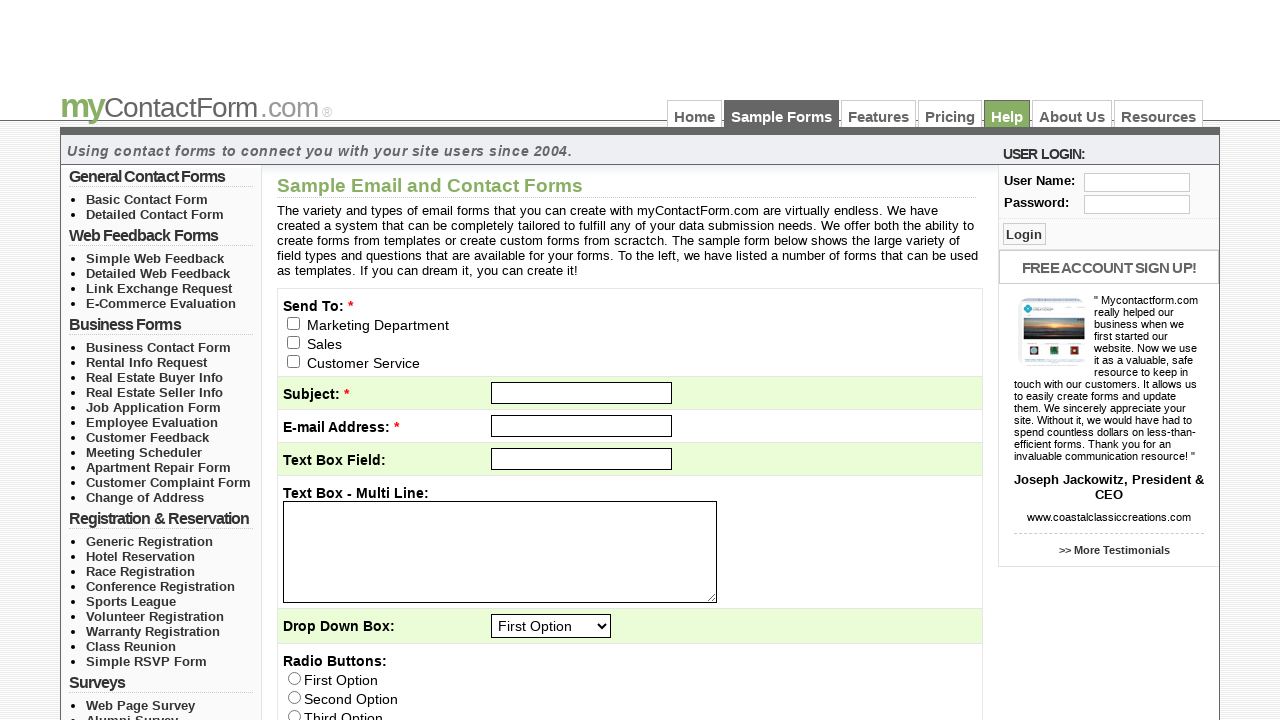

Clicked HTTPS link #4 at (950, 114) on xpath=//a[starts-with(@href,'https://')] >> nth=3
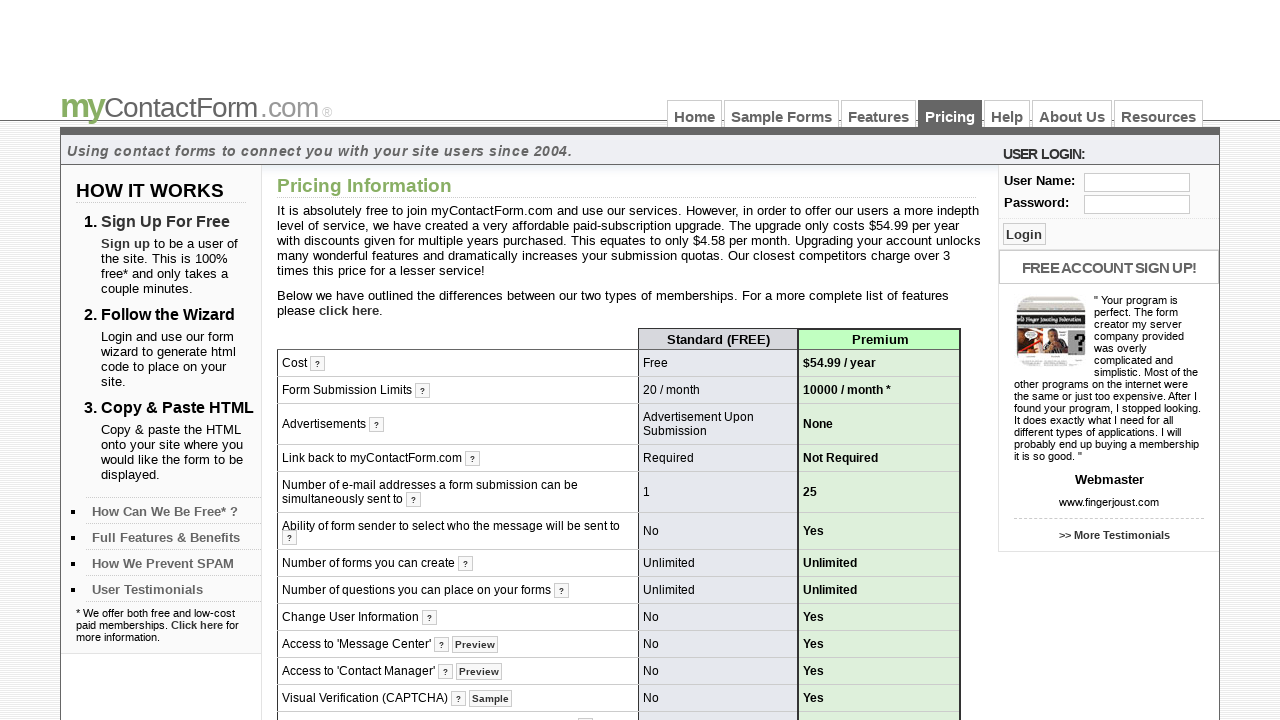

Navigation complete for link #4
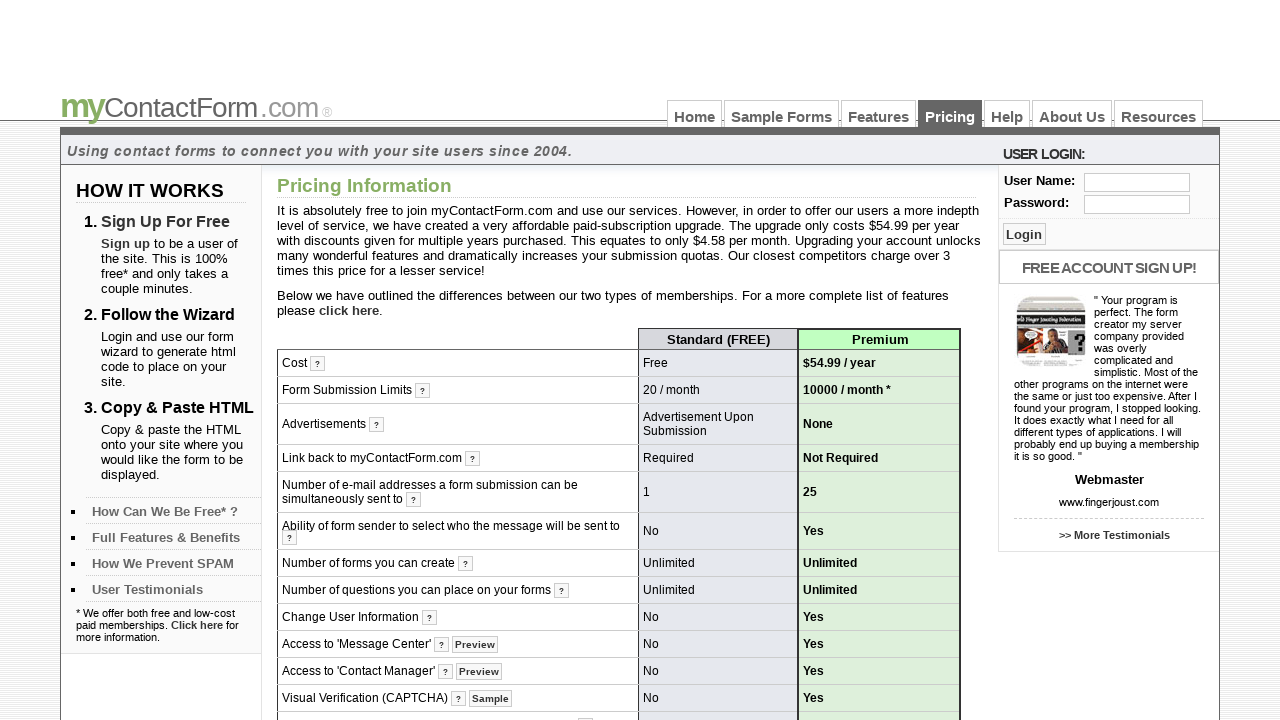

Navigated back from link #4
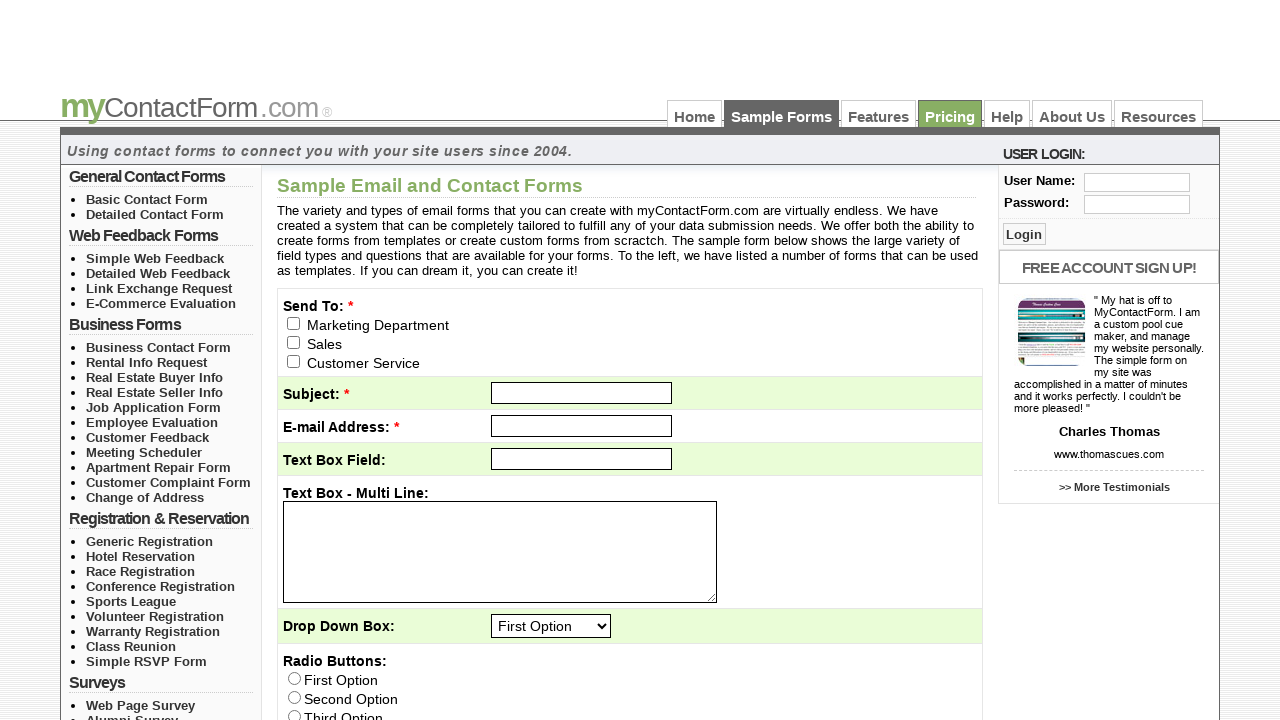

Samples page reloaded after returning from link #4
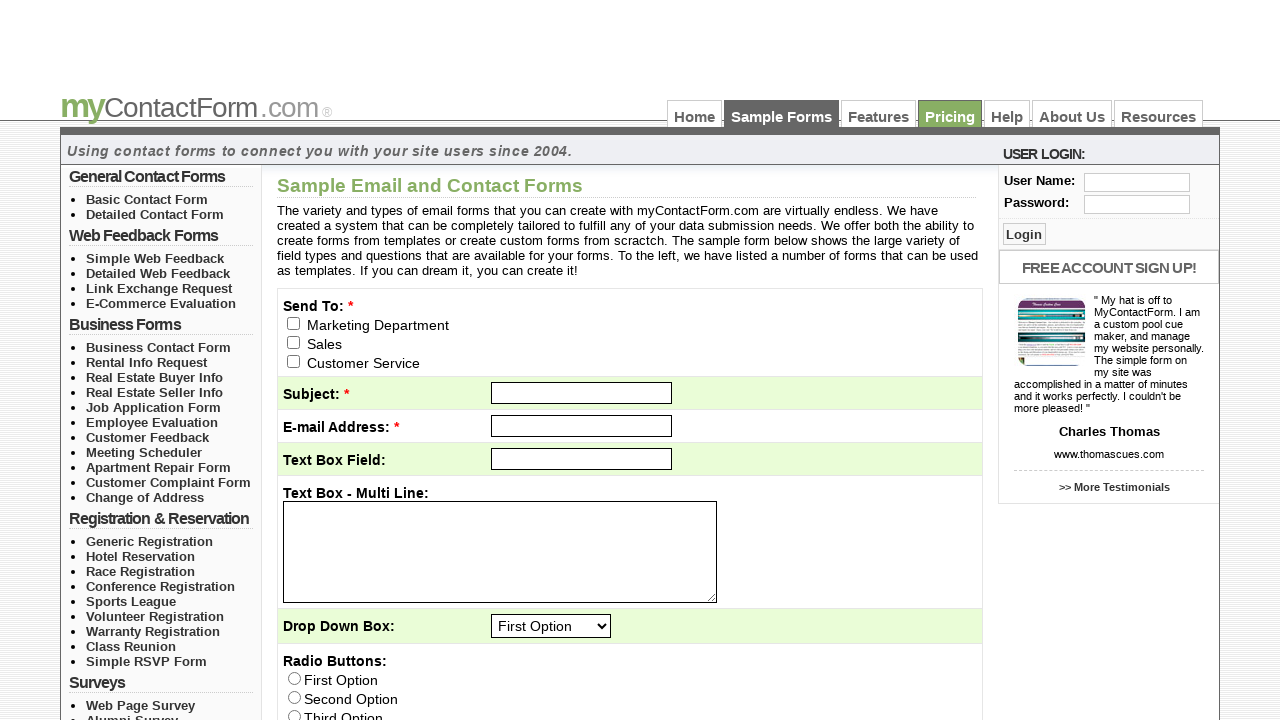

Clicked HTTPS link #5 at (878, 114) on xpath=//a[starts-with(@href,'https://')] >> nth=4
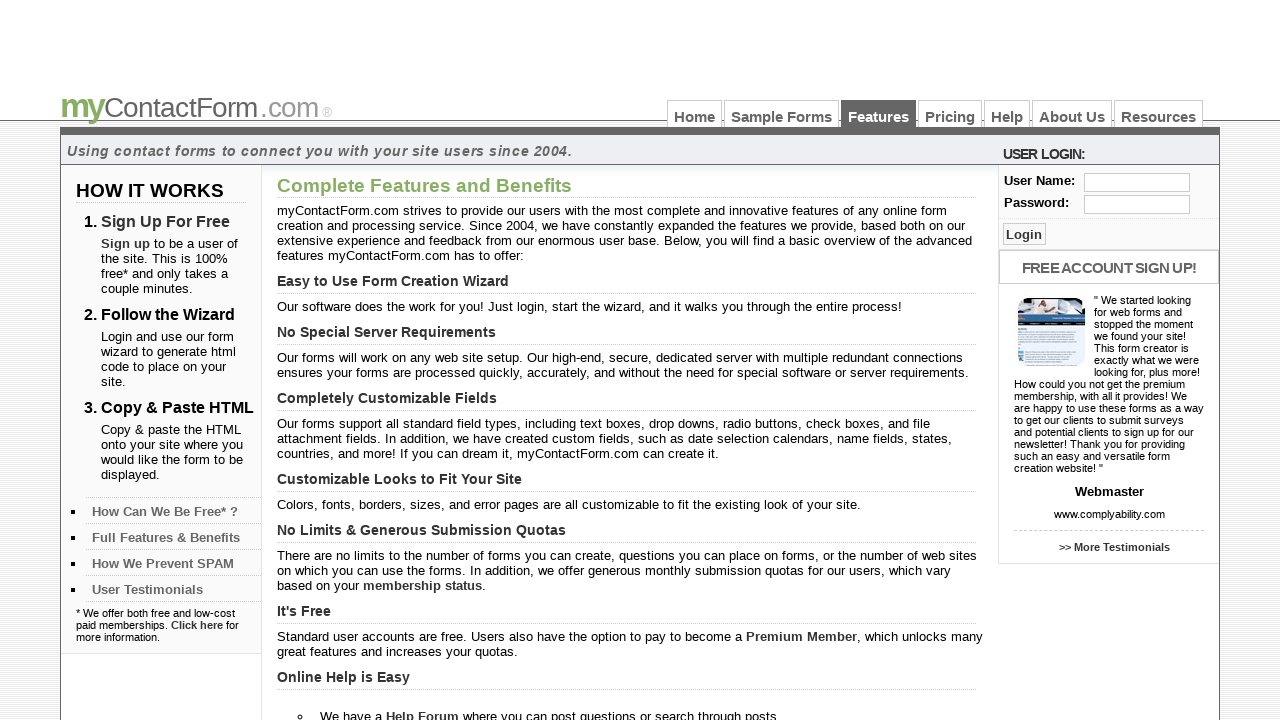

Navigation complete for link #5
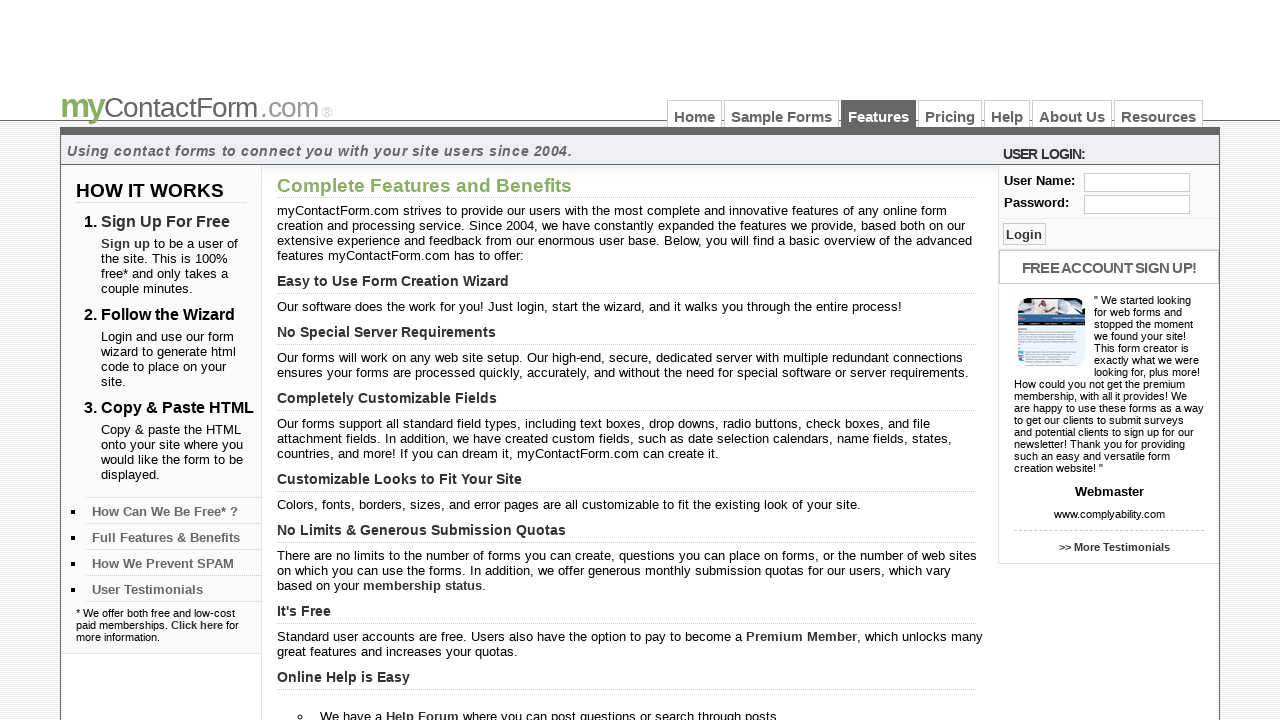

Navigated back from link #5
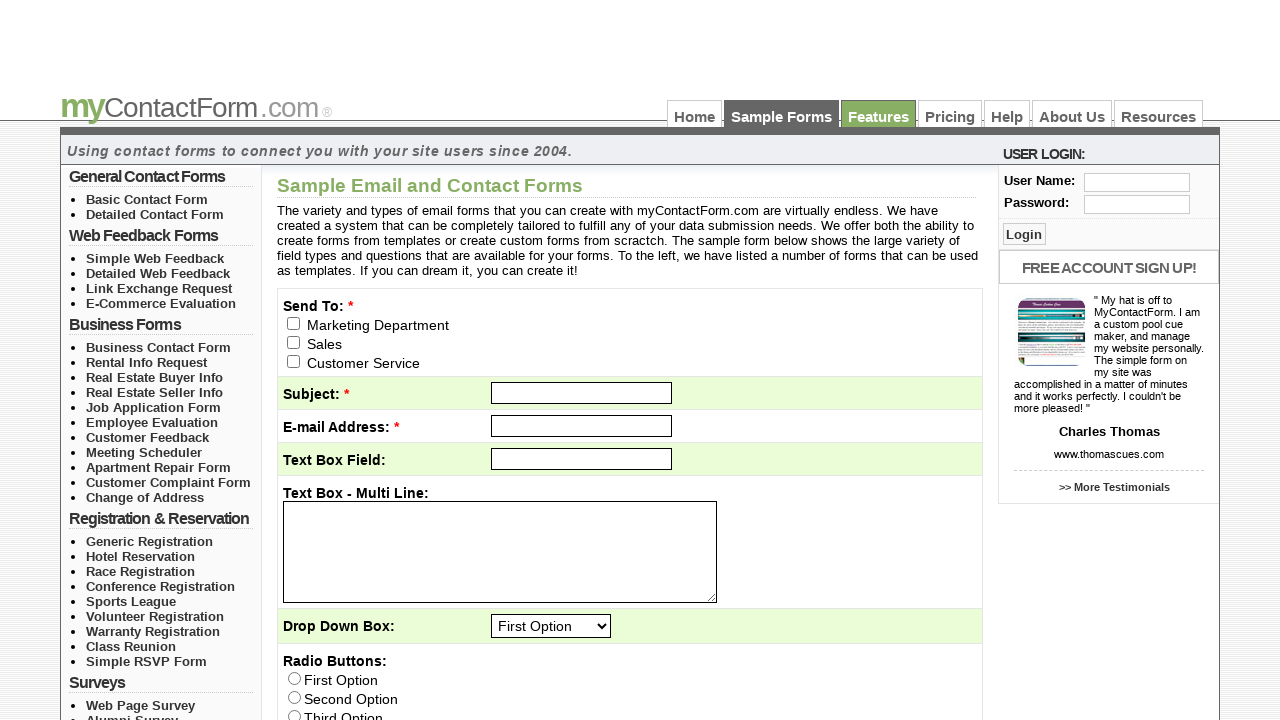

Samples page reloaded after returning from link #5
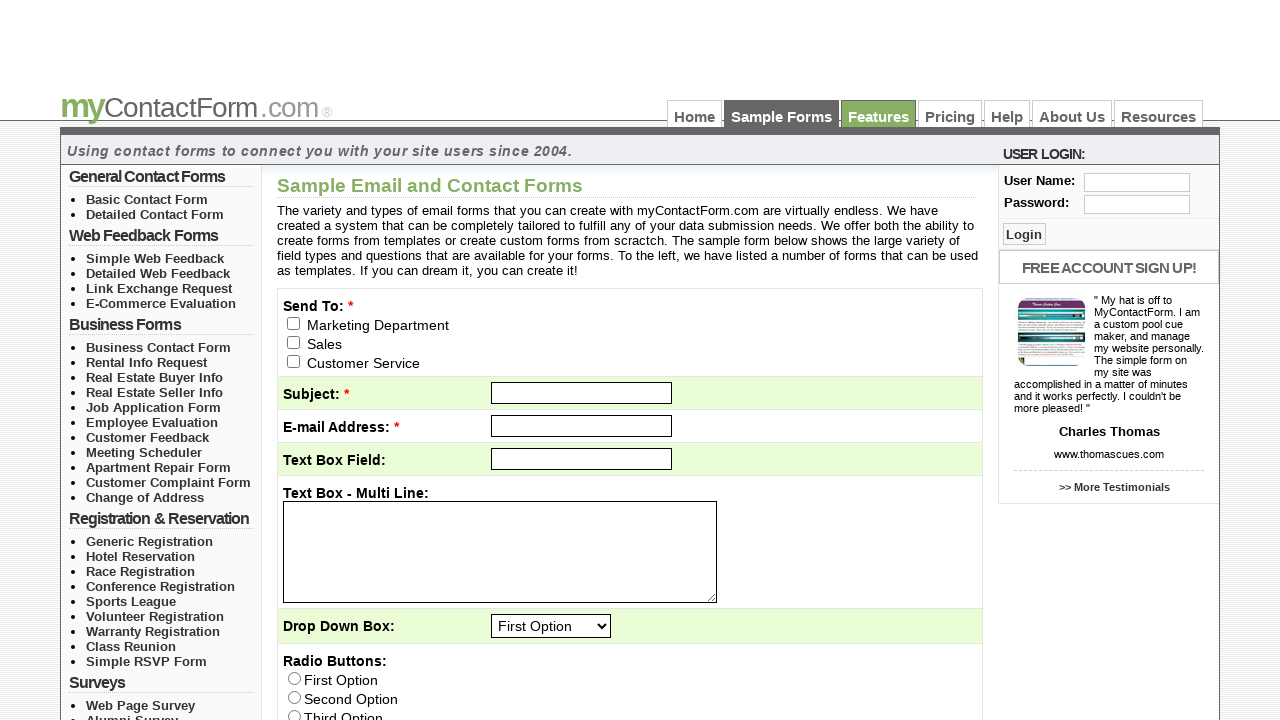

Clicked HTTPS link #6 at (694, 114) on xpath=//a[starts-with(@href,'https://')] >> nth=5
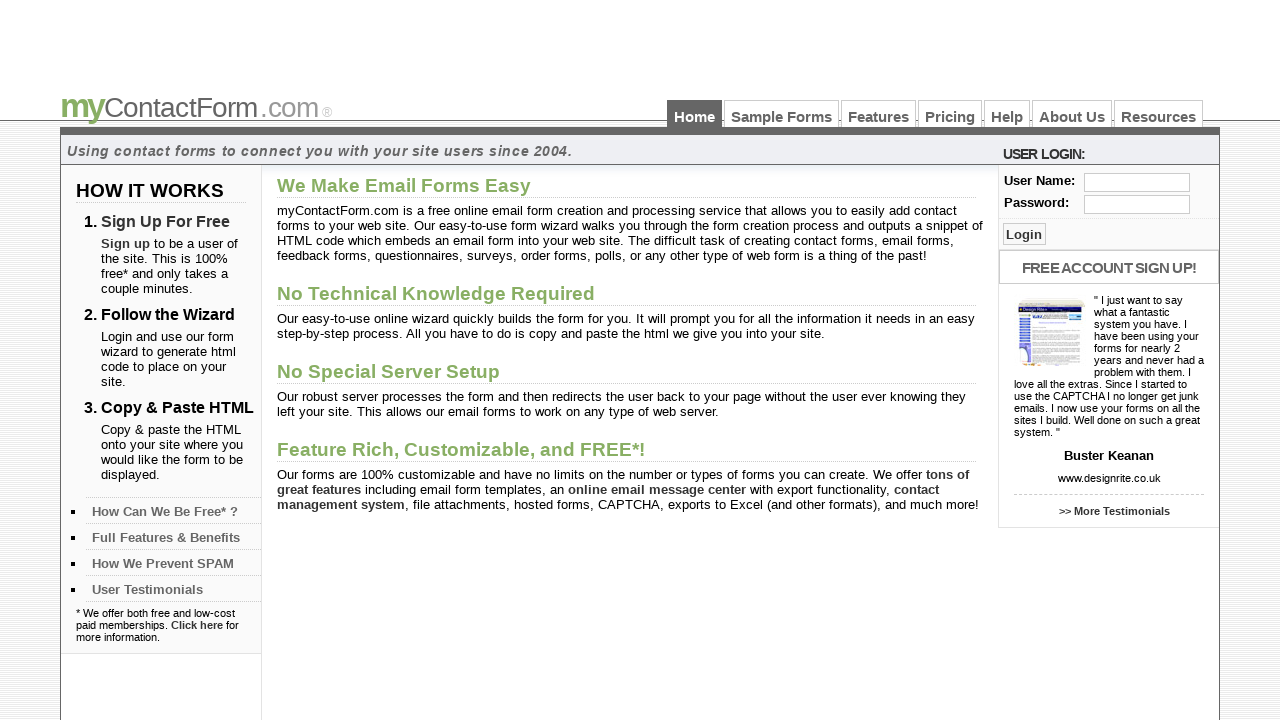

Navigation complete for link #6
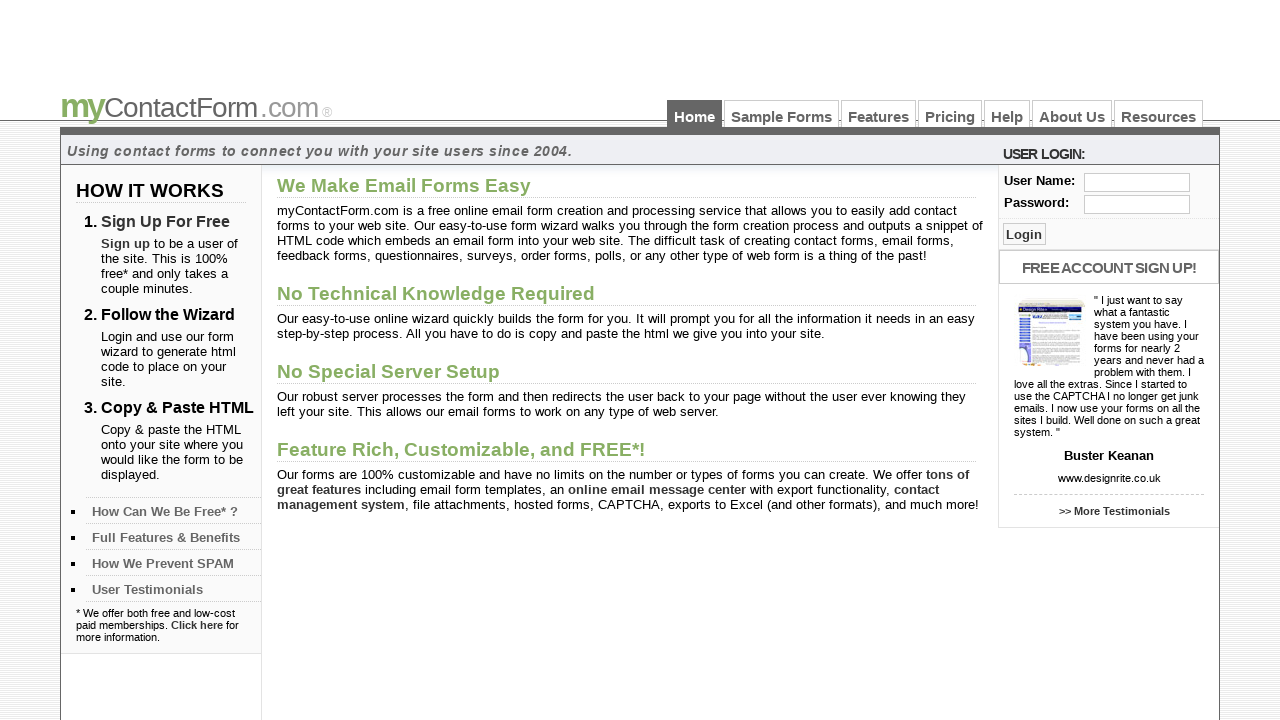

Navigated back from link #6
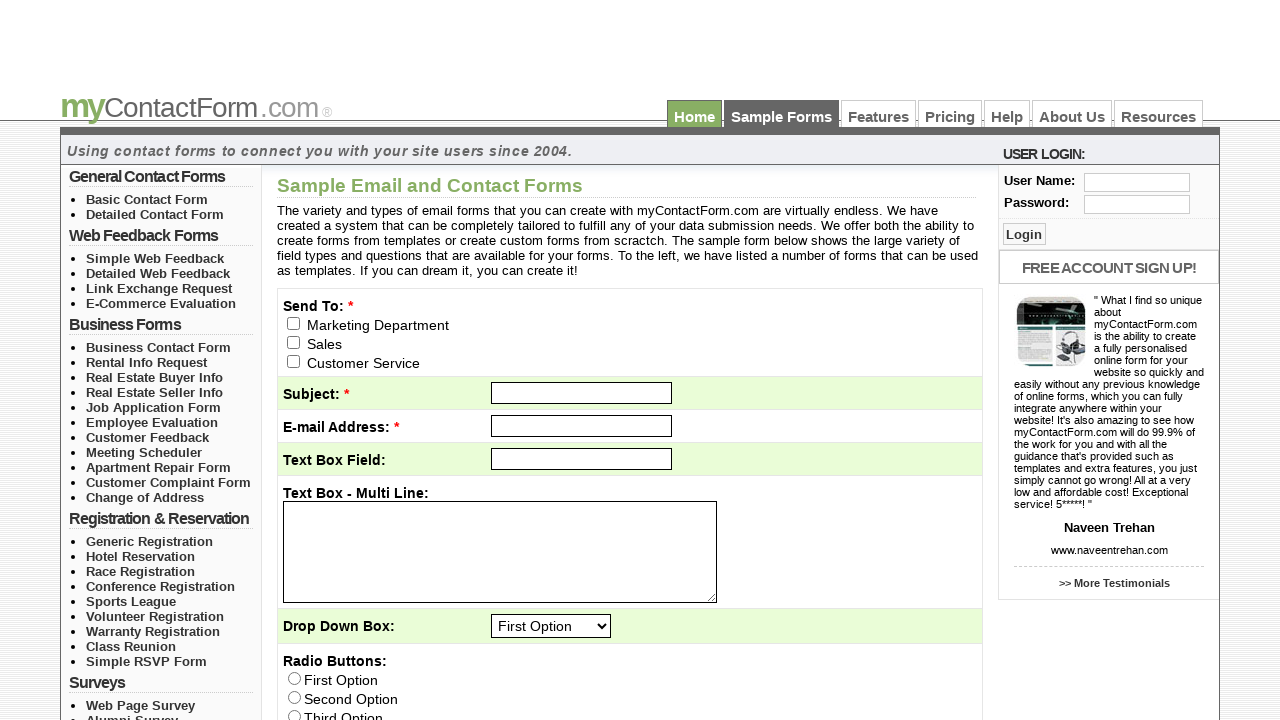

Samples page reloaded after returning from link #6
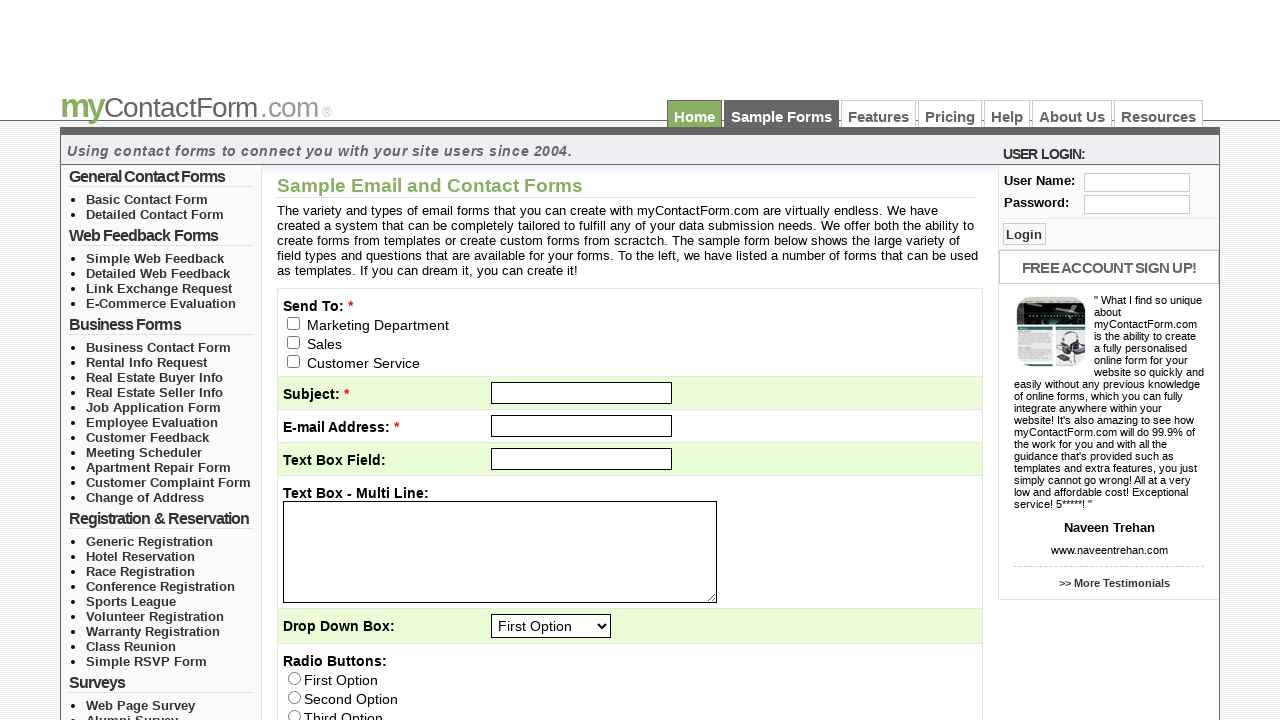

Clicked HTTPS link #7 at (147, 199) on xpath=//a[starts-with(@href,'https://')] >> nth=6
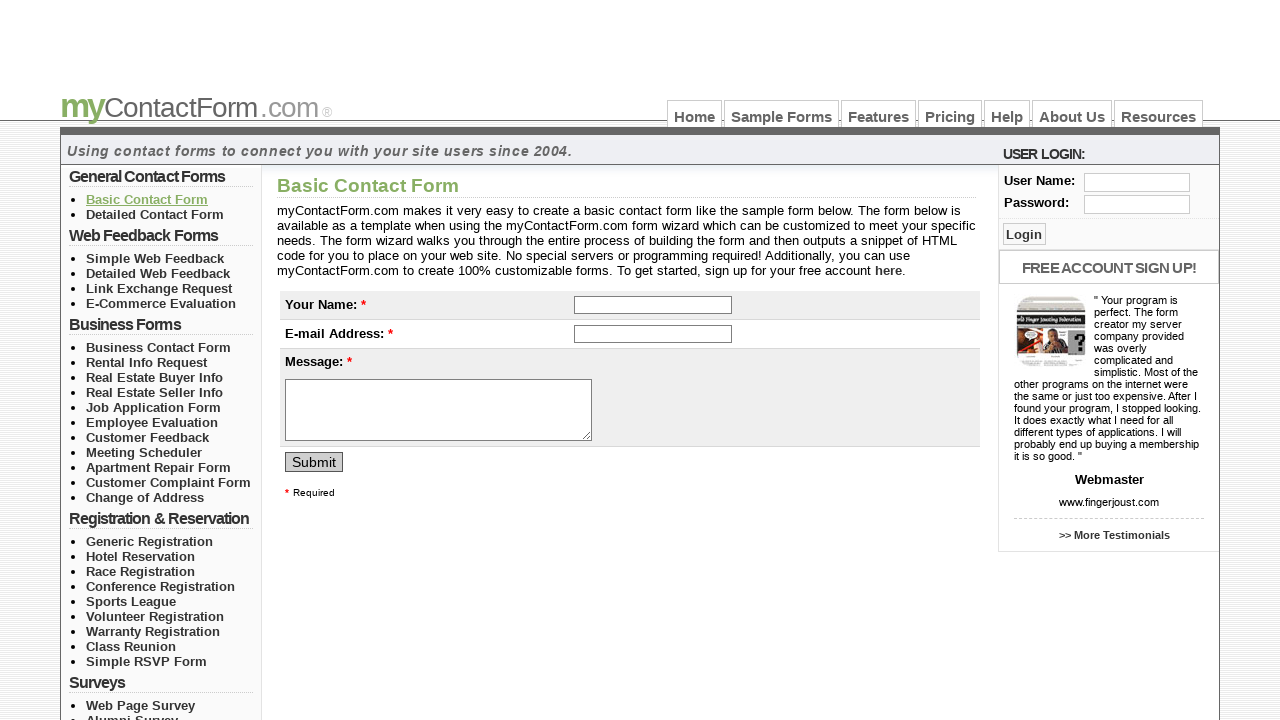

Navigation complete for link #7
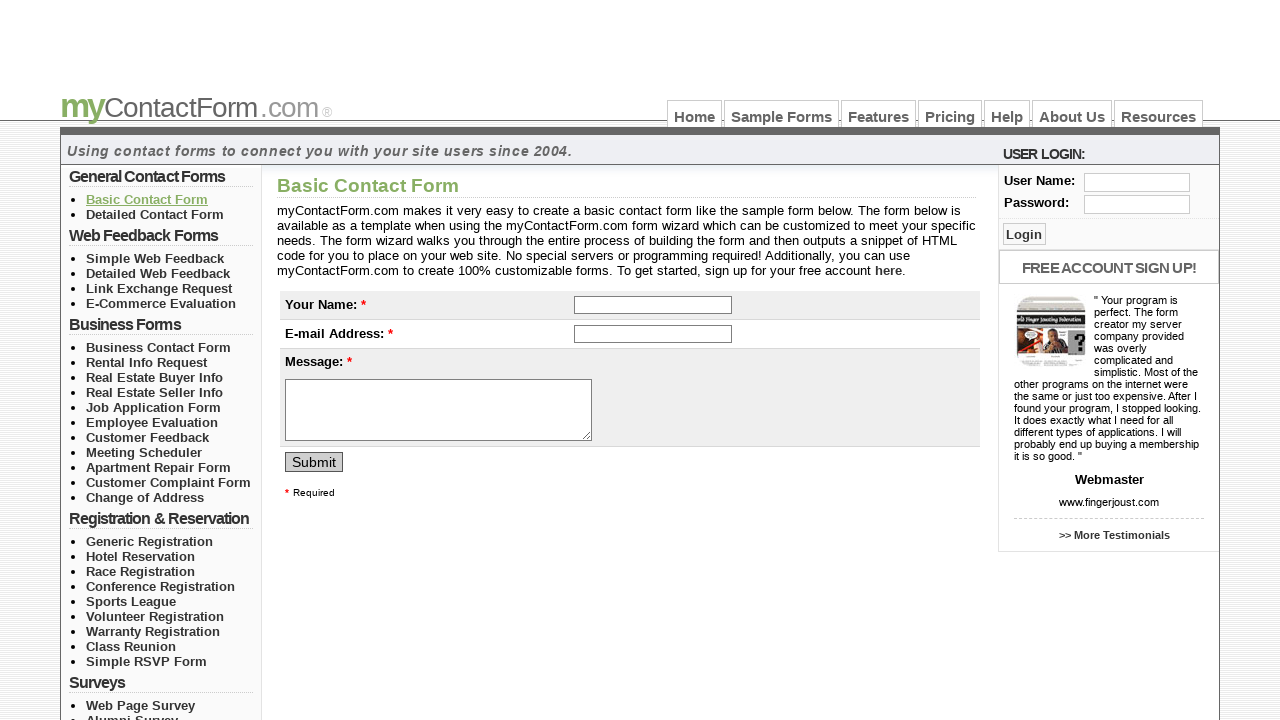

Navigated back from link #7
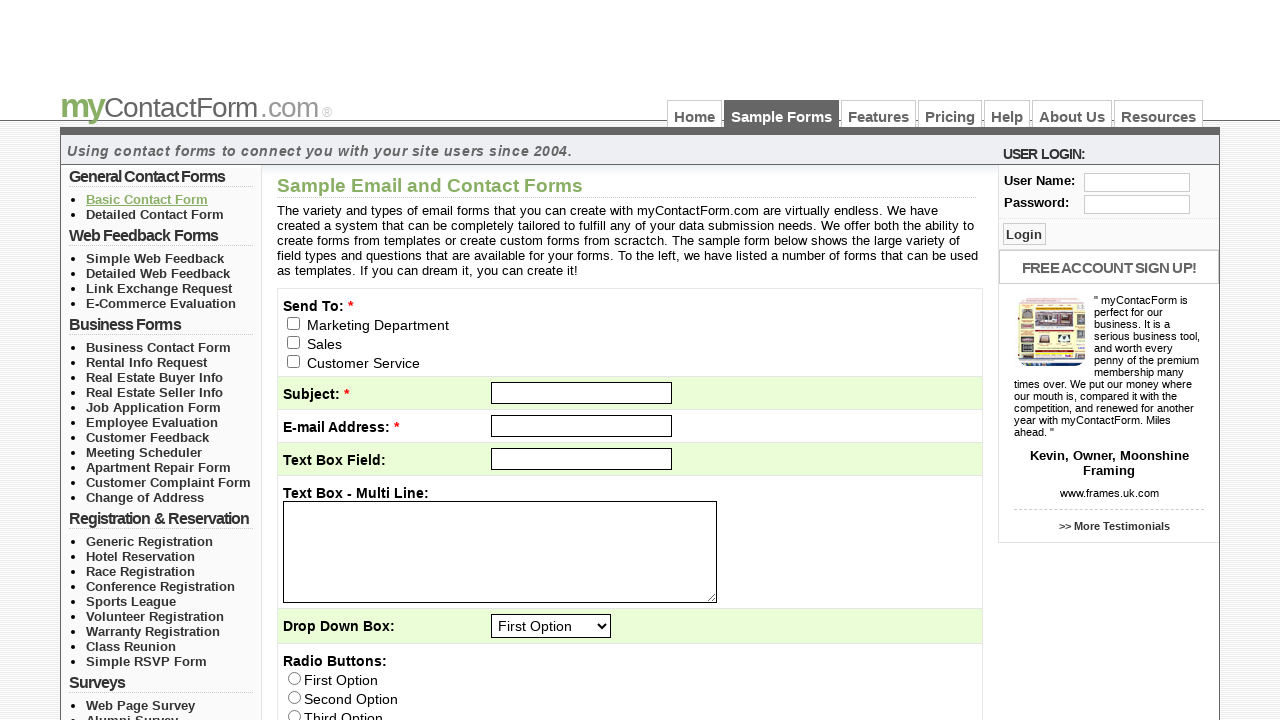

Samples page reloaded after returning from link #7
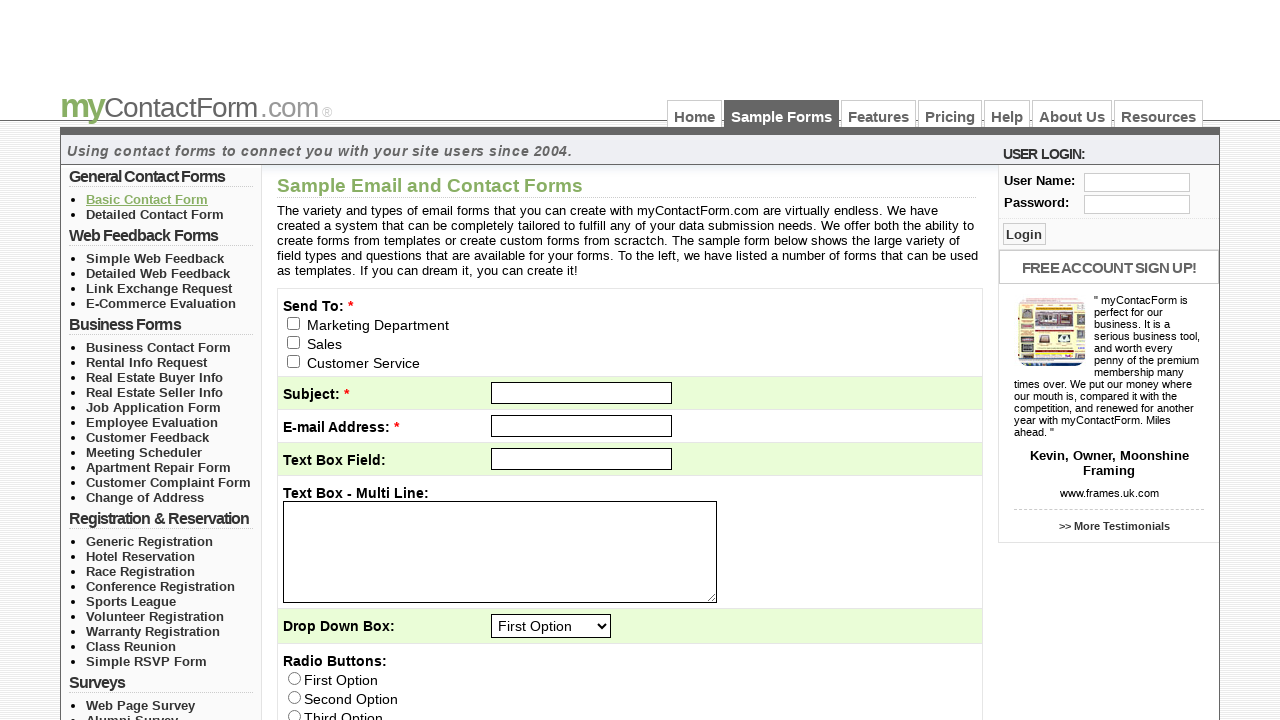

Clicked HTTPS link #8 at (155, 214) on xpath=//a[starts-with(@href,'https://')] >> nth=7
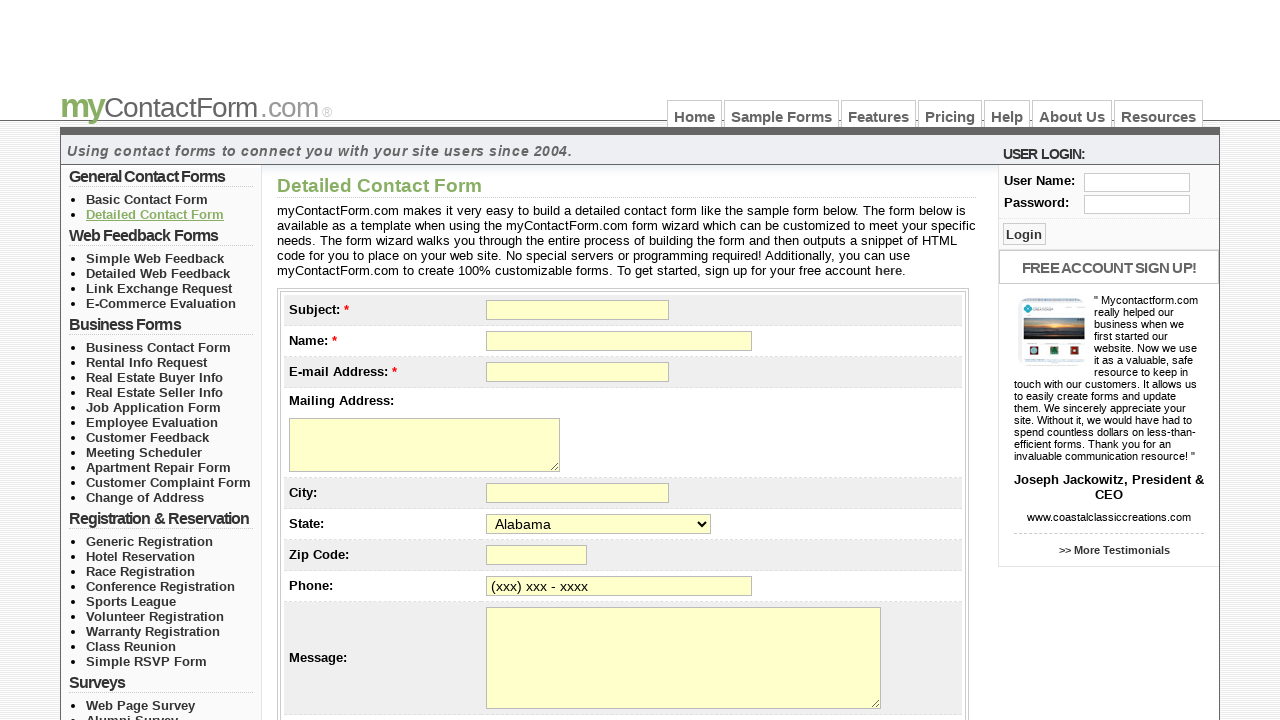

Navigation complete for link #8
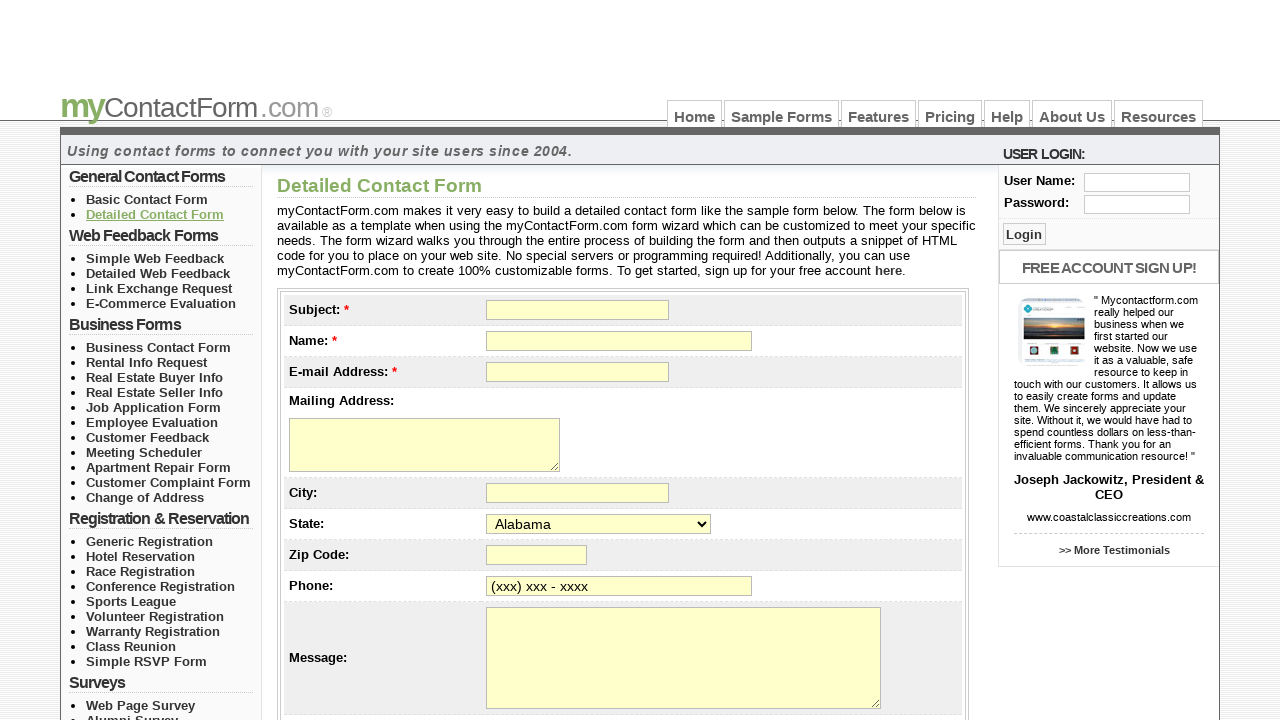

Navigated back from link #8
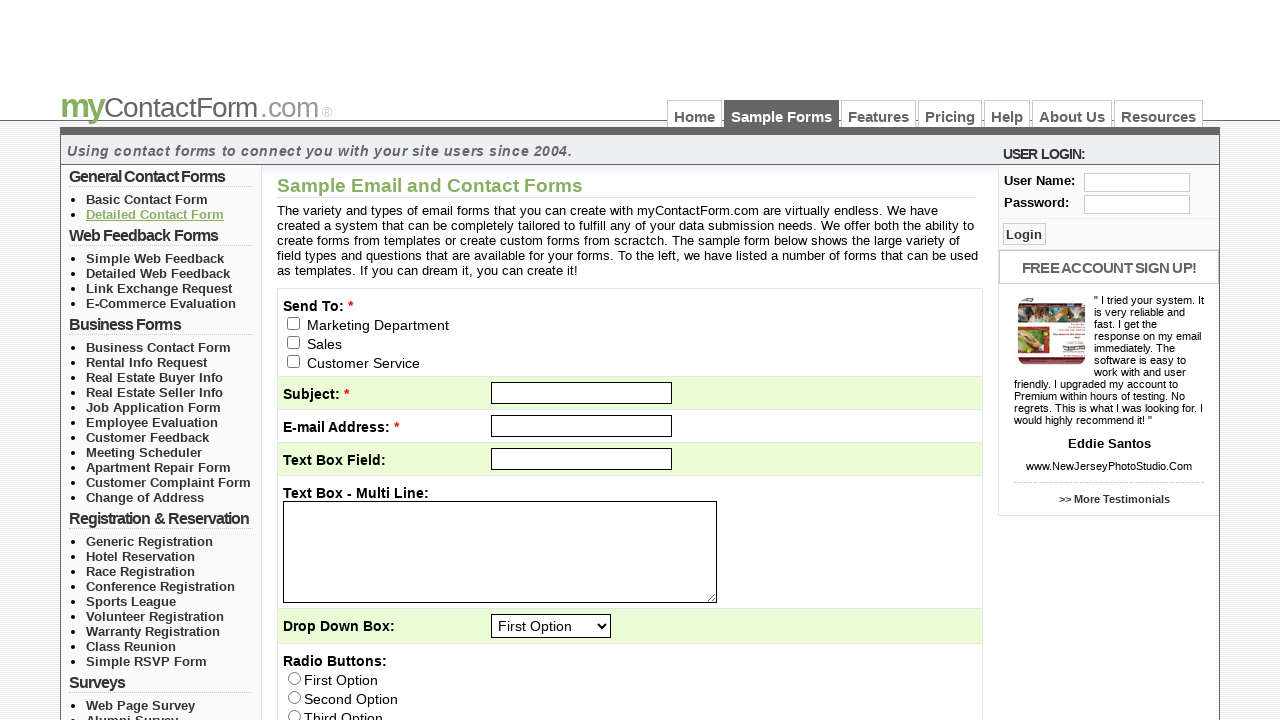

Samples page reloaded after returning from link #8
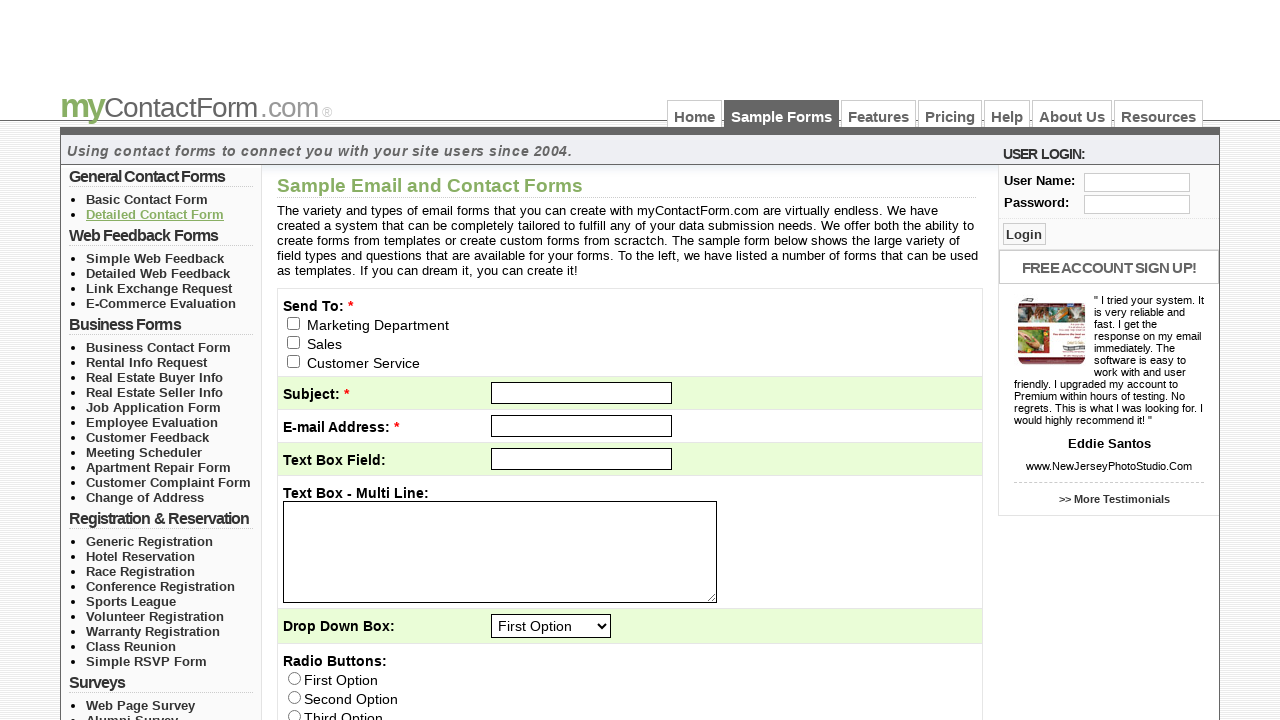

Clicked HTTPS link #9 at (155, 258) on xpath=//a[starts-with(@href,'https://')] >> nth=8
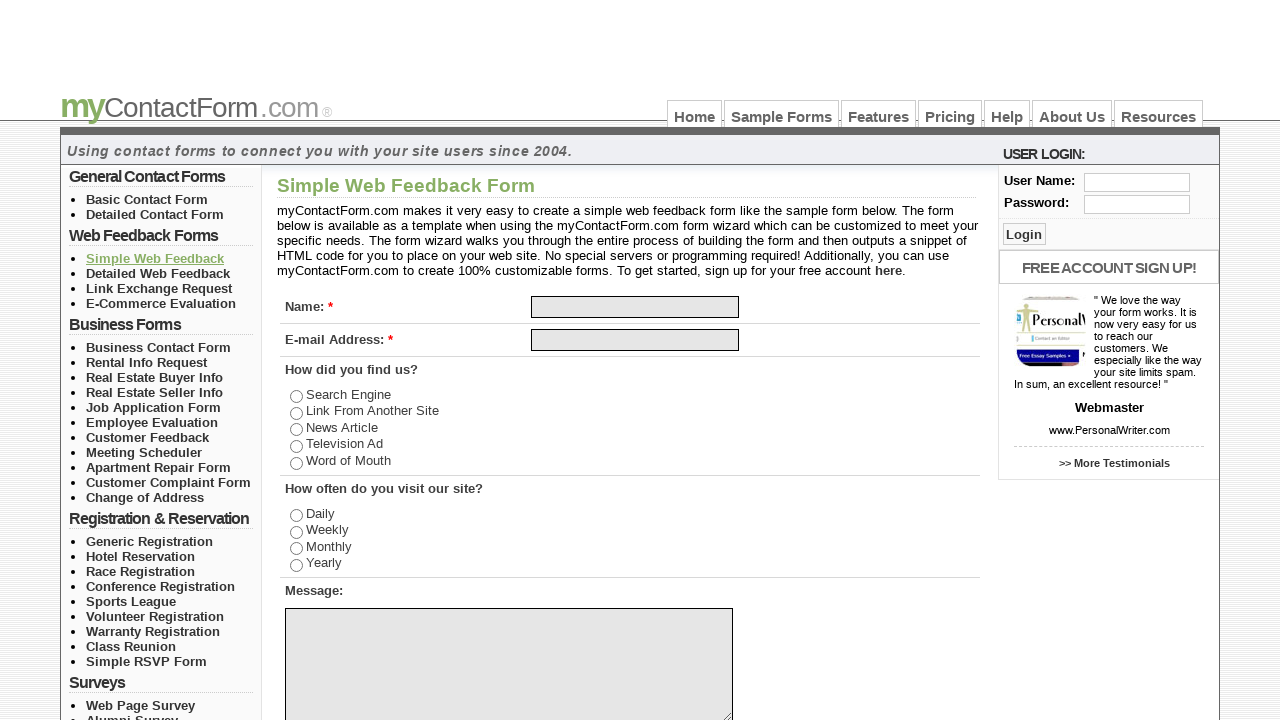

Navigation complete for link #9
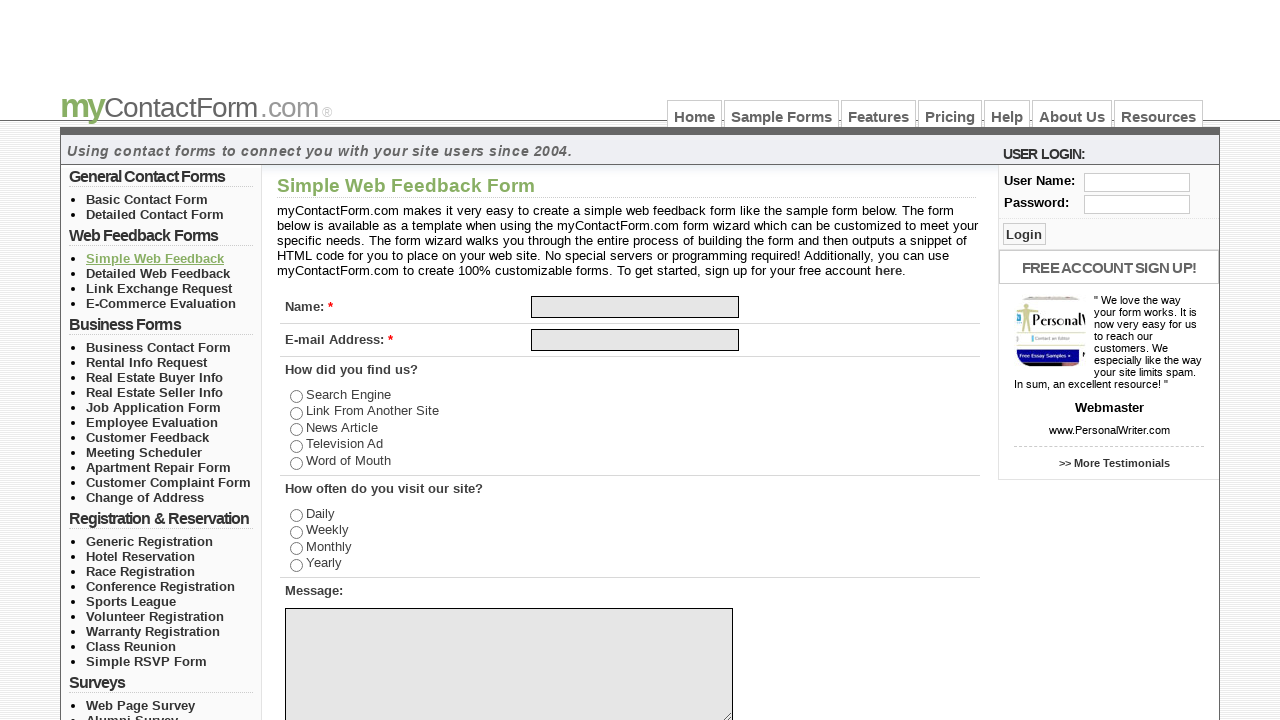

Navigated back from link #9
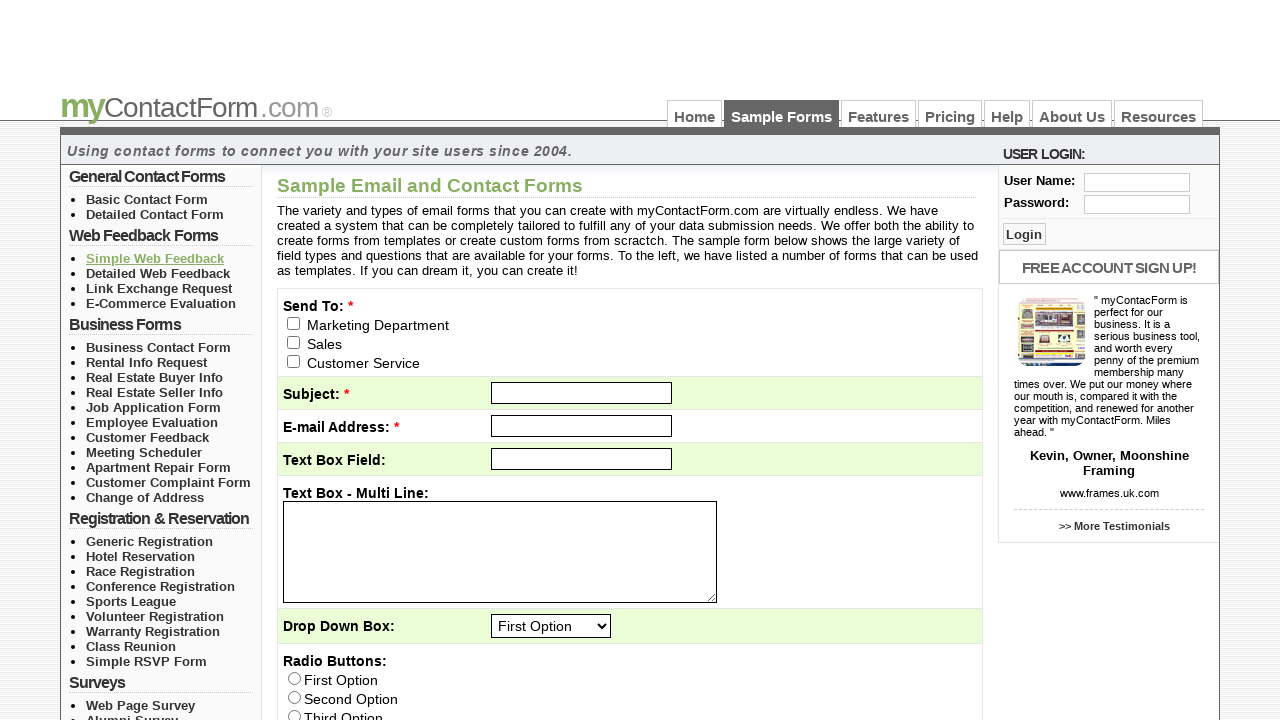

Samples page reloaded after returning from link #9
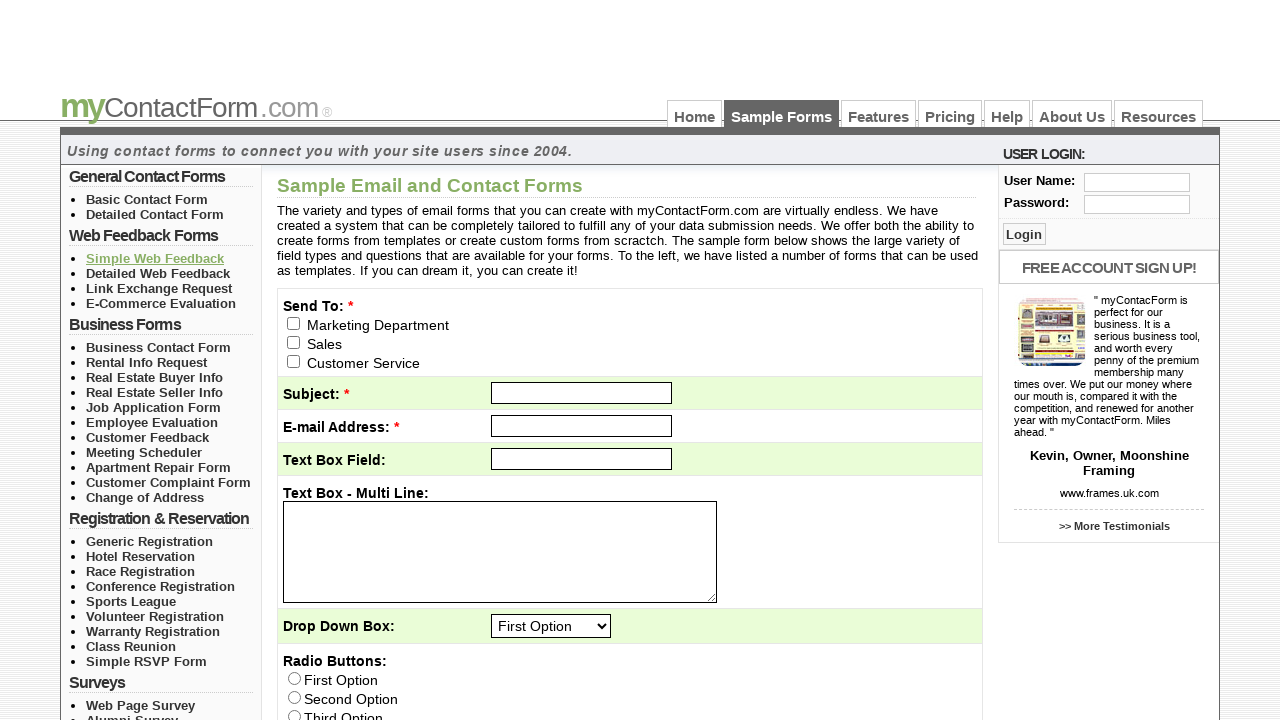

Clicked HTTPS link #10 at (158, 273) on xpath=//a[starts-with(@href,'https://')] >> nth=9
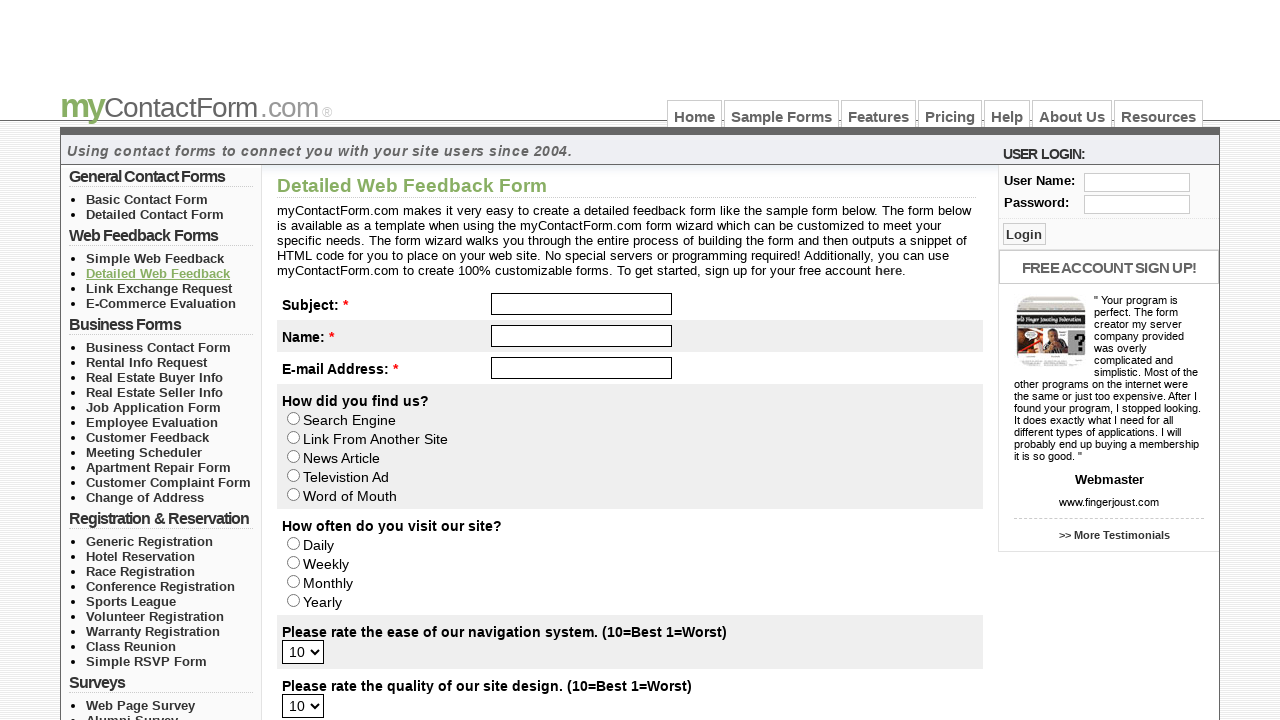

Navigation complete for link #10
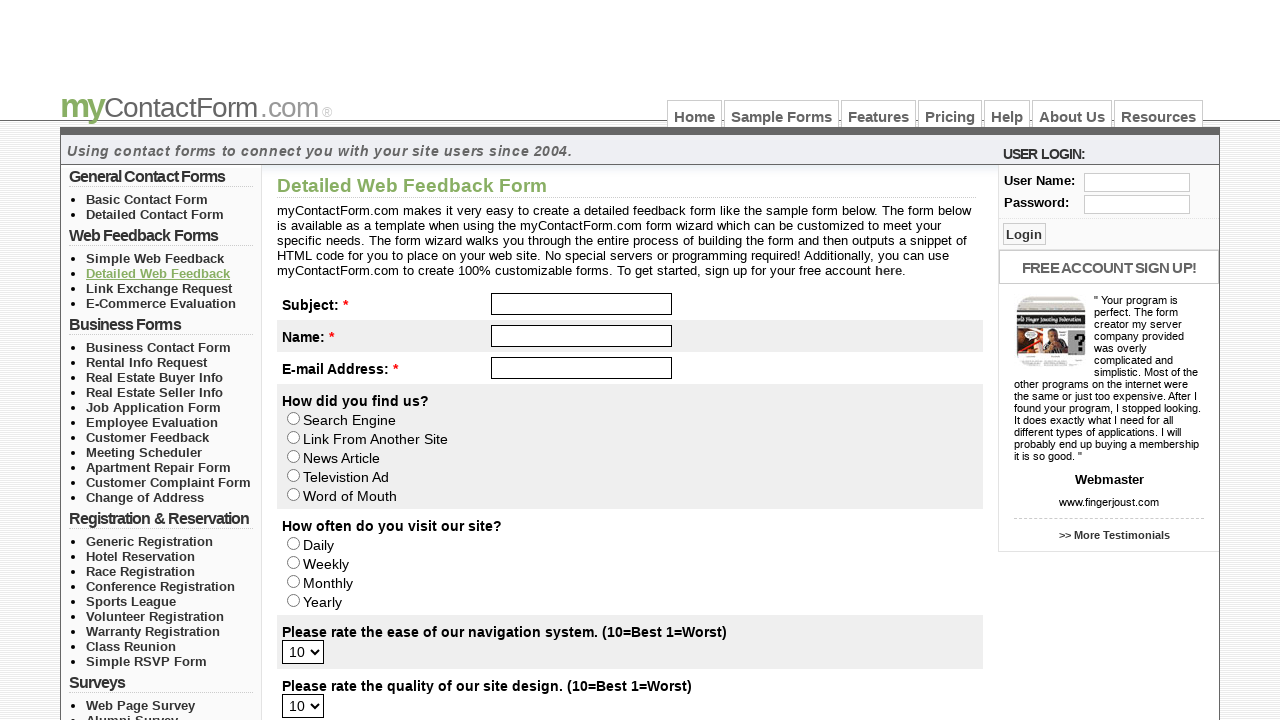

Navigated back from link #10
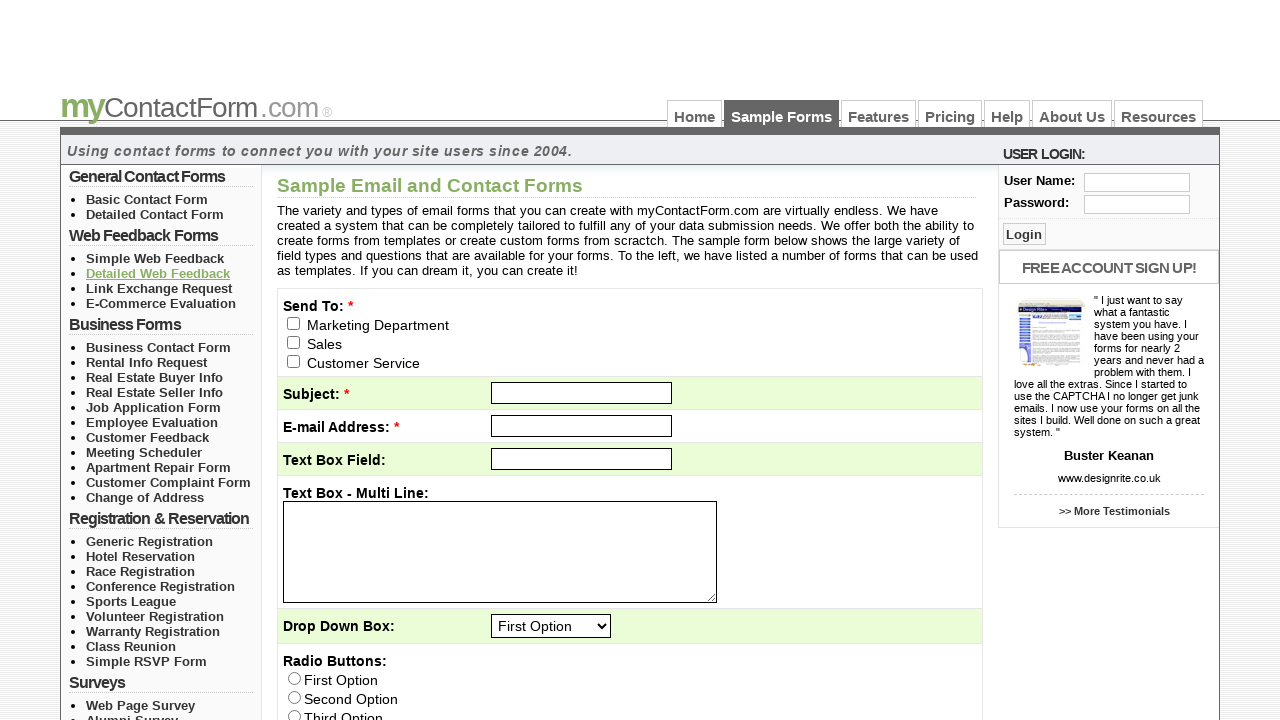

Samples page reloaded after returning from link #10
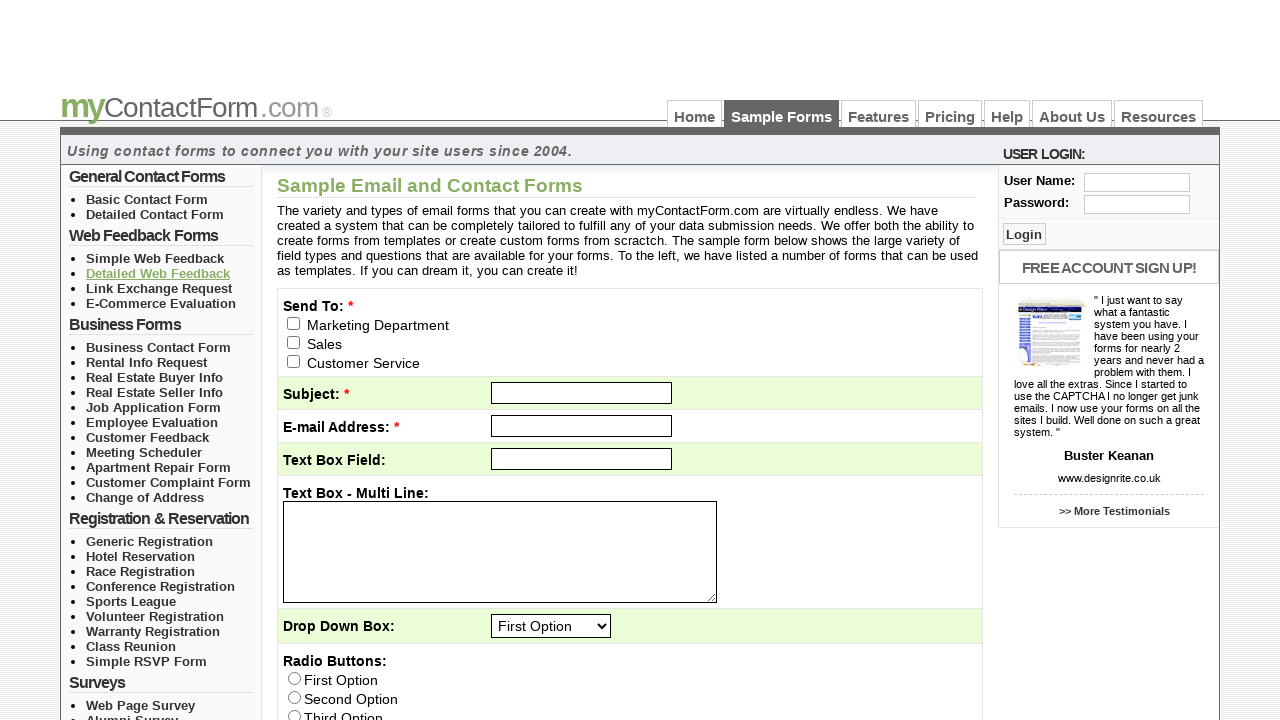

Clicked HTTPS link #11 at (159, 288) on xpath=//a[starts-with(@href,'https://')] >> nth=10
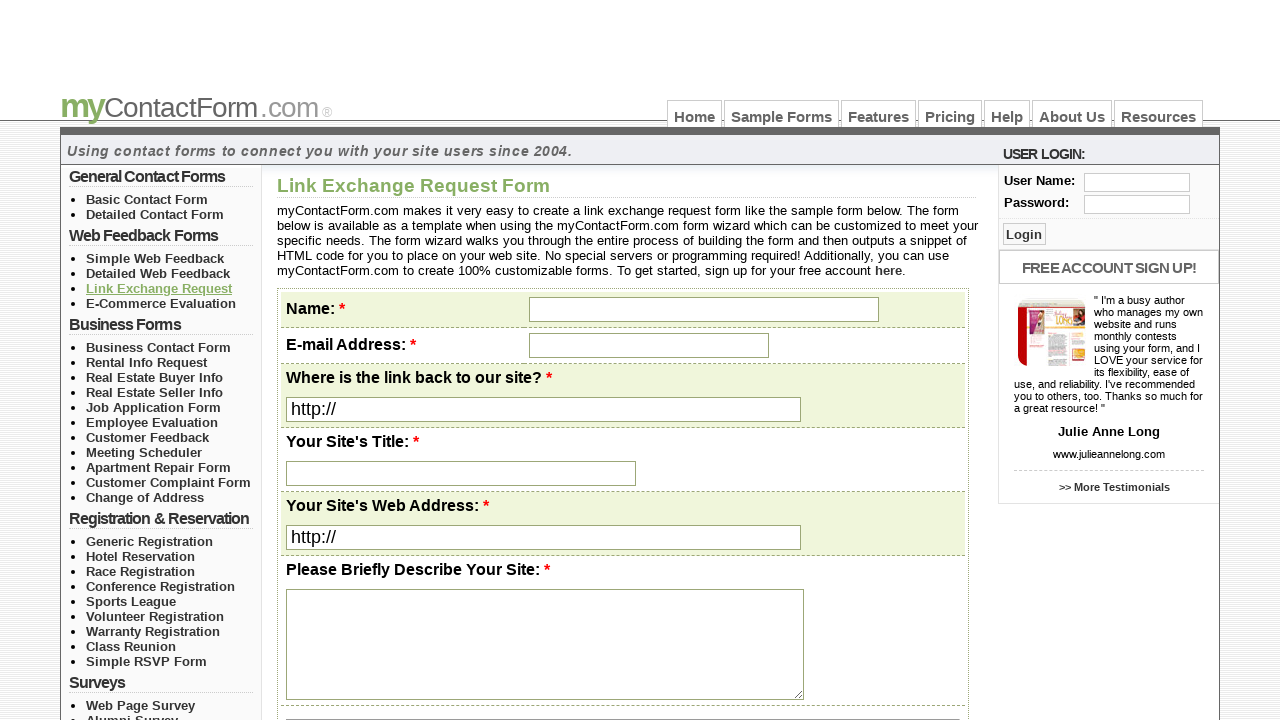

Navigation complete for link #11
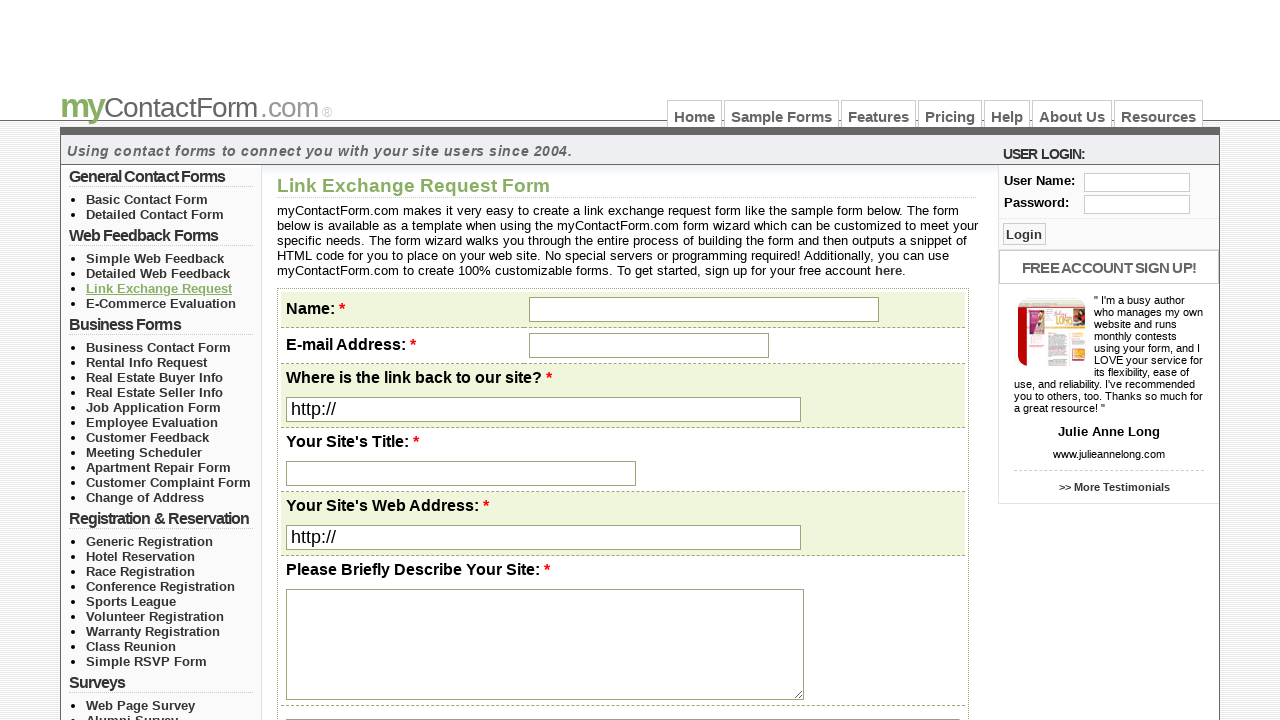

Navigated back from link #11
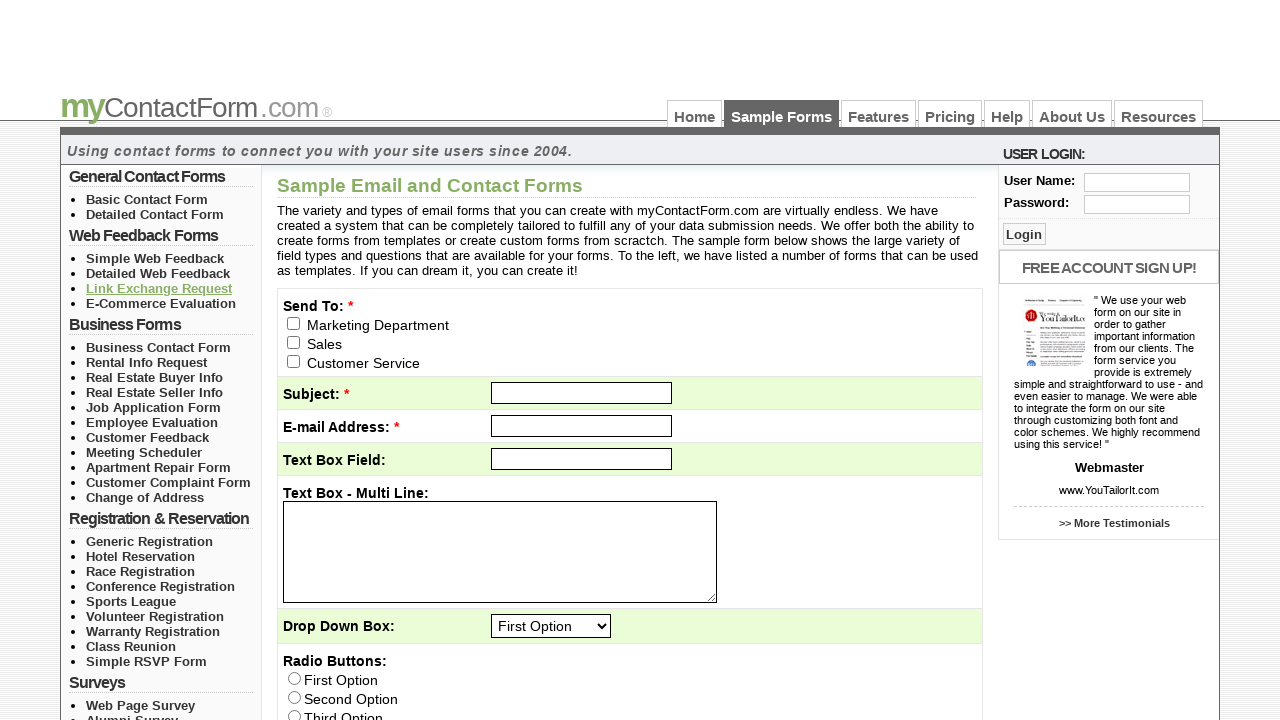

Samples page reloaded after returning from link #11
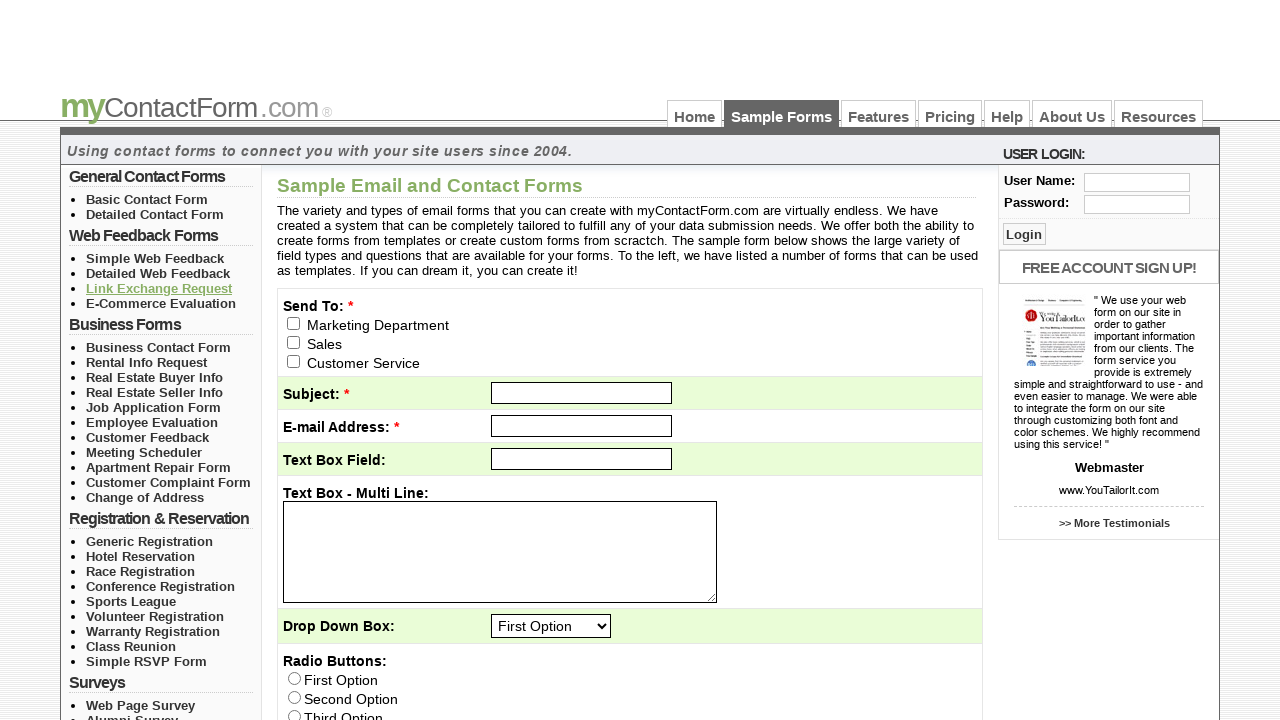

Clicked HTTPS link #12 at (161, 303) on xpath=//a[starts-with(@href,'https://')] >> nth=11
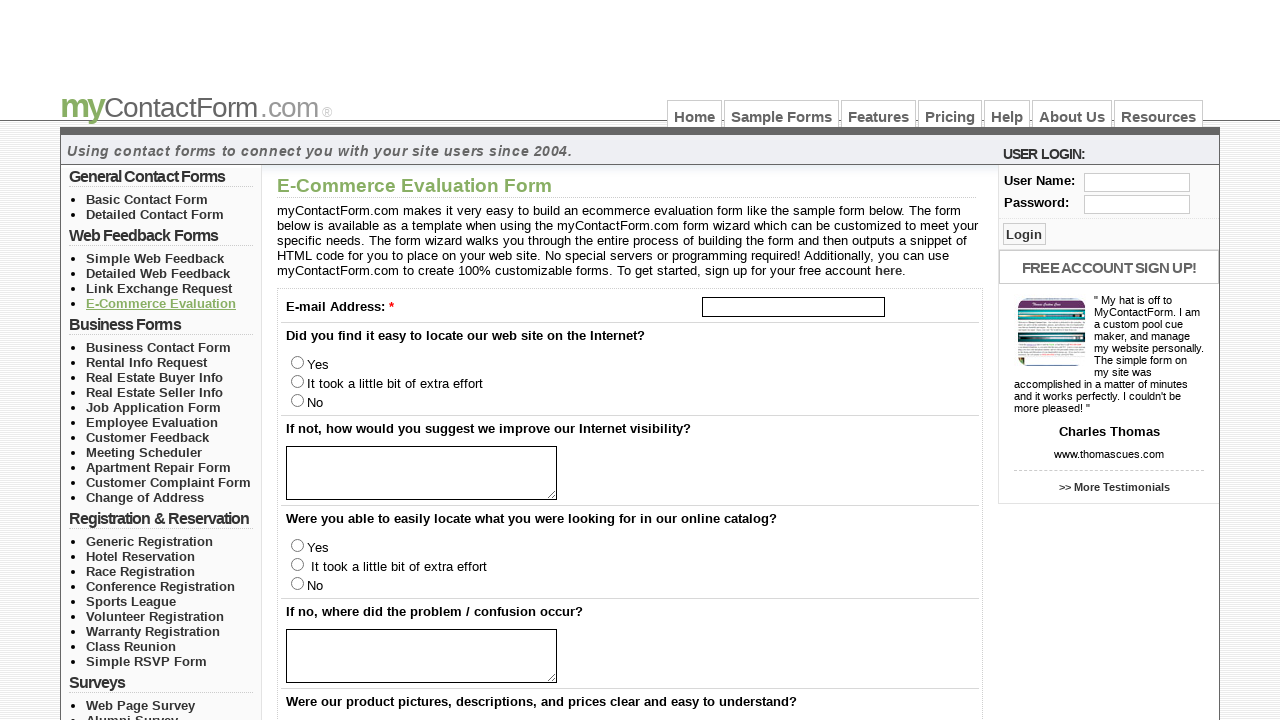

Navigation complete for link #12
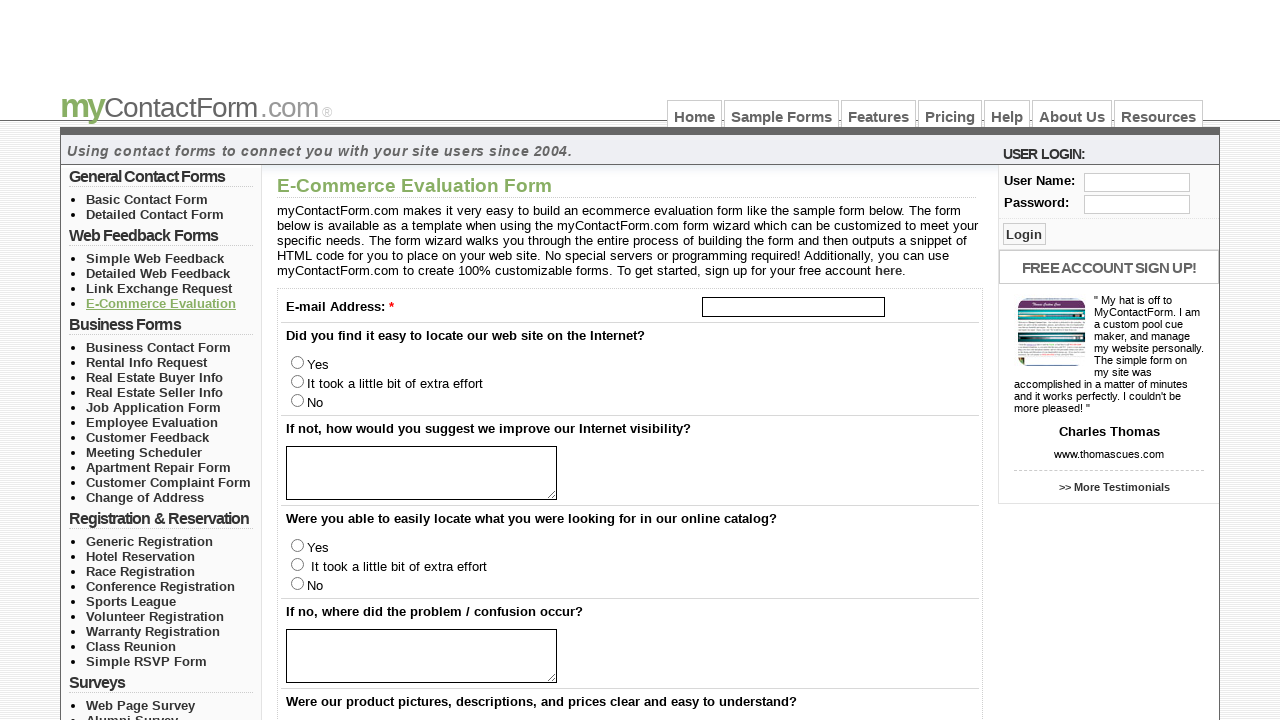

Navigated back from link #12
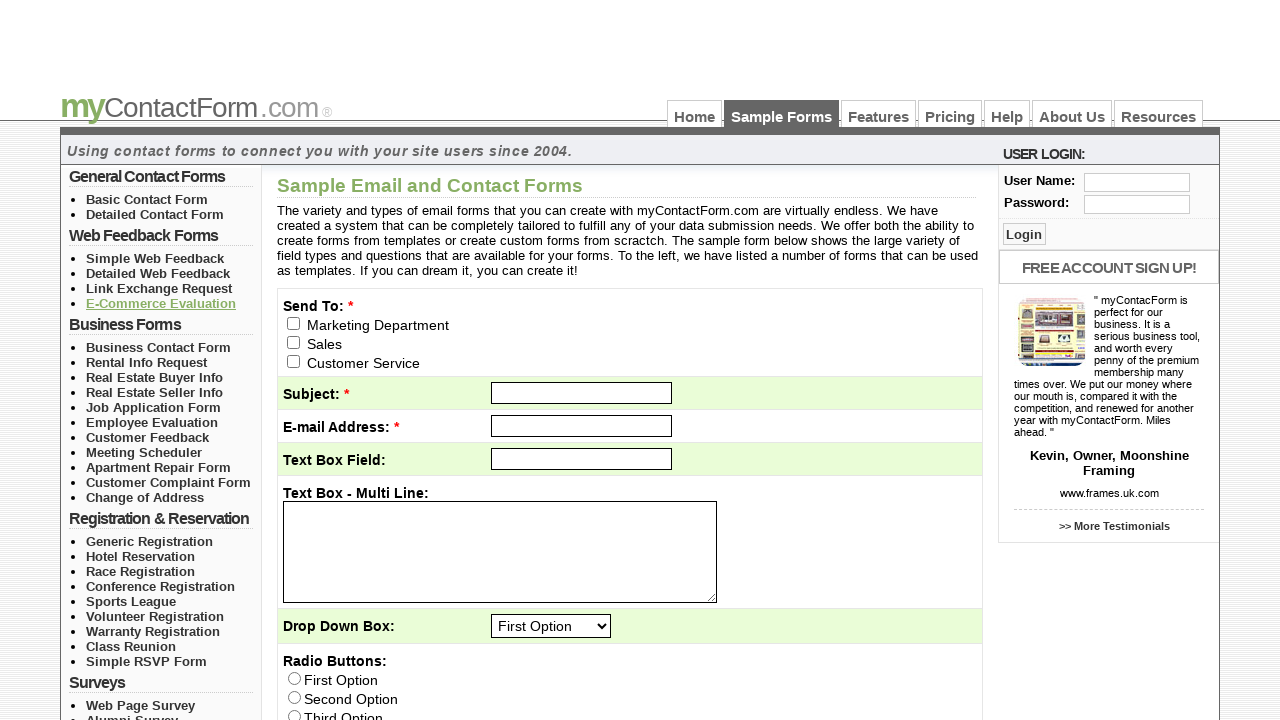

Samples page reloaded after returning from link #12
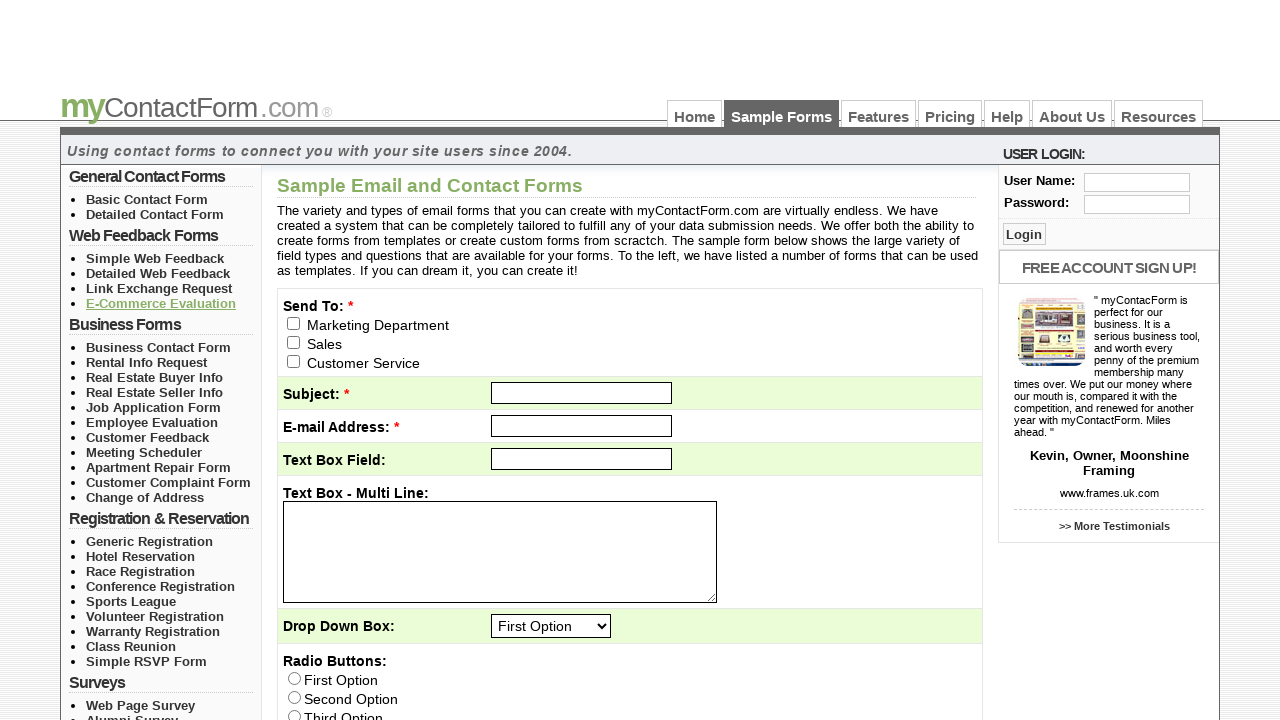

Clicked HTTPS link #13 at (158, 347) on xpath=//a[starts-with(@href,'https://')] >> nth=12
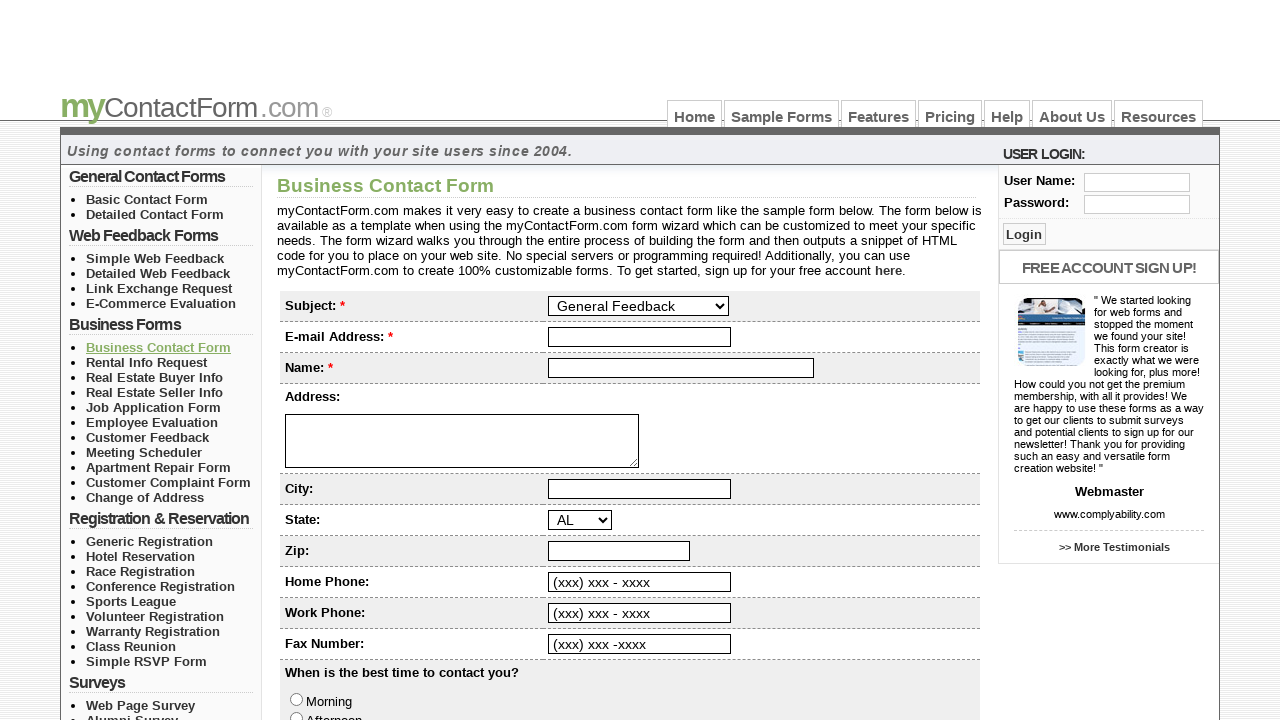

Navigation complete for link #13
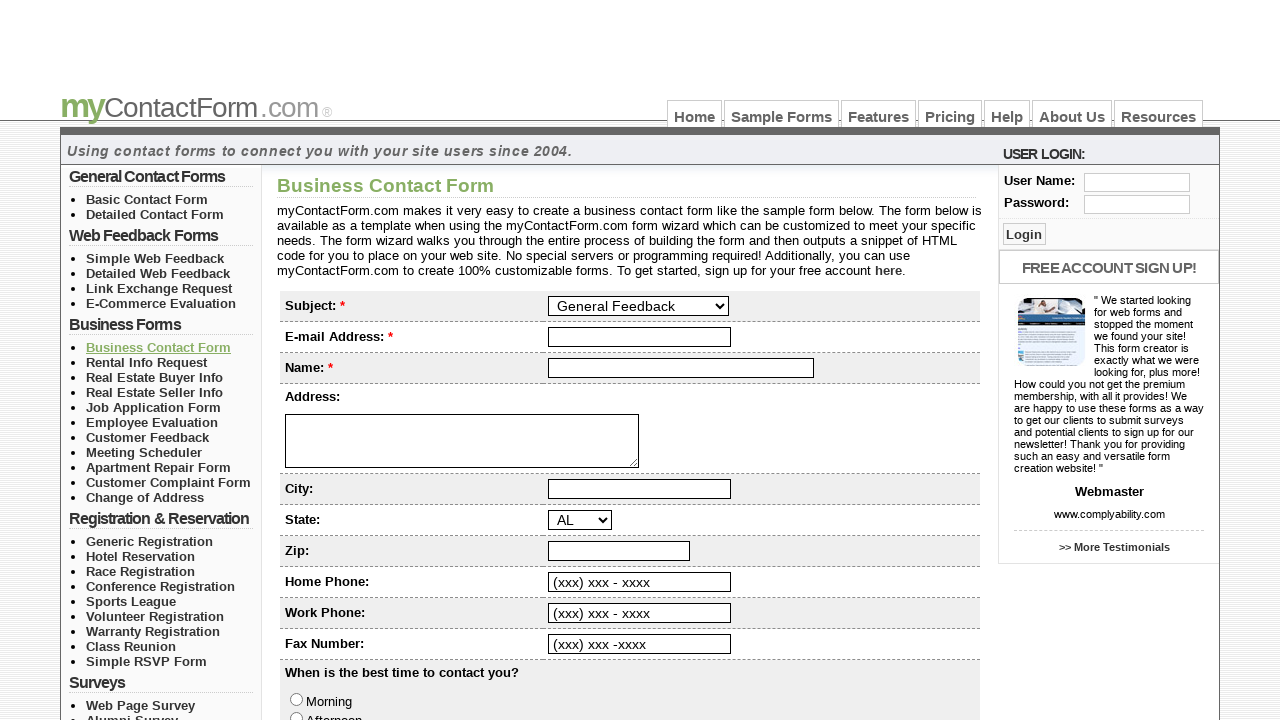

Navigated back from link #13
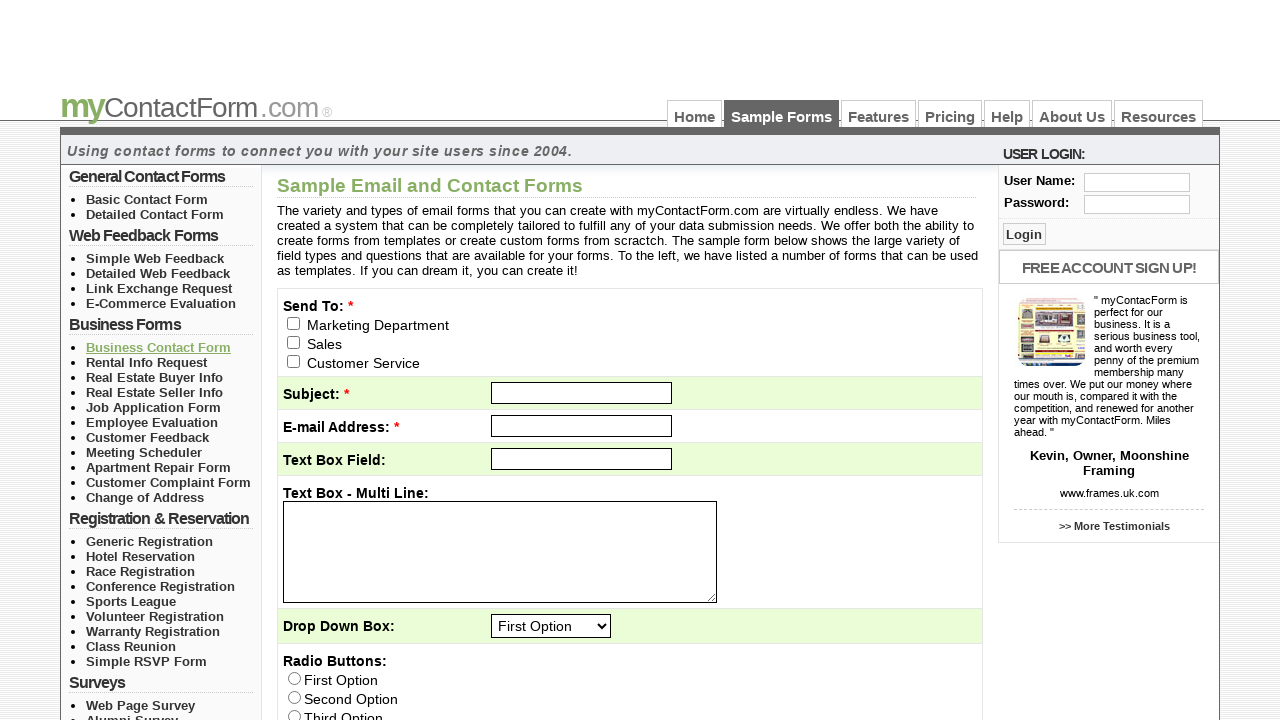

Samples page reloaded after returning from link #13
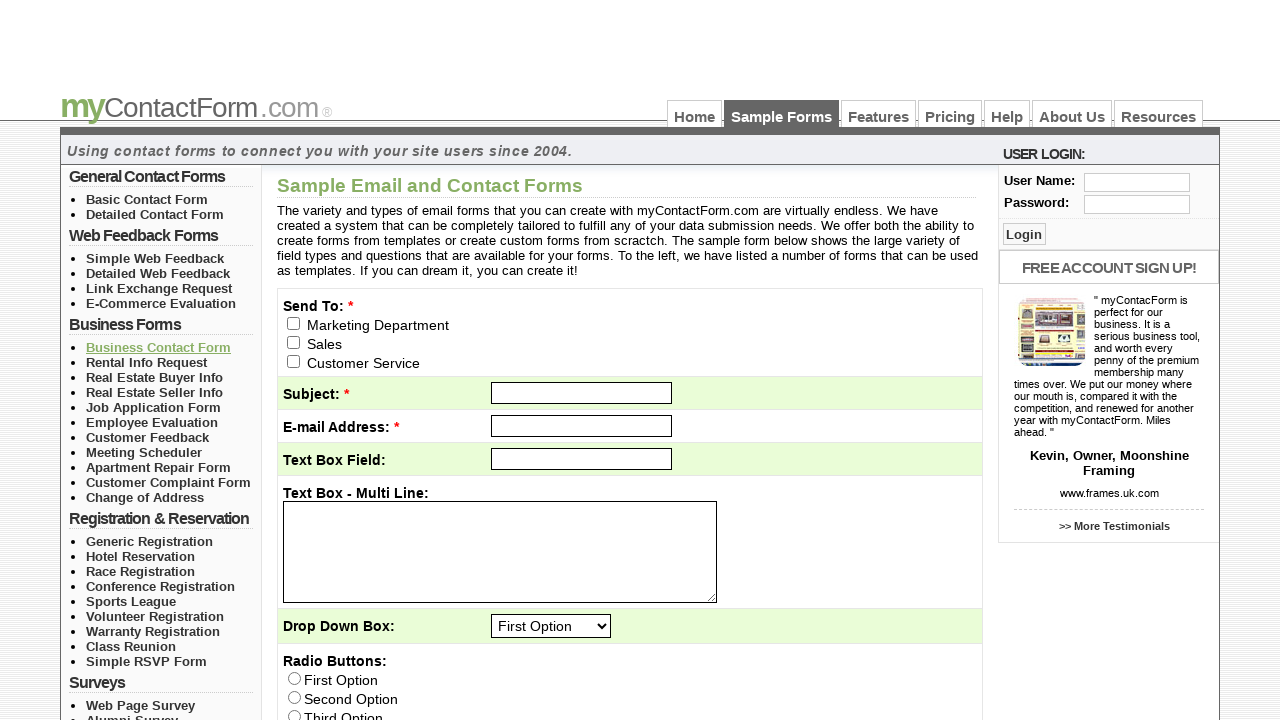

Clicked HTTPS link #14 at (146, 362) on xpath=//a[starts-with(@href,'https://')] >> nth=13
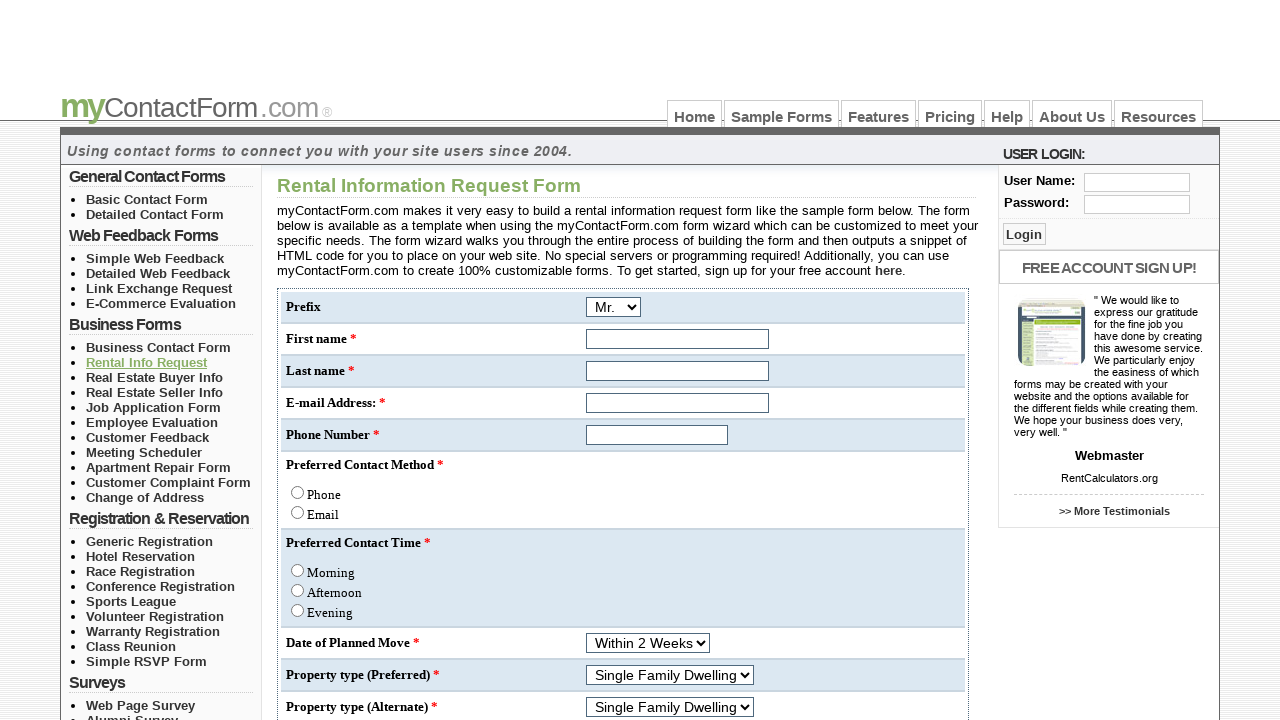

Navigation complete for link #14
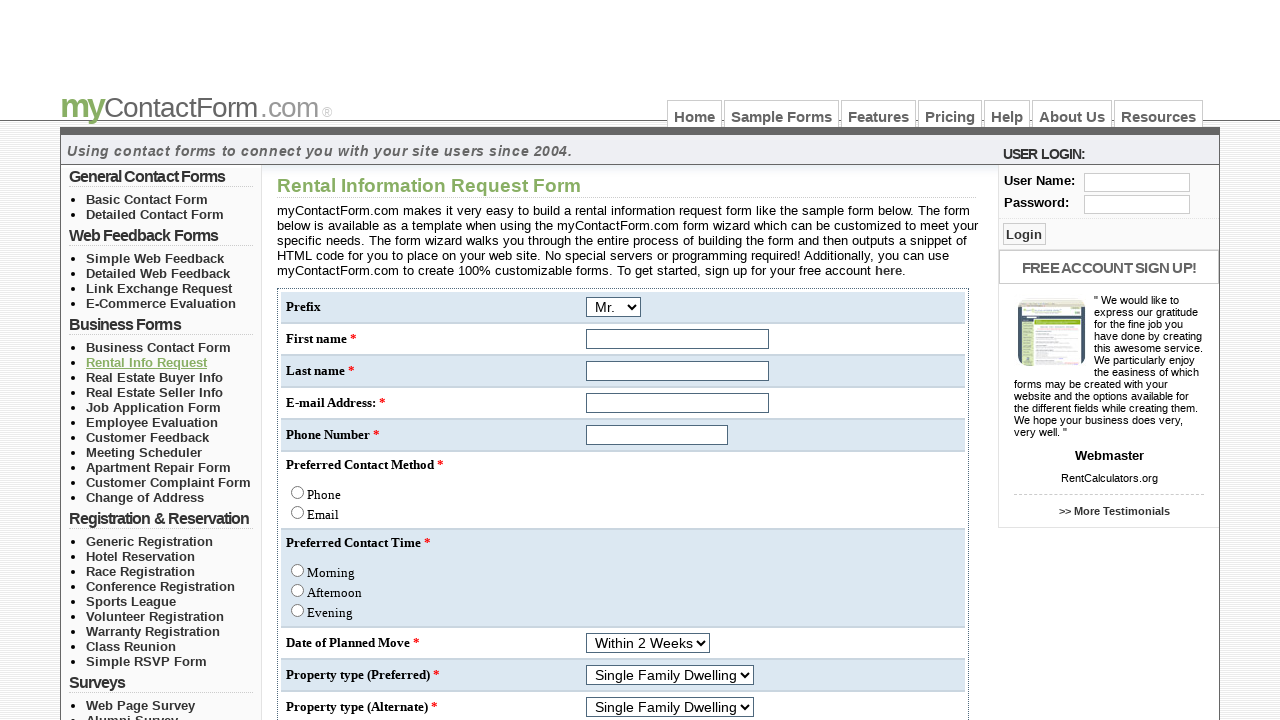

Navigated back from link #14
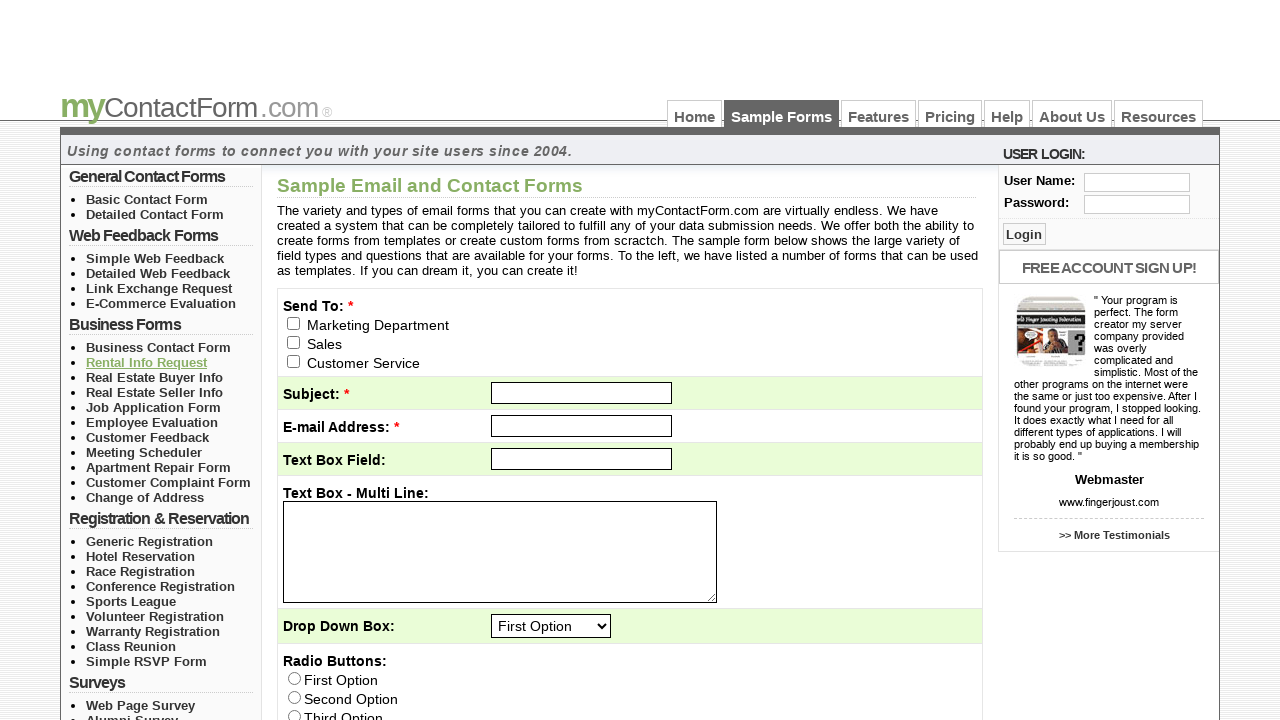

Samples page reloaded after returning from link #14
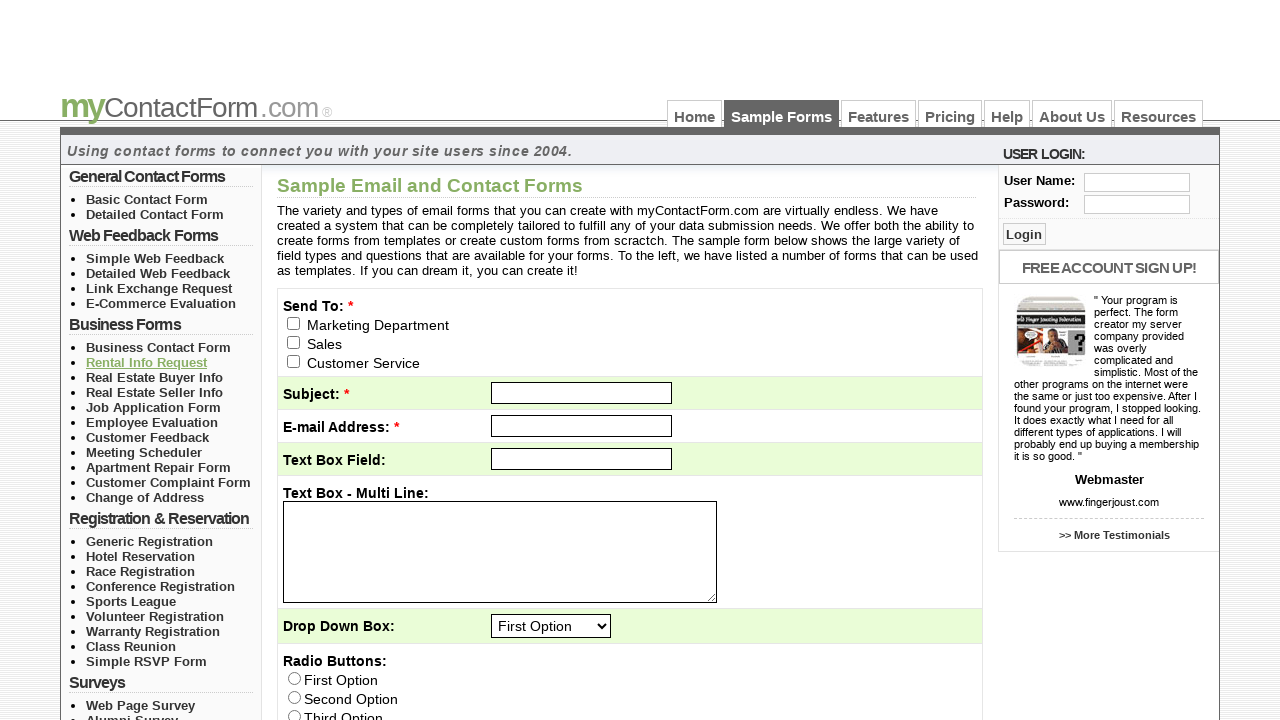

Clicked HTTPS link #15 at (154, 377) on xpath=//a[starts-with(@href,'https://')] >> nth=14
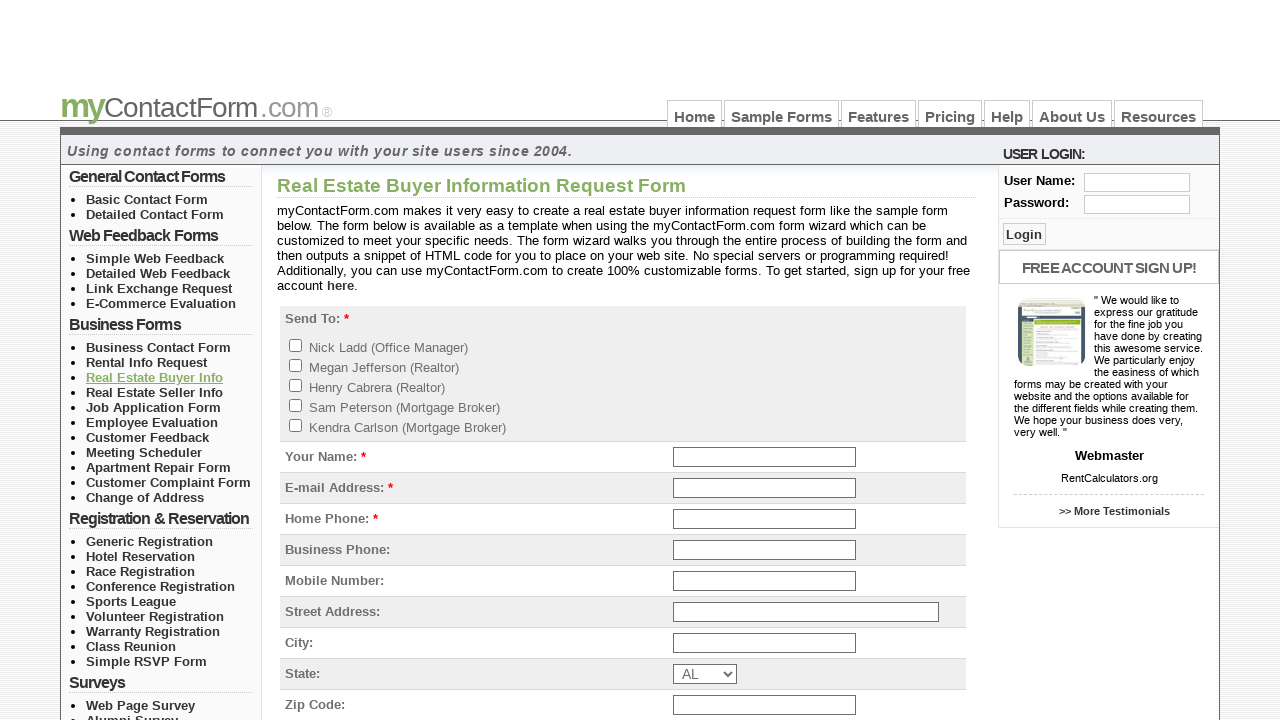

Navigation complete for link #15
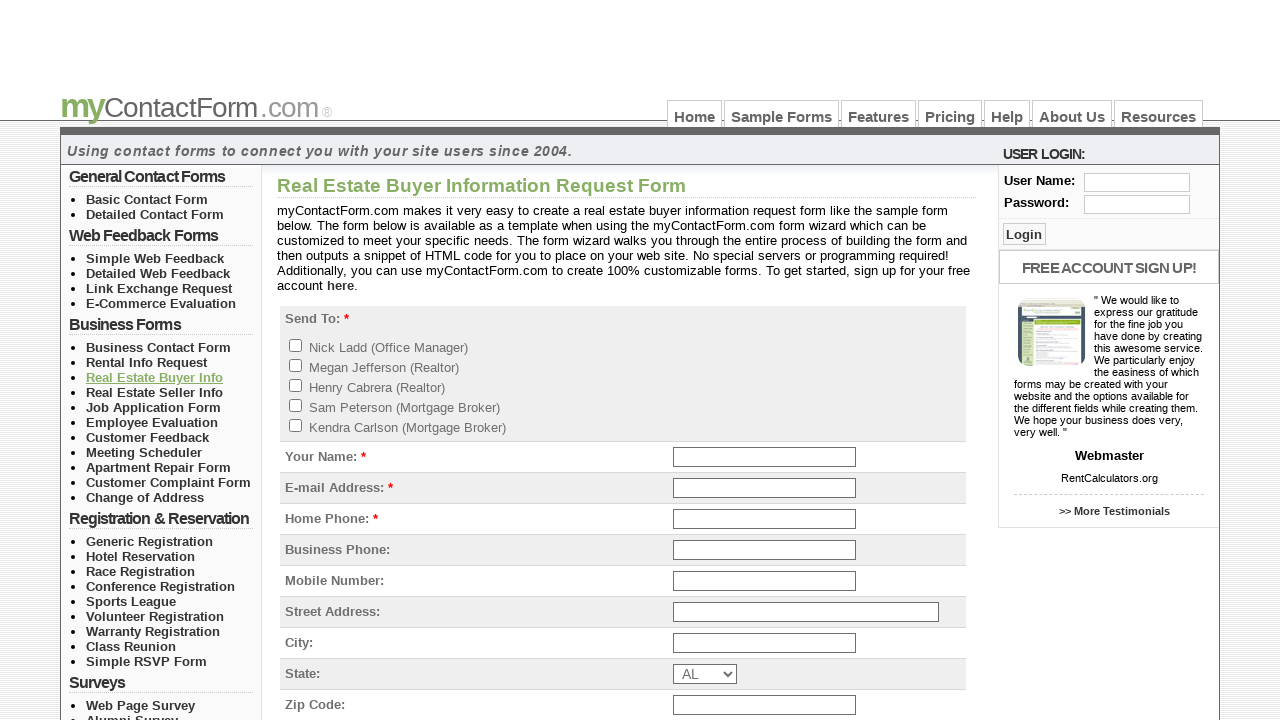

Navigated back from link #15
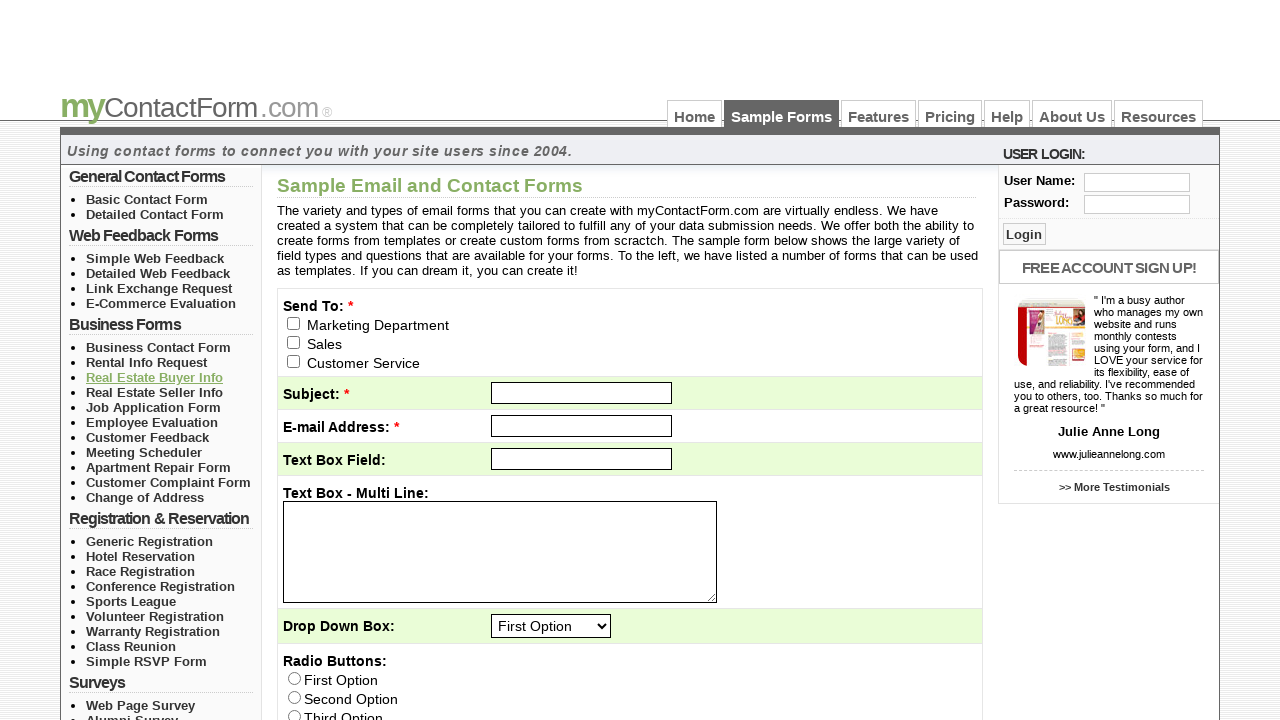

Samples page reloaded after returning from link #15
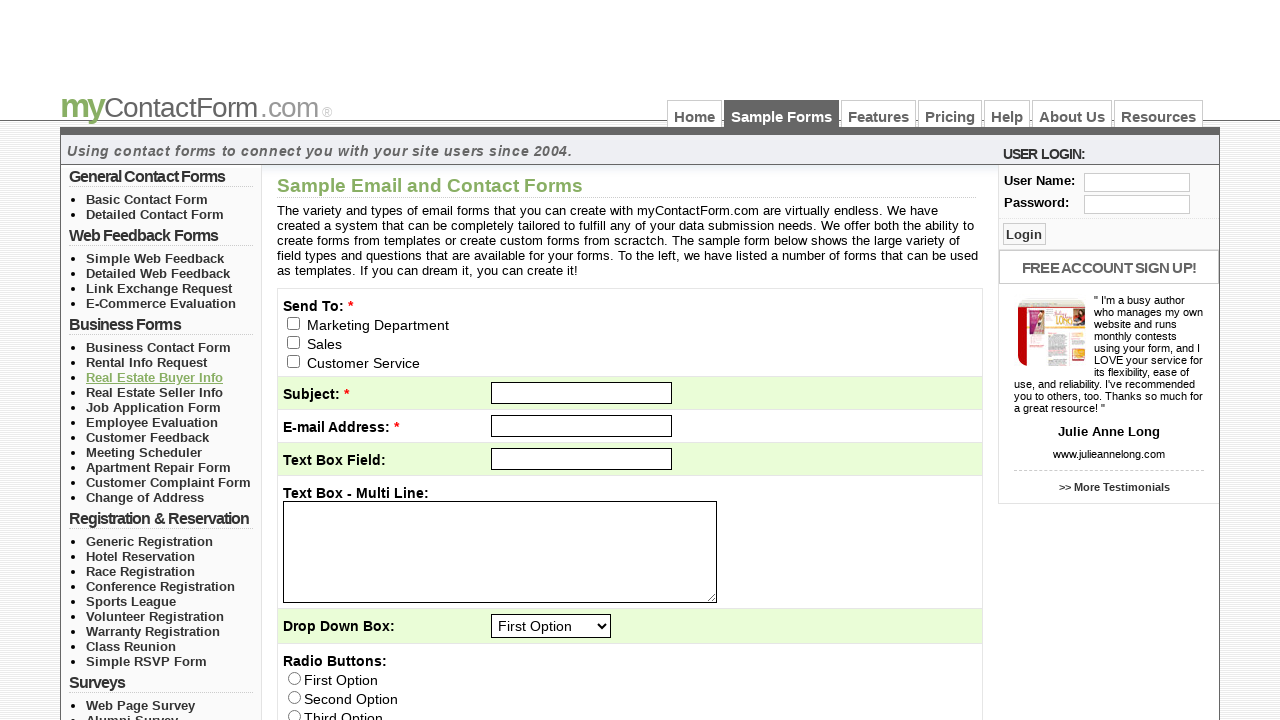

Clicked HTTPS link #16 at (154, 392) on xpath=//a[starts-with(@href,'https://')] >> nth=15
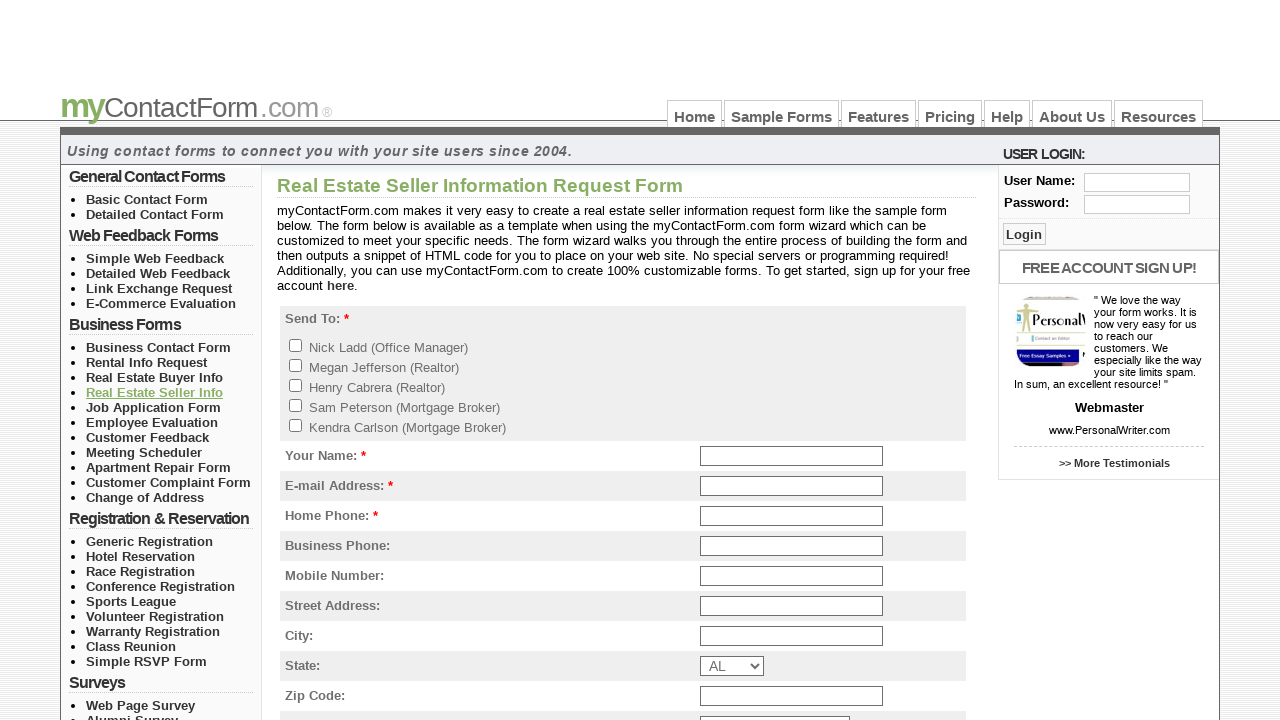

Navigation complete for link #16
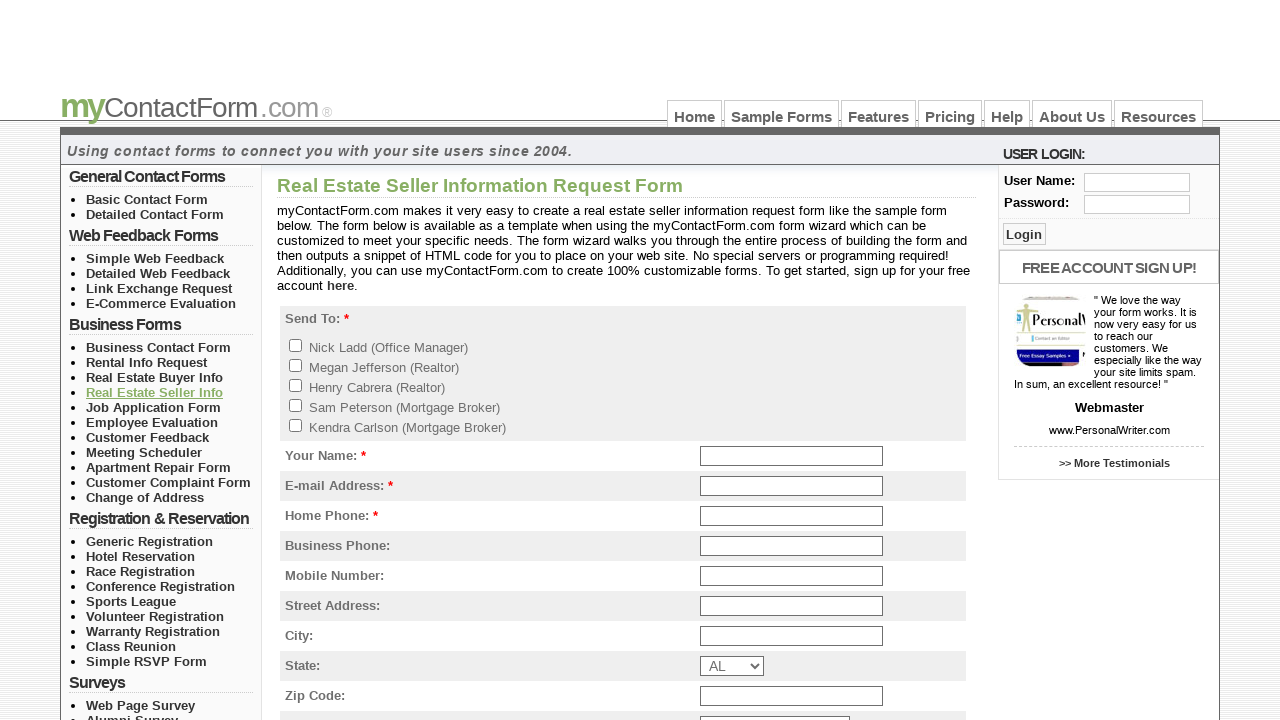

Navigated back from link #16
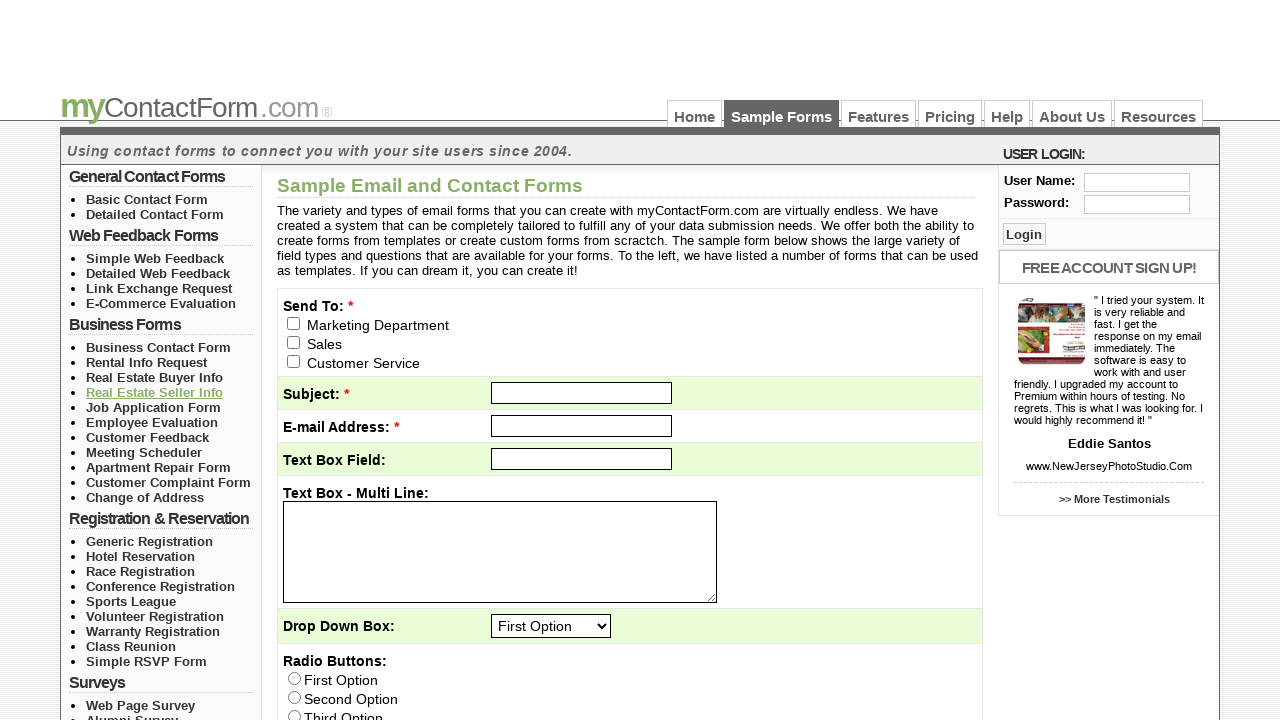

Samples page reloaded after returning from link #16
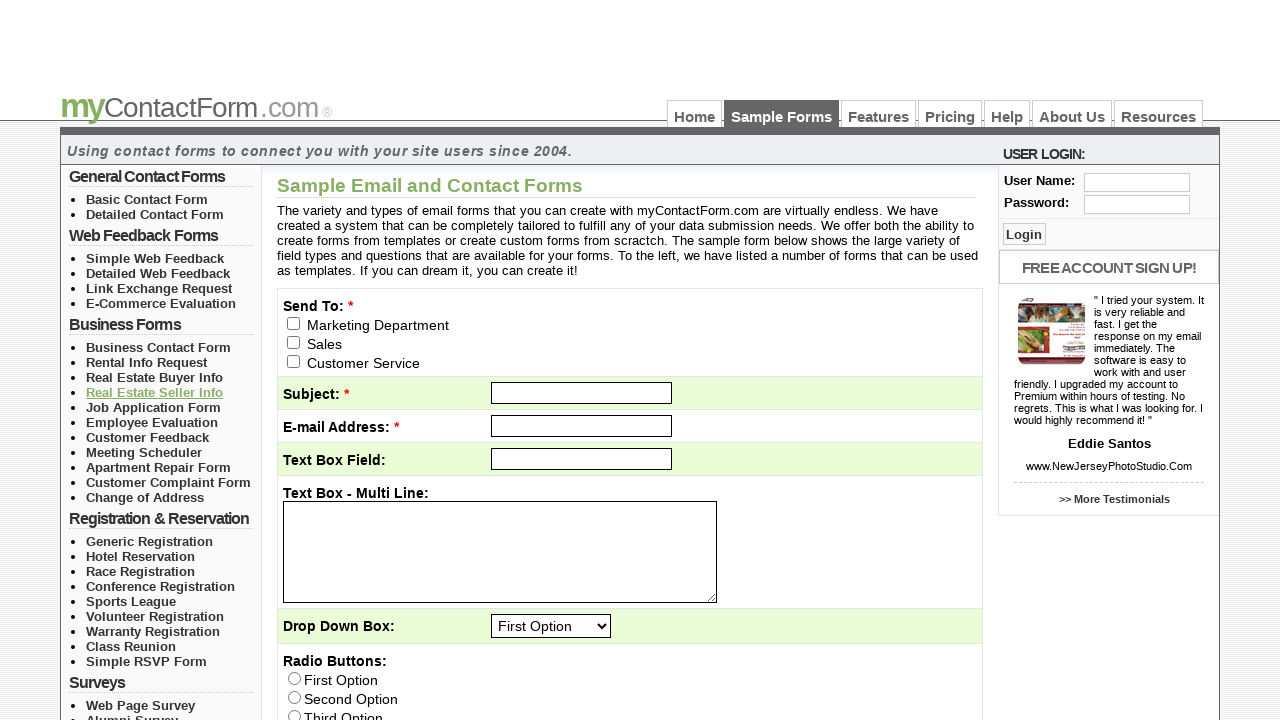

Clicked HTTPS link #17 at (154, 407) on xpath=//a[starts-with(@href,'https://')] >> nth=16
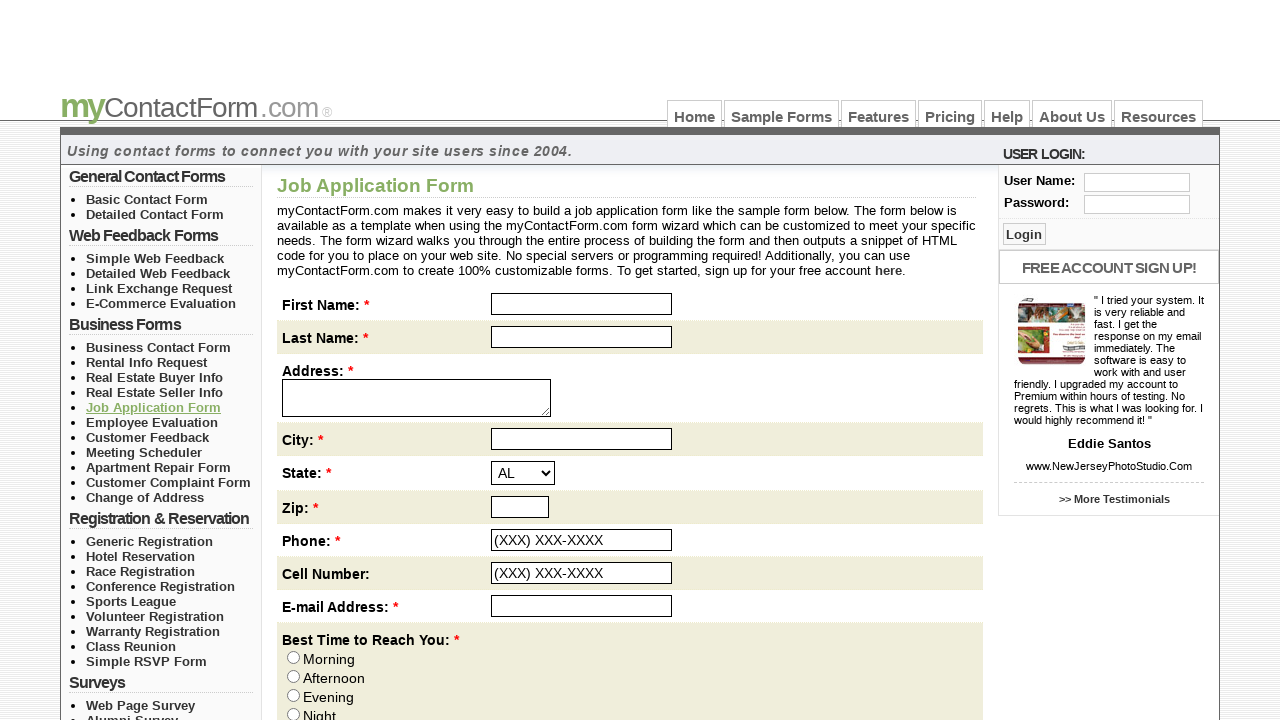

Navigation complete for link #17
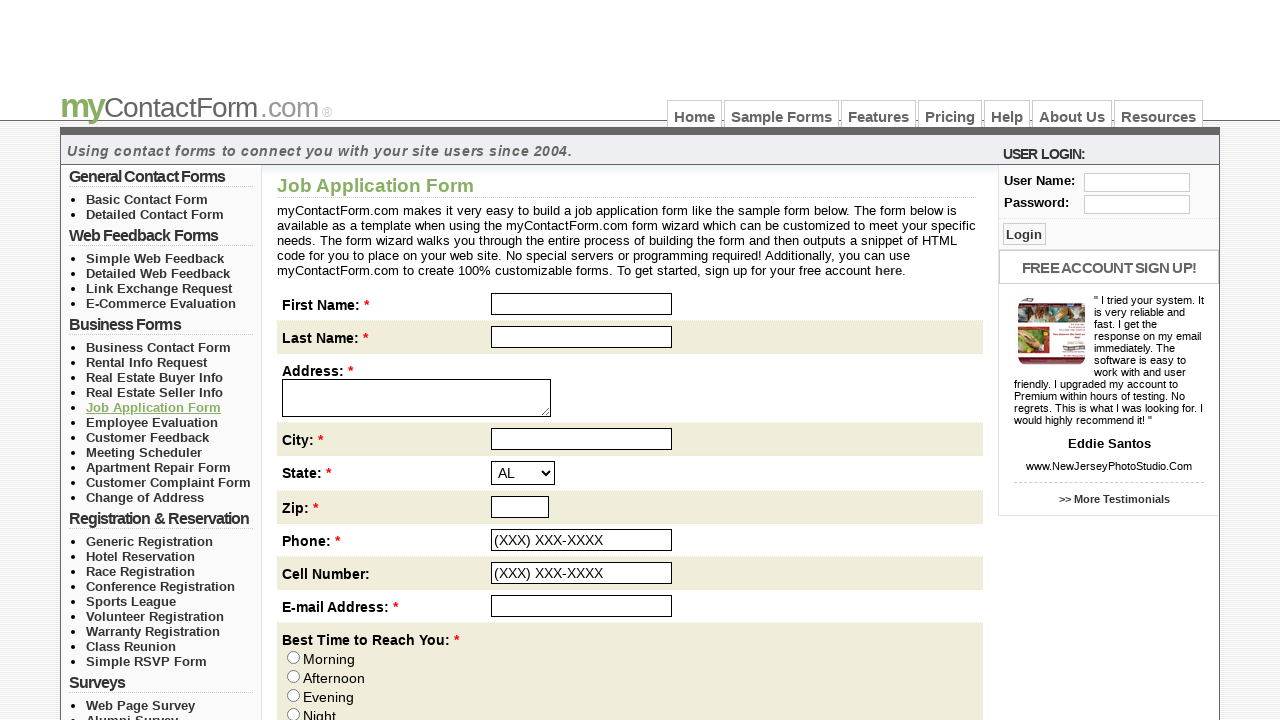

Navigated back from link #17
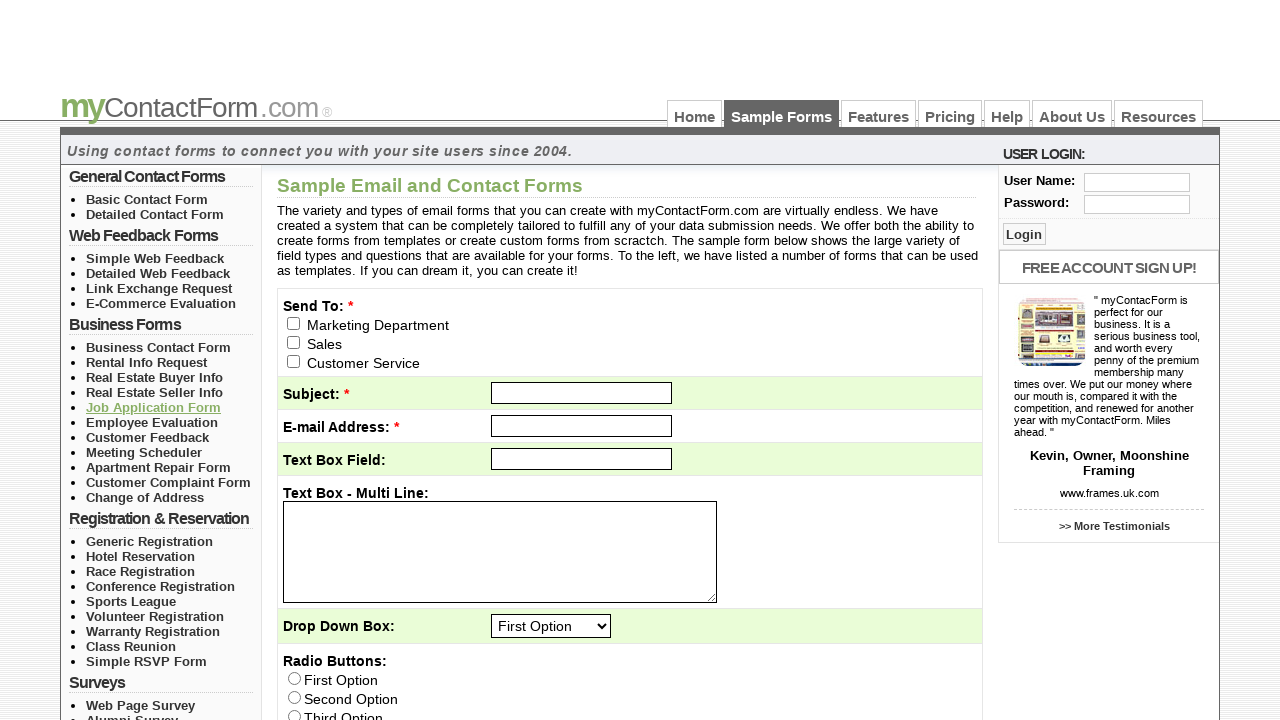

Samples page reloaded after returning from link #17
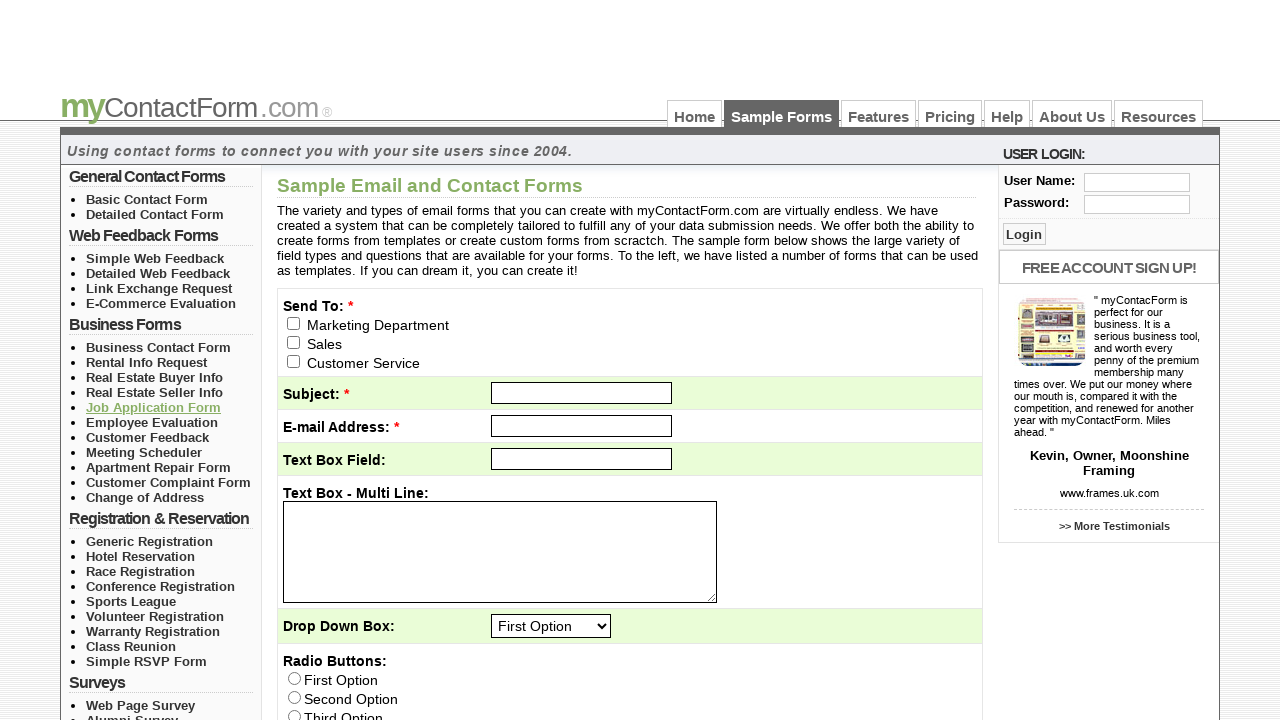

Clicked HTTPS link #18 at (152, 422) on xpath=//a[starts-with(@href,'https://')] >> nth=17
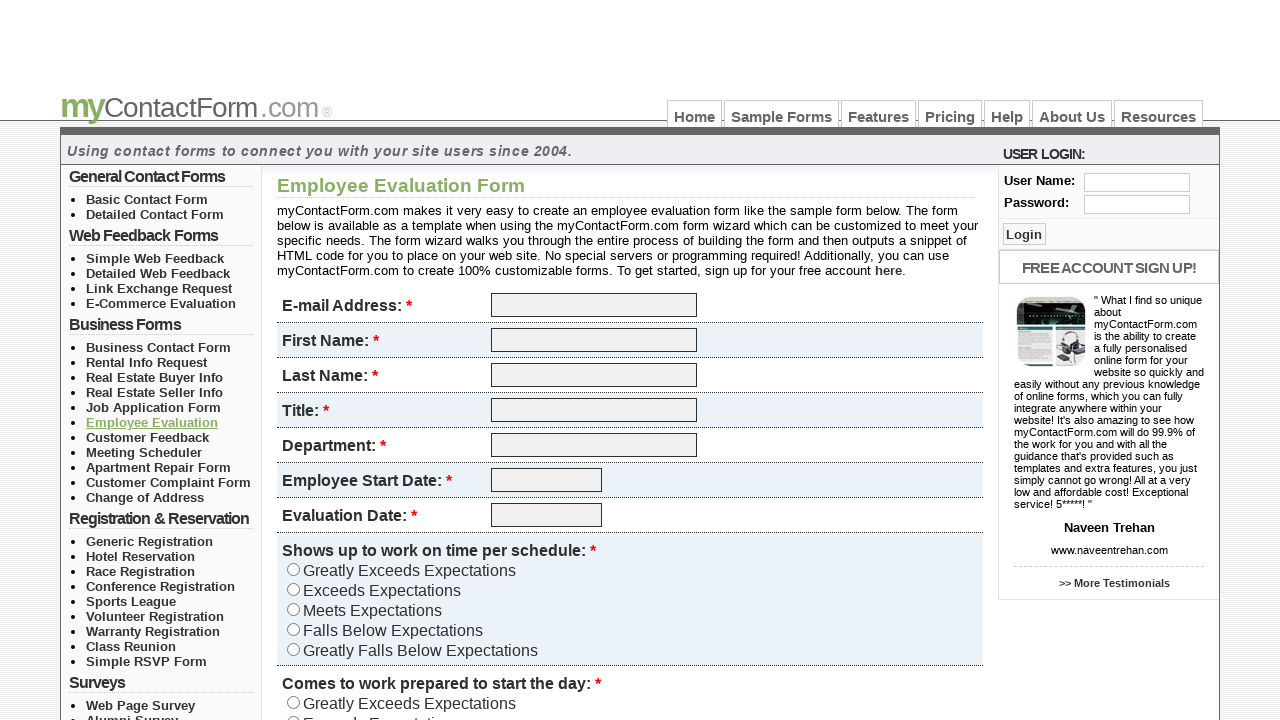

Navigation complete for link #18
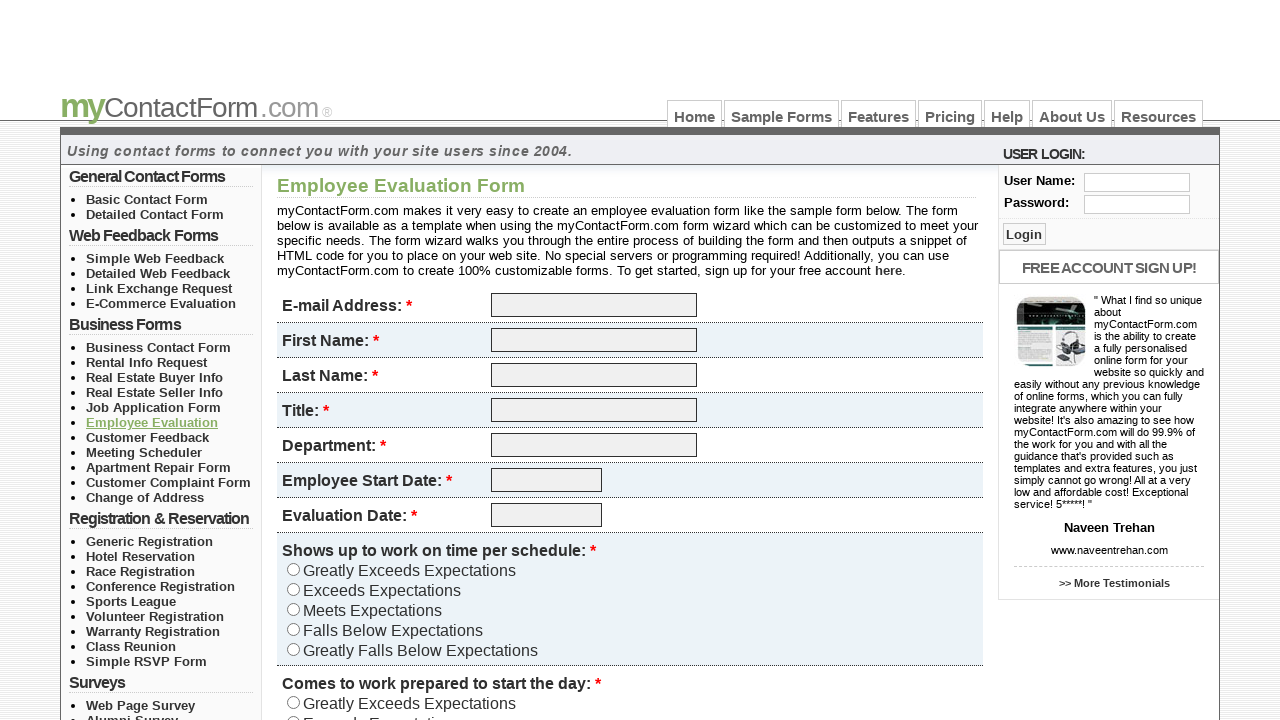

Navigated back from link #18
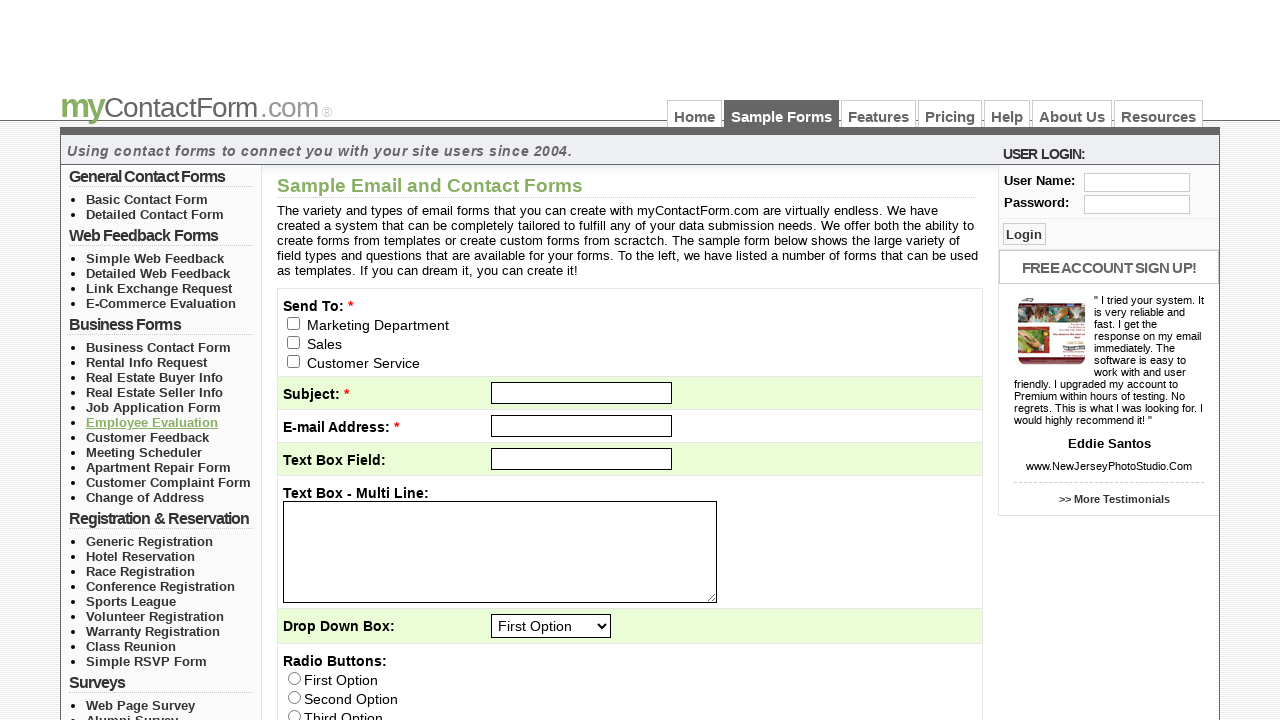

Samples page reloaded after returning from link #18
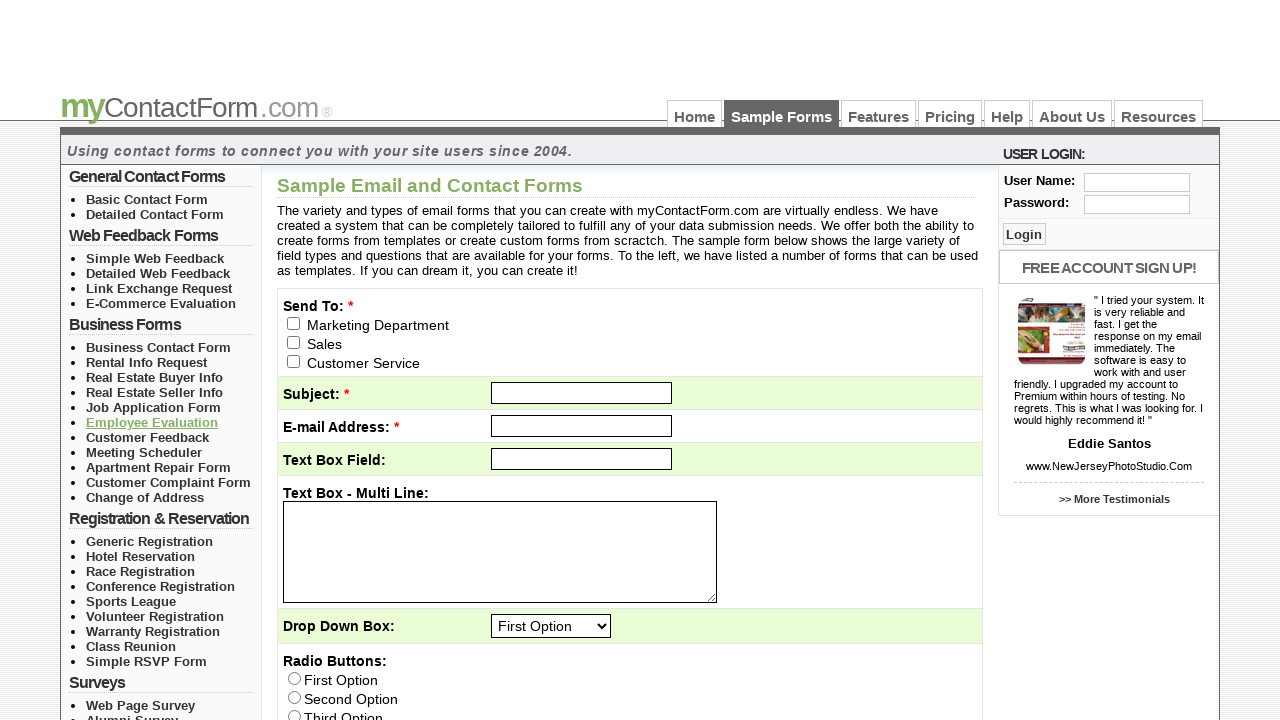

Clicked HTTPS link #19 at (148, 437) on xpath=//a[starts-with(@href,'https://')] >> nth=18
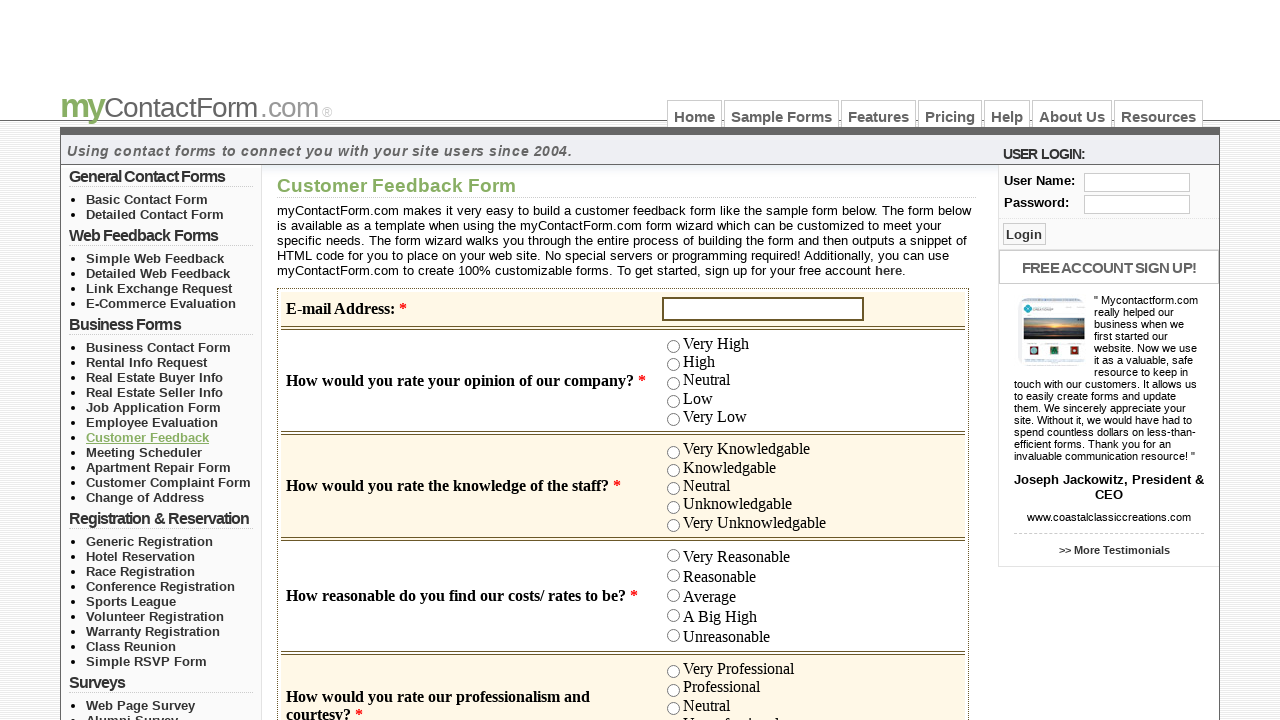

Navigation complete for link #19
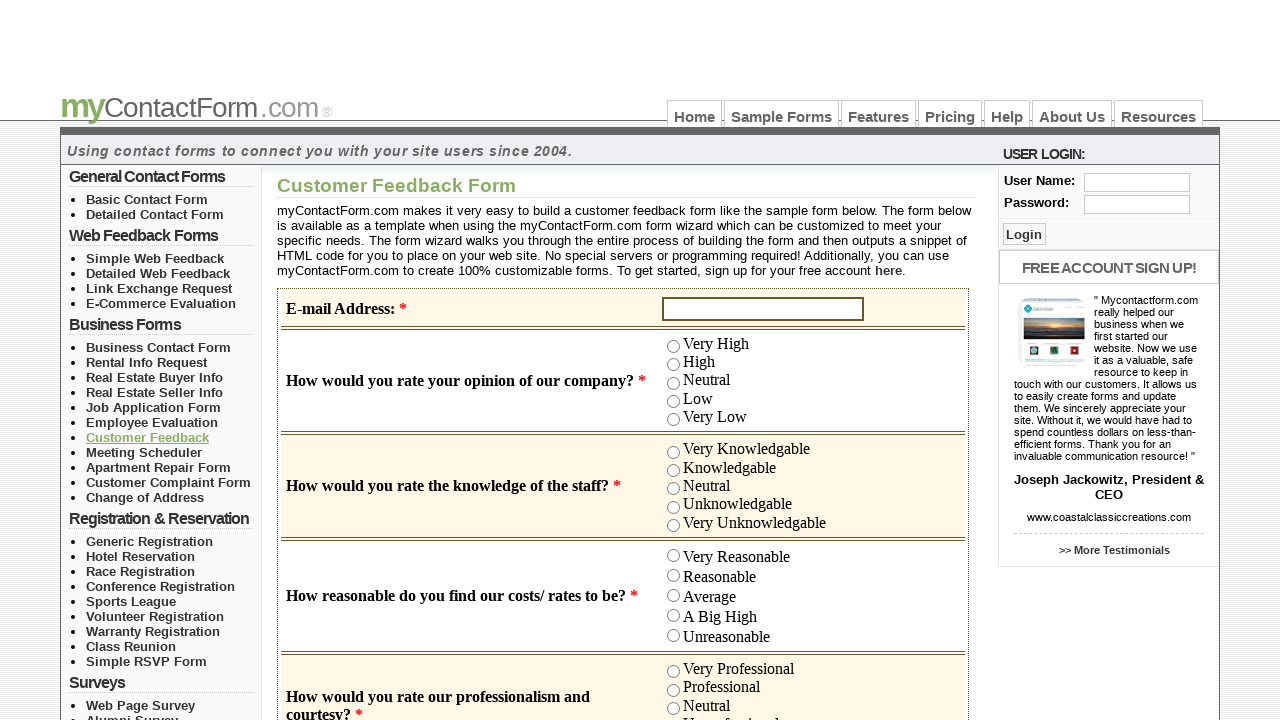

Navigated back from link #19
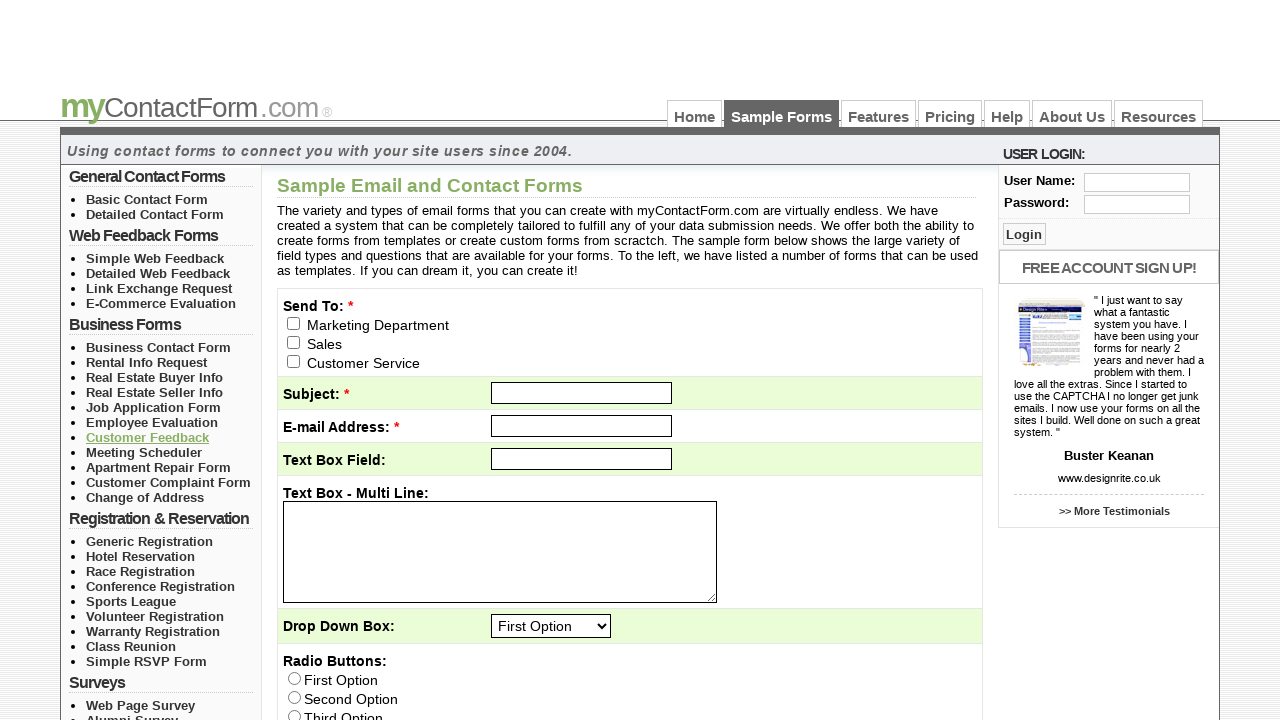

Samples page reloaded after returning from link #19
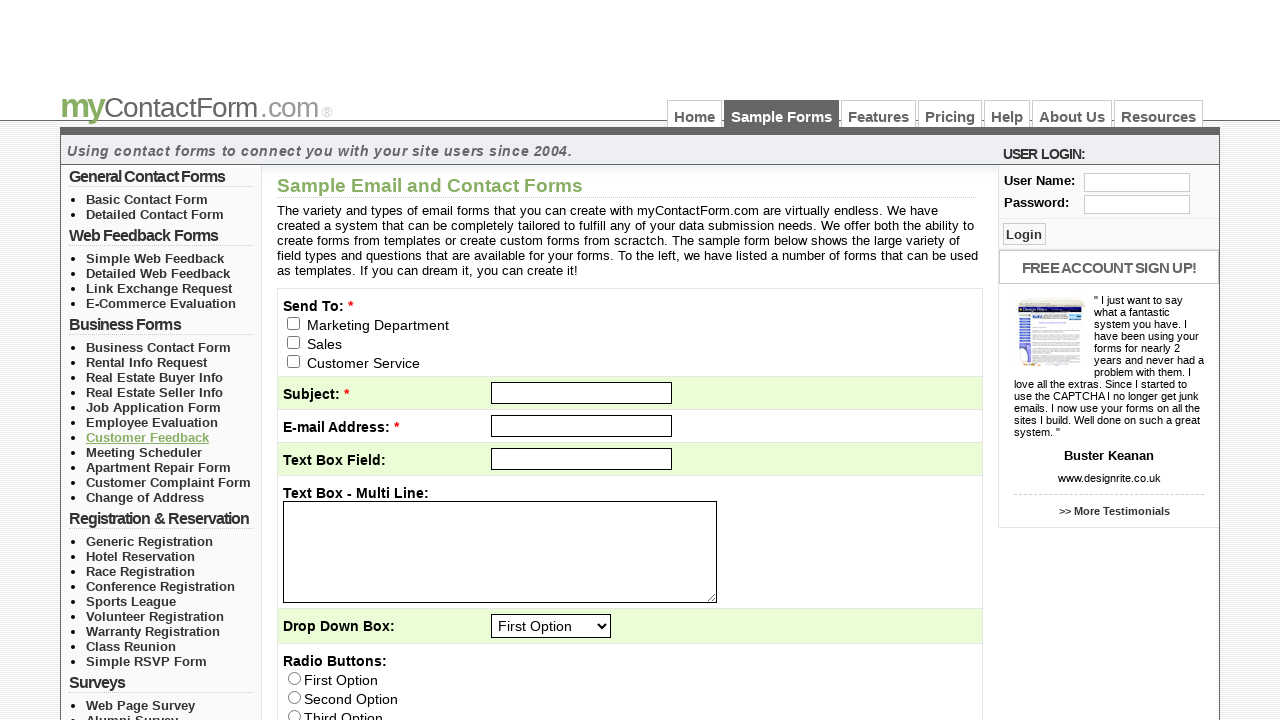

Clicked HTTPS link #20 at (144, 452) on xpath=//a[starts-with(@href,'https://')] >> nth=19
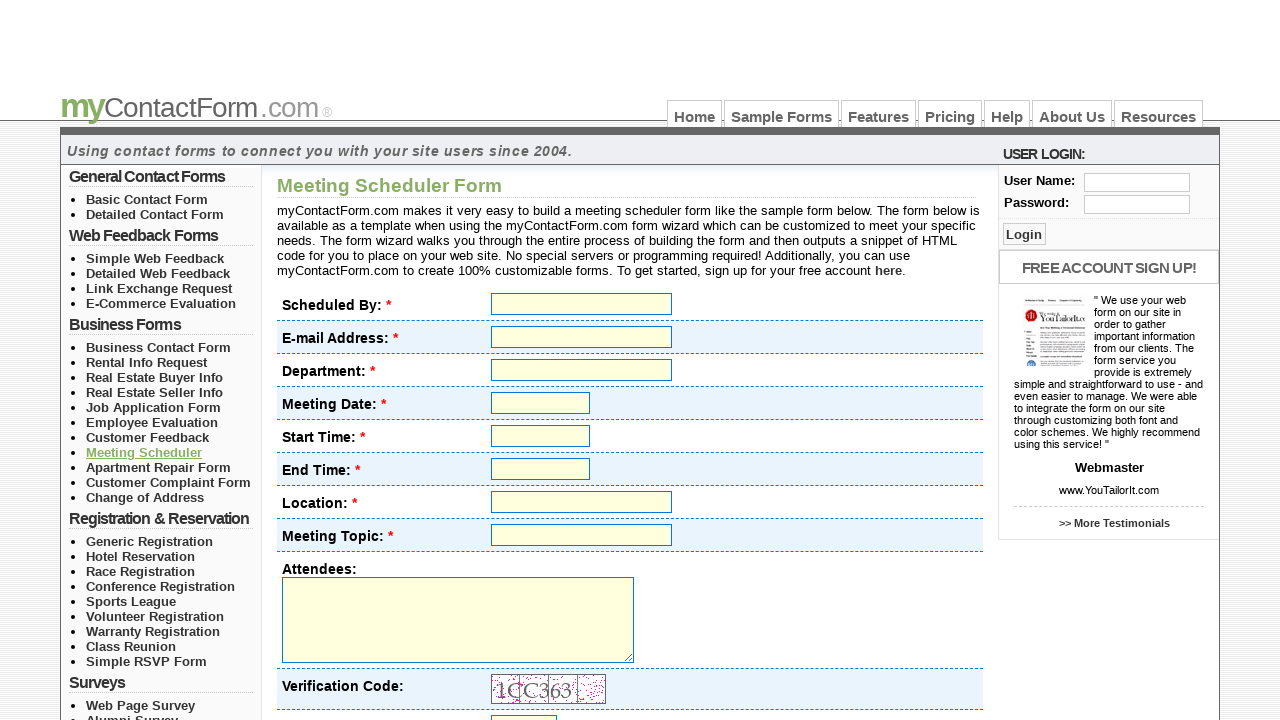

Navigation complete for link #20
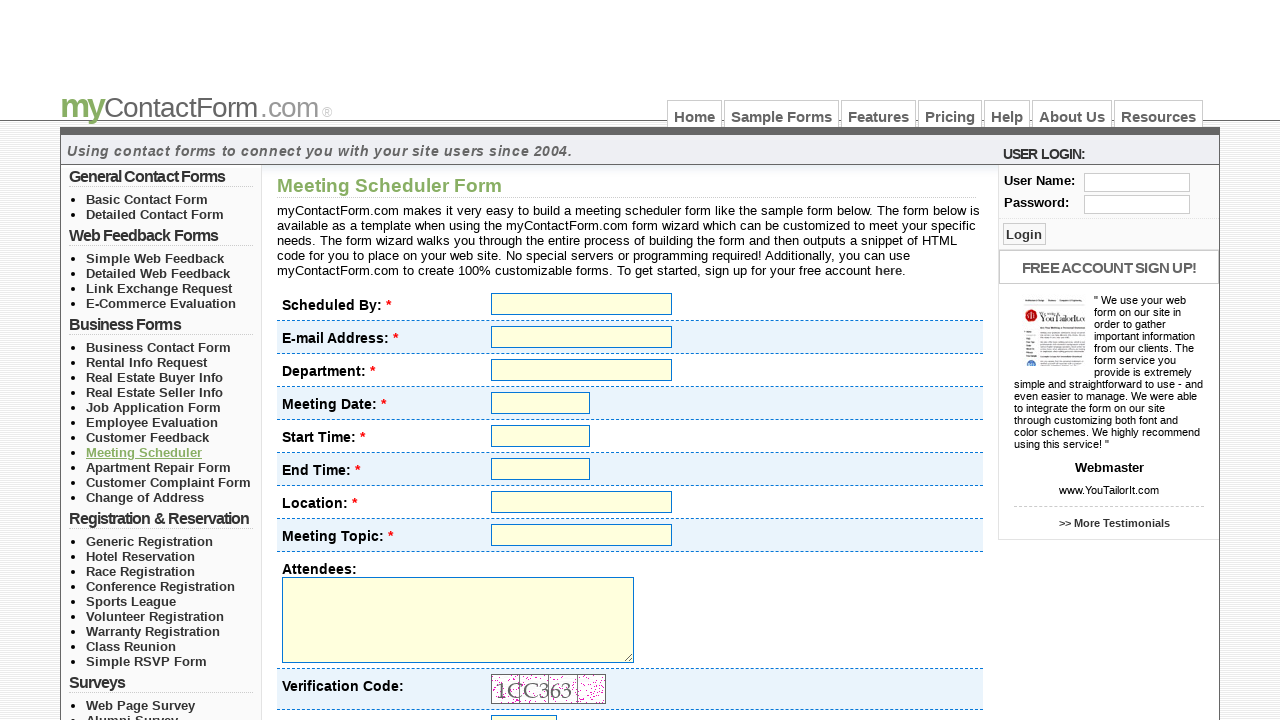

Navigated back from link #20
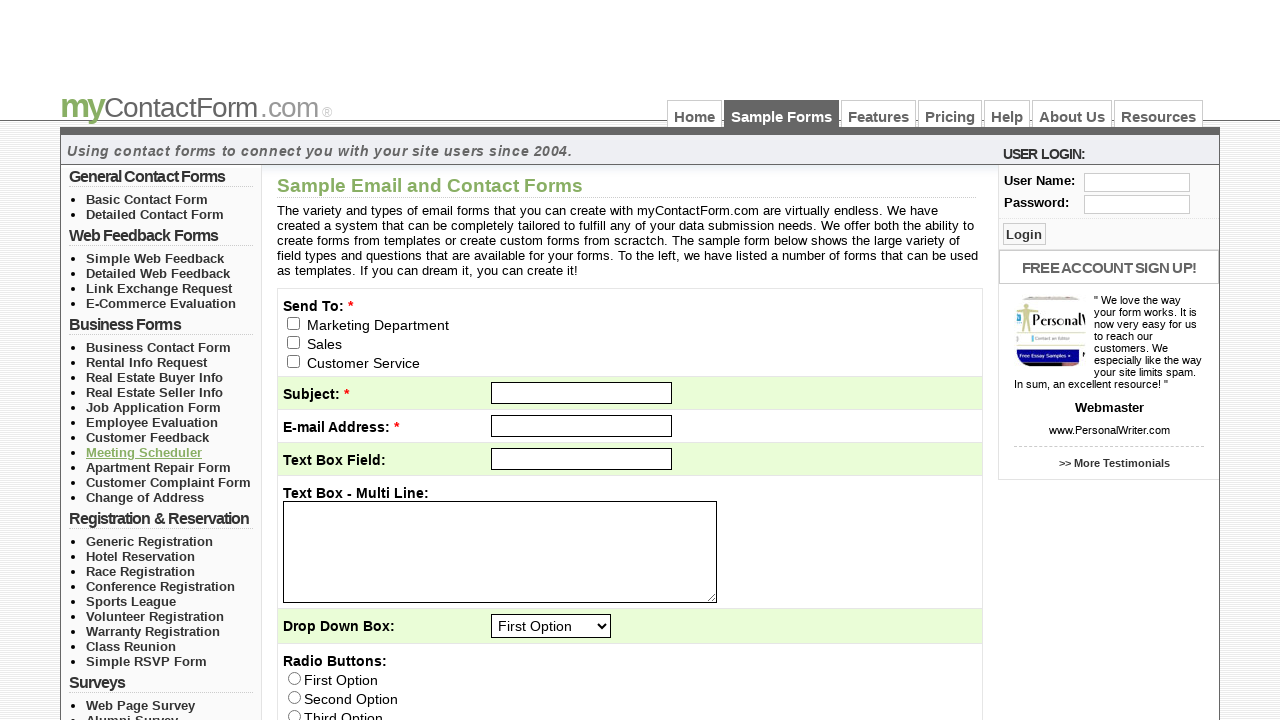

Samples page reloaded after returning from link #20
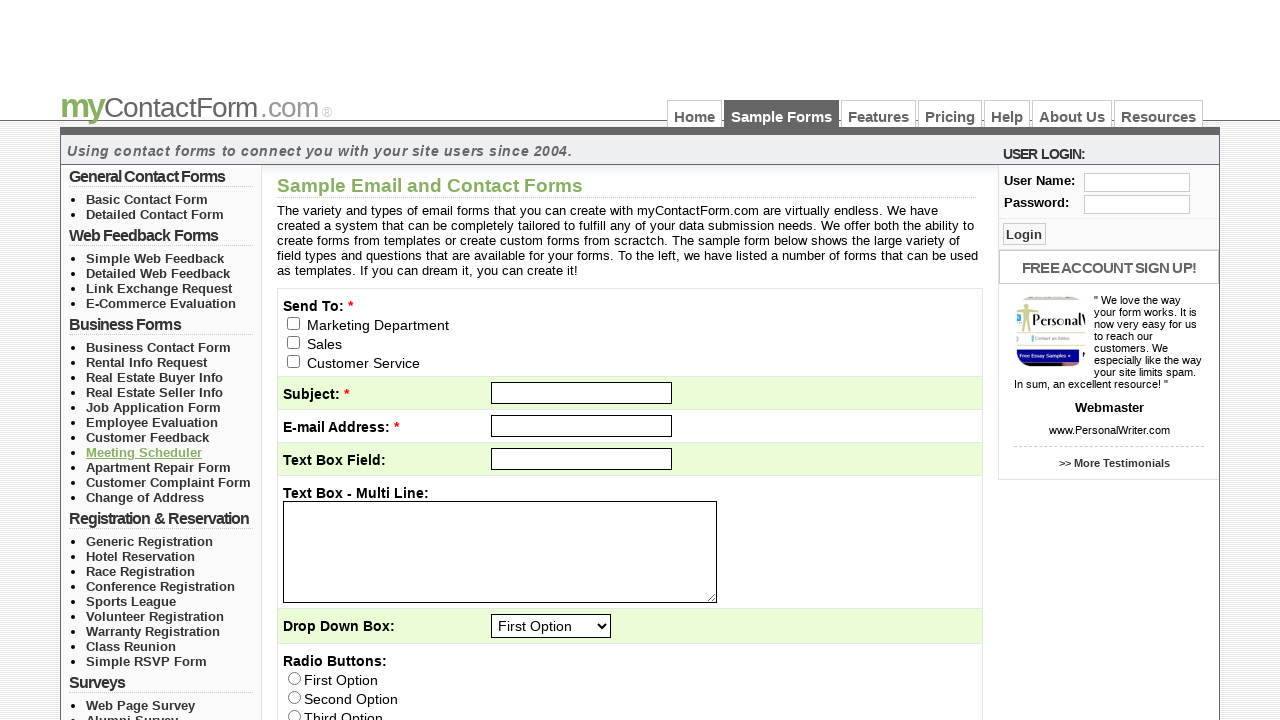

Clicked HTTPS link #21 at (158, 467) on xpath=//a[starts-with(@href,'https://')] >> nth=20
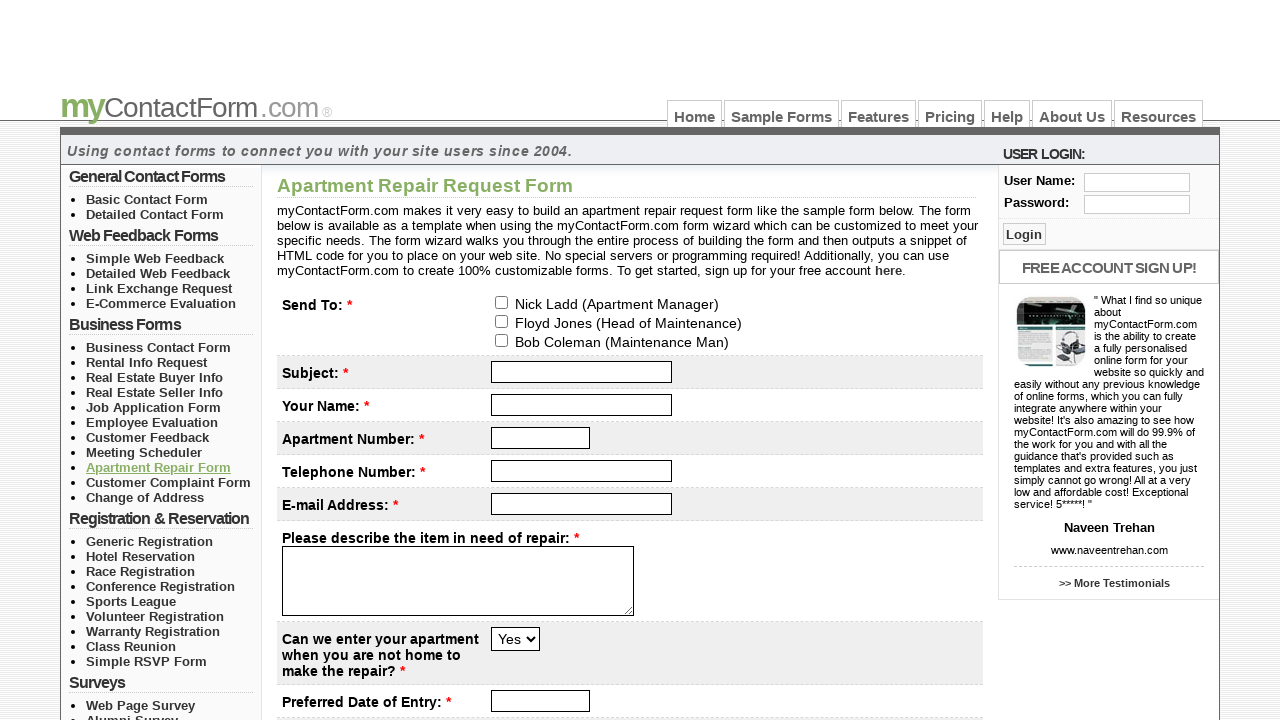

Navigation complete for link #21
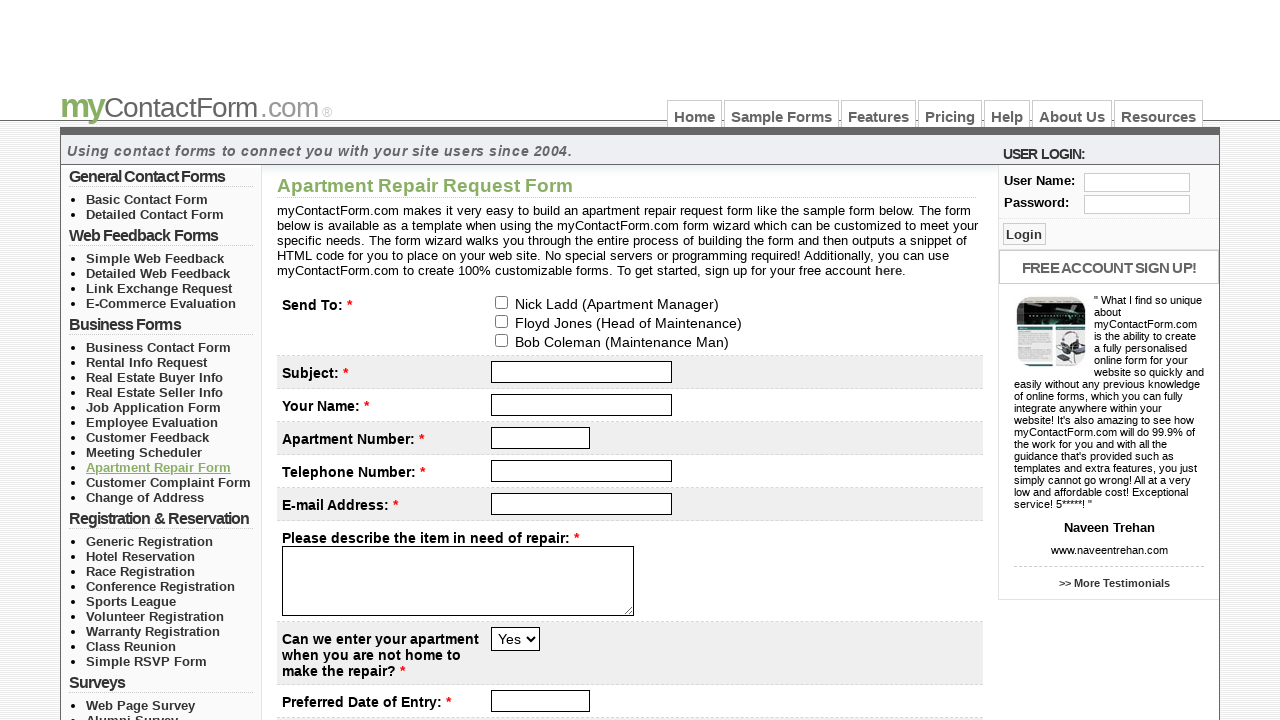

Navigated back from link #21
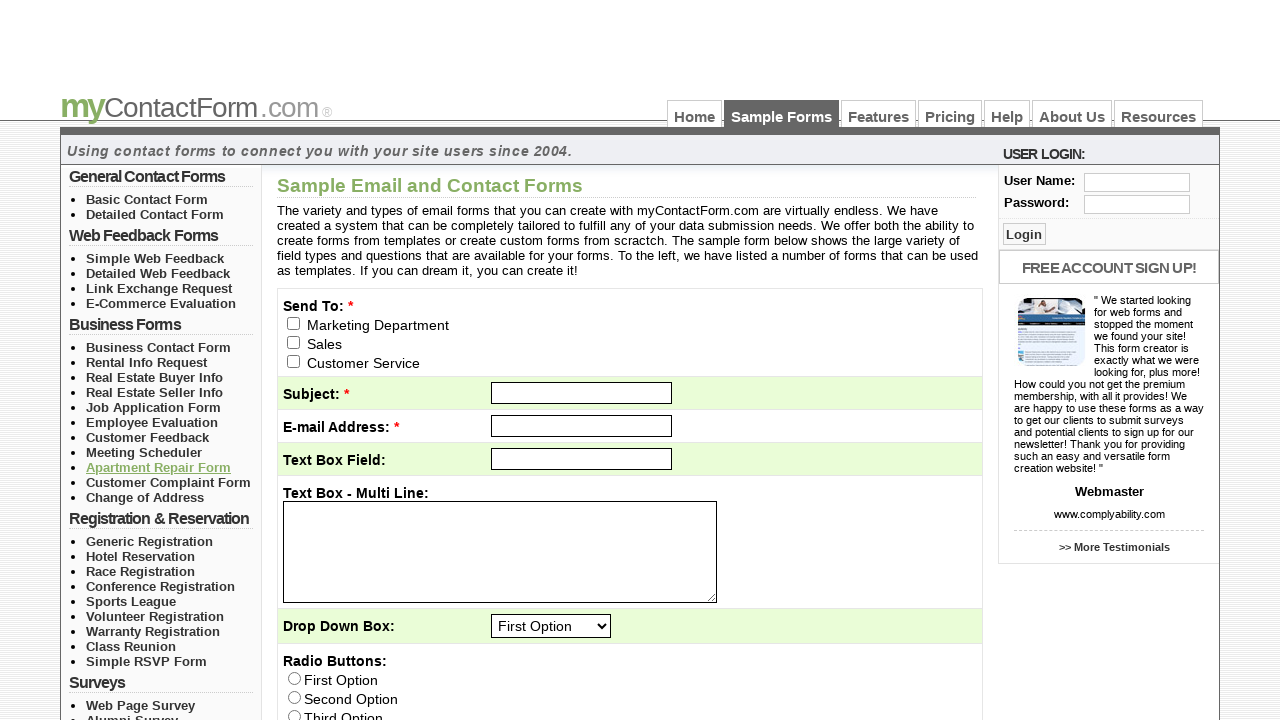

Samples page reloaded after returning from link #21
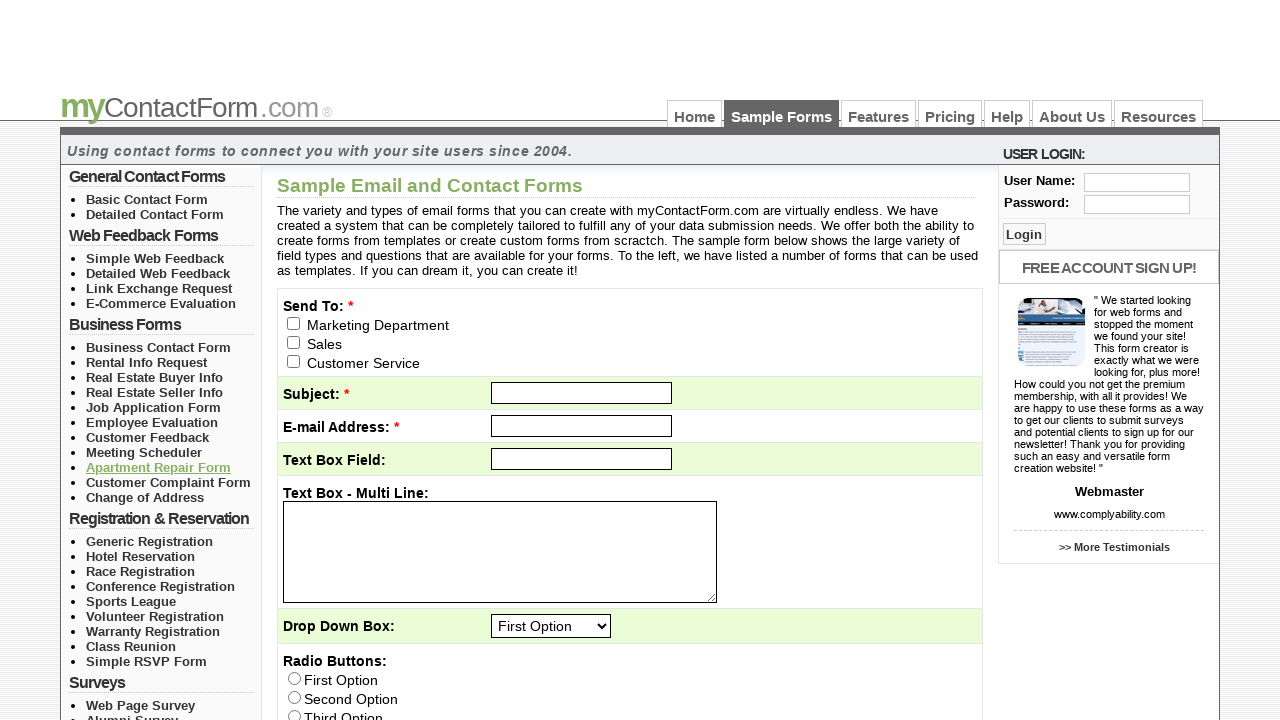

Clicked HTTPS link #22 at (168, 482) on xpath=//a[starts-with(@href,'https://')] >> nth=21
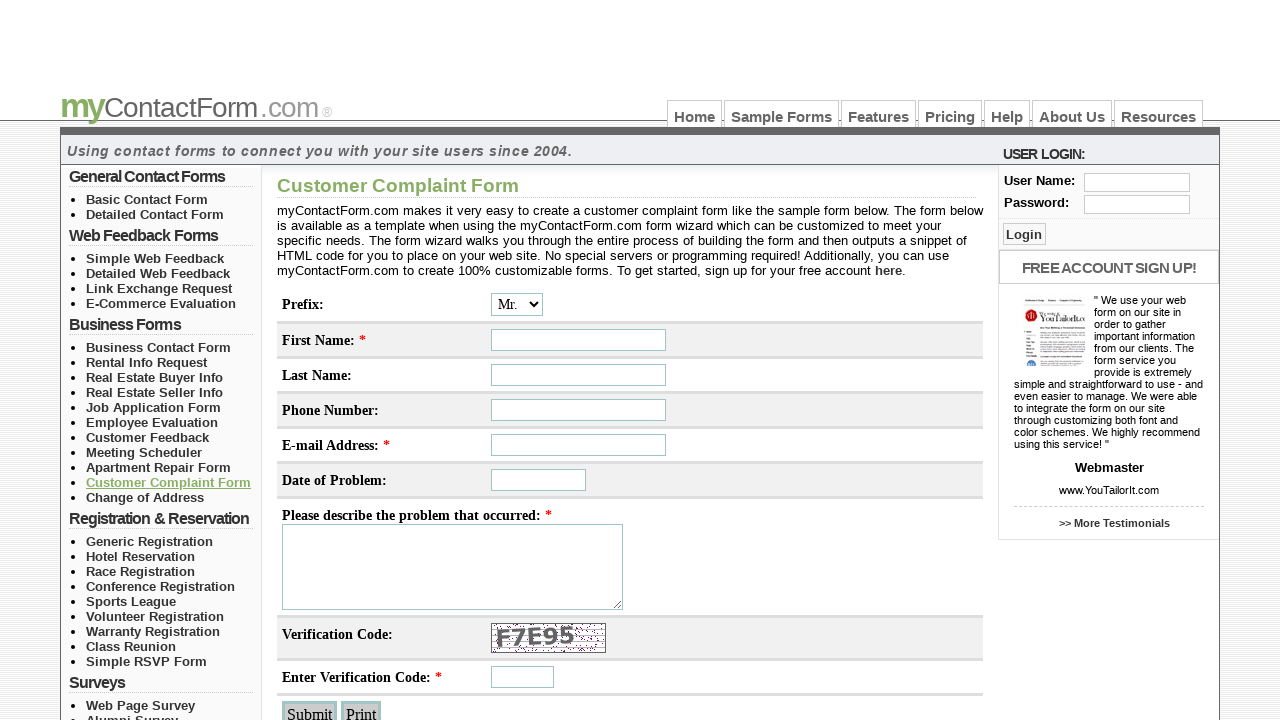

Navigation complete for link #22
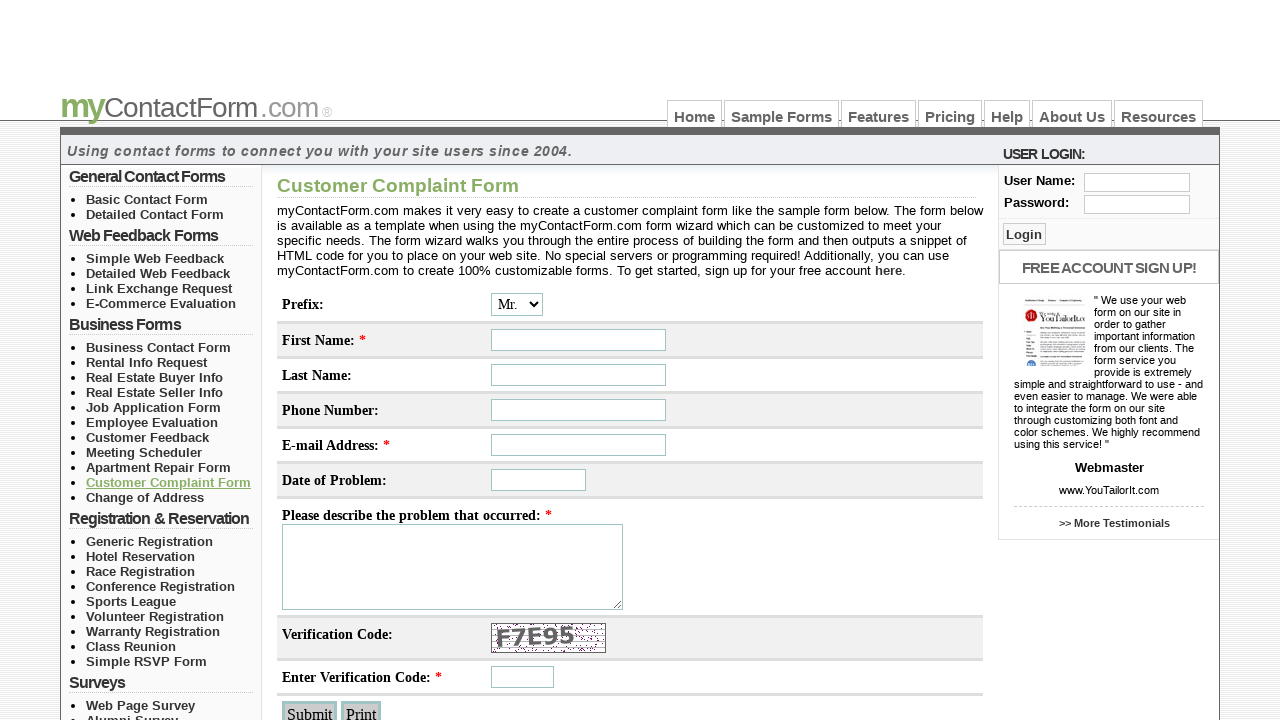

Navigated back from link #22
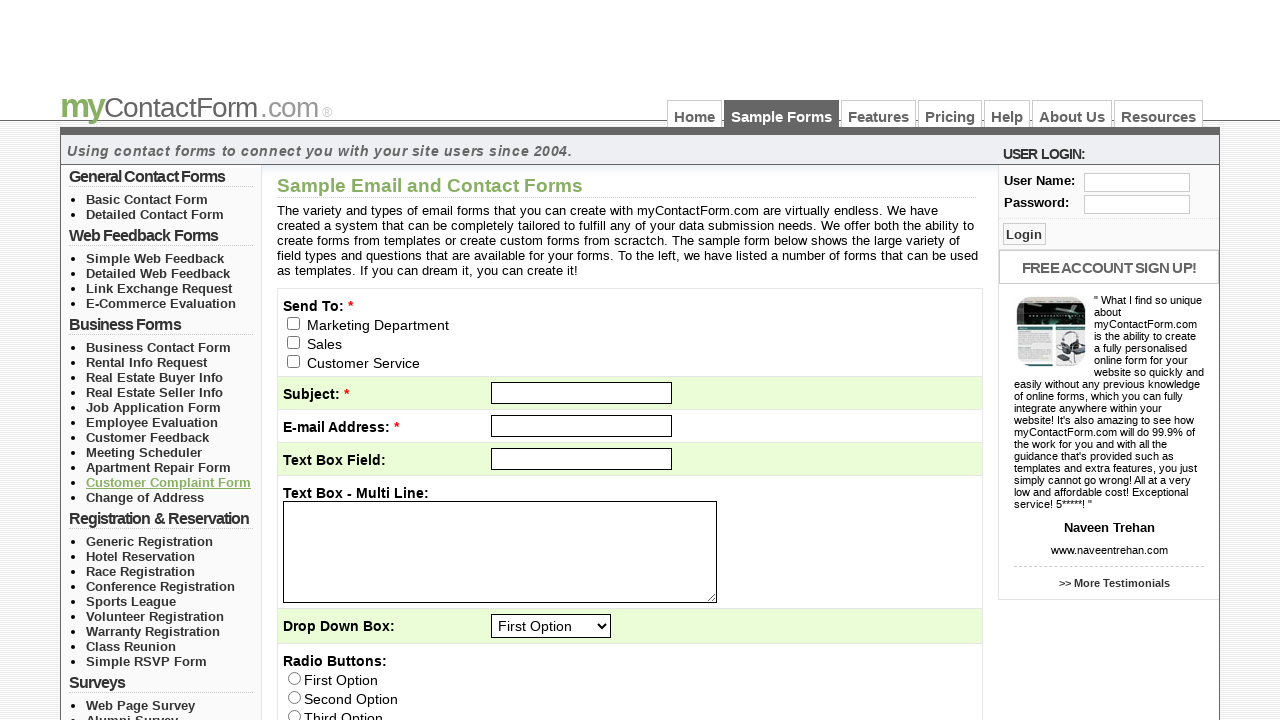

Samples page reloaded after returning from link #22
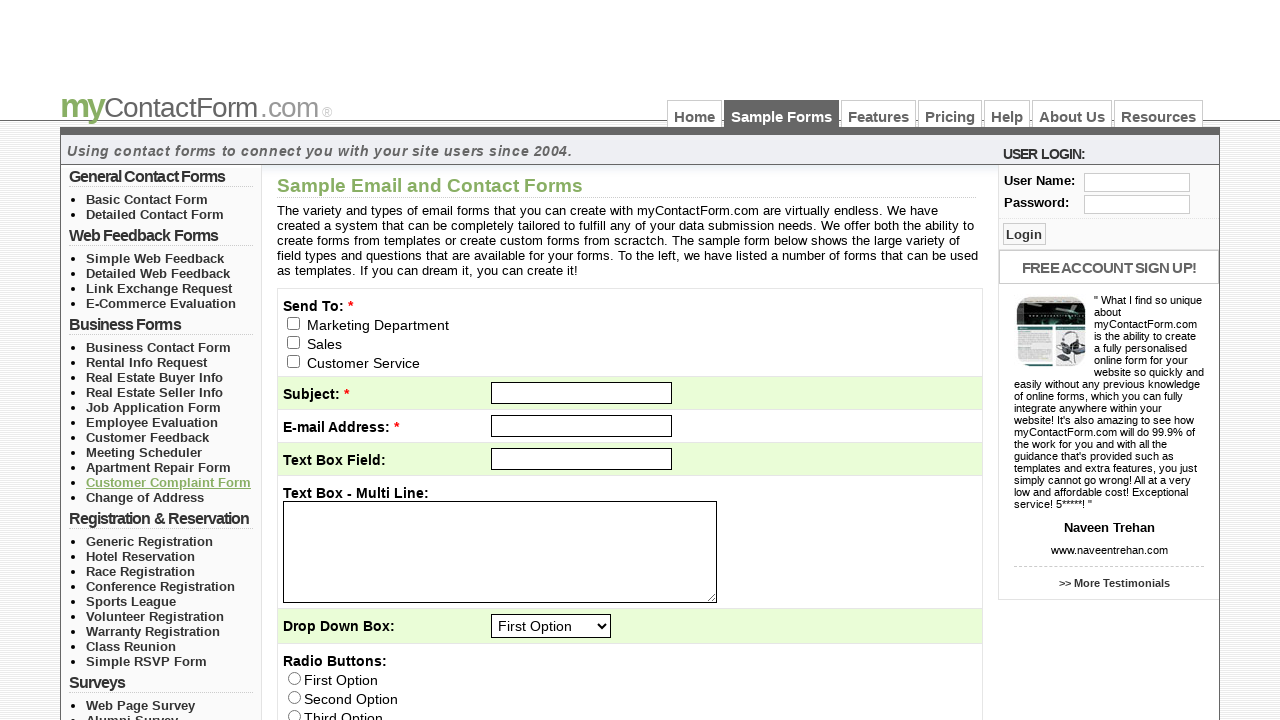

Clicked HTTPS link #23 at (145, 497) on xpath=//a[starts-with(@href,'https://')] >> nth=22
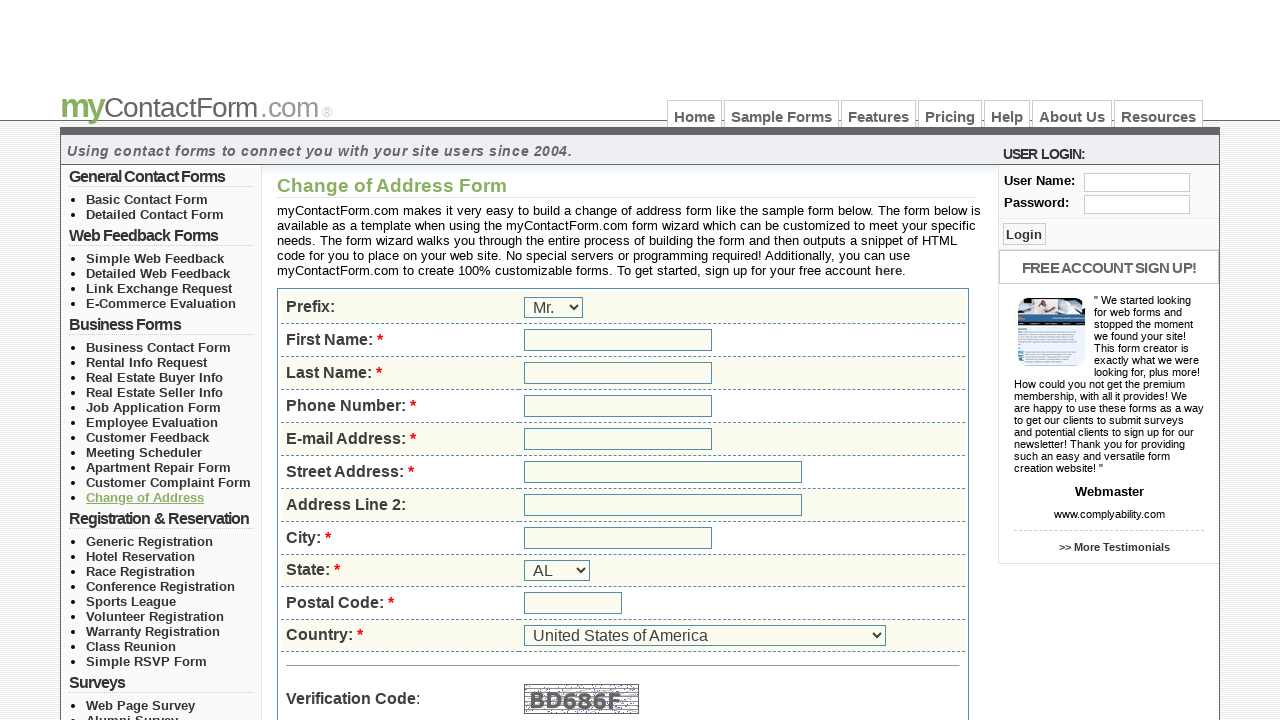

Navigation complete for link #23
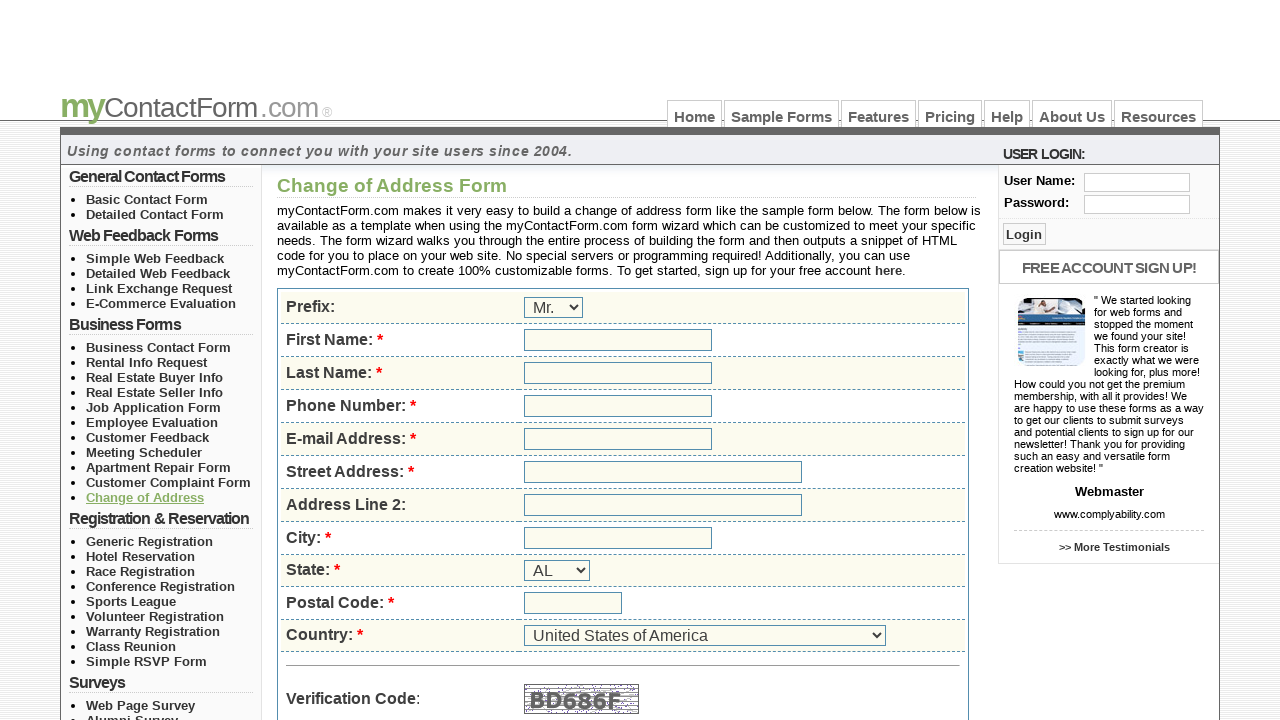

Navigated back from link #23
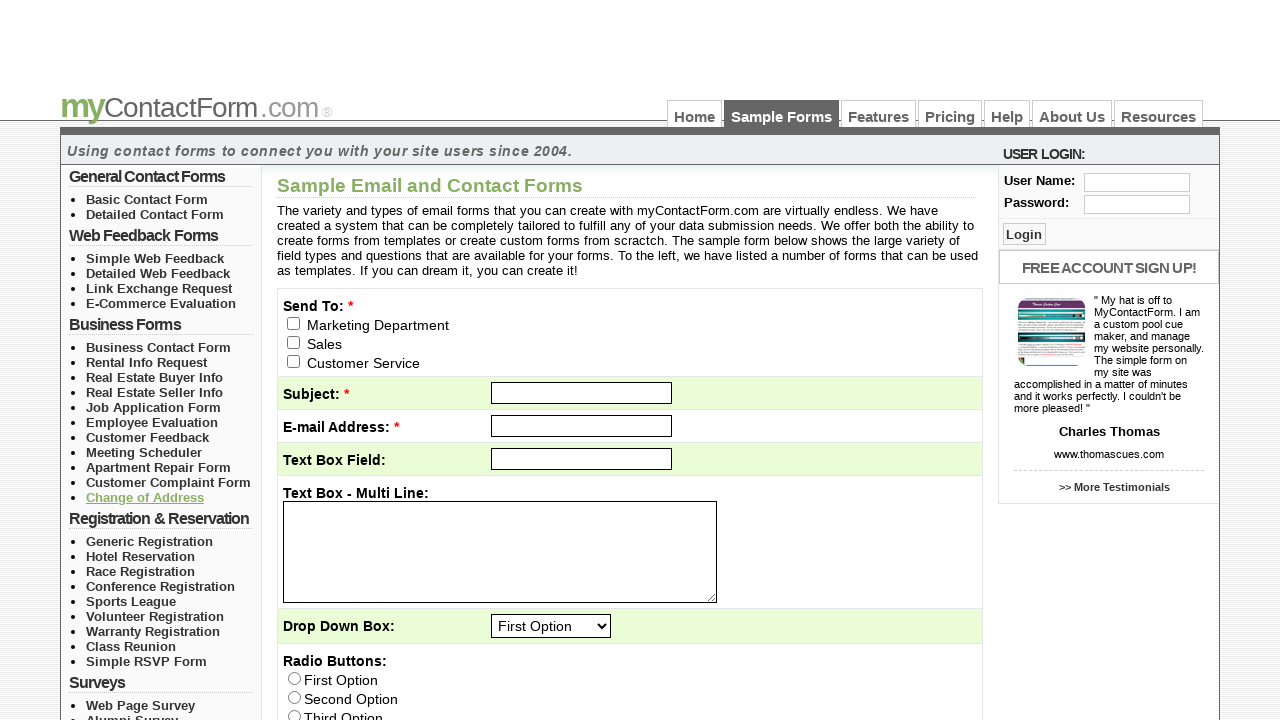

Samples page reloaded after returning from link #23
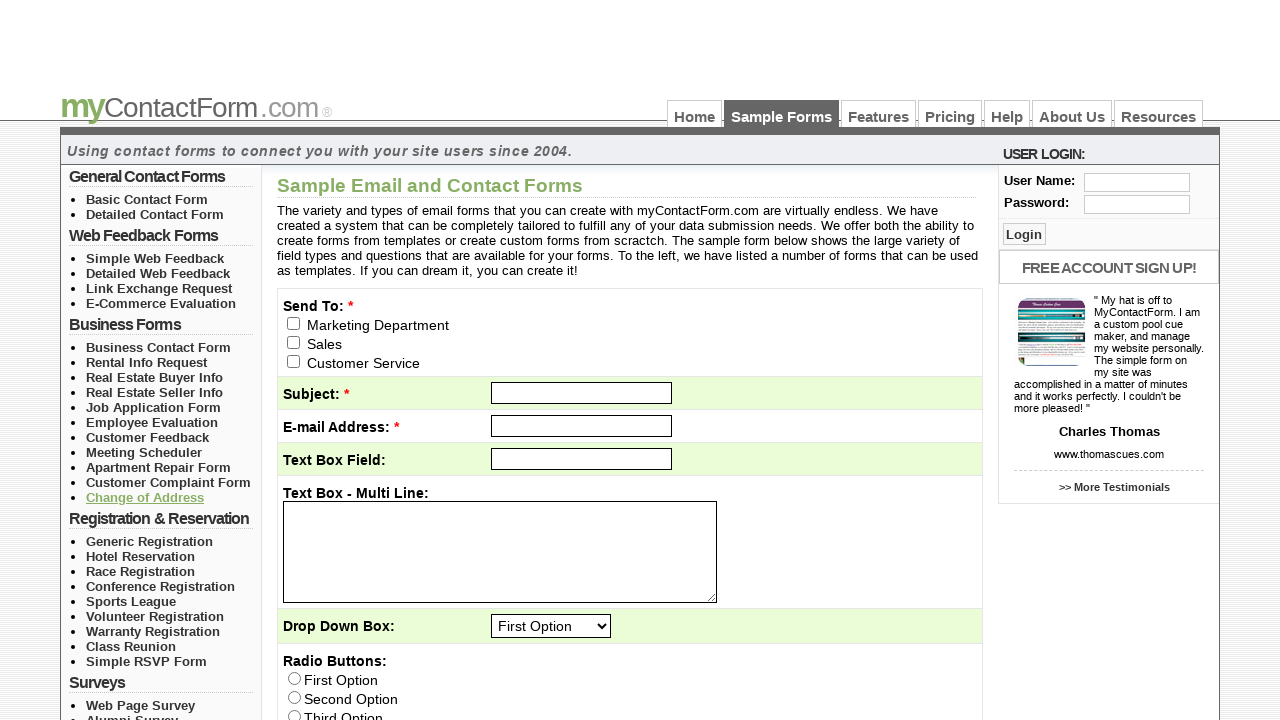

Clicked HTTPS link #24 at (150, 541) on xpath=//a[starts-with(@href,'https://')] >> nth=23
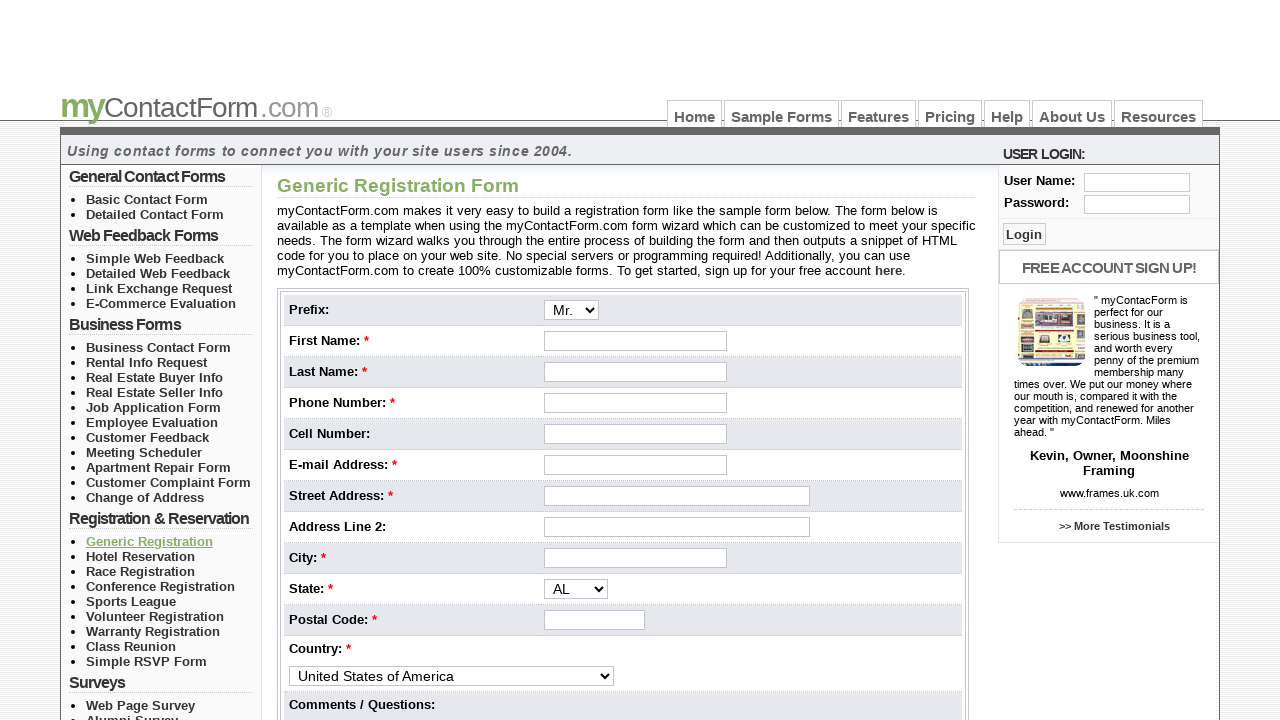

Navigation complete for link #24
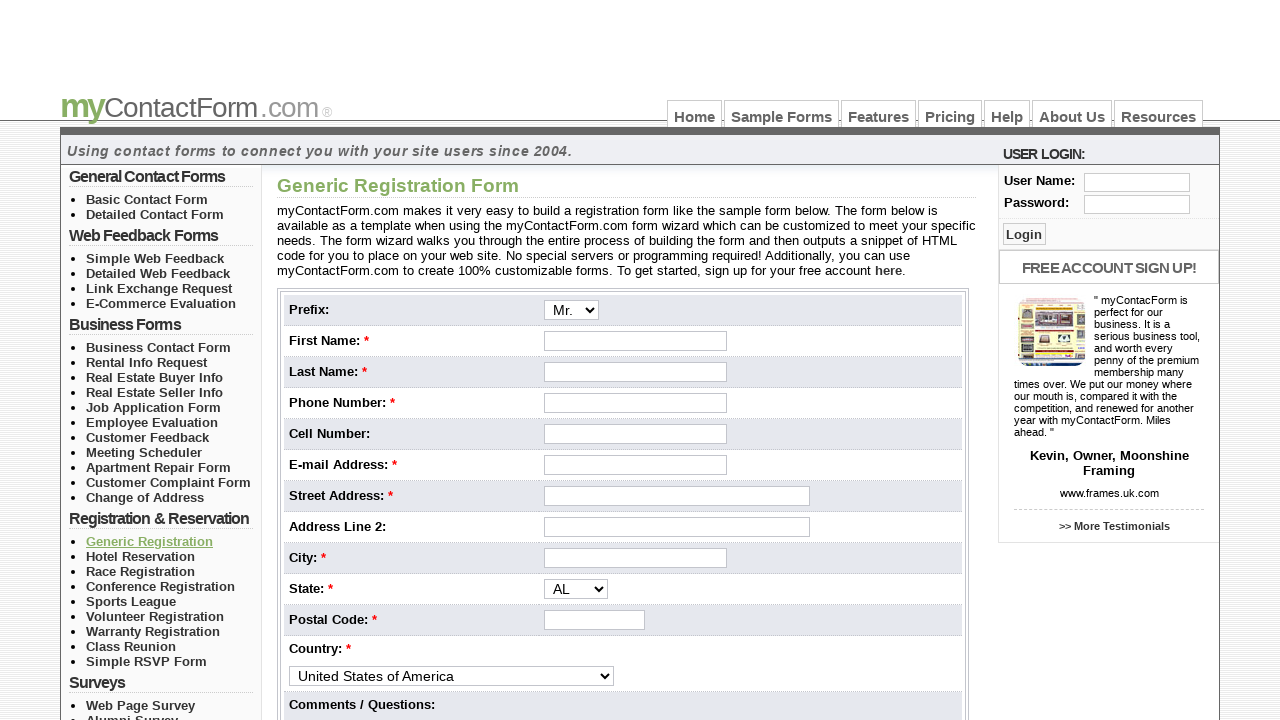

Navigated back from link #24
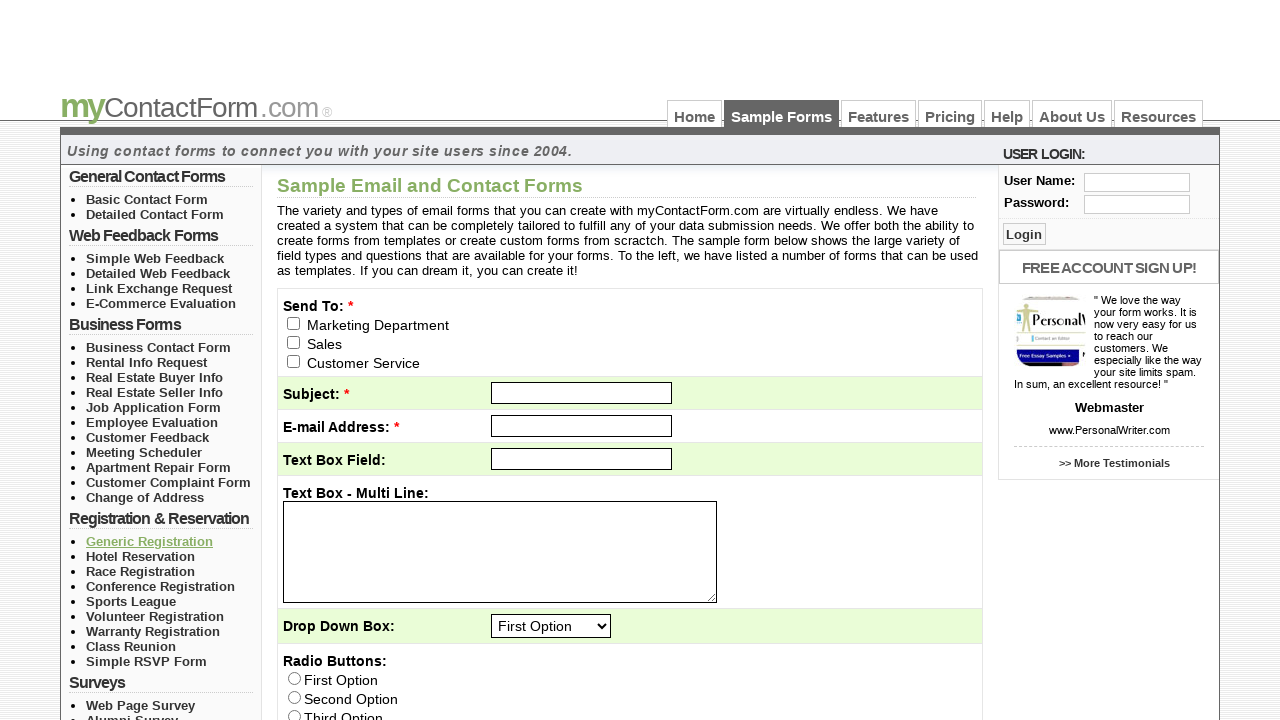

Samples page reloaded after returning from link #24
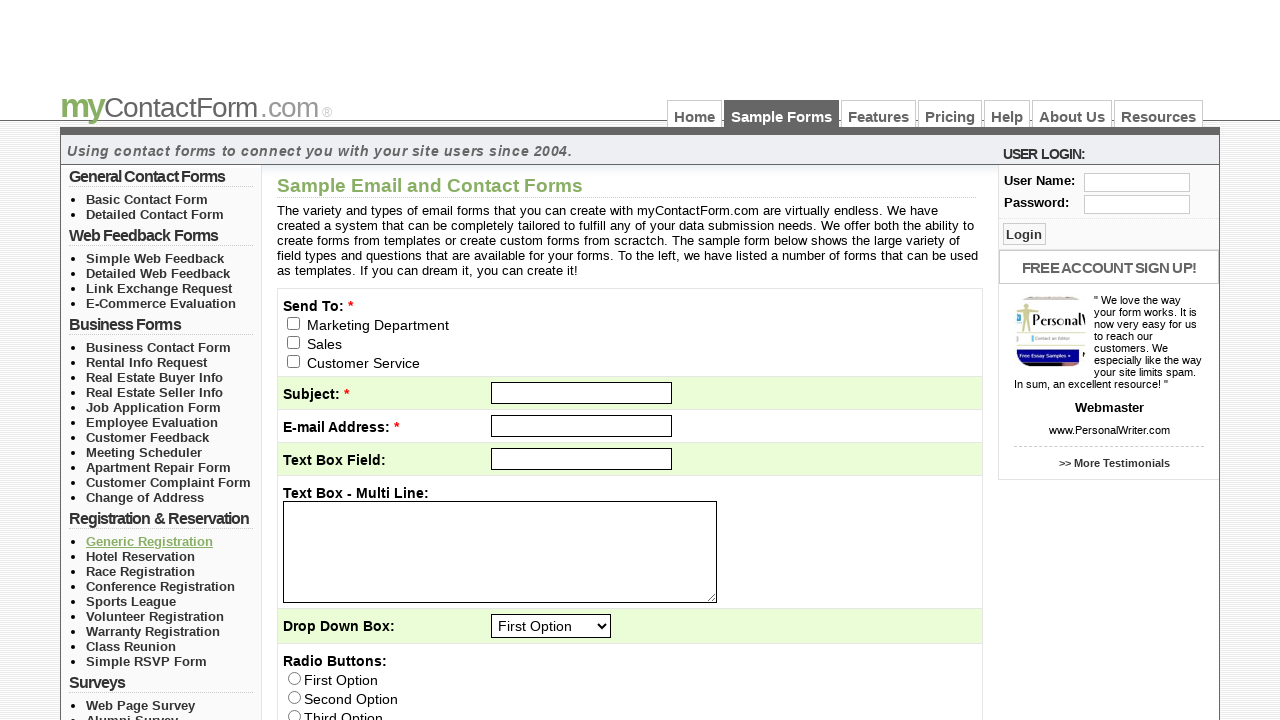

Clicked HTTPS link #25 at (140, 556) on xpath=//a[starts-with(@href,'https://')] >> nth=24
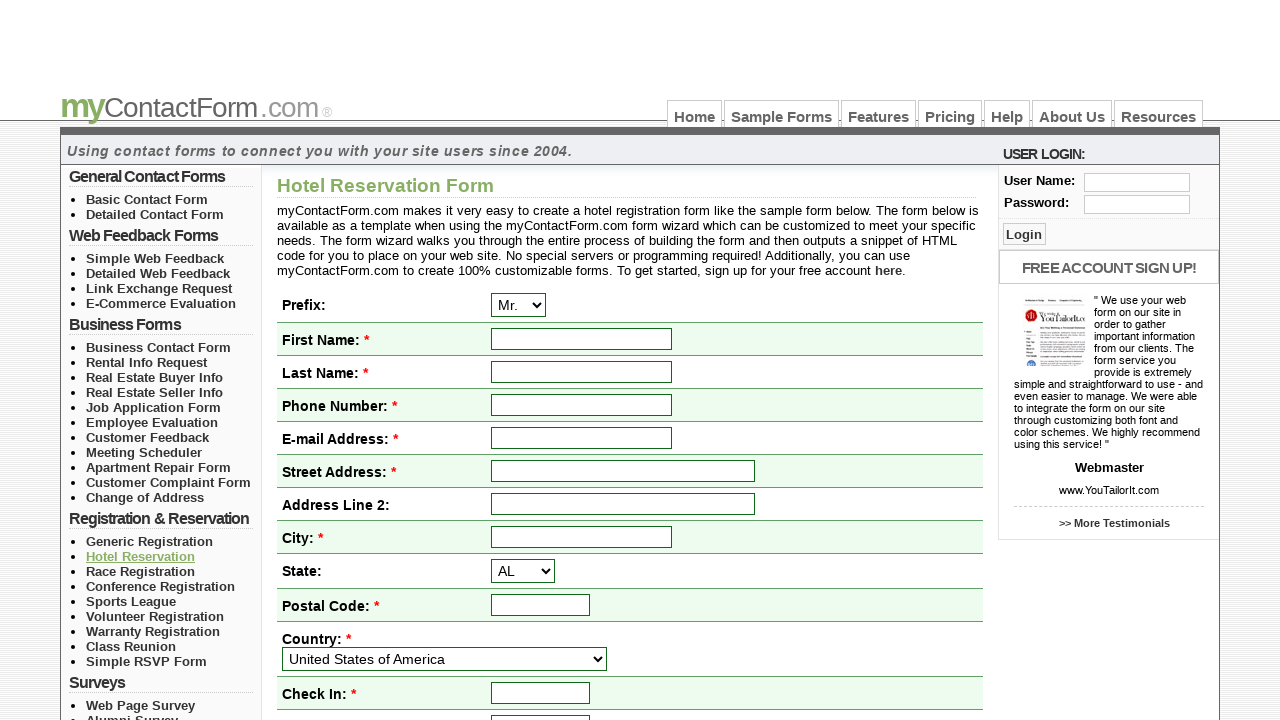

Navigation complete for link #25
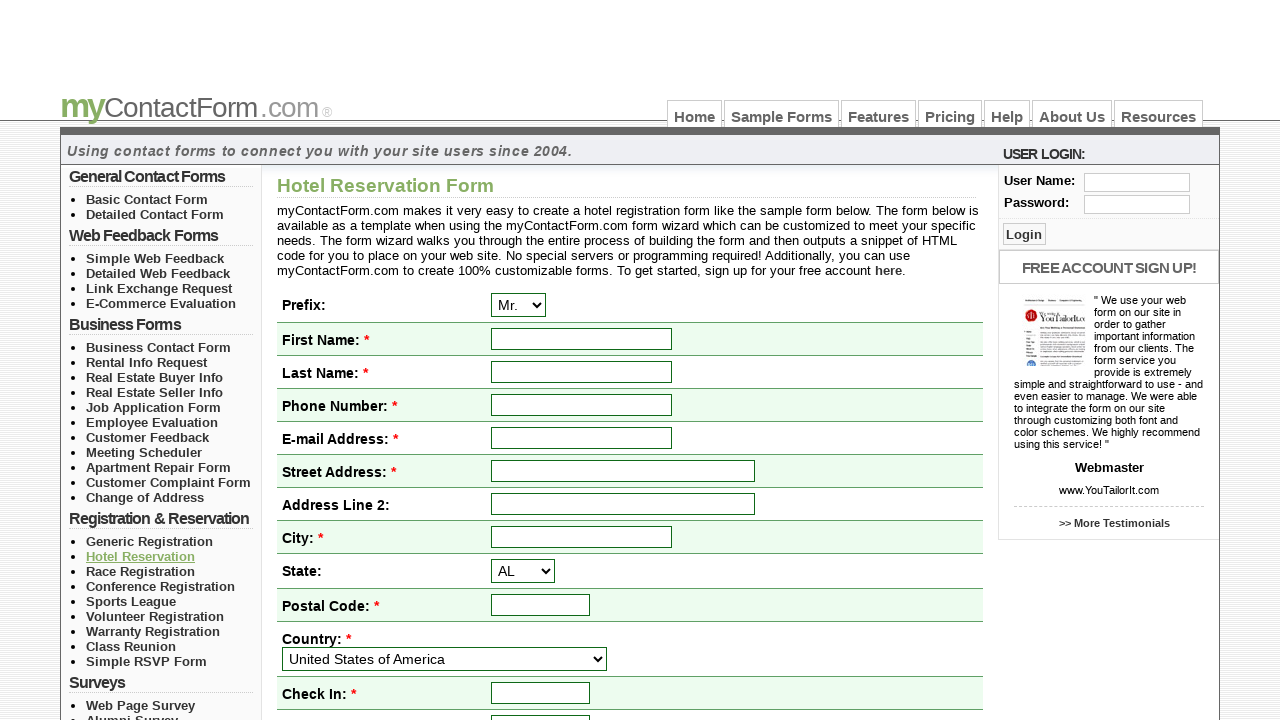

Navigated back from link #25
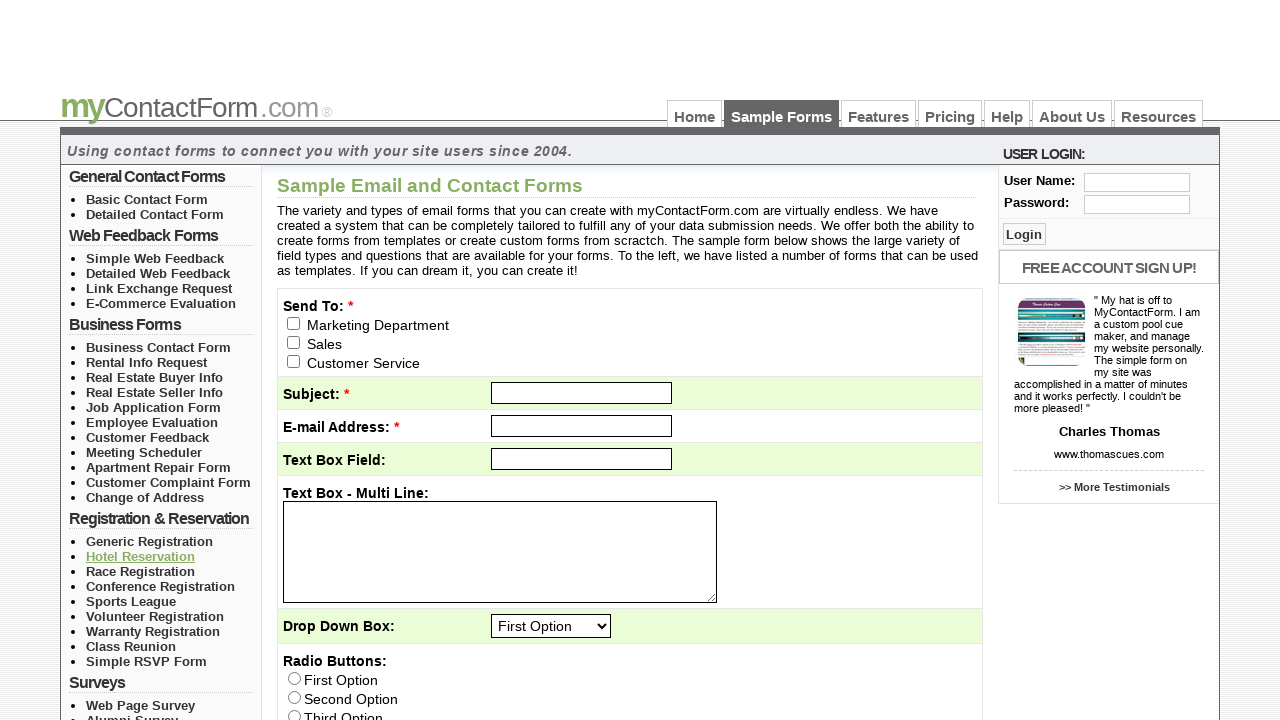

Samples page reloaded after returning from link #25
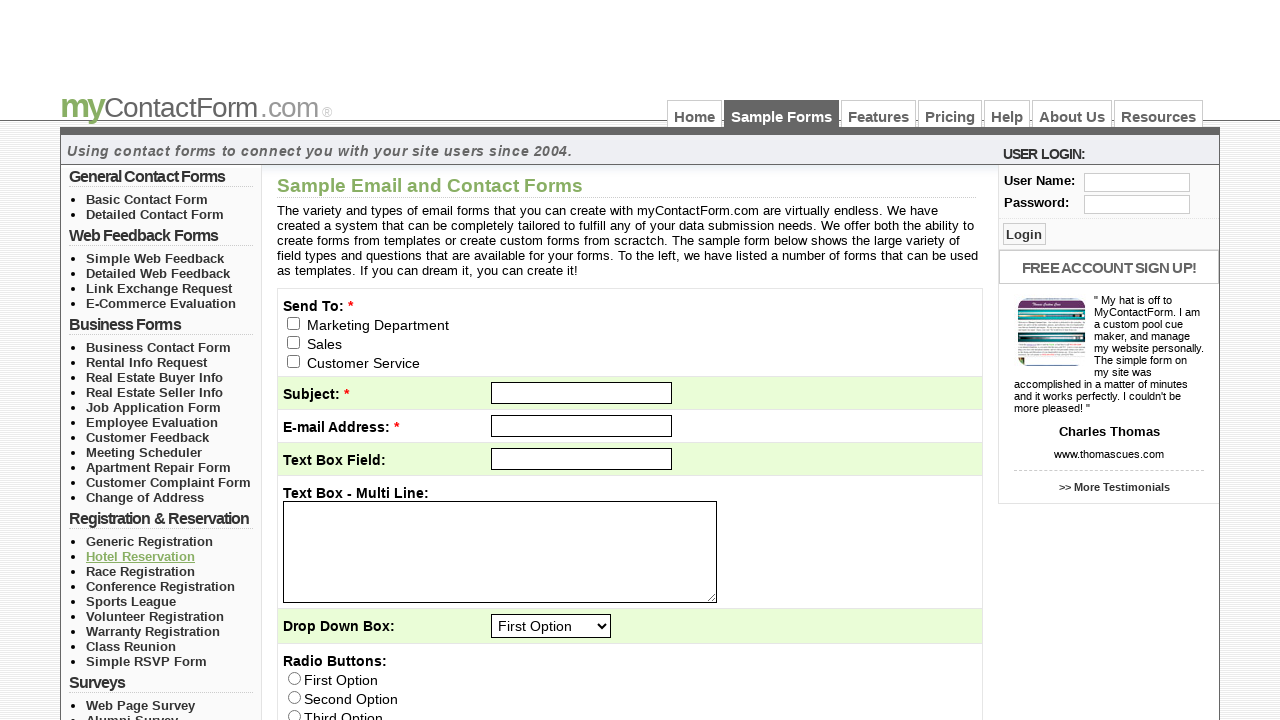

Clicked HTTPS link #26 at (140, 571) on xpath=//a[starts-with(@href,'https://')] >> nth=25
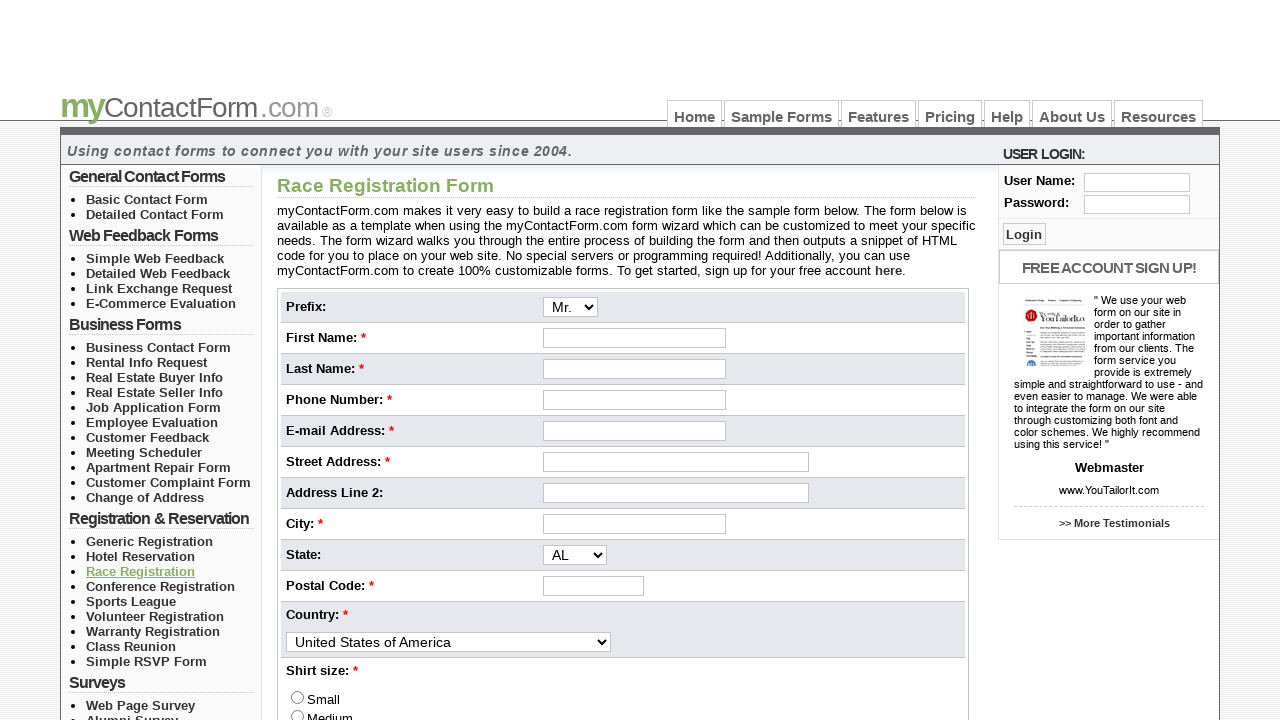

Navigation complete for link #26
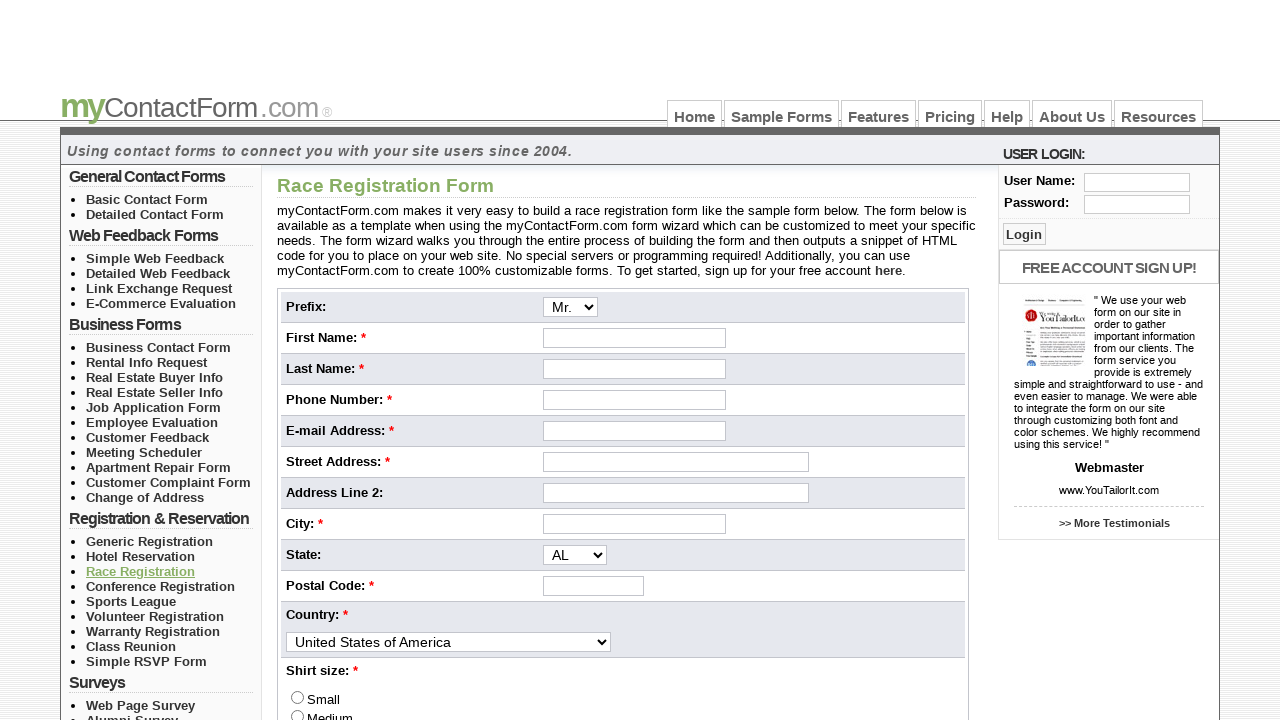

Navigated back from link #26
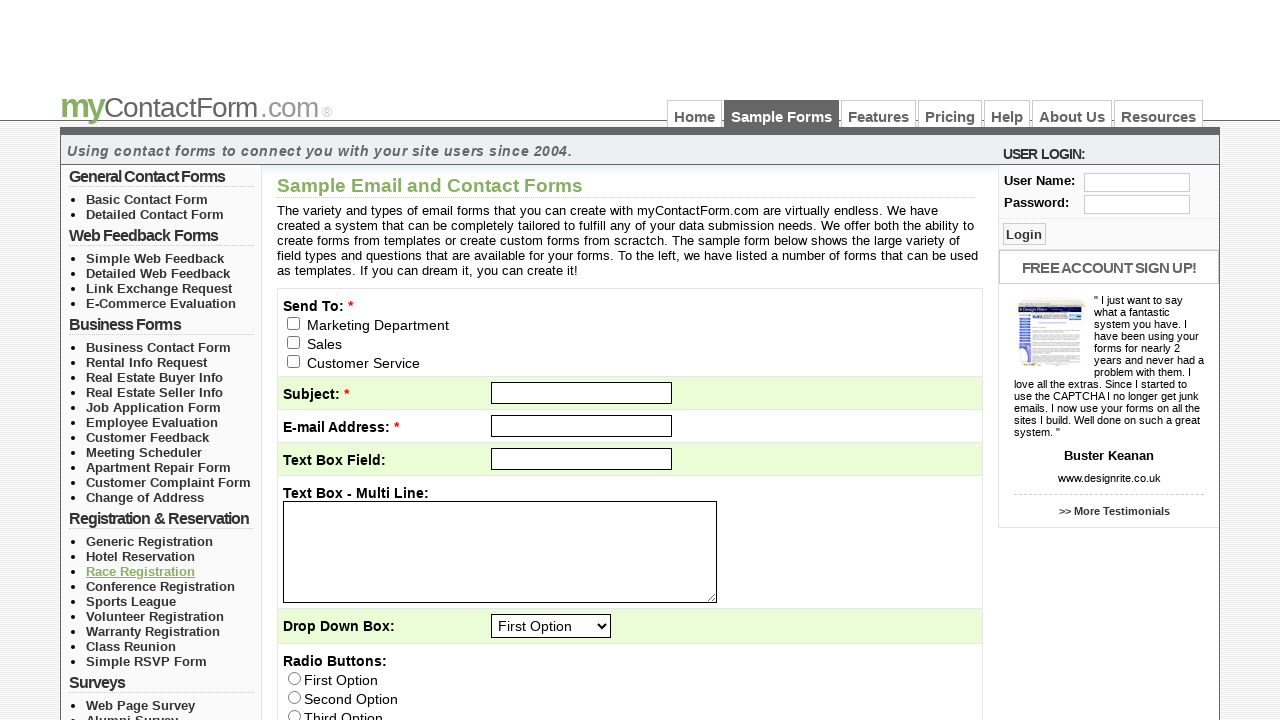

Samples page reloaded after returning from link #26
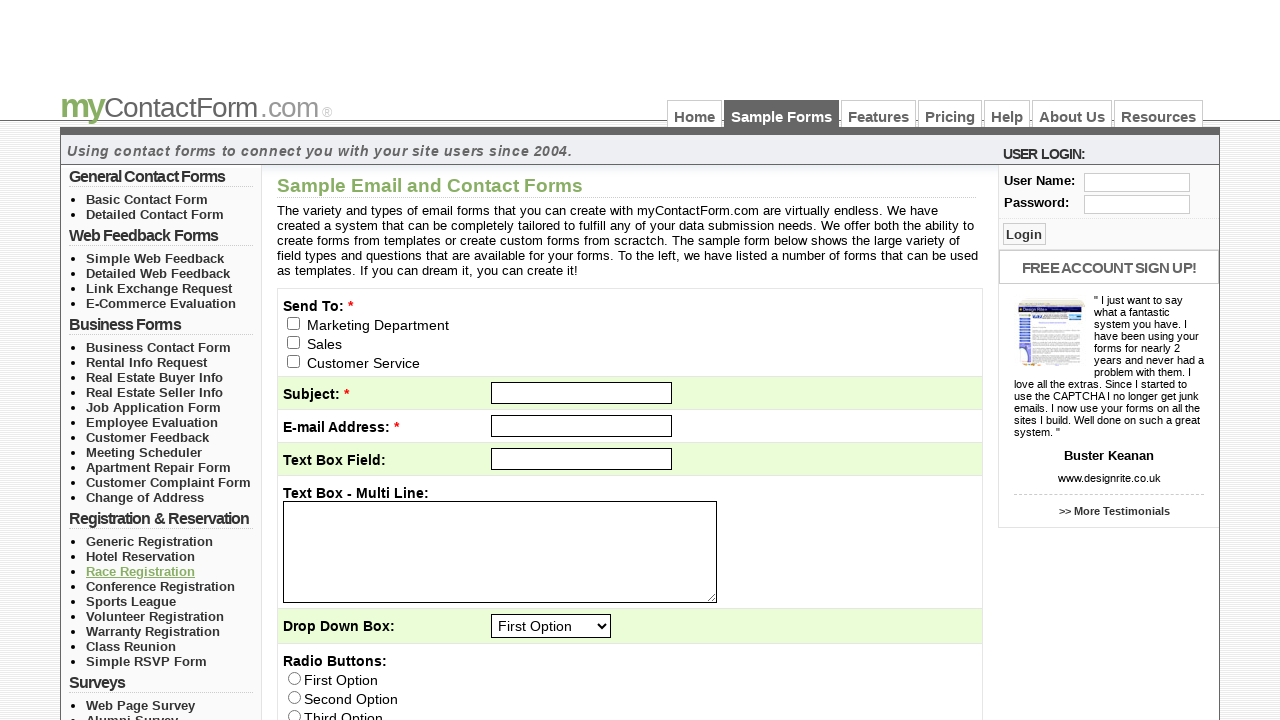

Clicked HTTPS link #27 at (160, 586) on xpath=//a[starts-with(@href,'https://')] >> nth=26
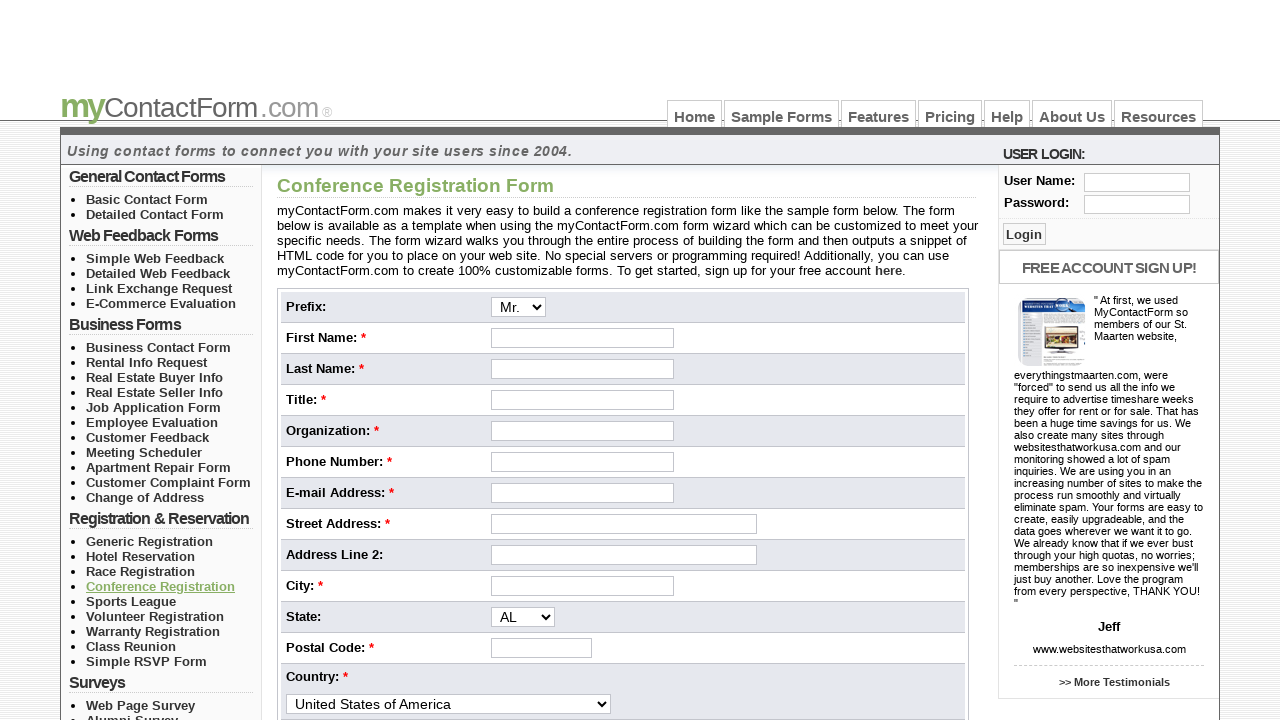

Navigation complete for link #27
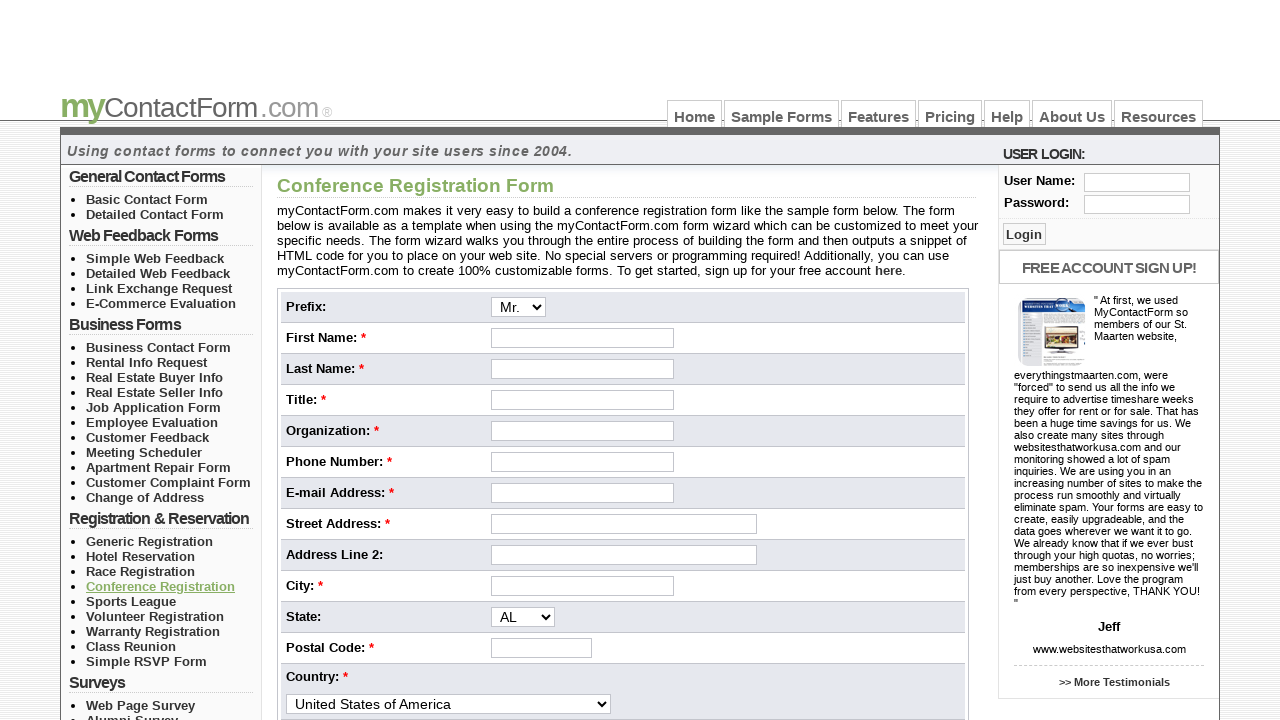

Navigated back from link #27
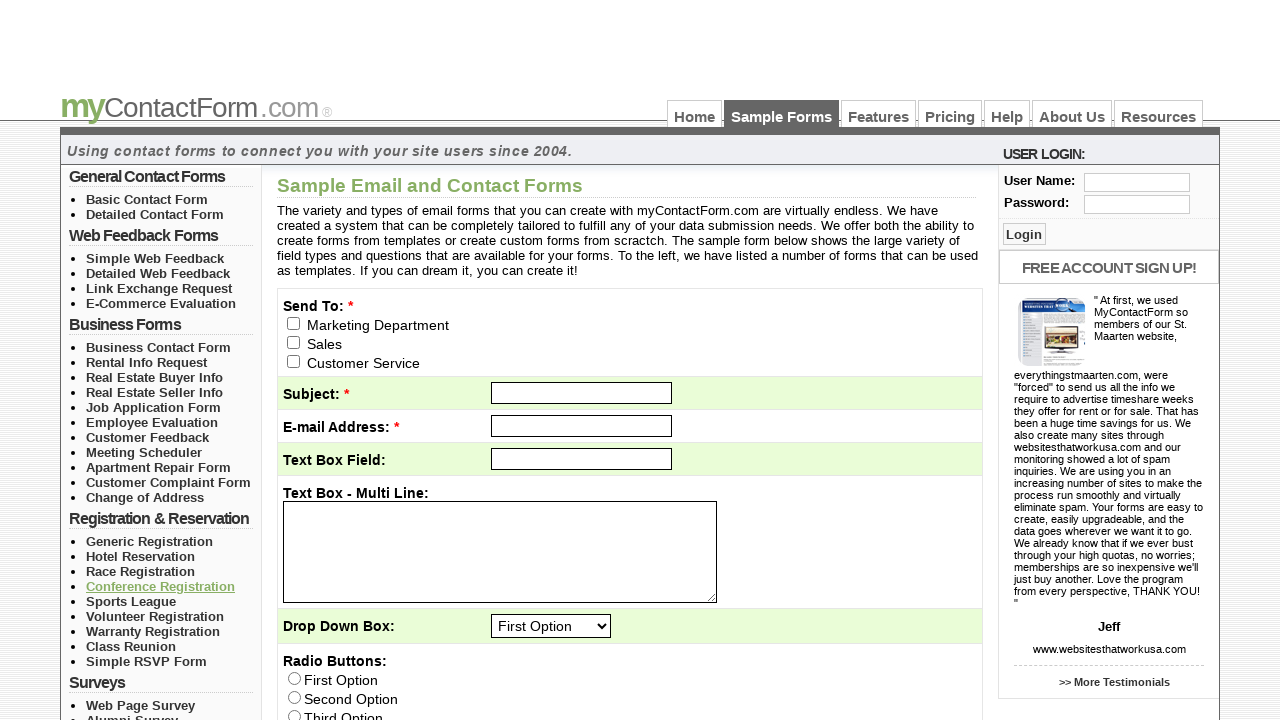

Samples page reloaded after returning from link #27
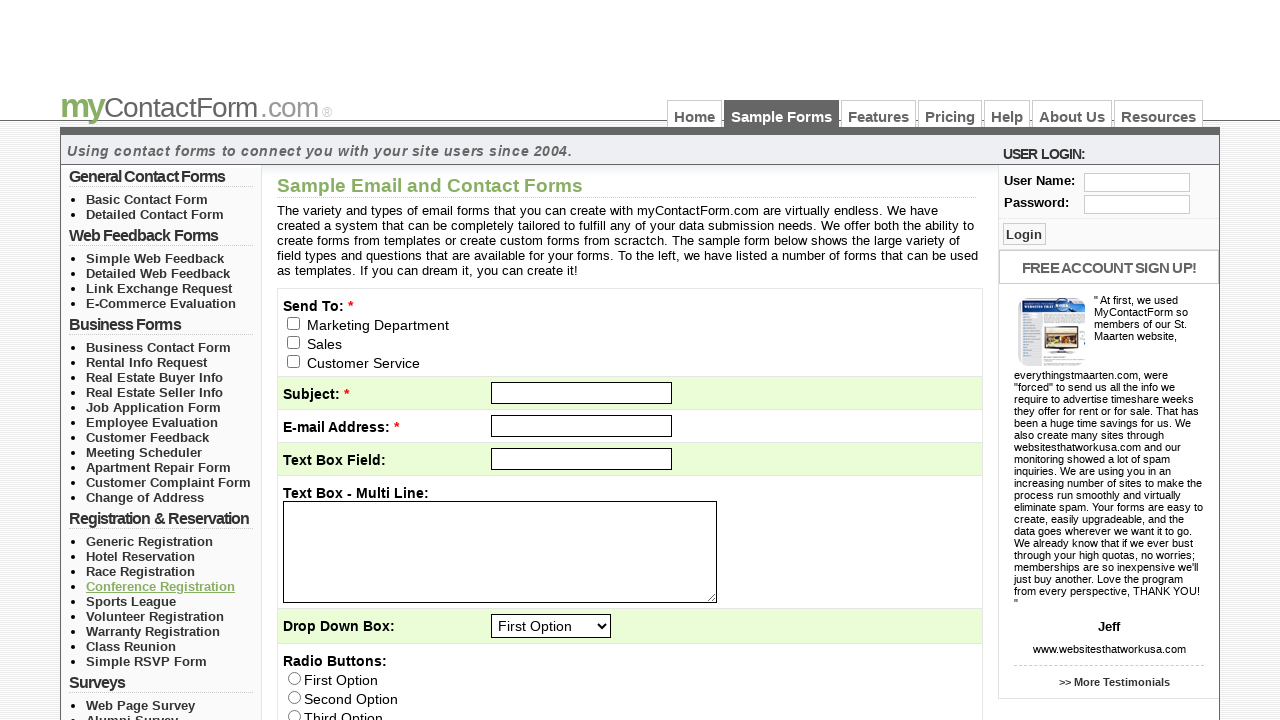

Clicked HTTPS link #28 at (131, 601) on xpath=//a[starts-with(@href,'https://')] >> nth=27
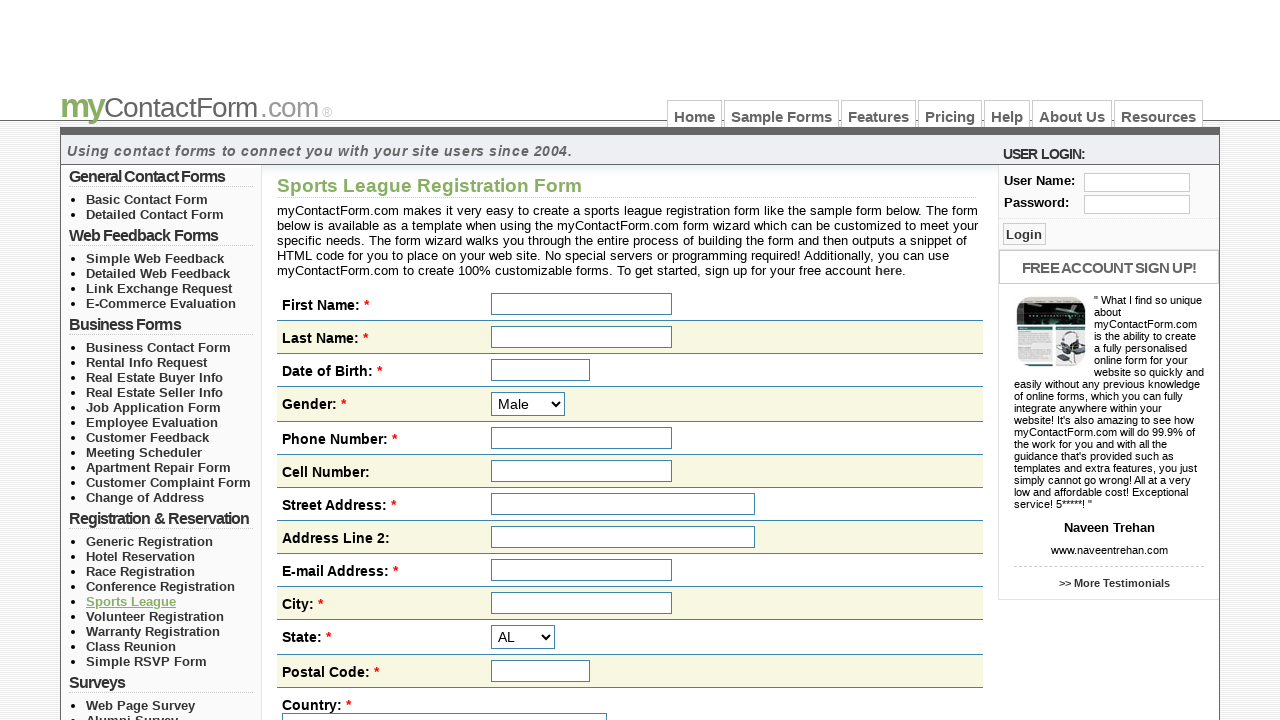

Navigation complete for link #28
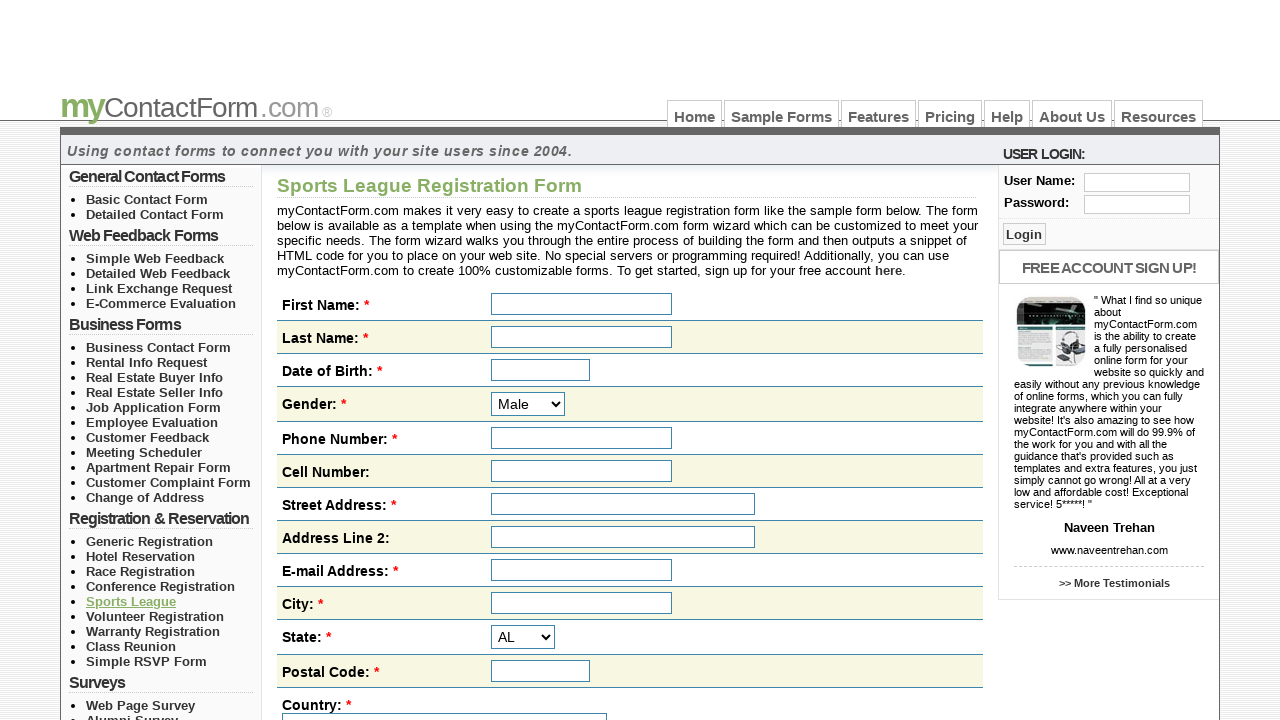

Navigated back from link #28
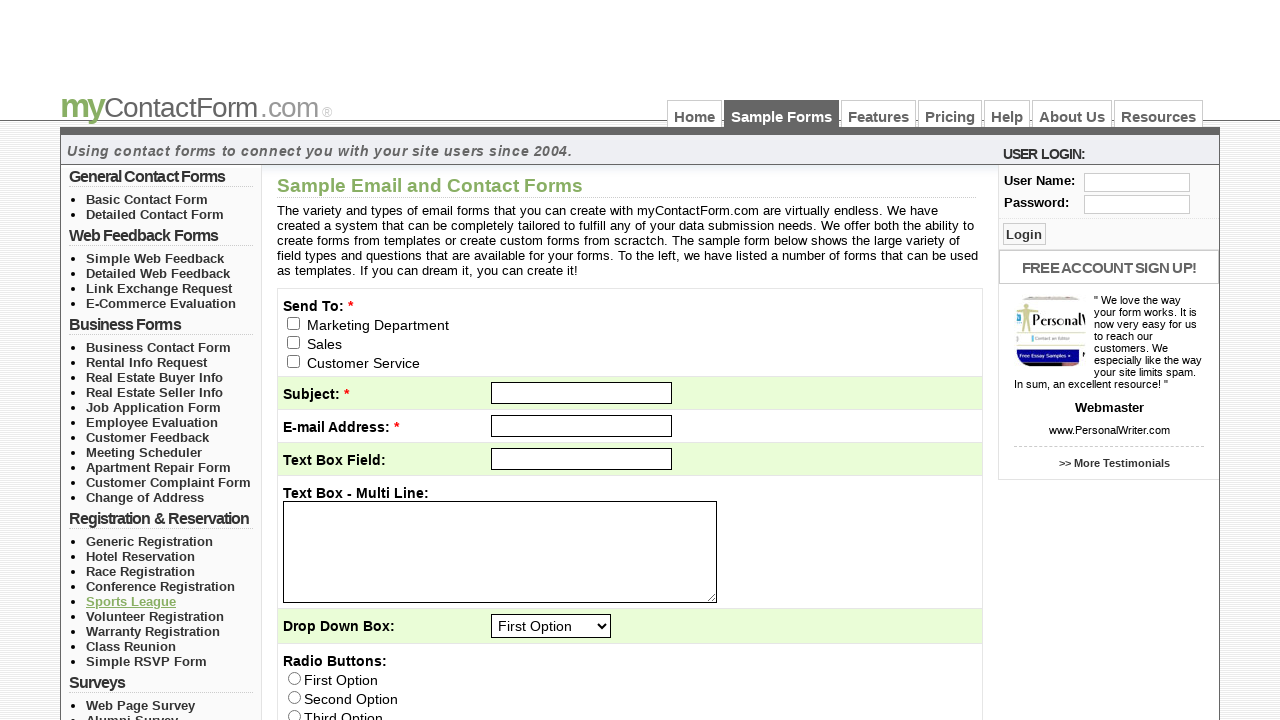

Samples page reloaded after returning from link #28
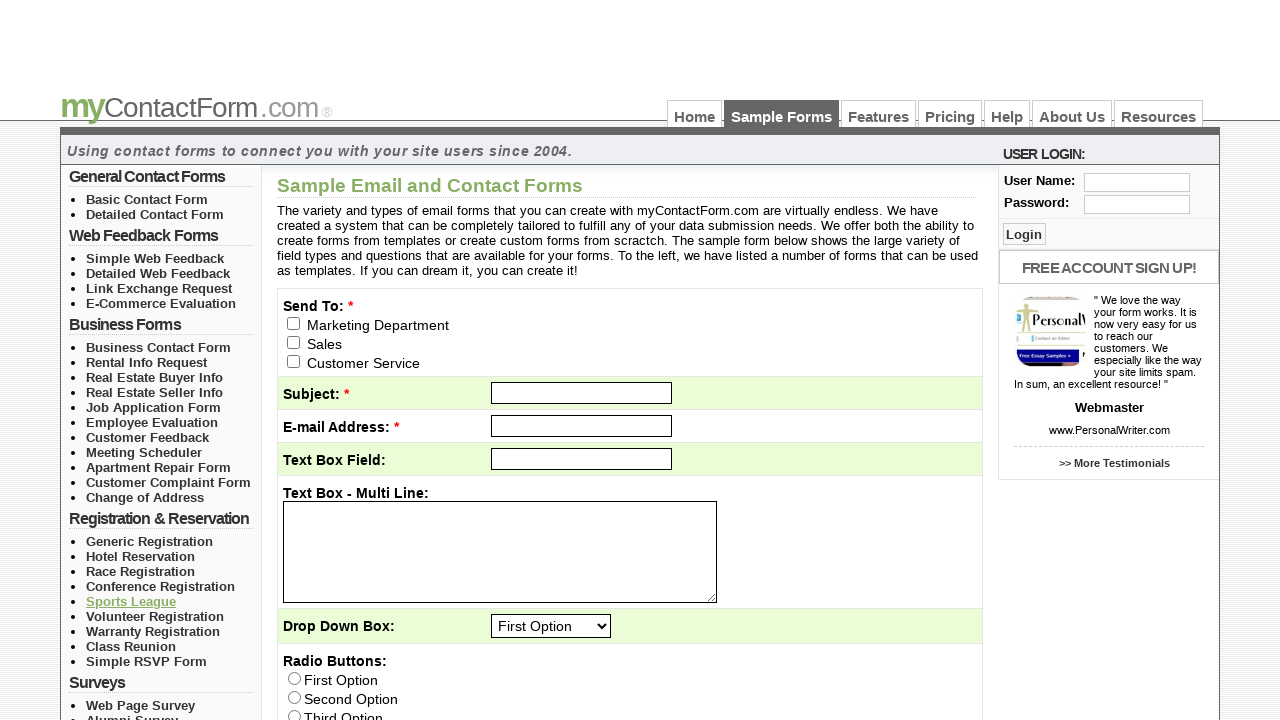

Clicked HTTPS link #29 at (155, 616) on xpath=//a[starts-with(@href,'https://')] >> nth=28
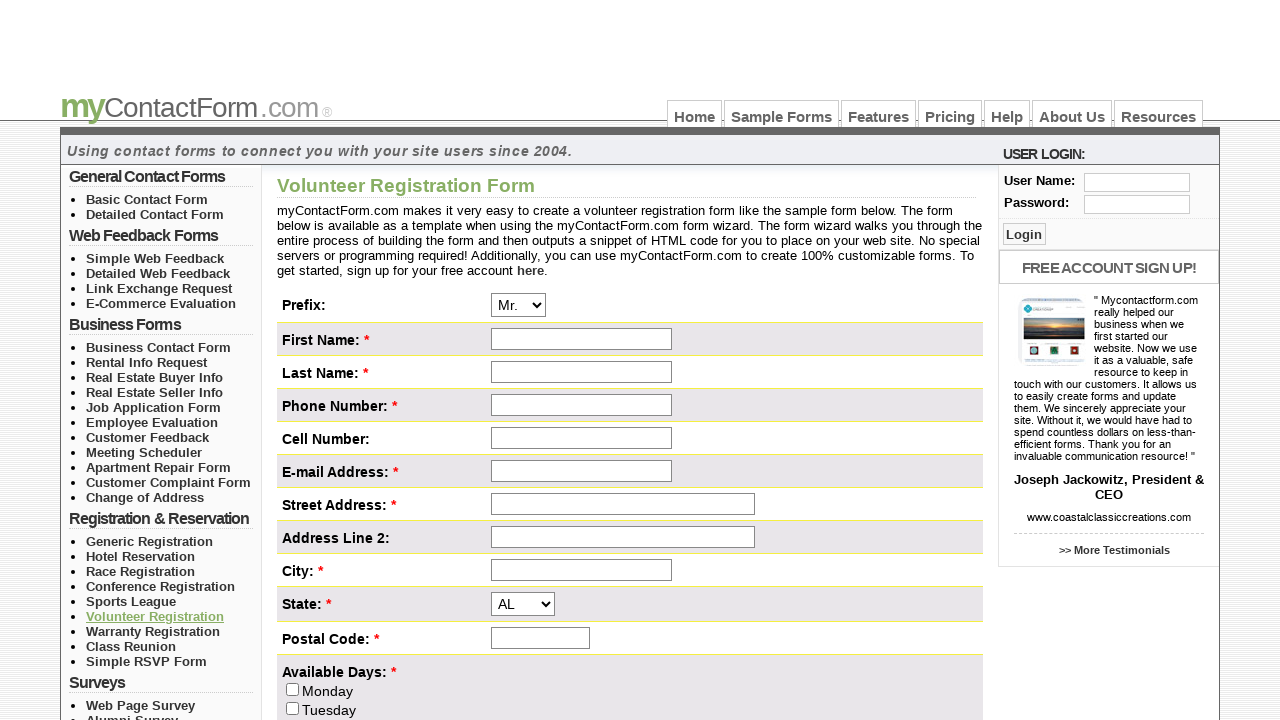

Navigation complete for link #29
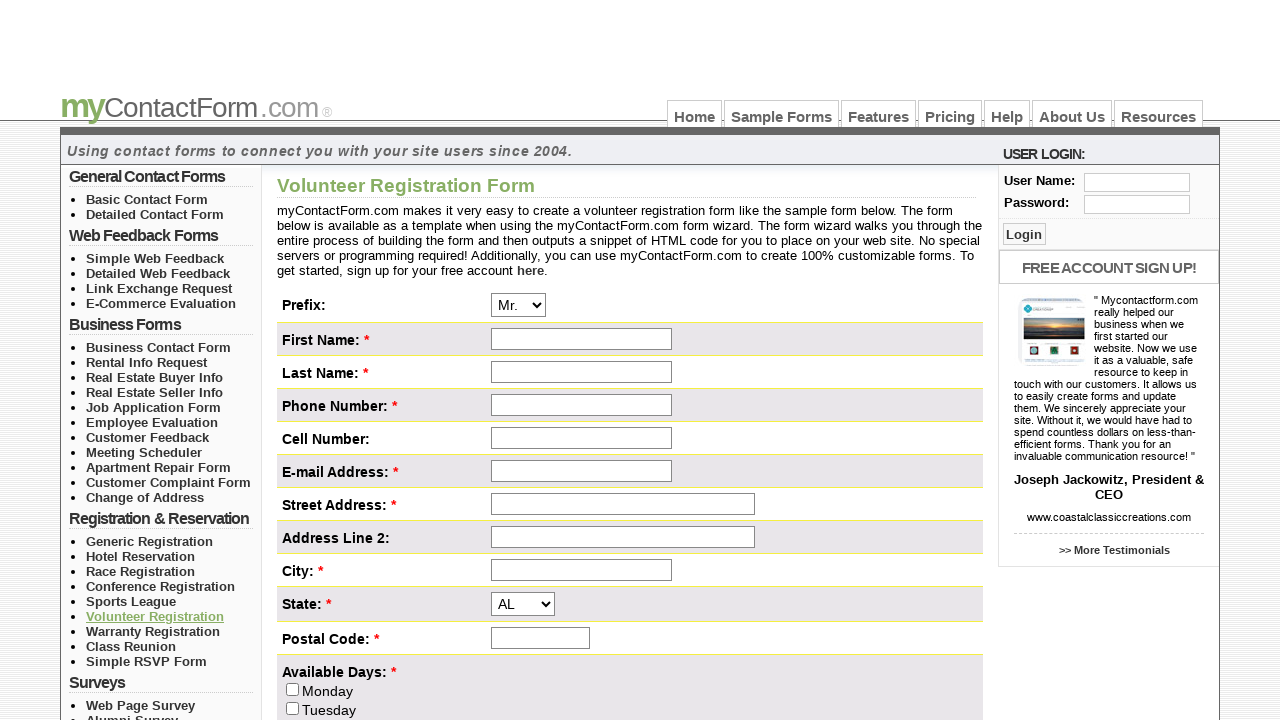

Navigated back from link #29
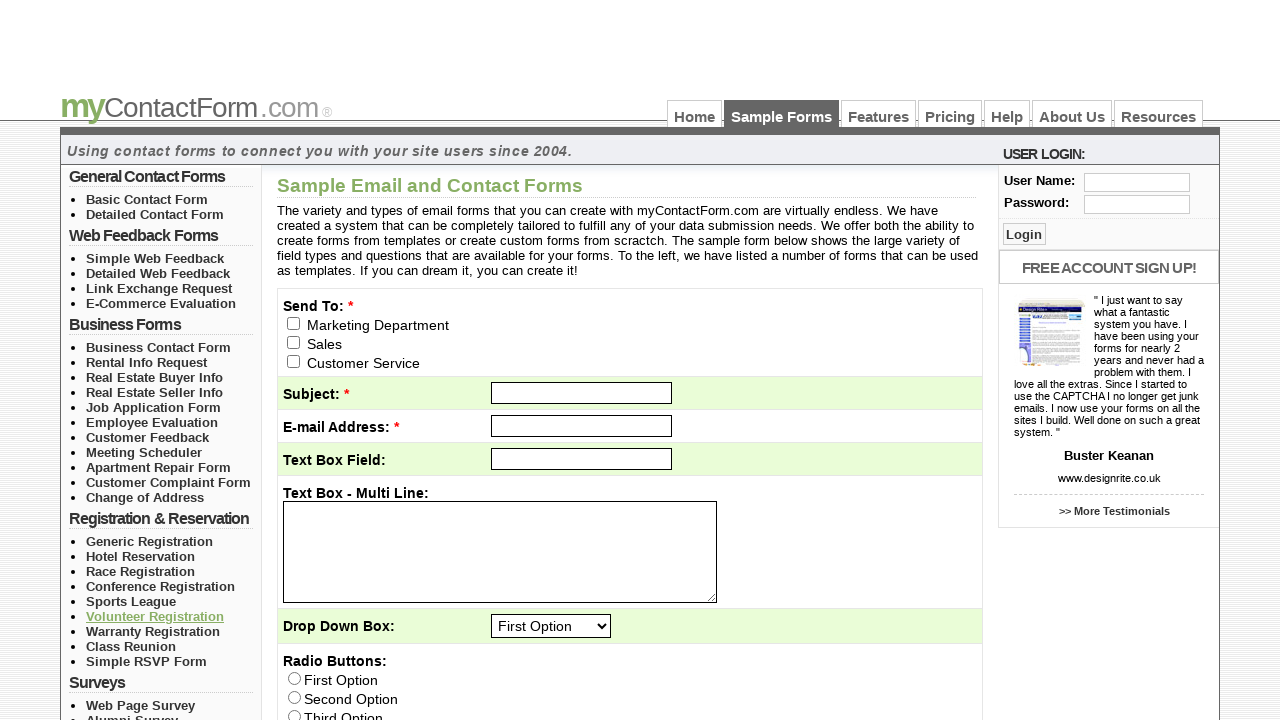

Samples page reloaded after returning from link #29
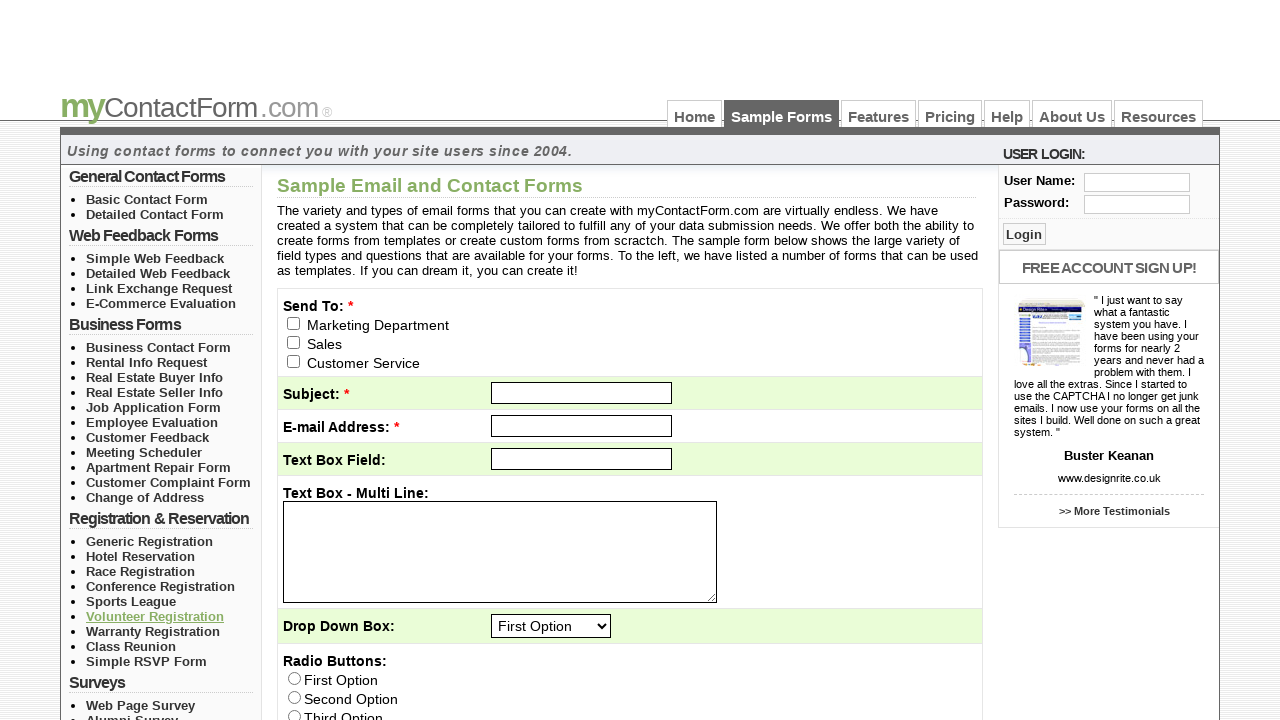

Clicked HTTPS link #30 at (153, 631) on xpath=//a[starts-with(@href,'https://')] >> nth=29
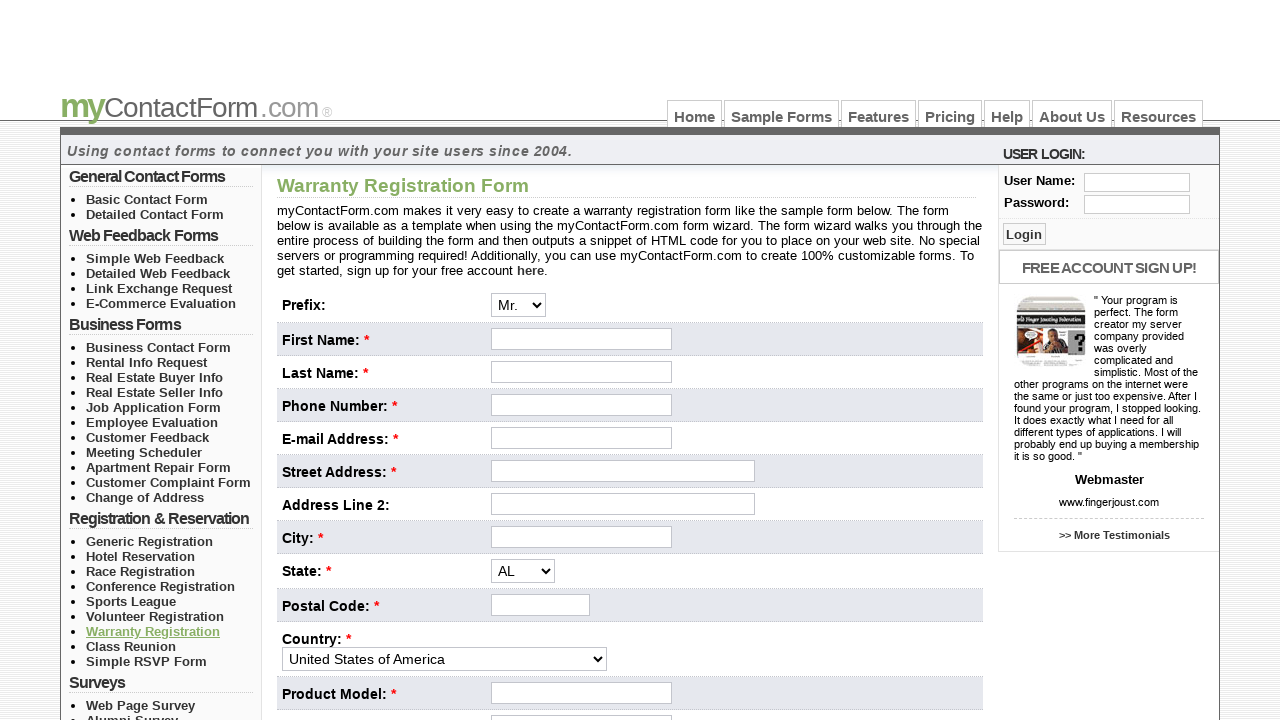

Navigation complete for link #30
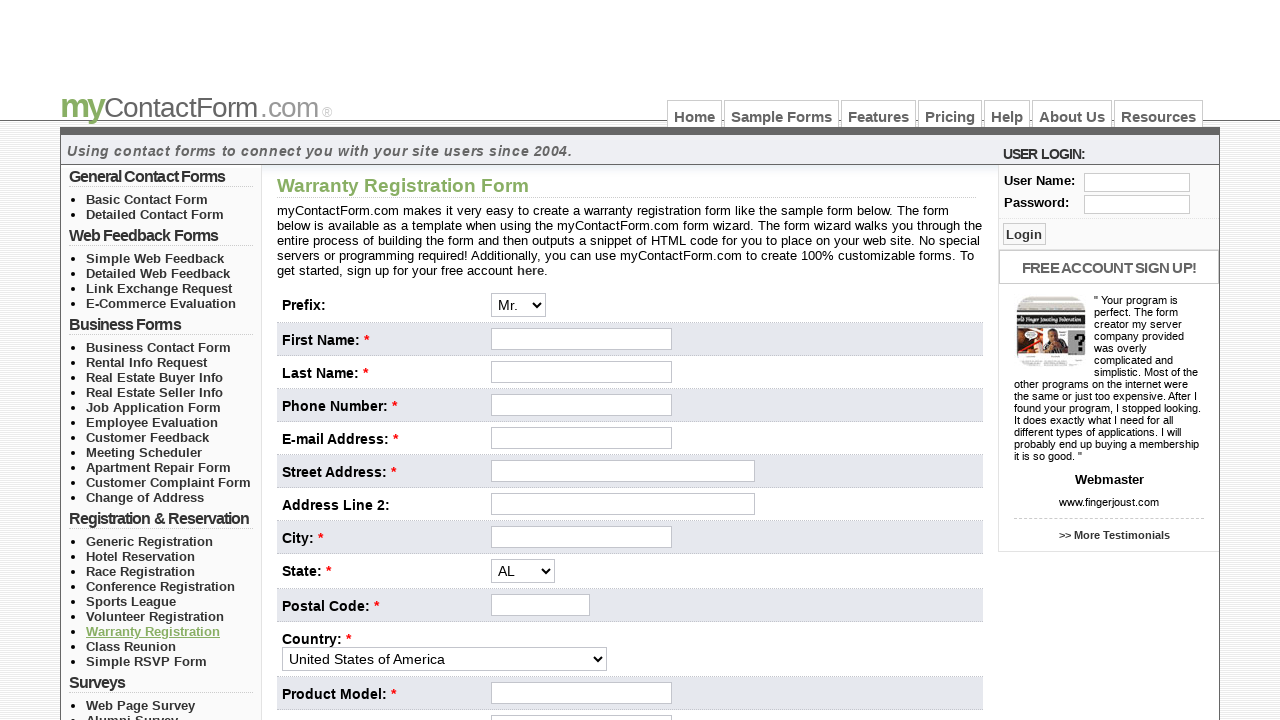

Navigated back from link #30
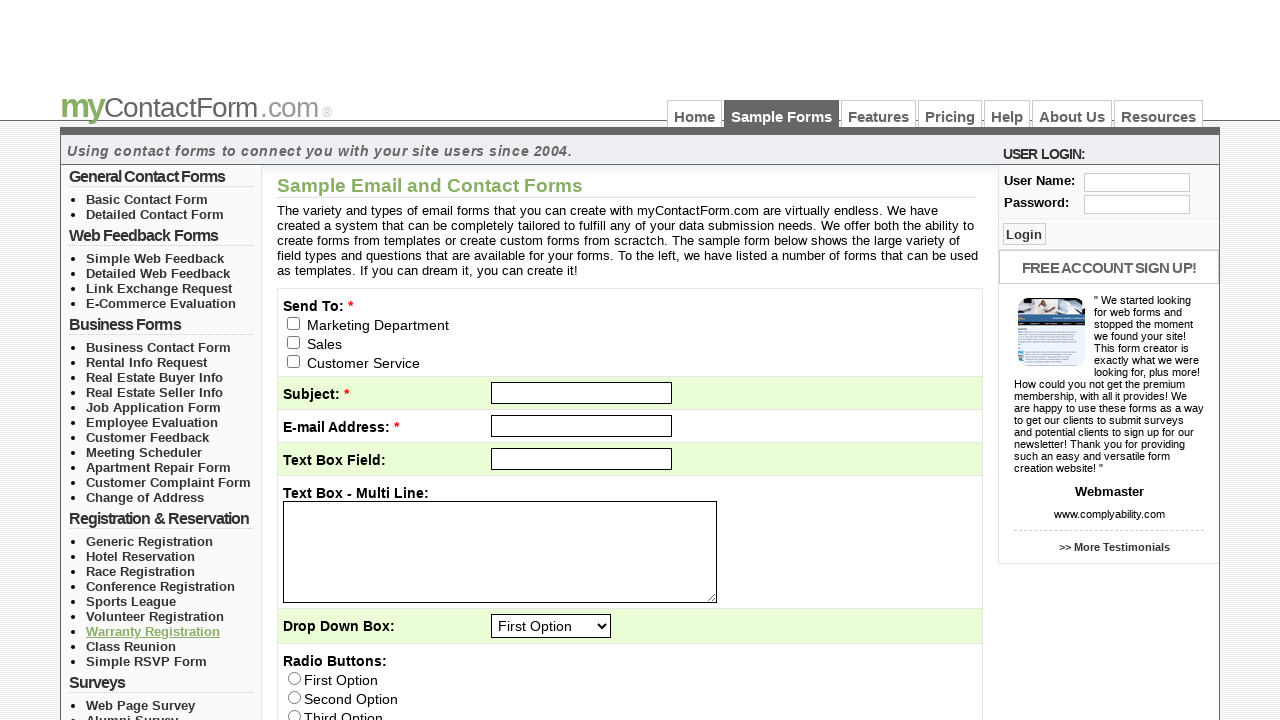

Samples page reloaded after returning from link #30
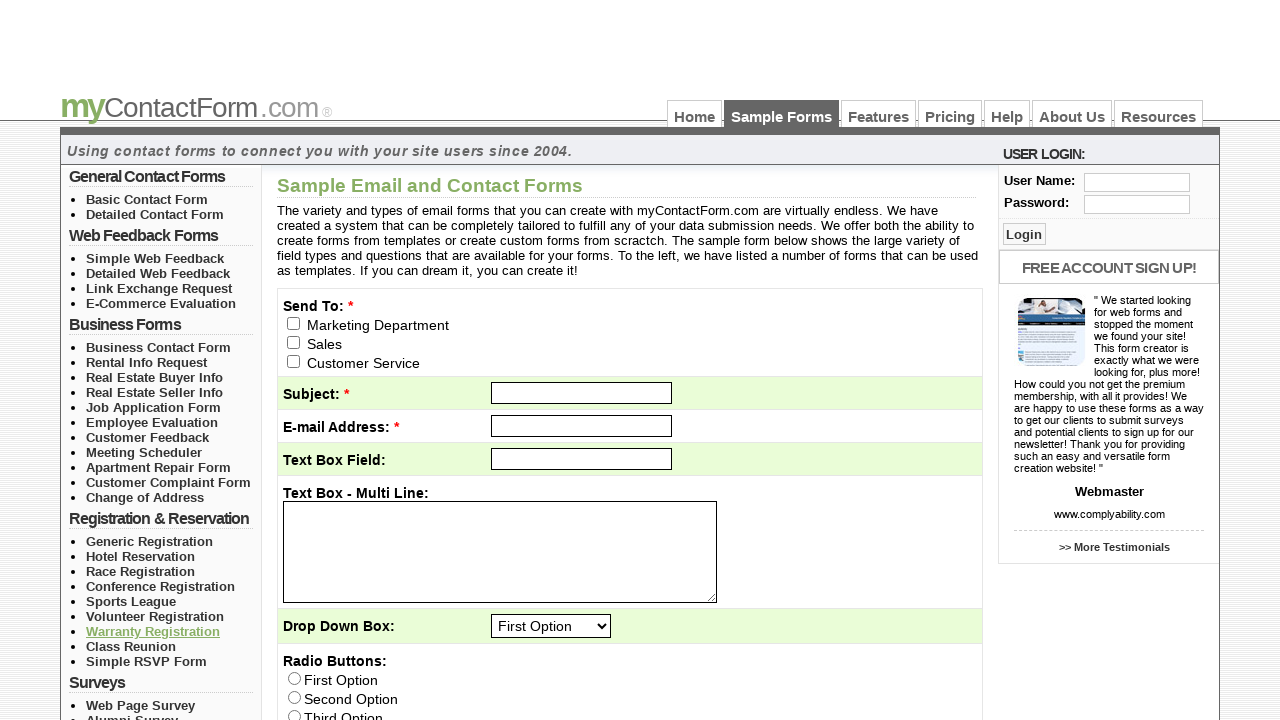

Clicked HTTPS link #31 at (131, 646) on xpath=//a[starts-with(@href,'https://')] >> nth=30
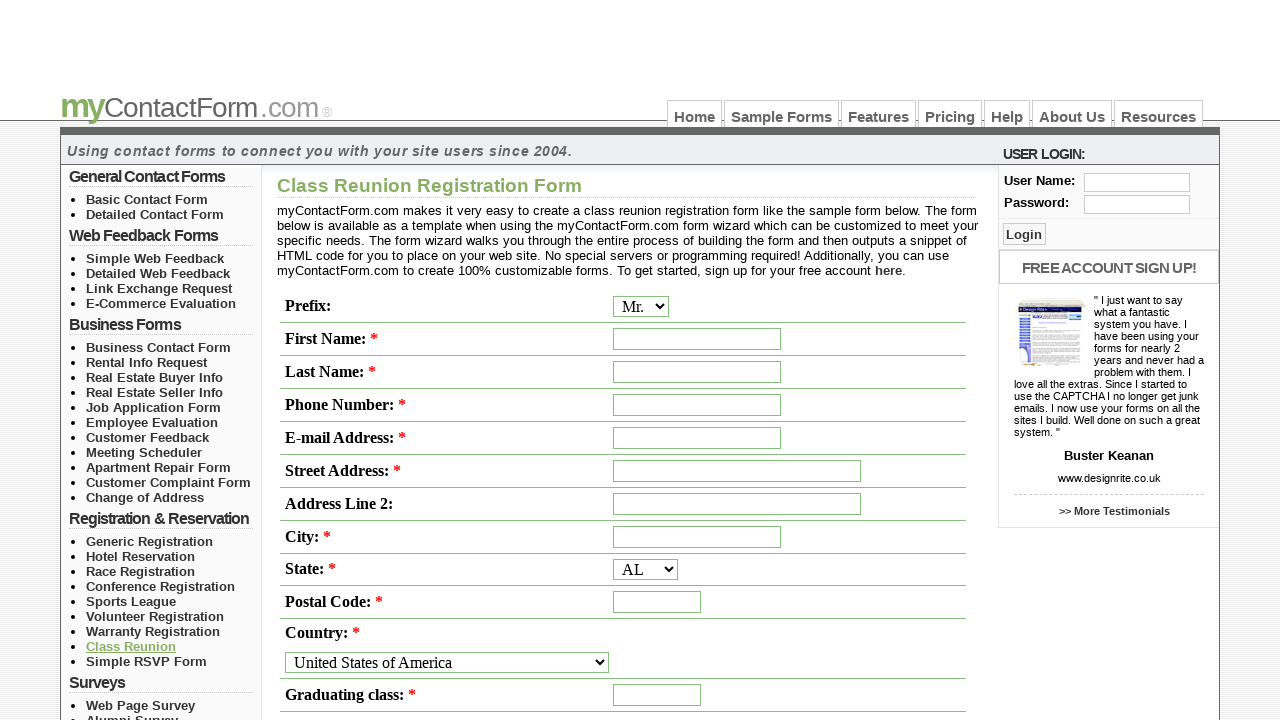

Navigation complete for link #31
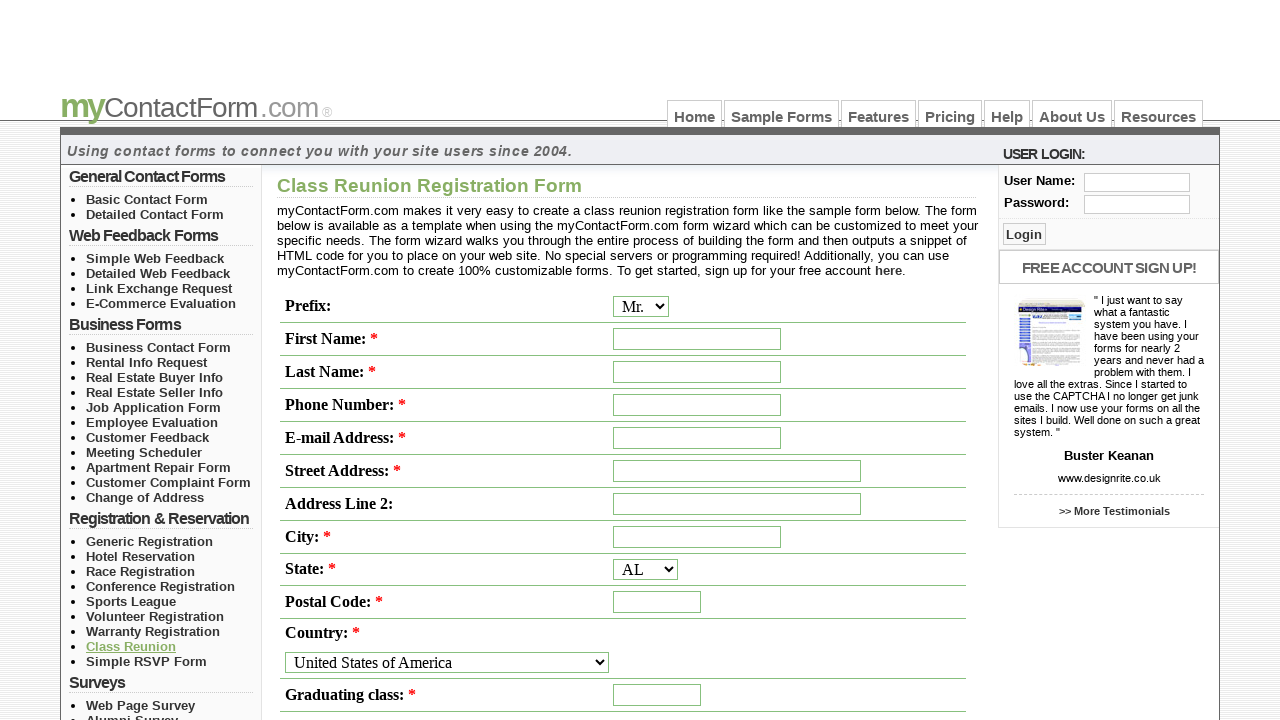

Navigated back from link #31
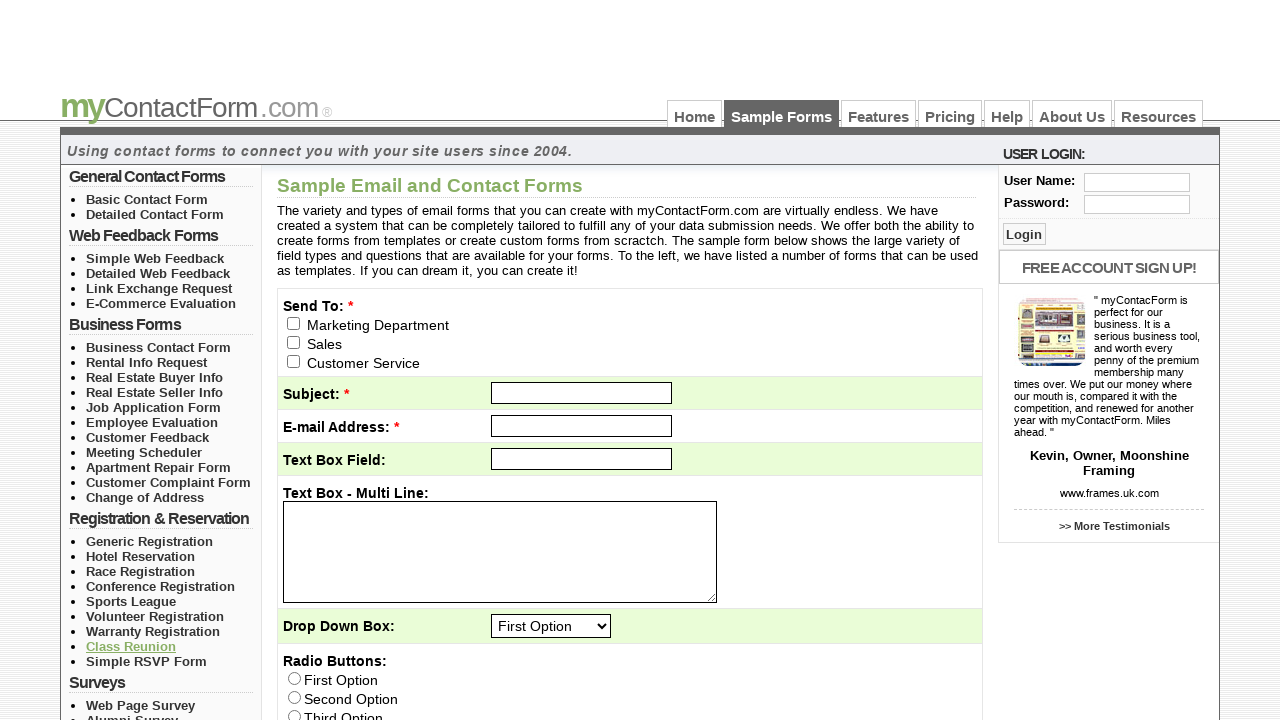

Samples page reloaded after returning from link #31
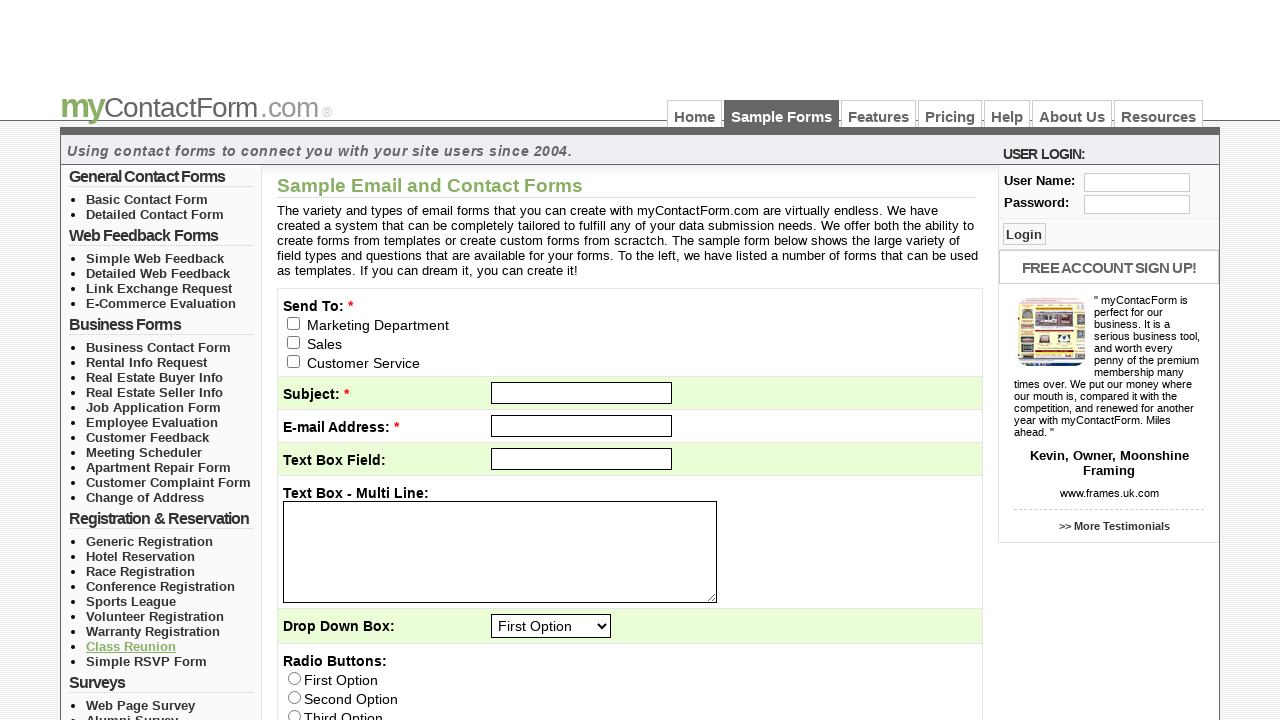

Clicked HTTPS link #32 at (146, 661) on xpath=//a[starts-with(@href,'https://')] >> nth=31
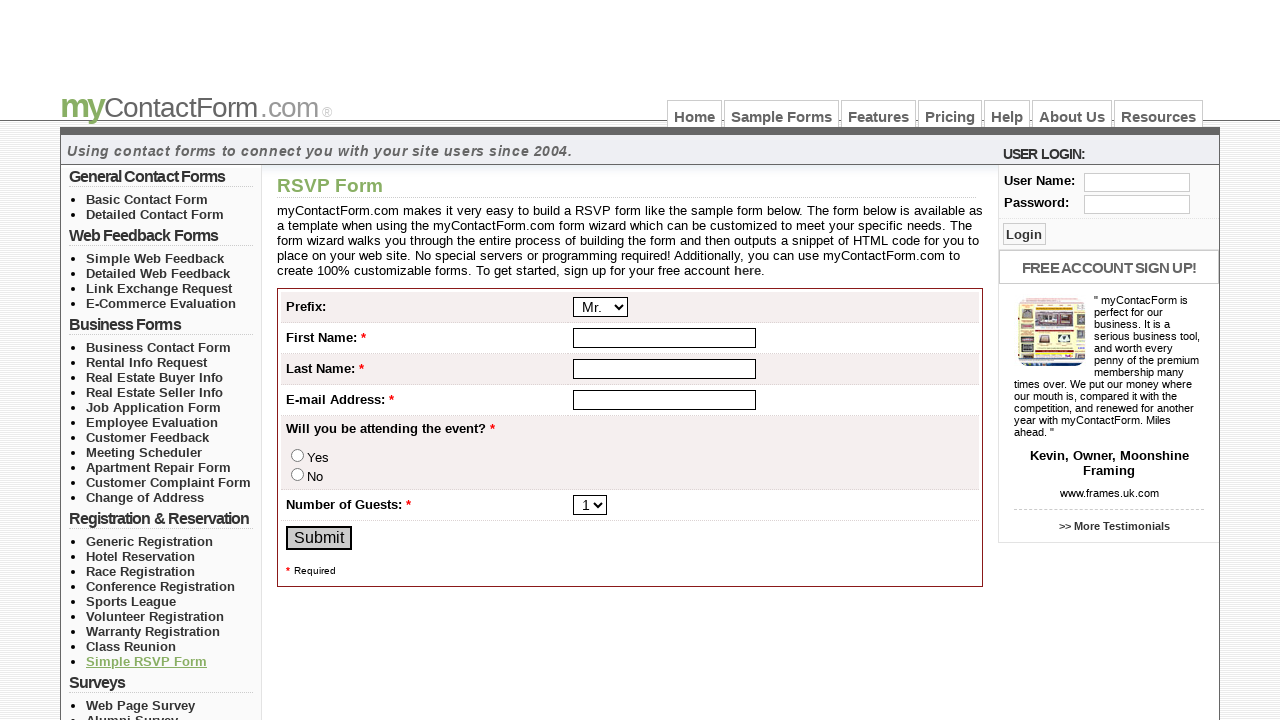

Navigation complete for link #32
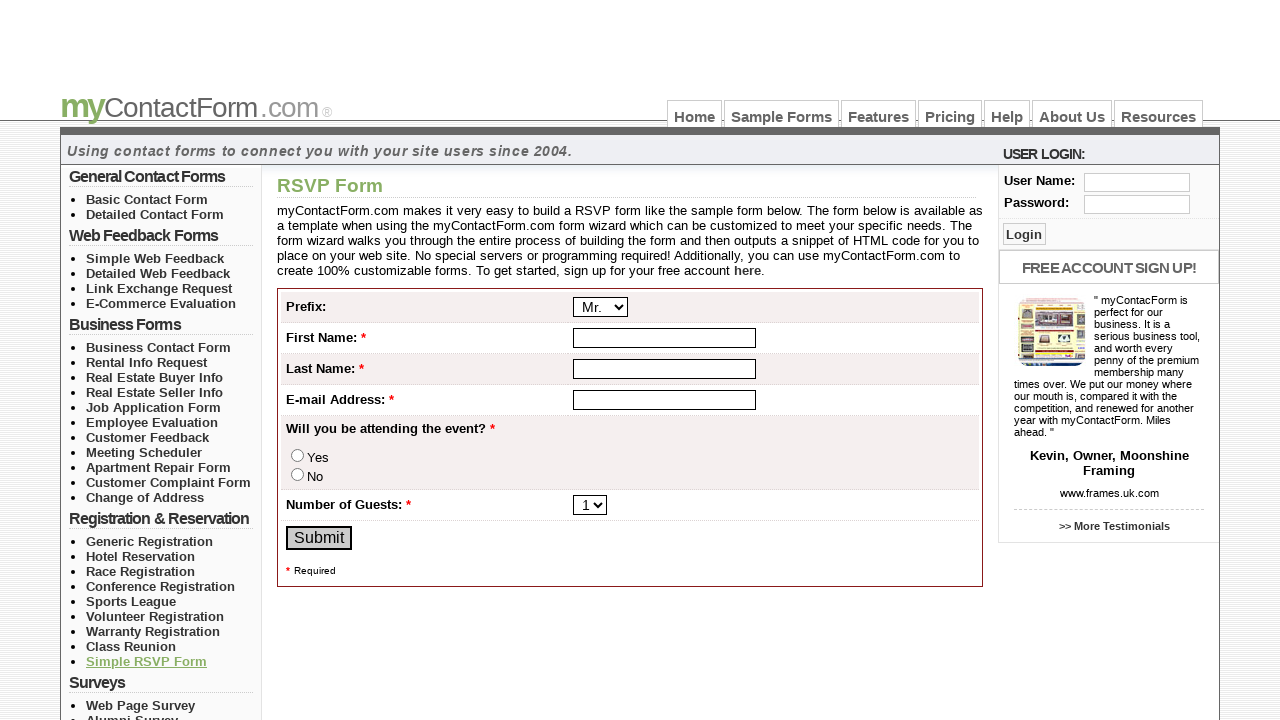

Navigated back from link #32
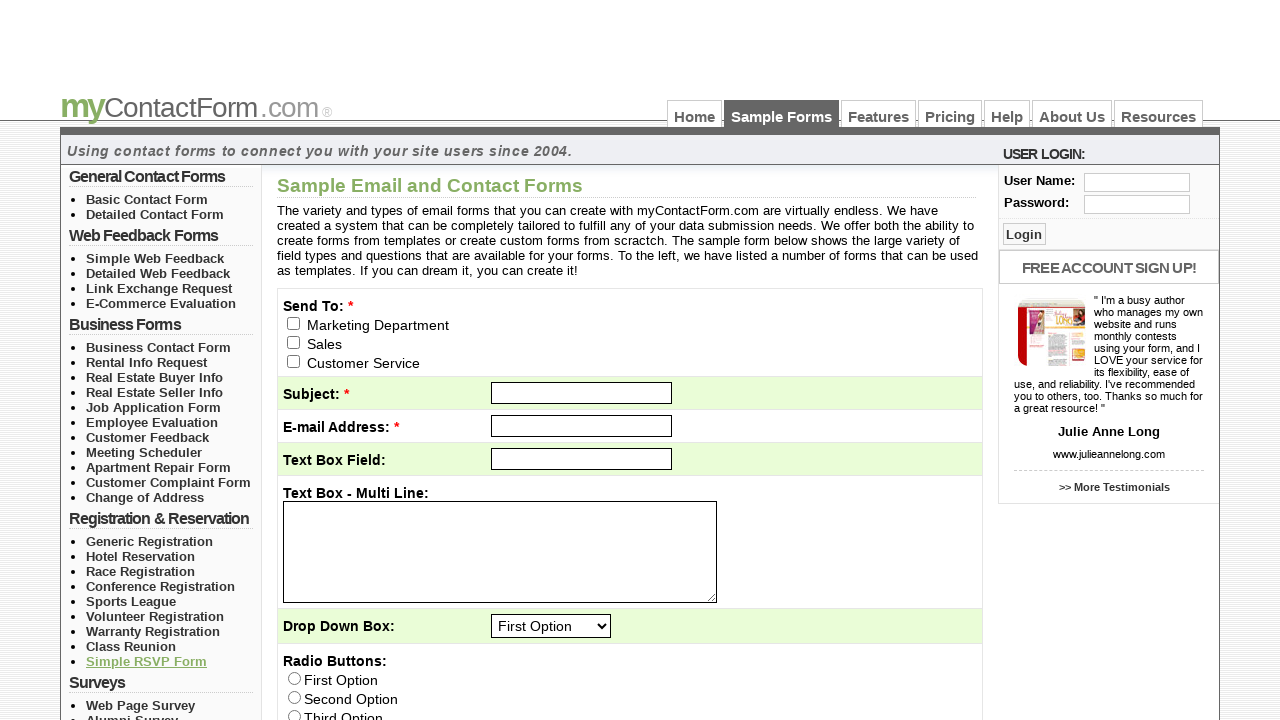

Samples page reloaded after returning from link #32
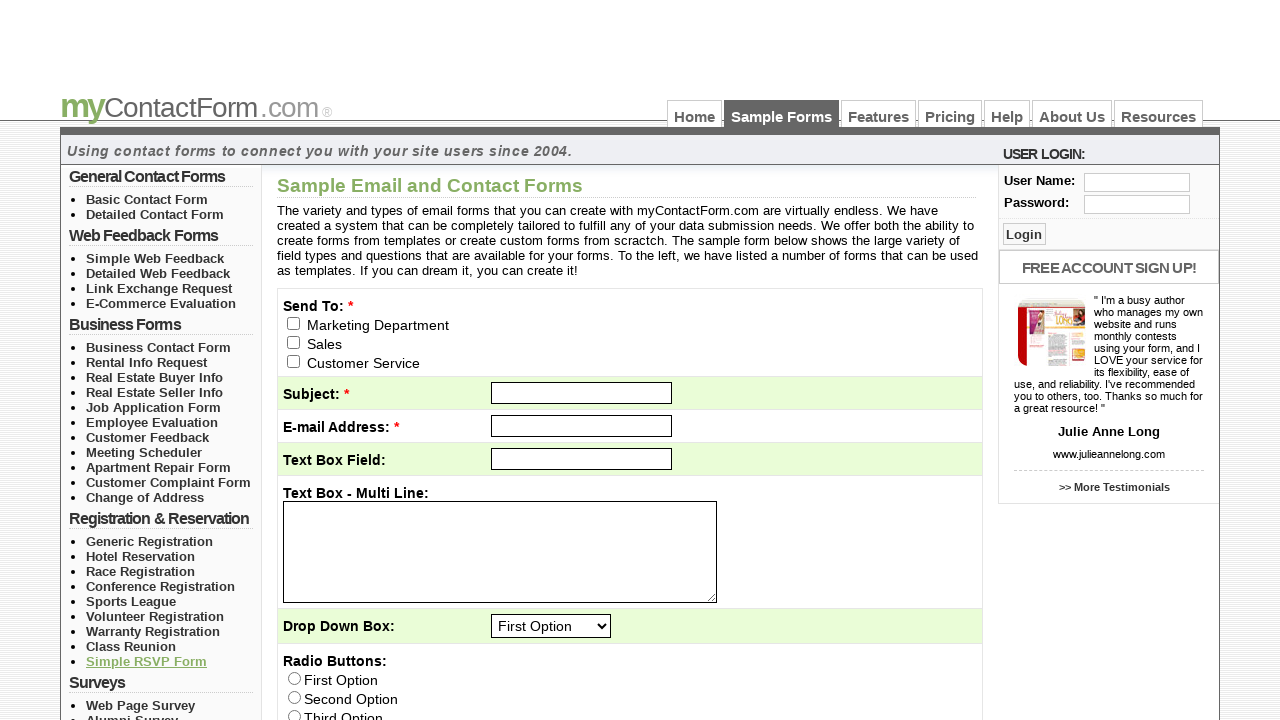

Clicked HTTPS link #33 at (140, 705) on xpath=//a[starts-with(@href,'https://')] >> nth=32
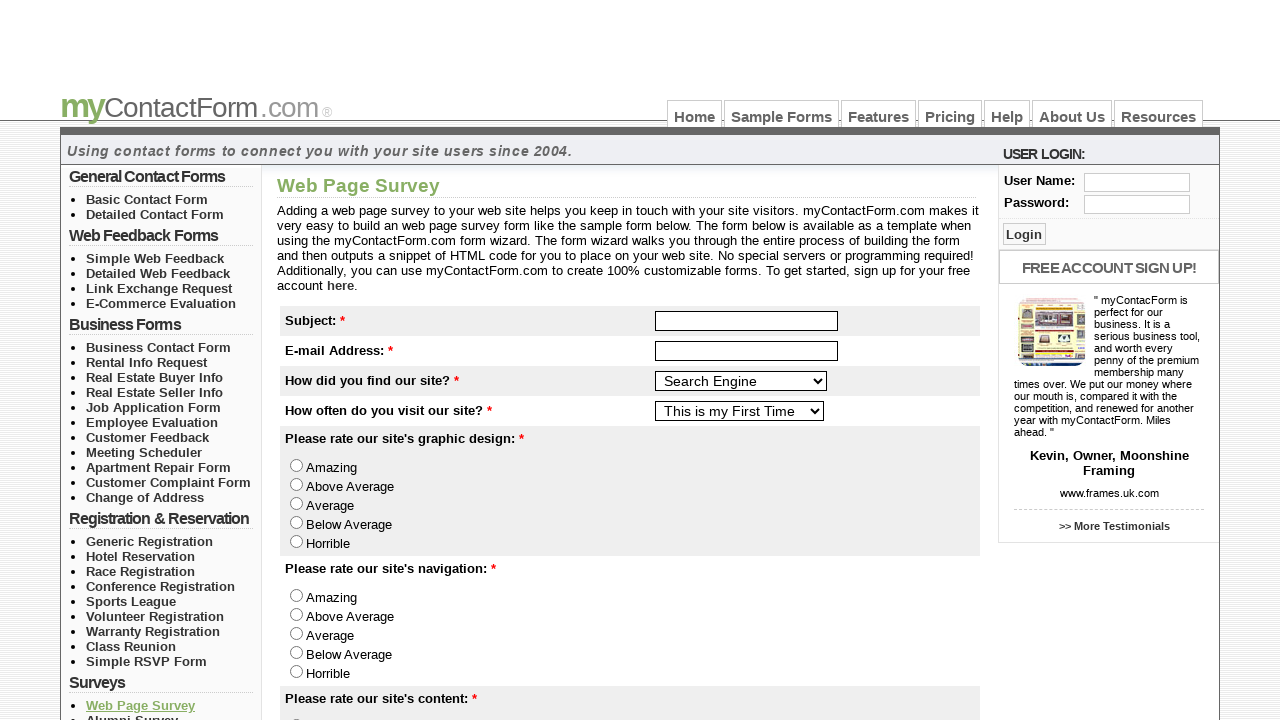

Navigation complete for link #33
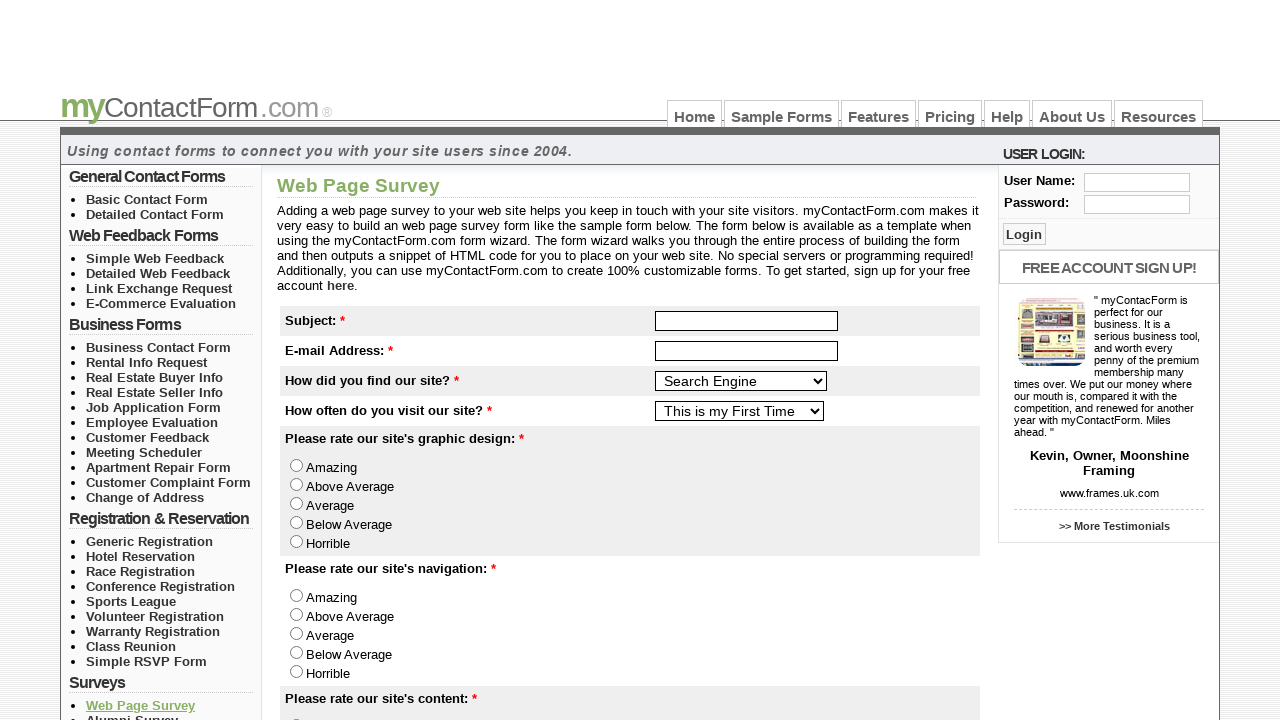

Navigated back from link #33
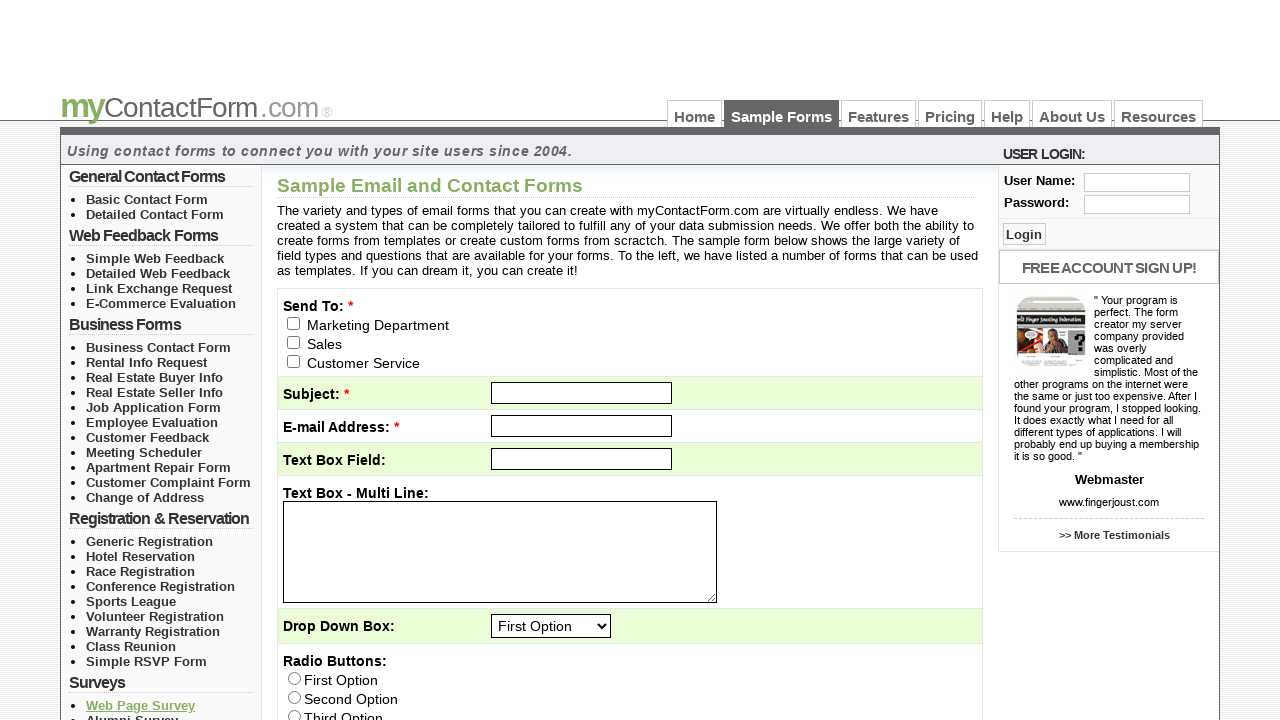

Samples page reloaded after returning from link #33
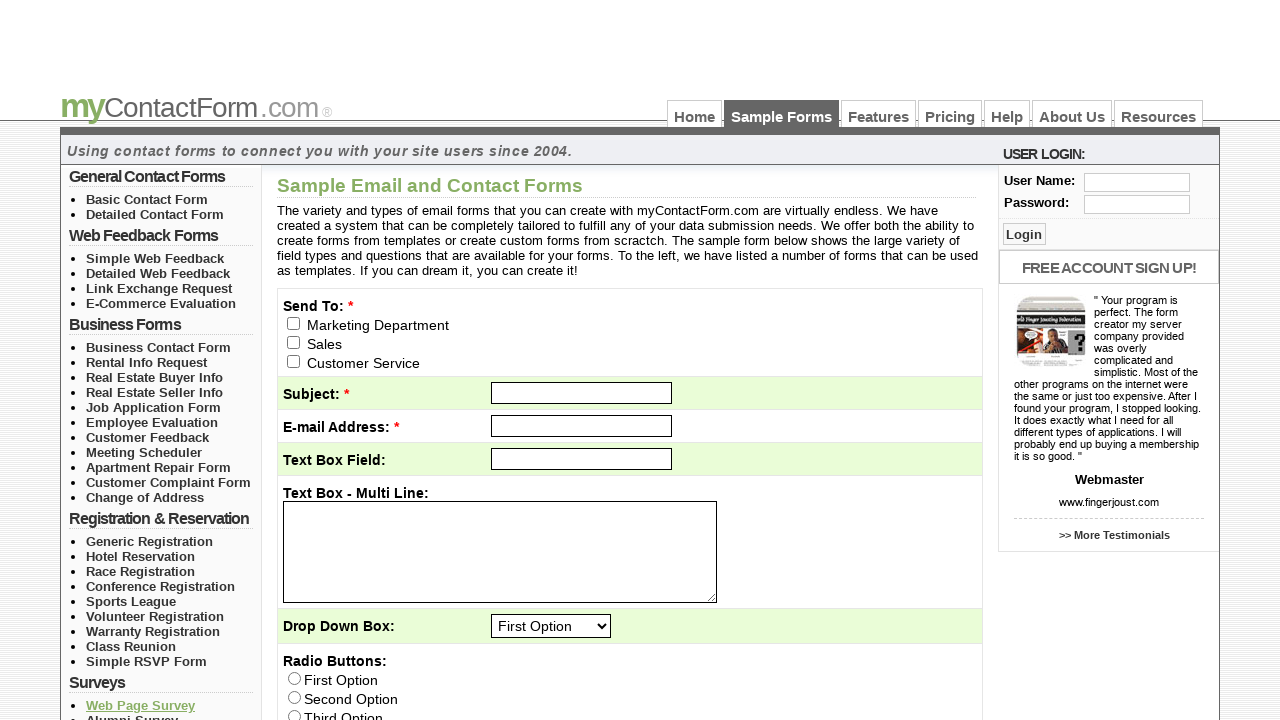

Clicked HTTPS link #34 at (132, 713) on xpath=//a[starts-with(@href,'https://')] >> nth=33
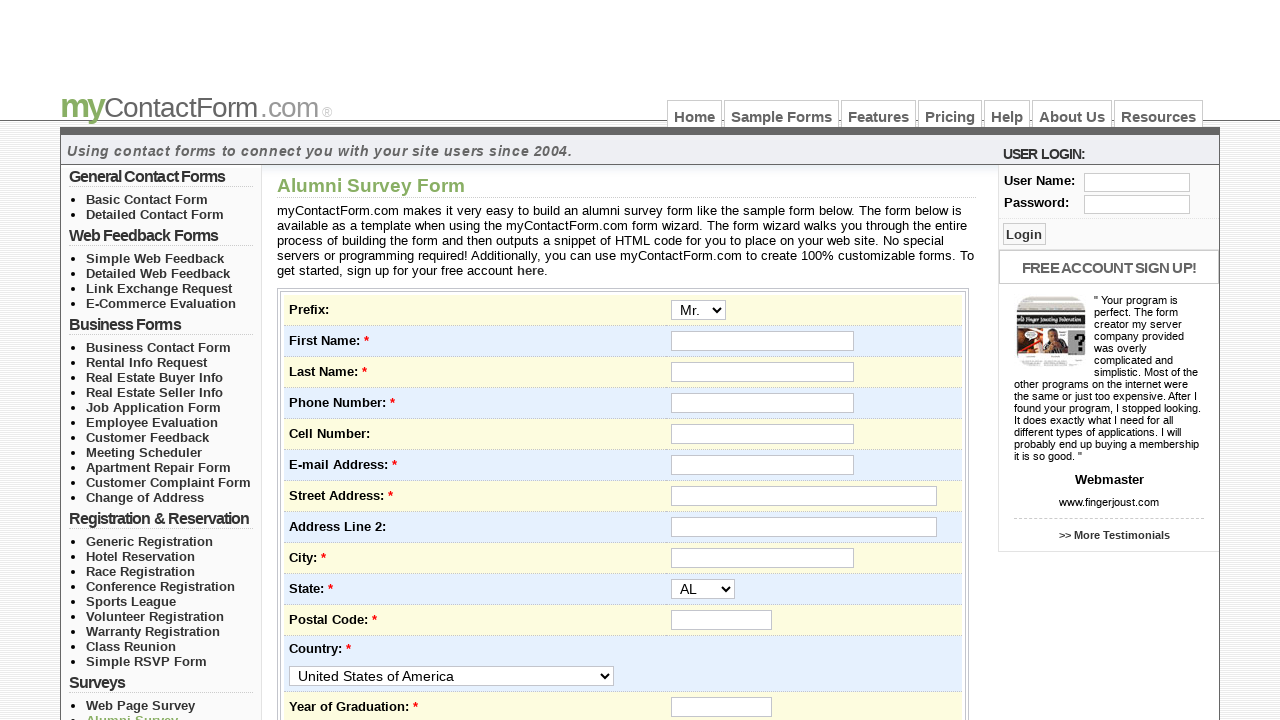

Navigation complete for link #34
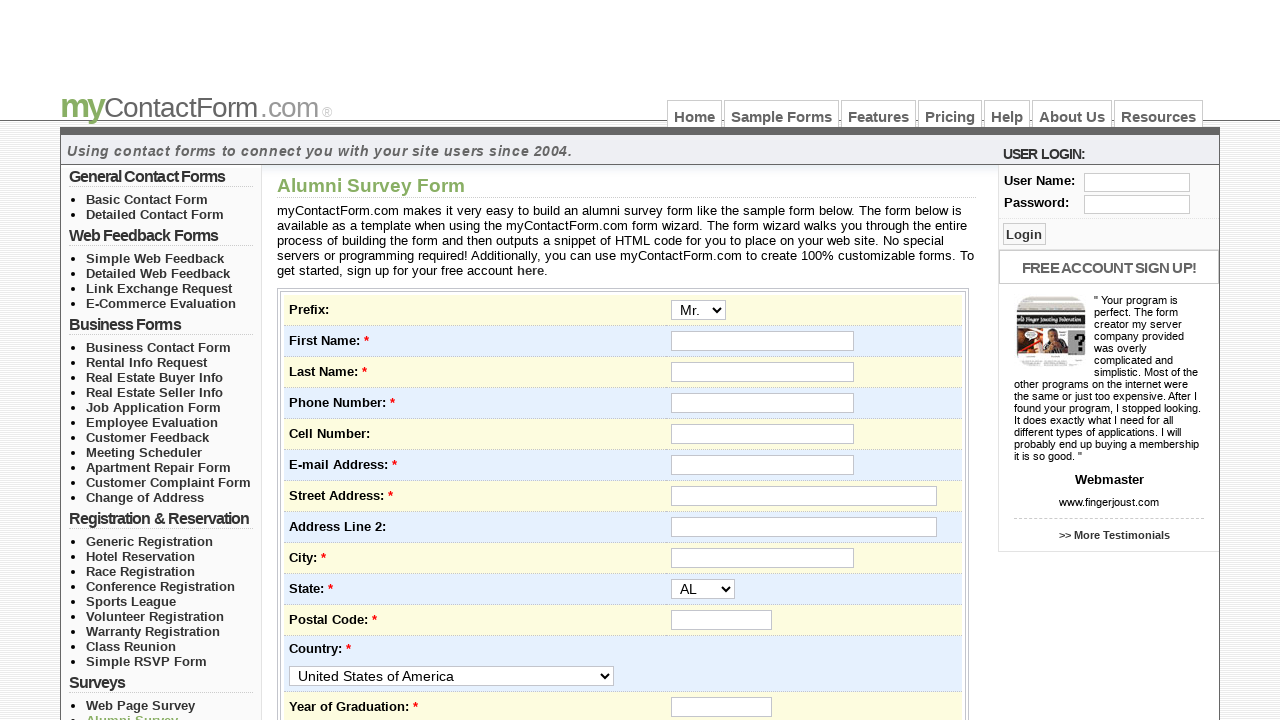

Navigated back from link #34
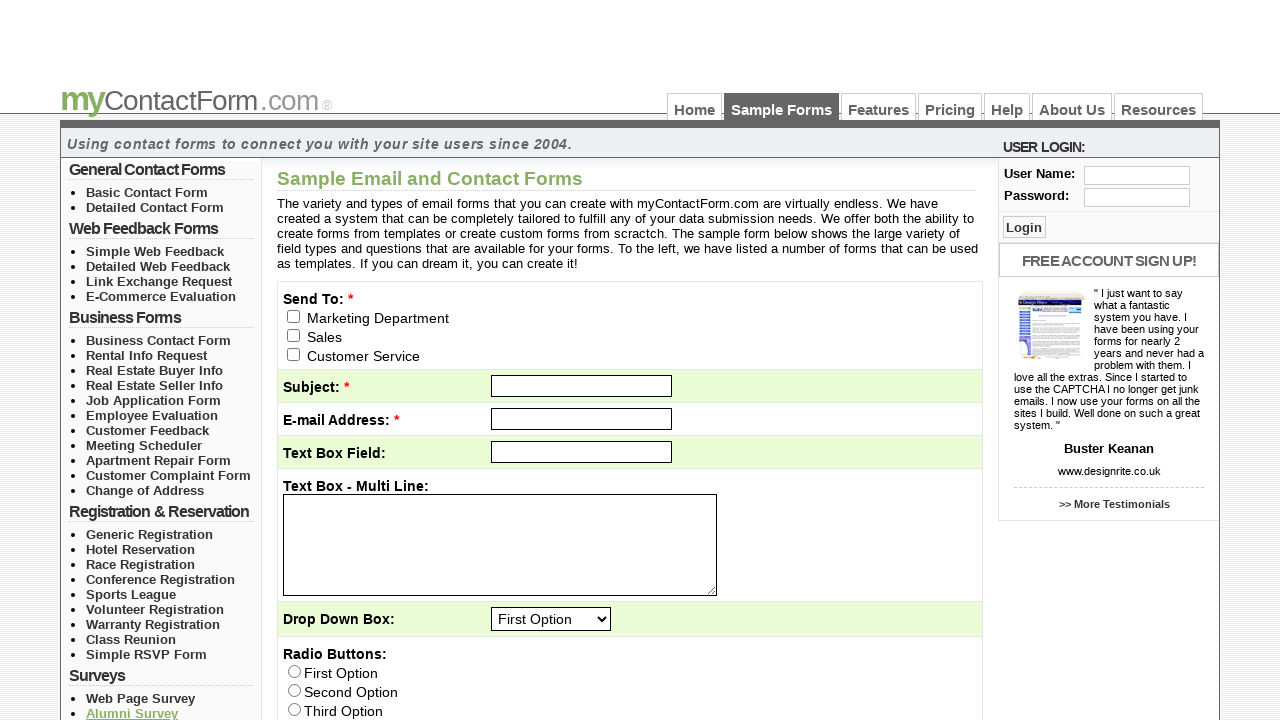

Samples page reloaded after returning from link #34
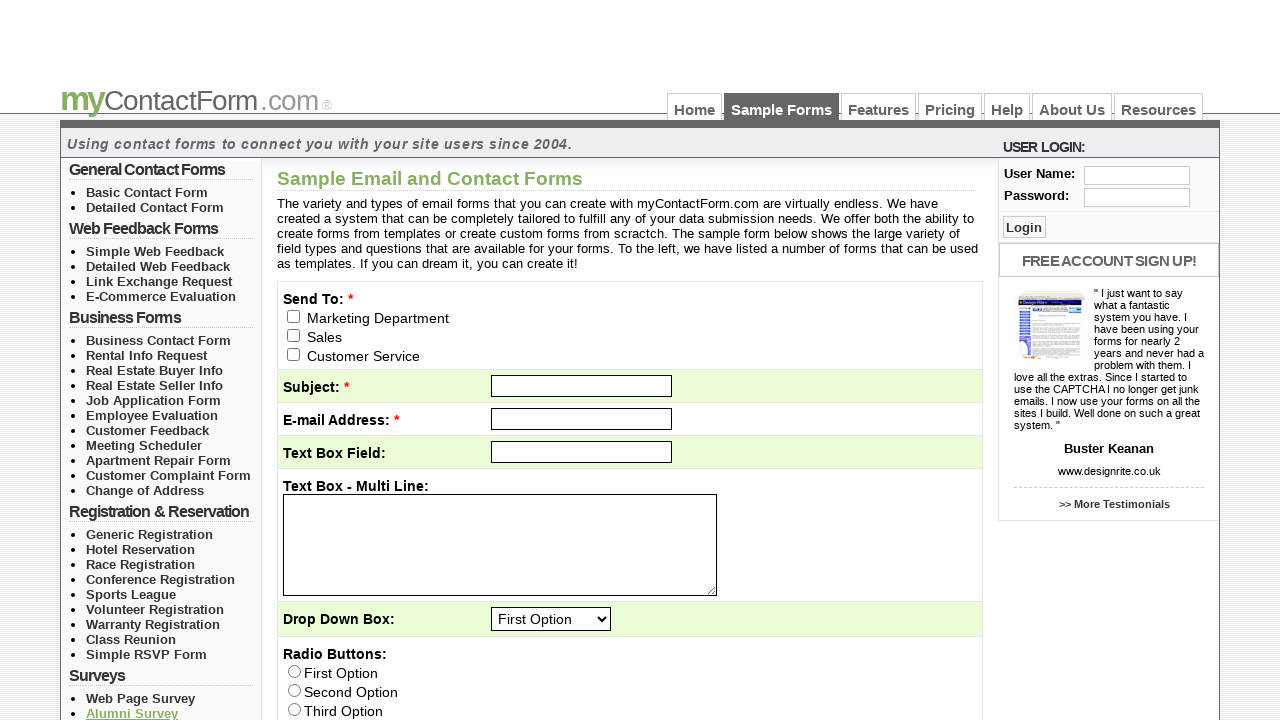

Clicked HTTPS link #35 at (145, 360) on xpath=//a[starts-with(@href,'https://')] >> nth=34
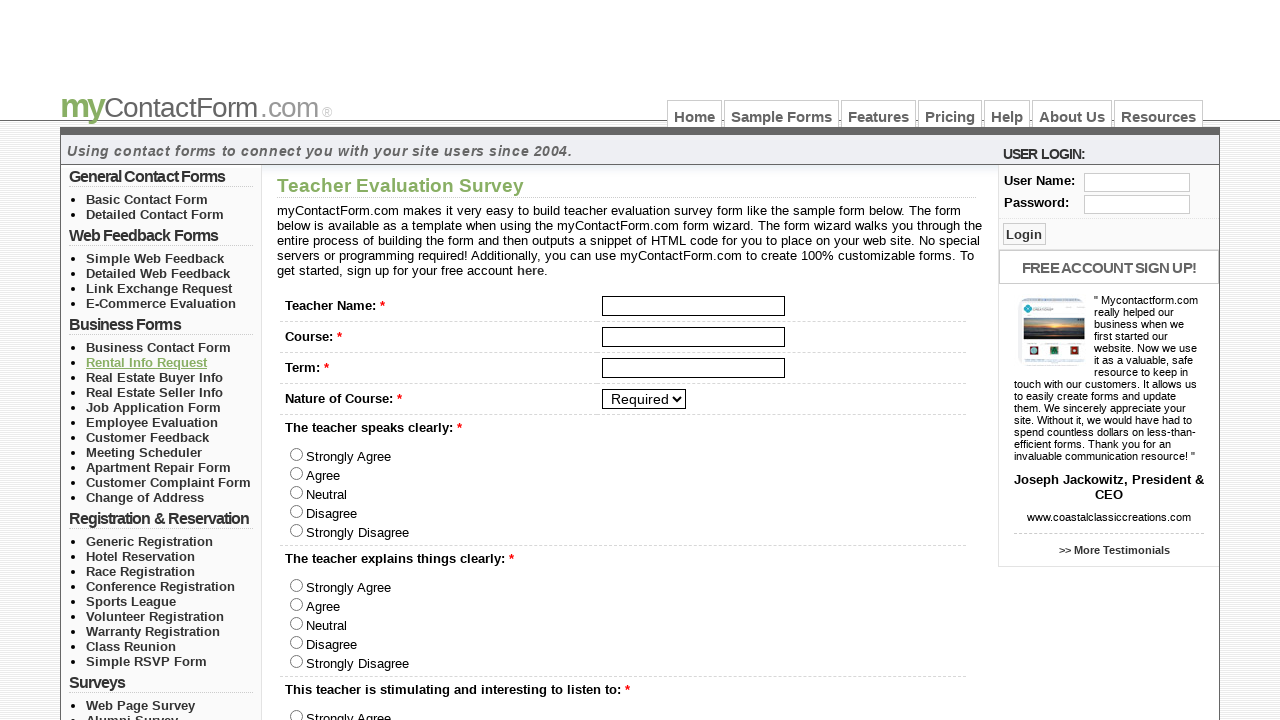

Navigation complete for link #35
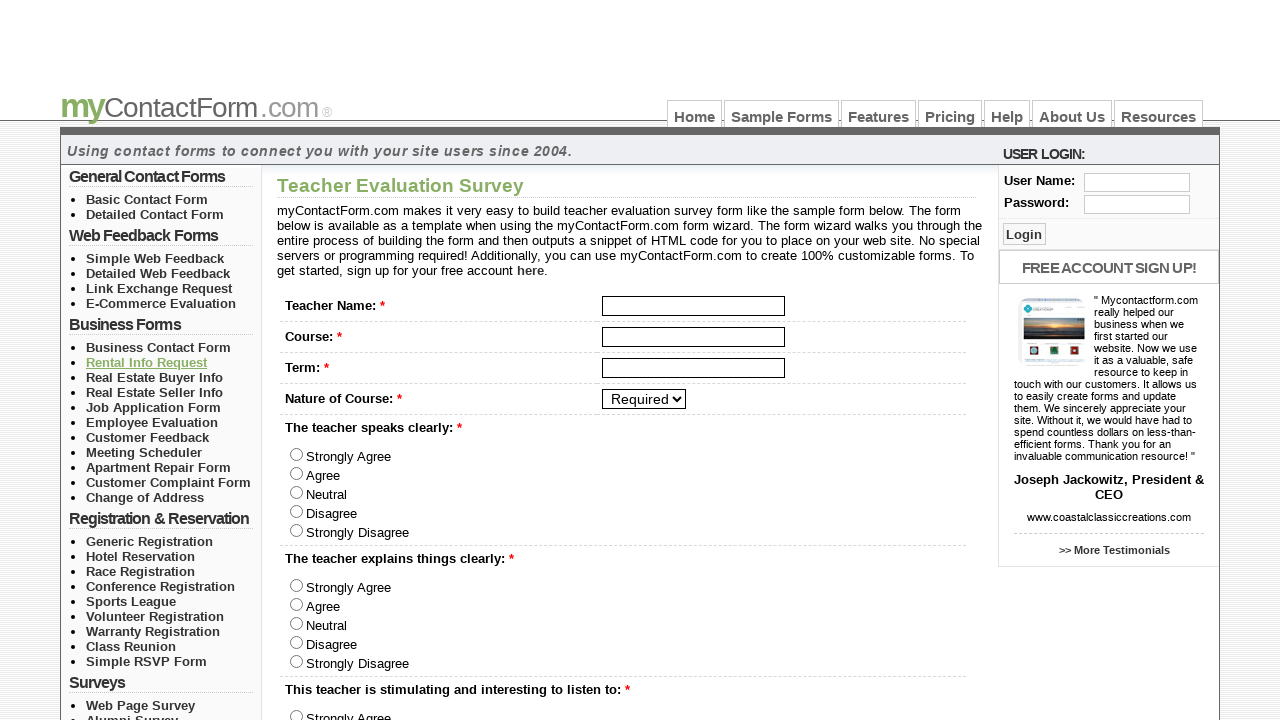

Navigated back from link #35
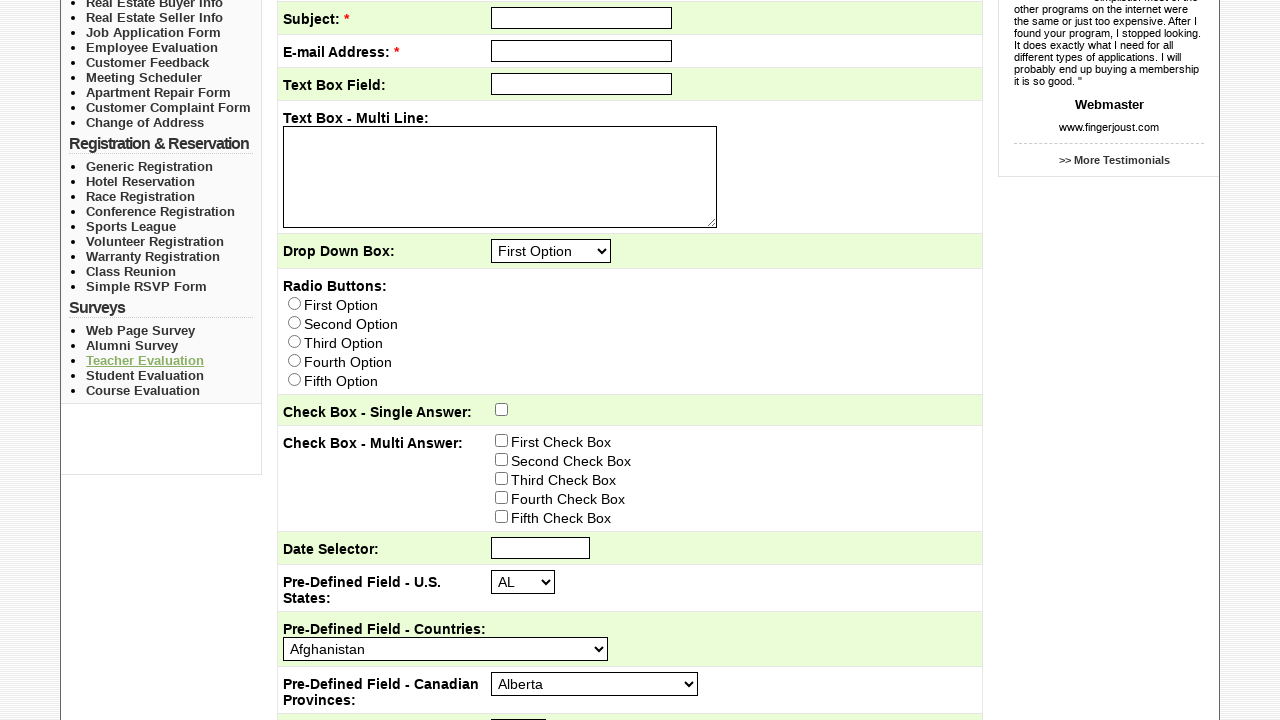

Samples page reloaded after returning from link #35
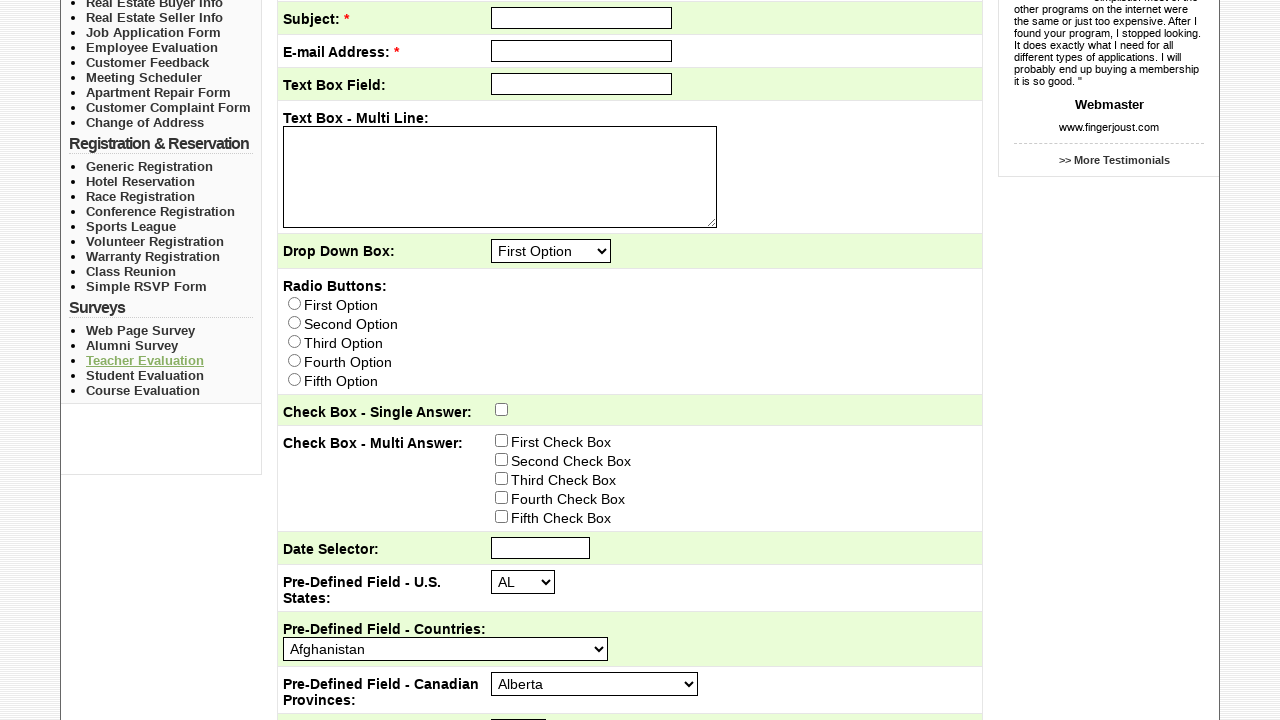

Clicked HTTPS link #36 at (145, 375) on xpath=//a[starts-with(@href,'https://')] >> nth=35
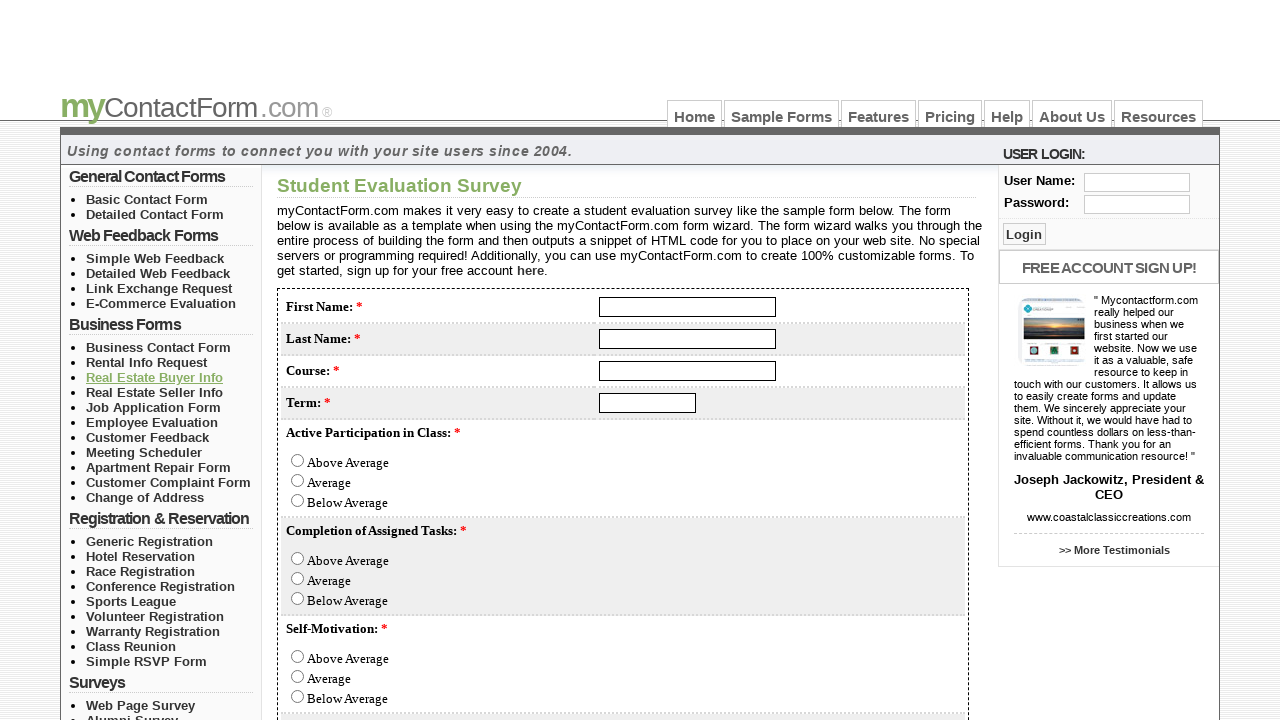

Navigation complete for link #36
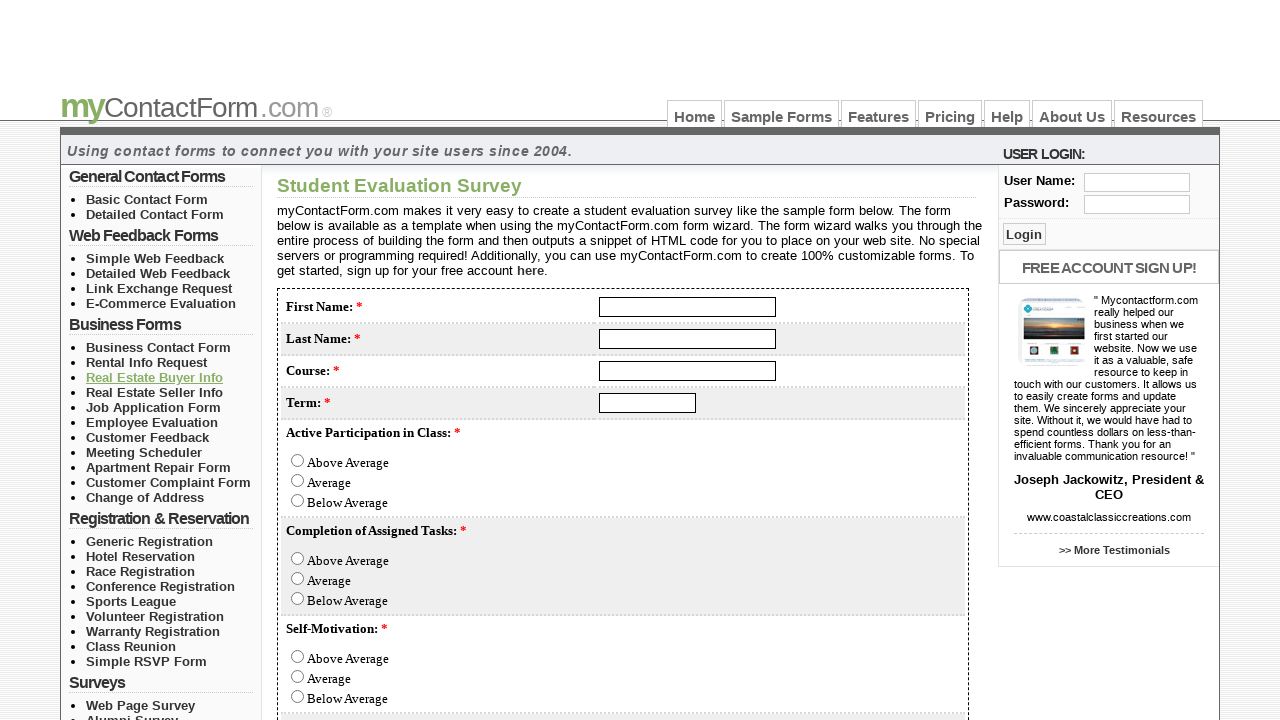

Navigated back from link #36
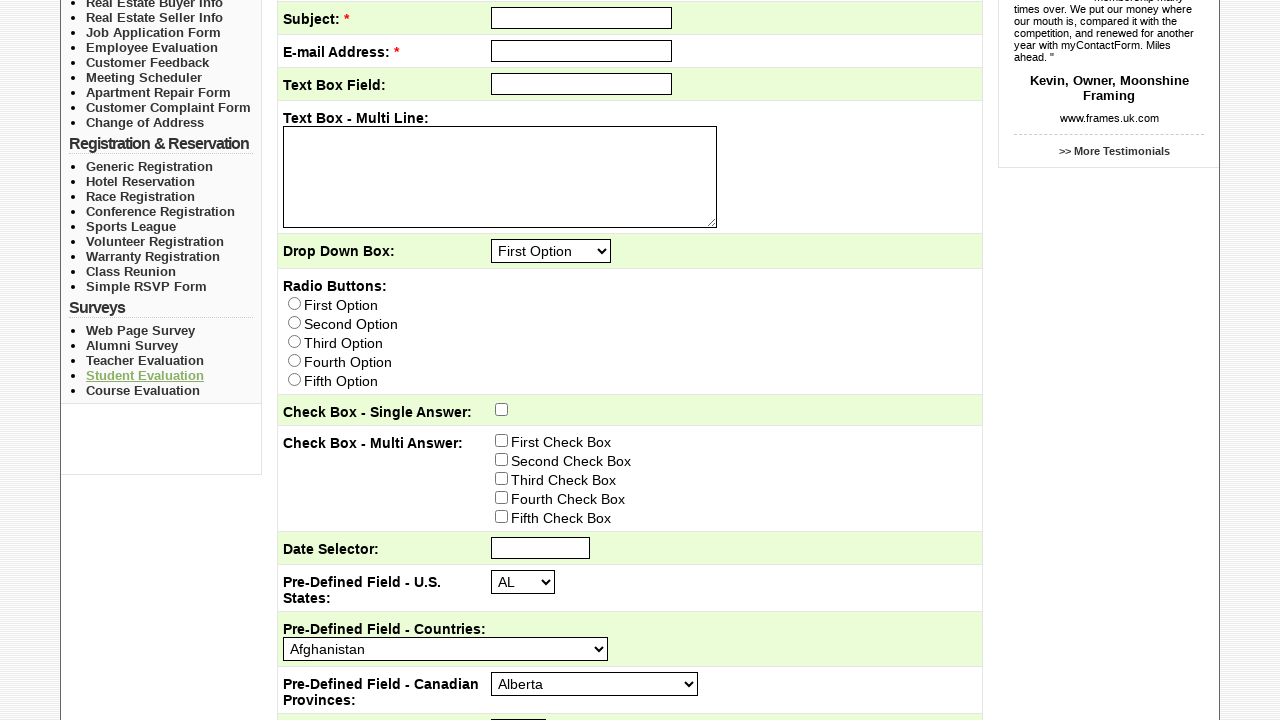

Samples page reloaded after returning from link #36
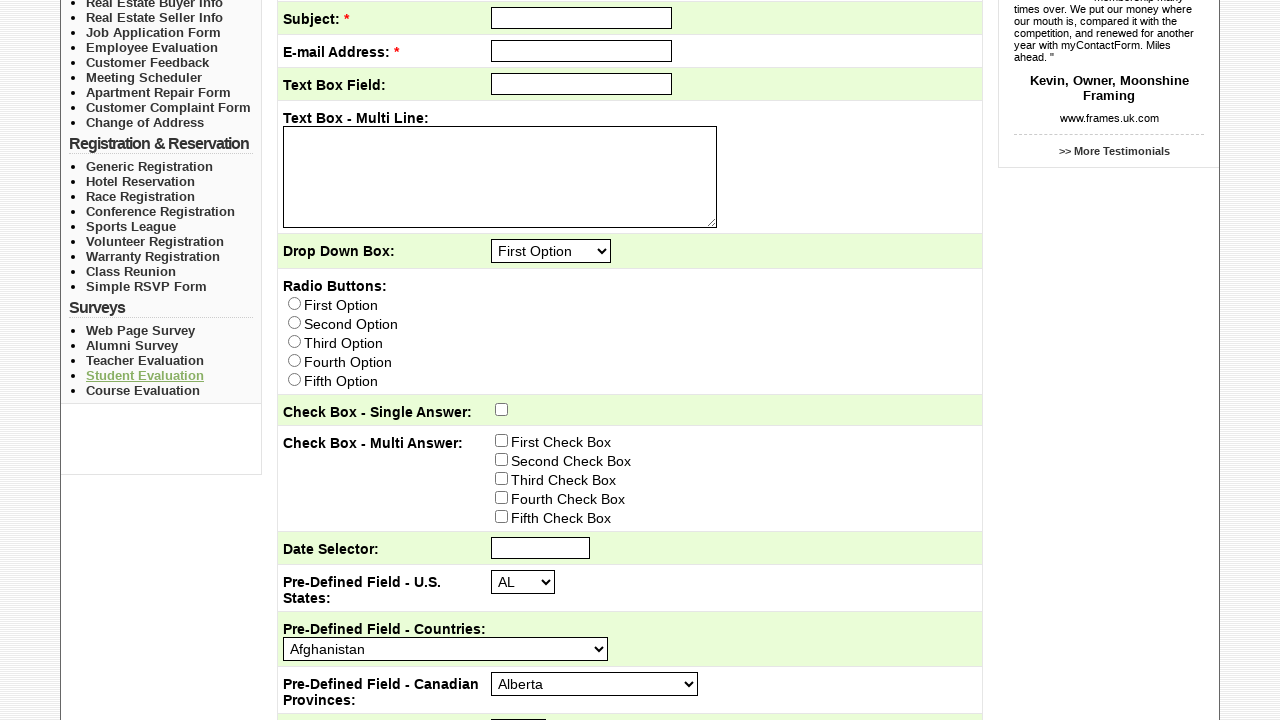

Clicked HTTPS link #37 at (143, 390) on xpath=//a[starts-with(@href,'https://')] >> nth=36
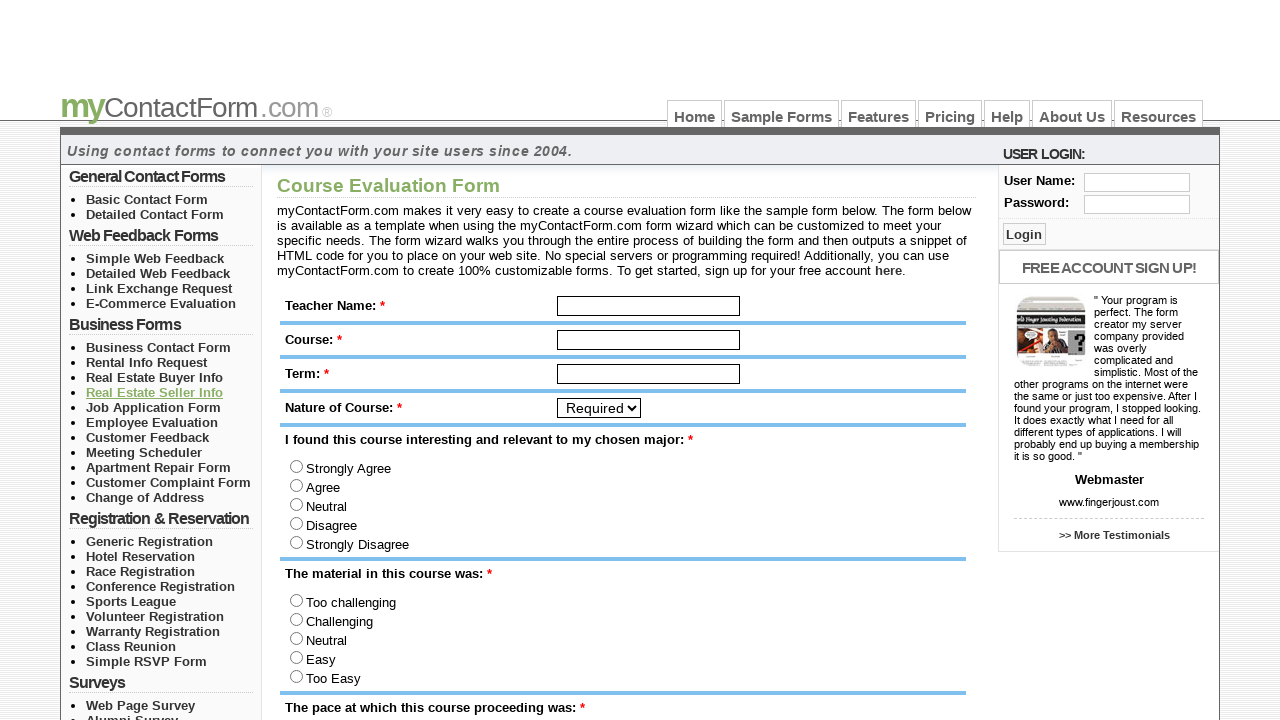

Navigation complete for link #37
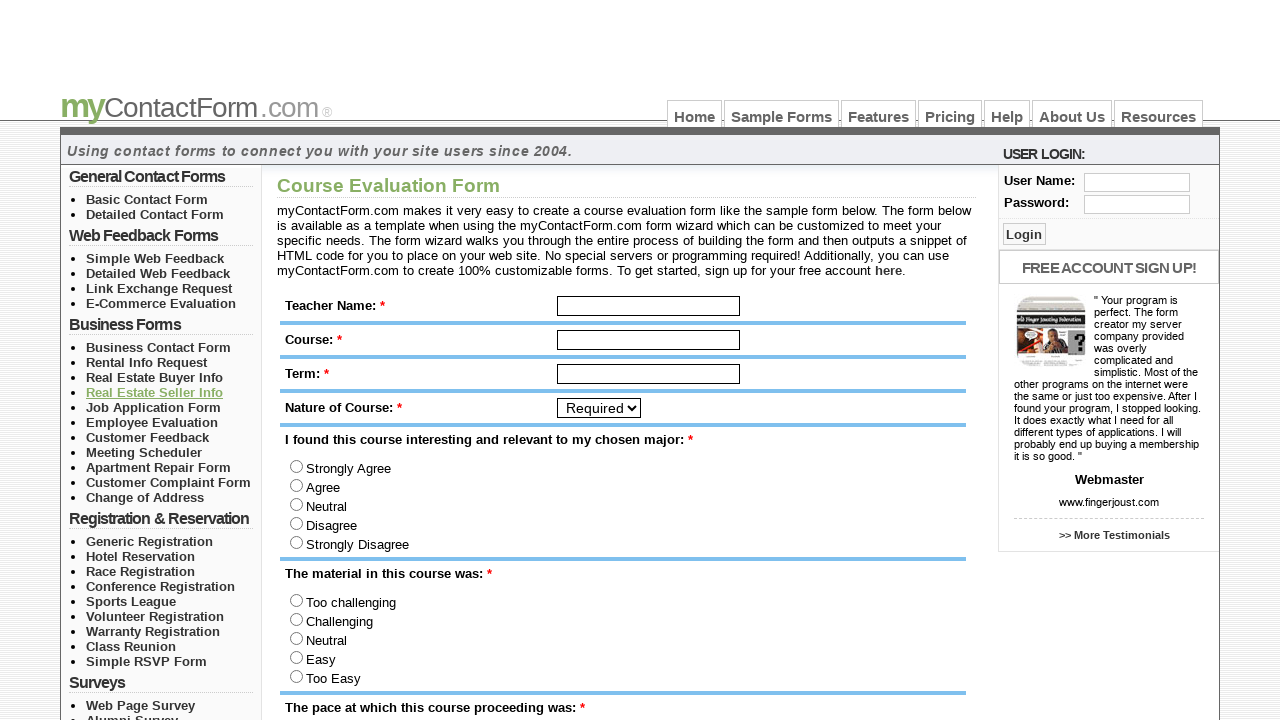

Navigated back from link #37
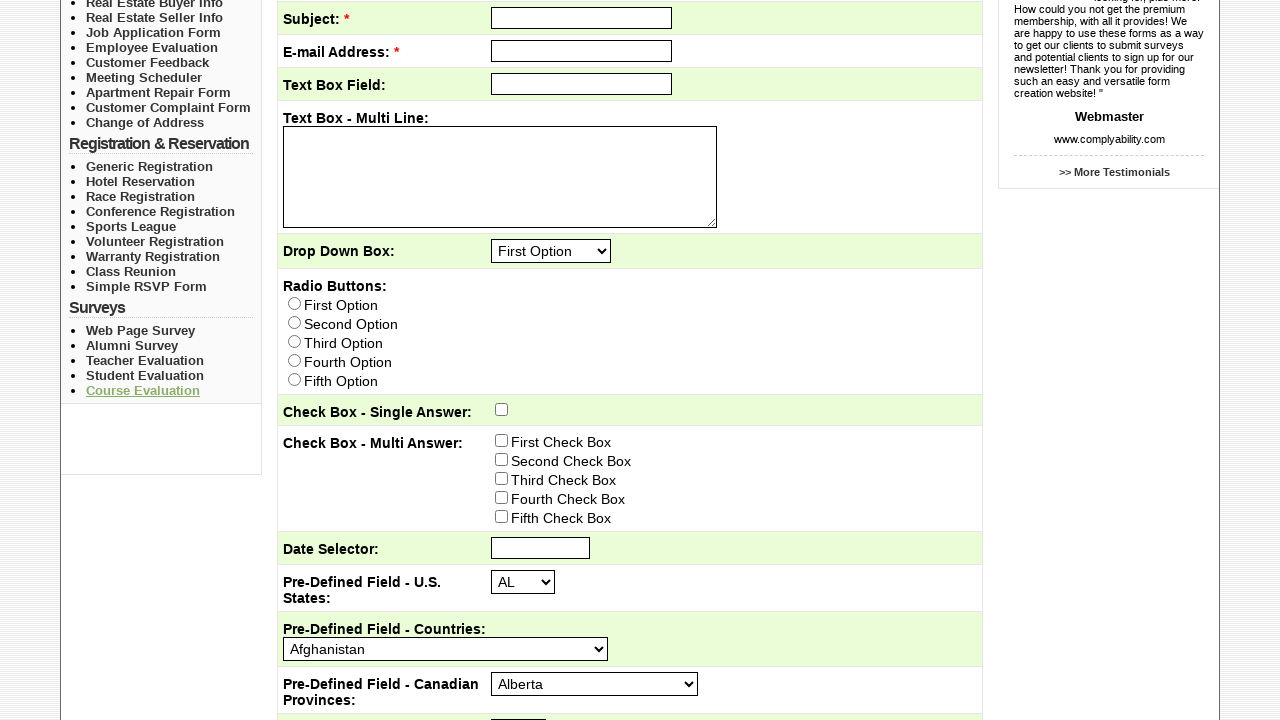

Samples page reloaded after returning from link #37
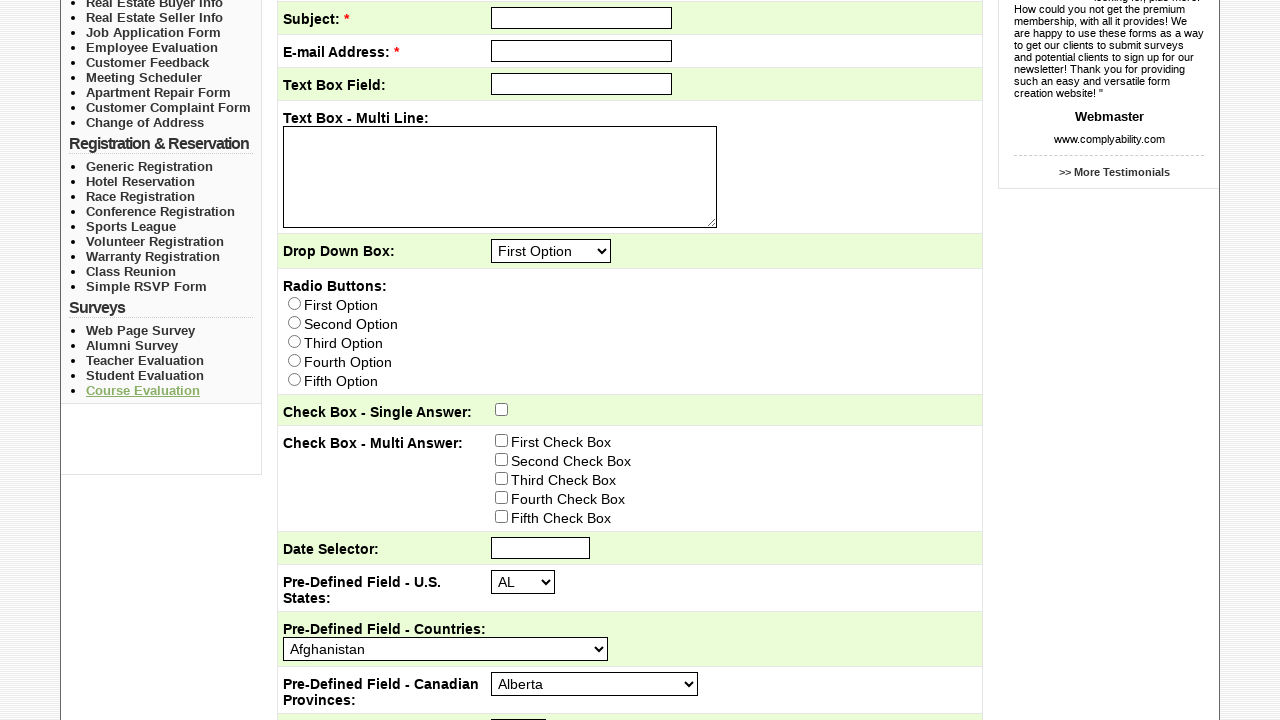

Clicked HTTPS link #38 at (1109, 267) on xpath=//a[starts-with(@href,'https://')] >> nth=37
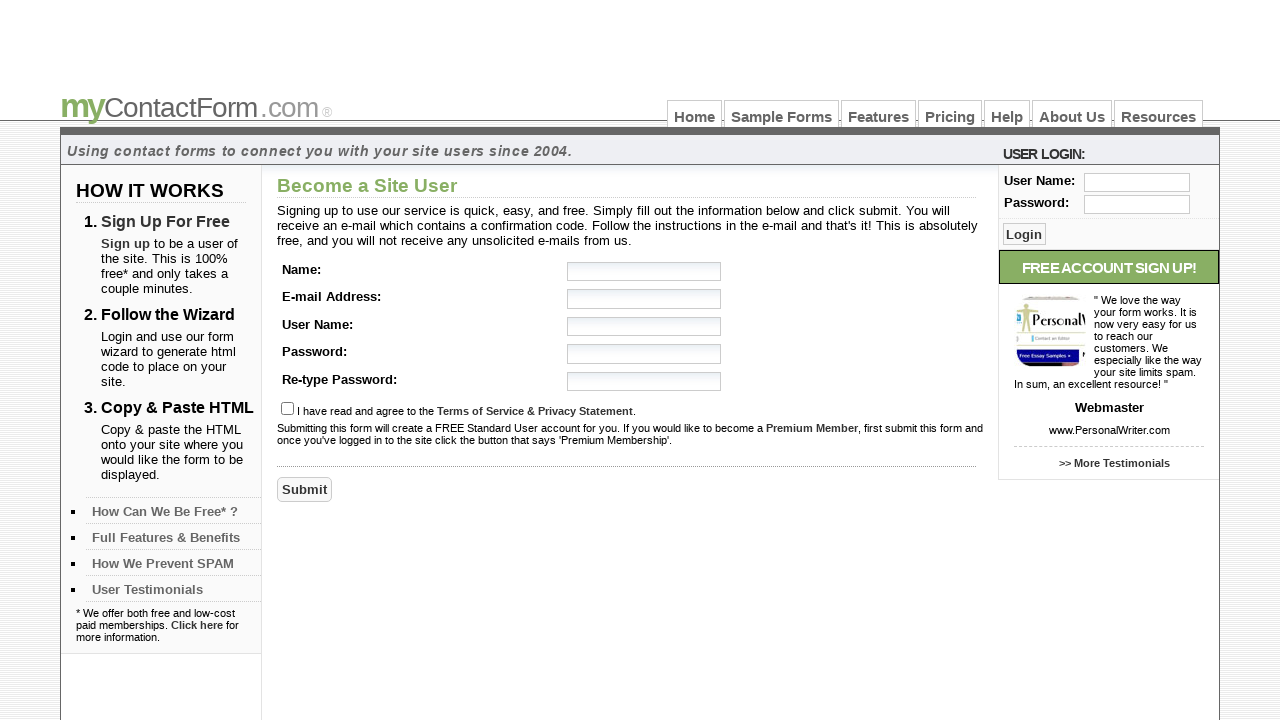

Navigation complete for link #38
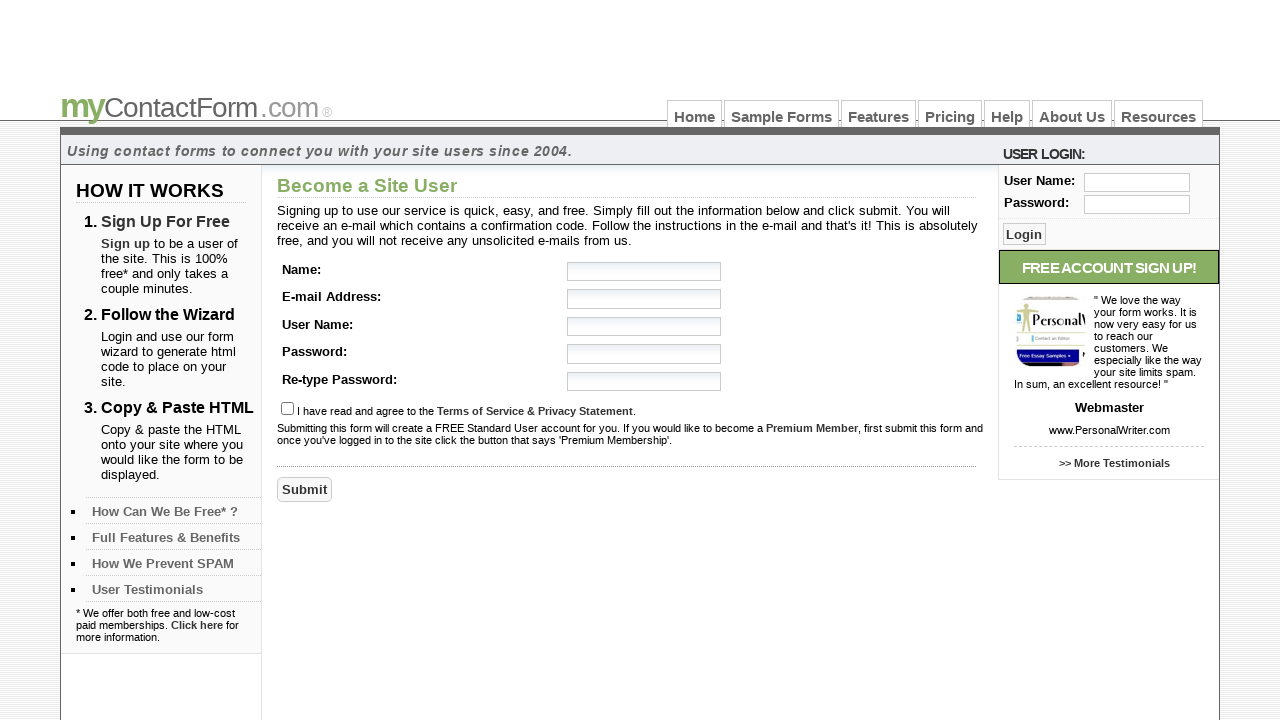

Navigated back from link #38
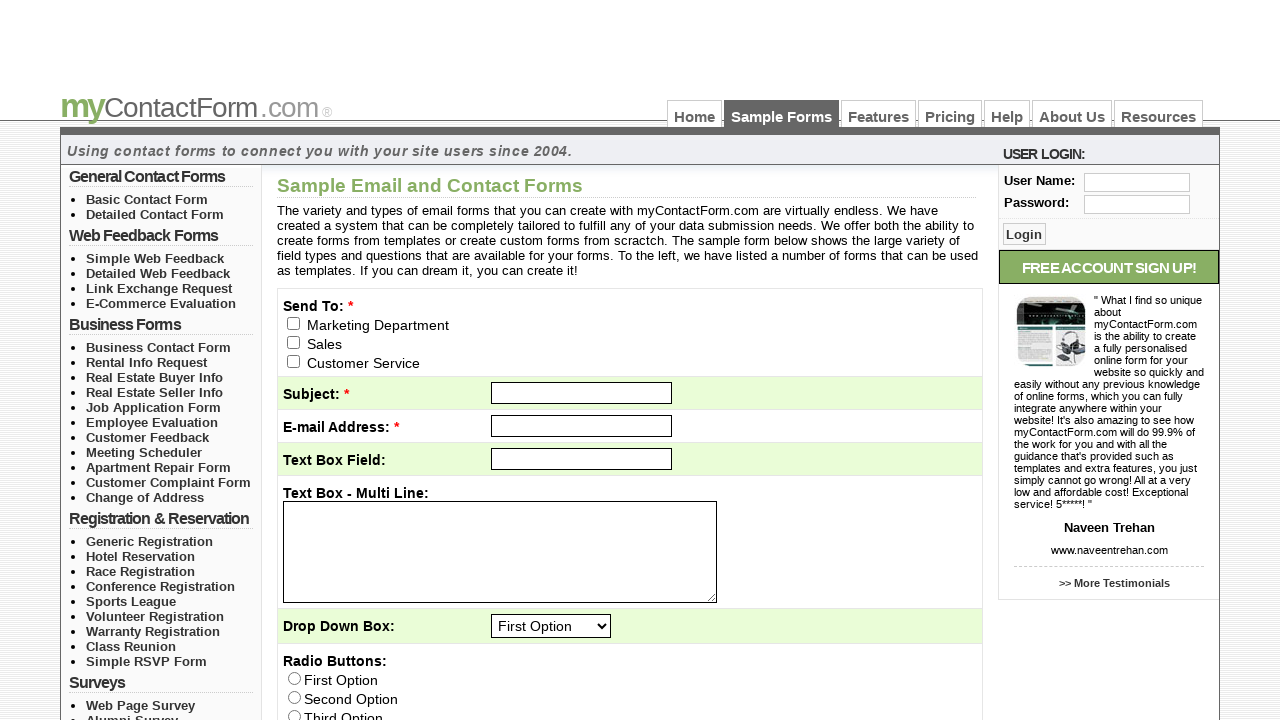

Samples page reloaded after returning from link #38
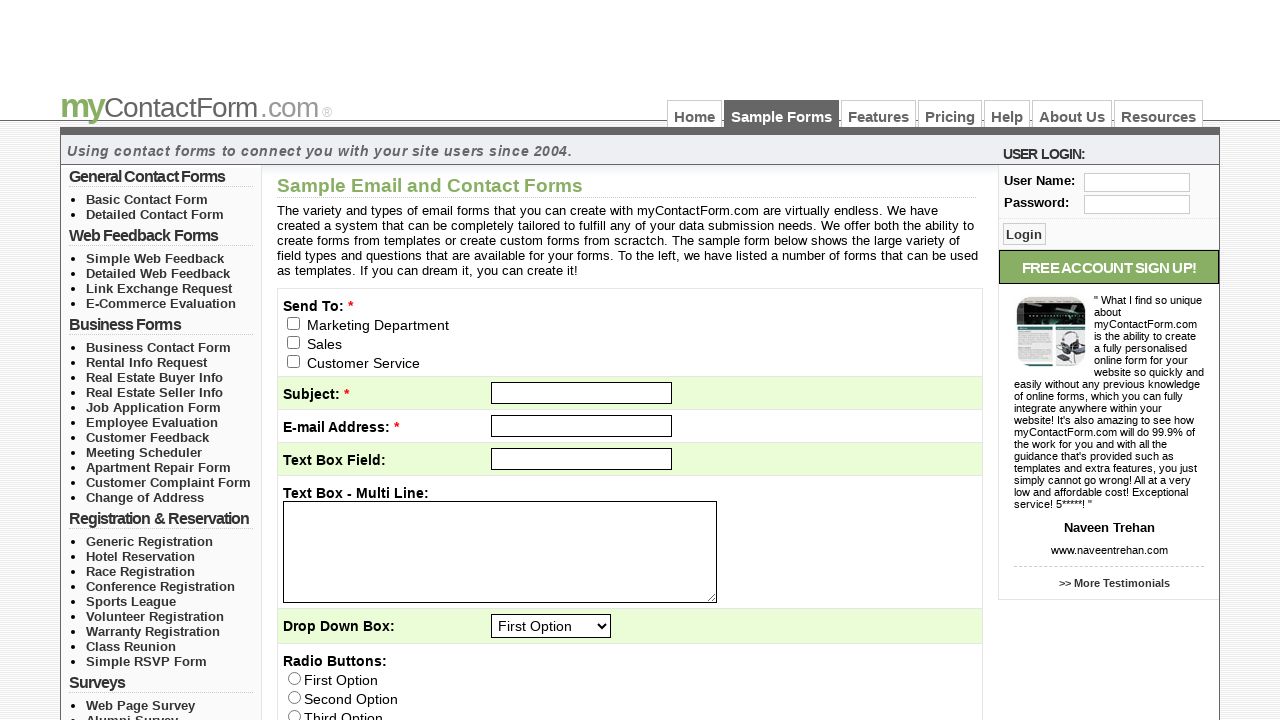

Clicked HTTPS link #39 at (1114, 583) on xpath=//a[starts-with(@href,'https://')] >> nth=38
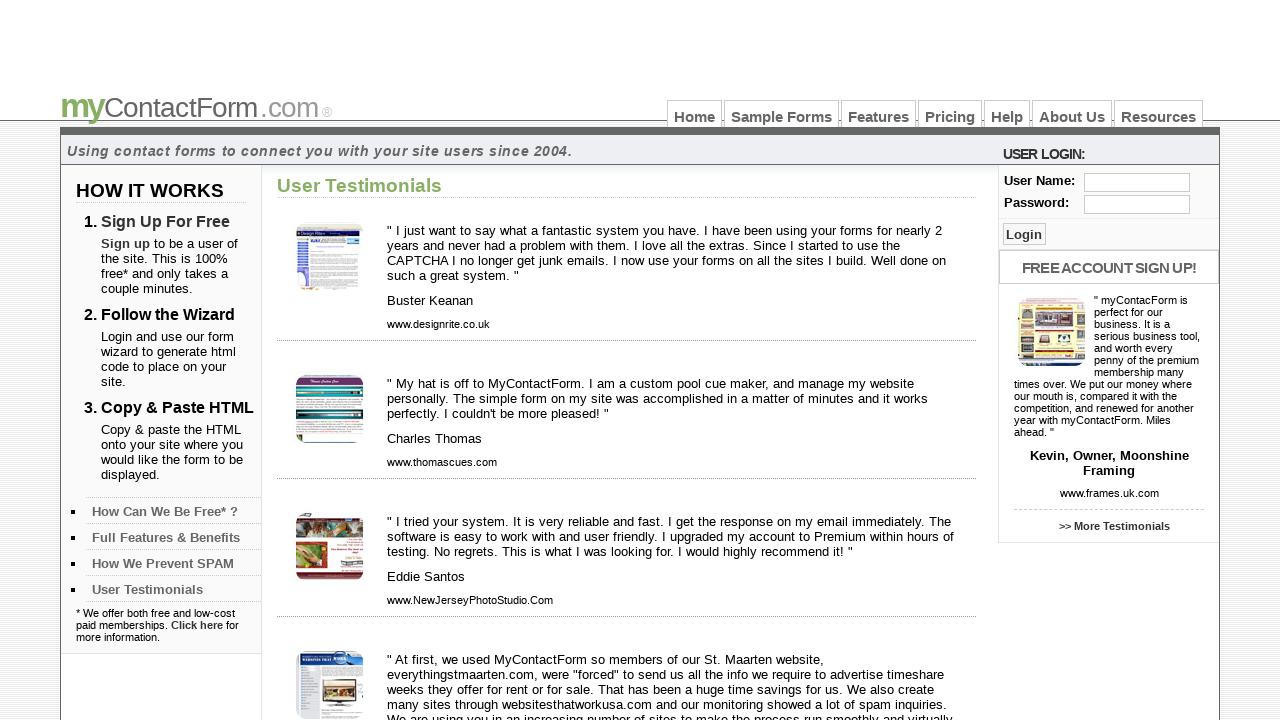

Navigation complete for link #39
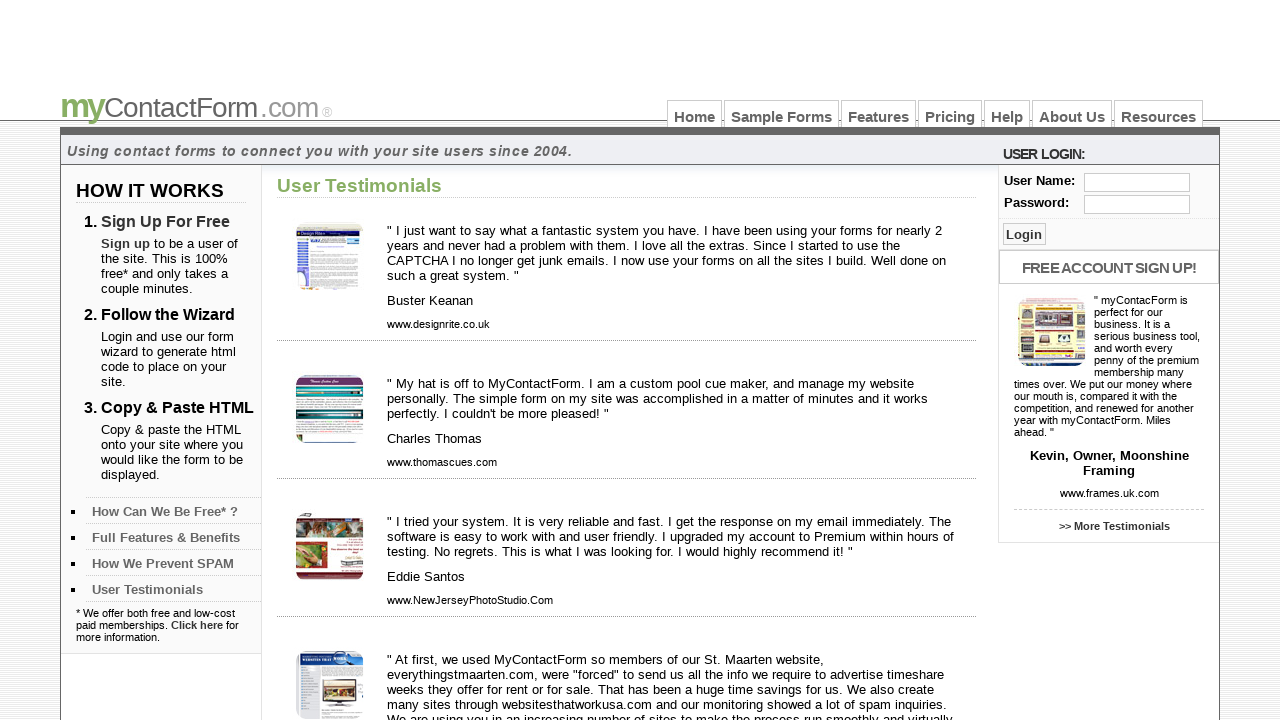

Navigated back from link #39
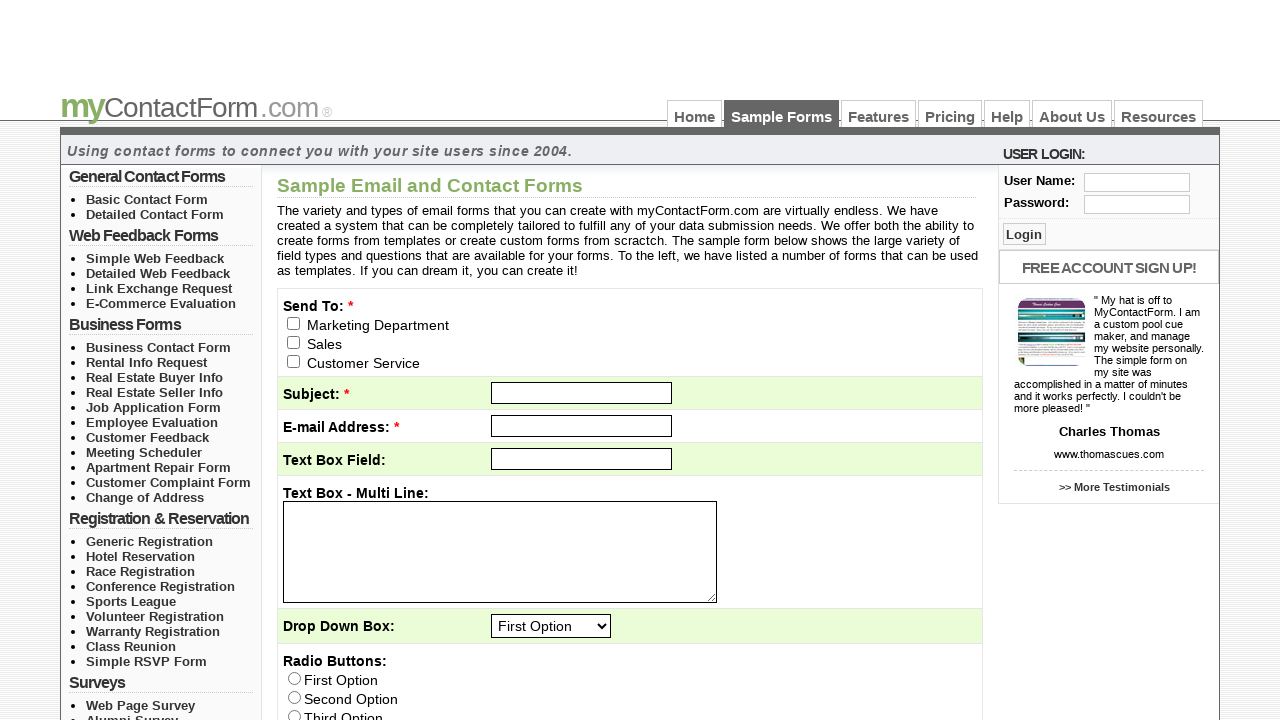

Samples page reloaded after returning from link #39
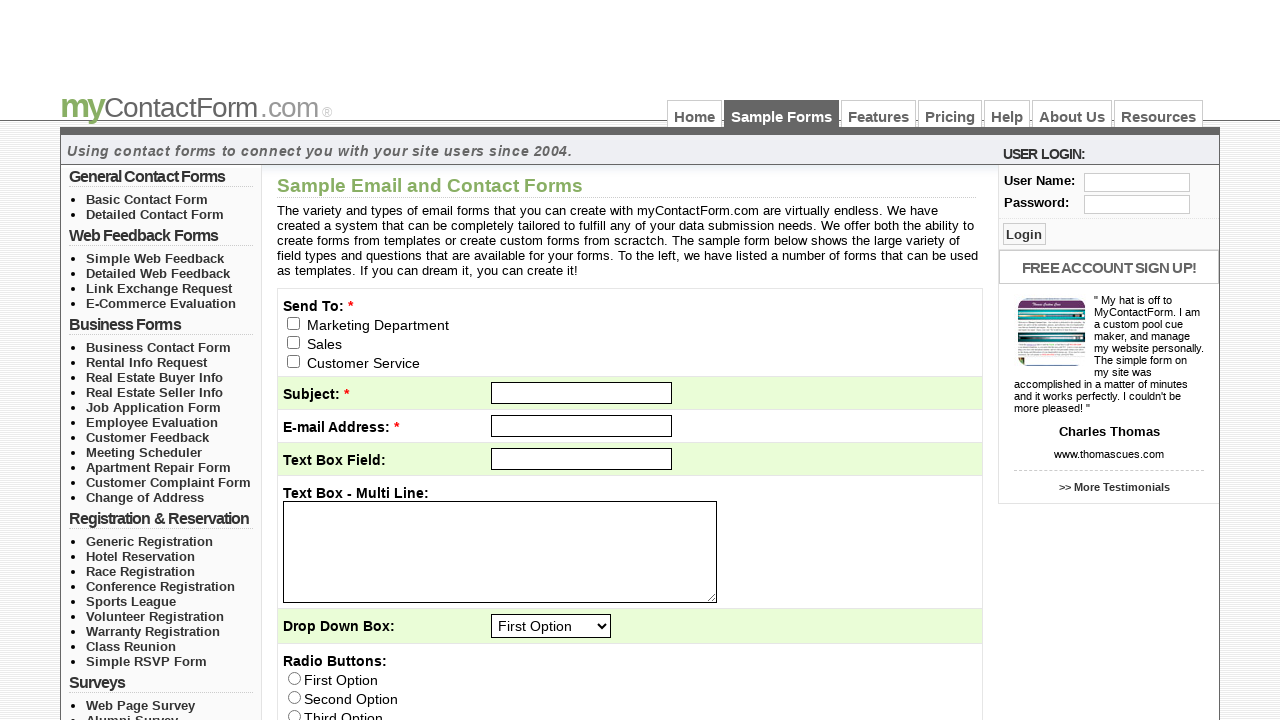

Clicked HTTPS link #40 at (1159, 709) on xpath=//a[starts-with(@href,'https://')] >> nth=39
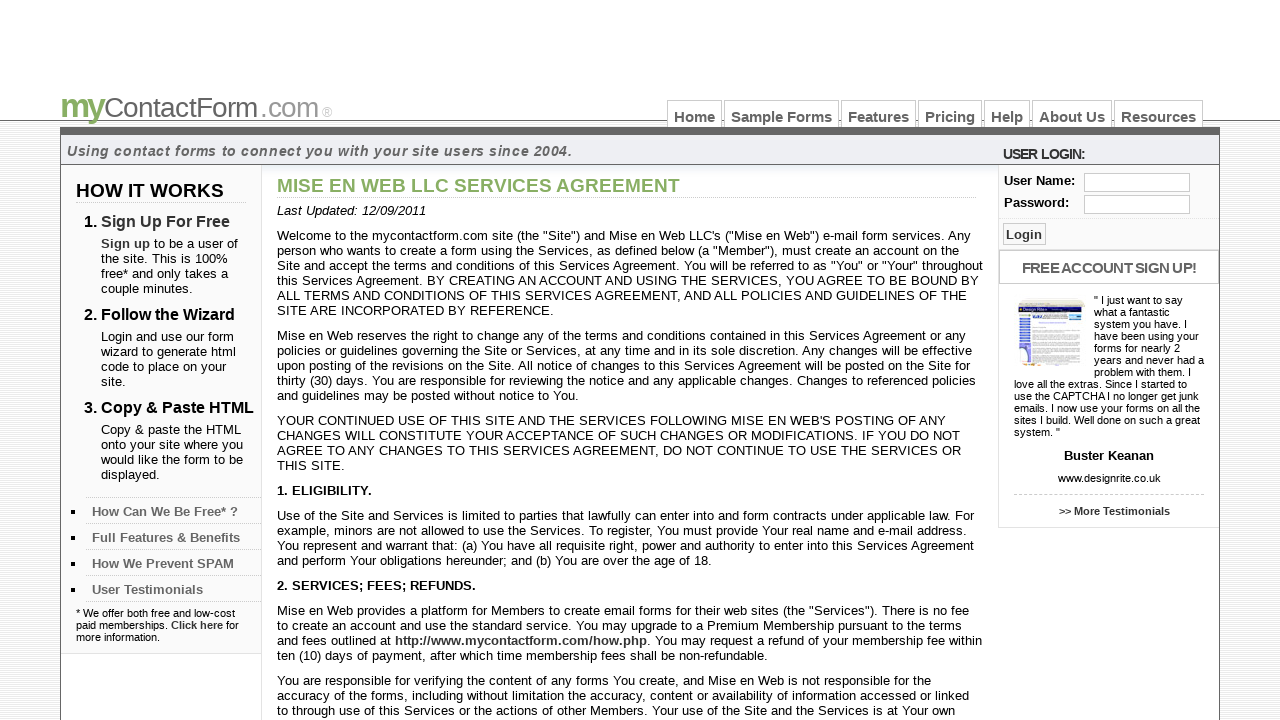

Navigation complete for link #40
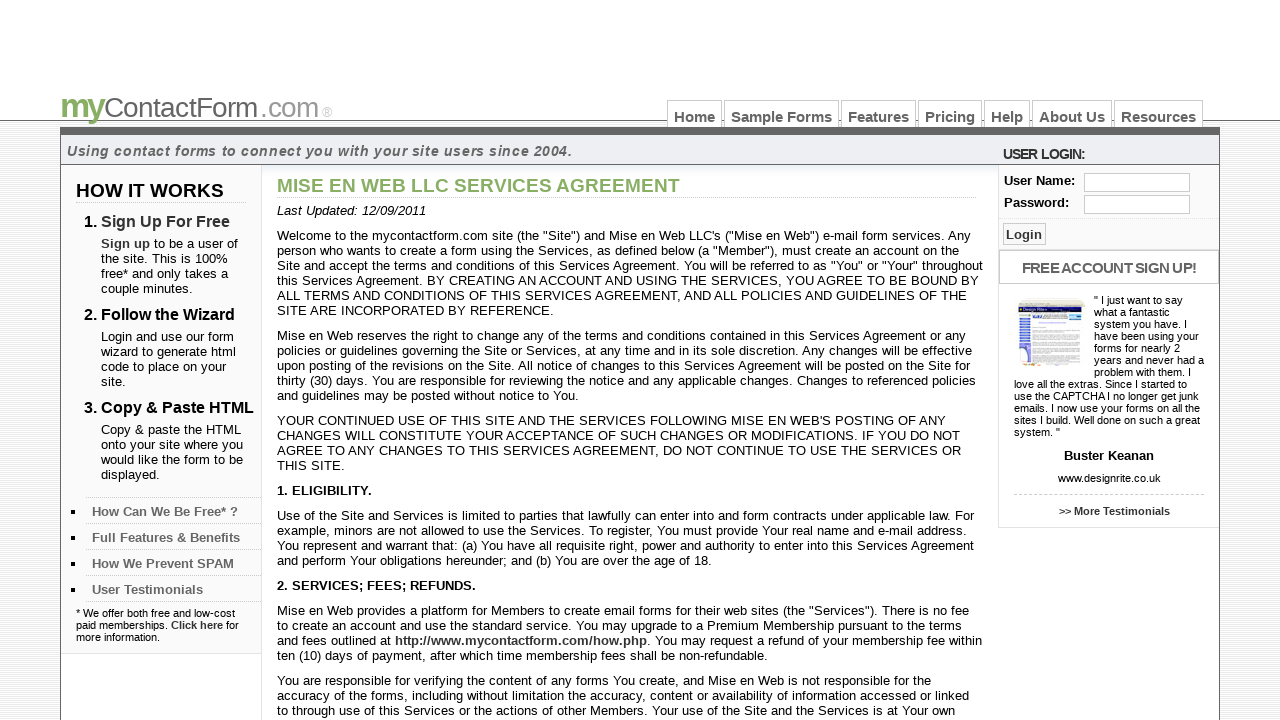

Navigated back from link #40
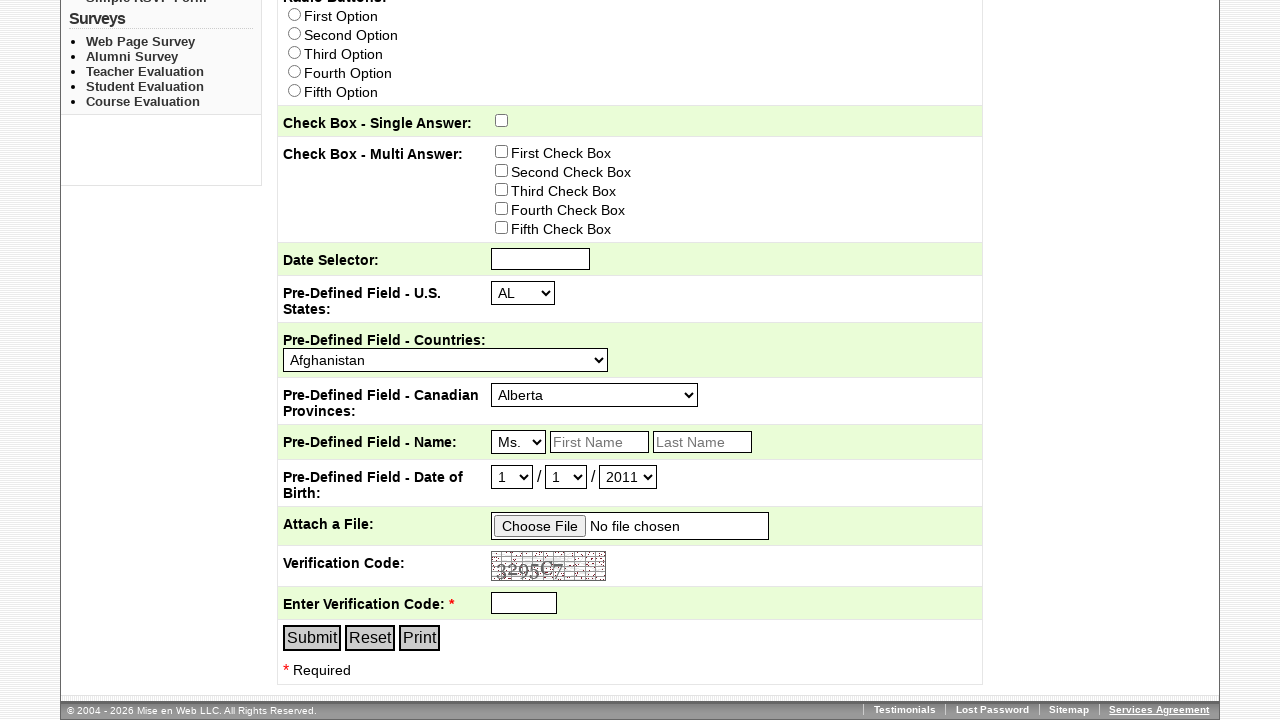

Samples page reloaded after returning from link #40
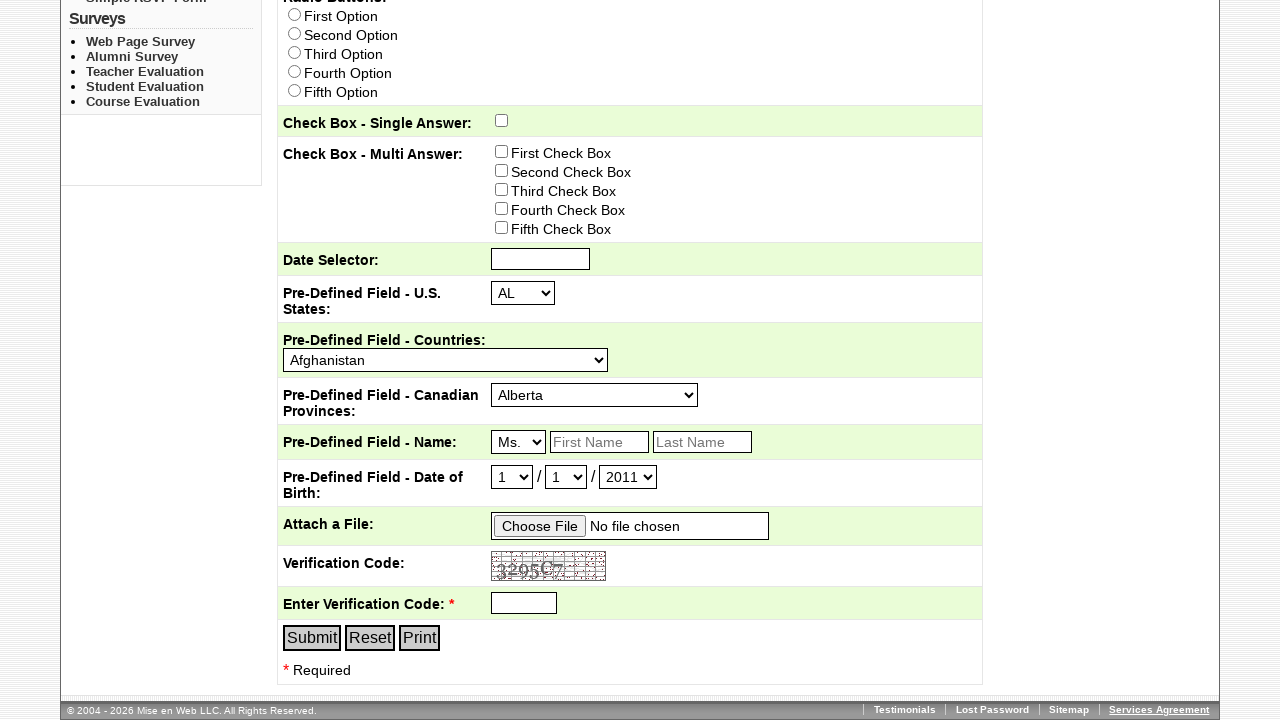

Clicked HTTPS link #41 at (1069, 709) on xpath=//a[starts-with(@href,'https://')] >> nth=40
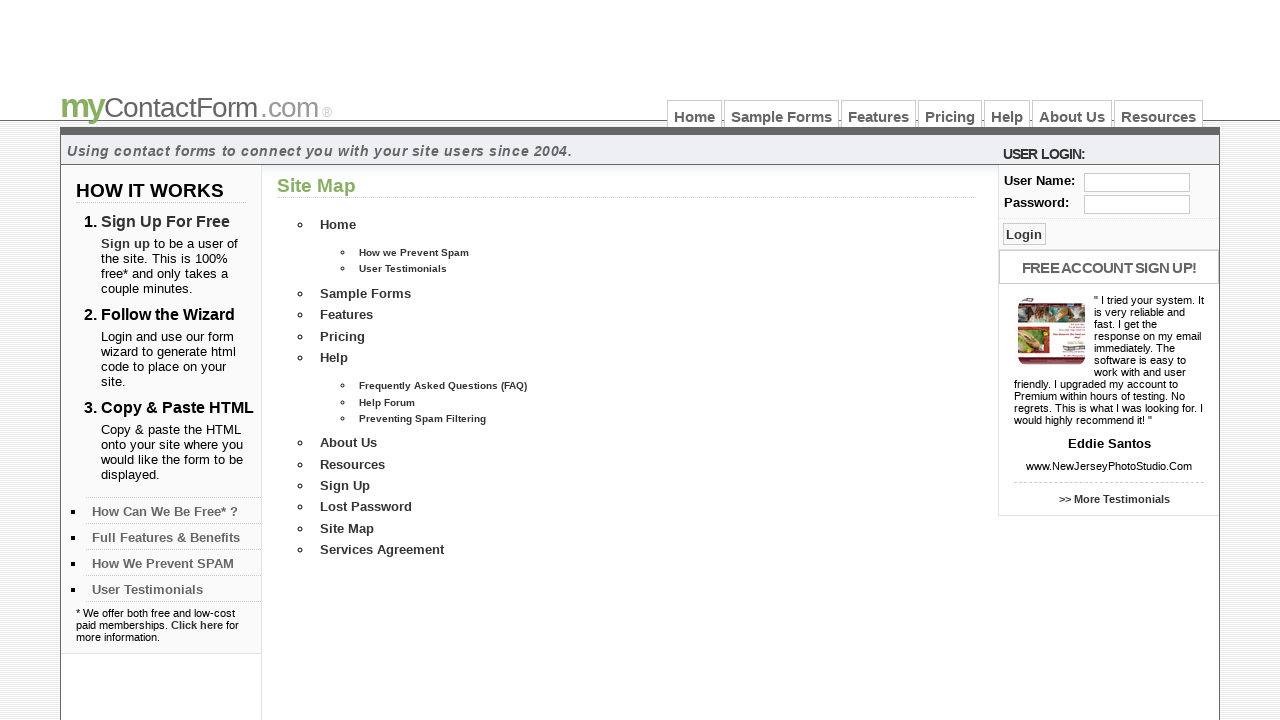

Navigation complete for link #41
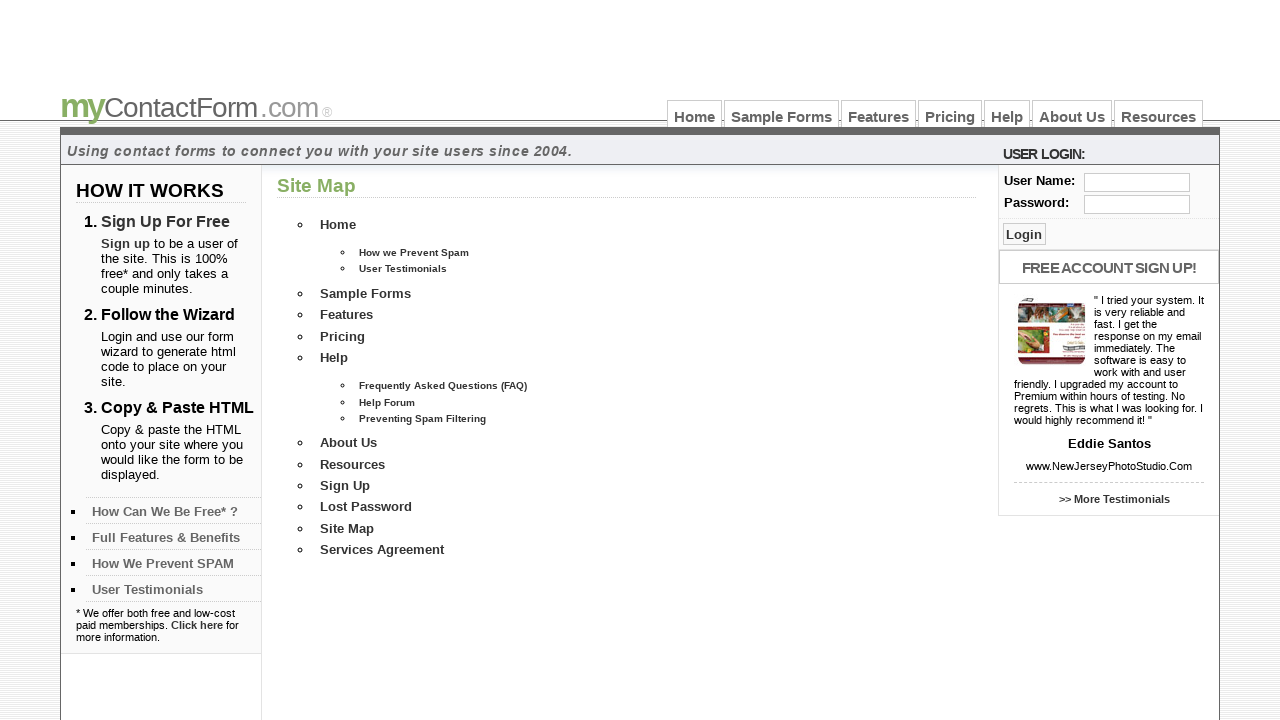

Navigated back from link #41
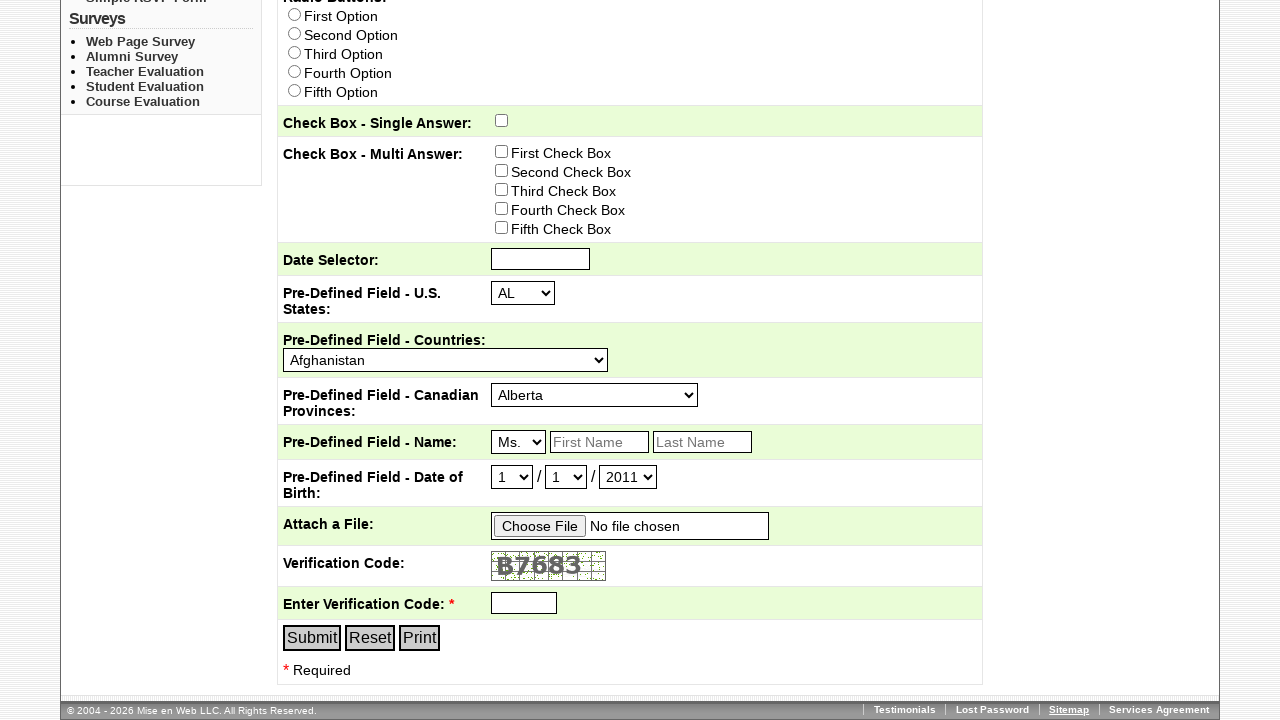

Samples page reloaded after returning from link #41
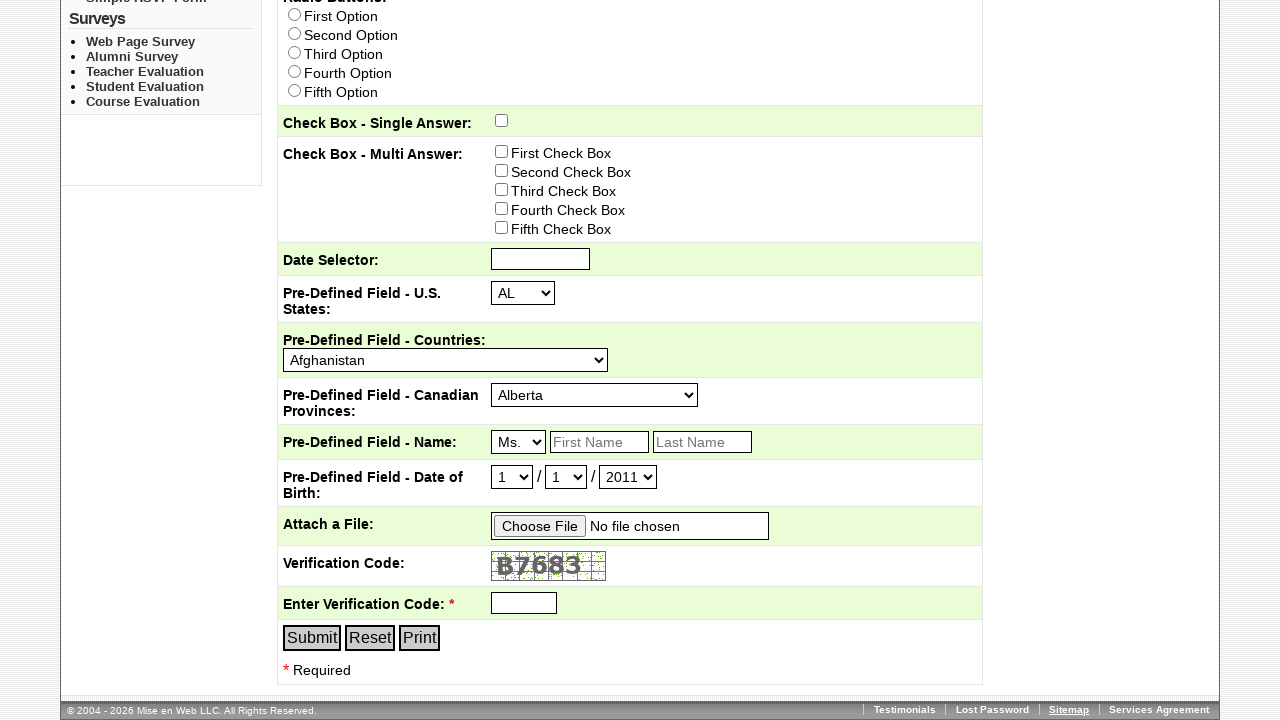

Clicked HTTPS link #42 at (993, 709) on xpath=//a[starts-with(@href,'https://')] >> nth=41
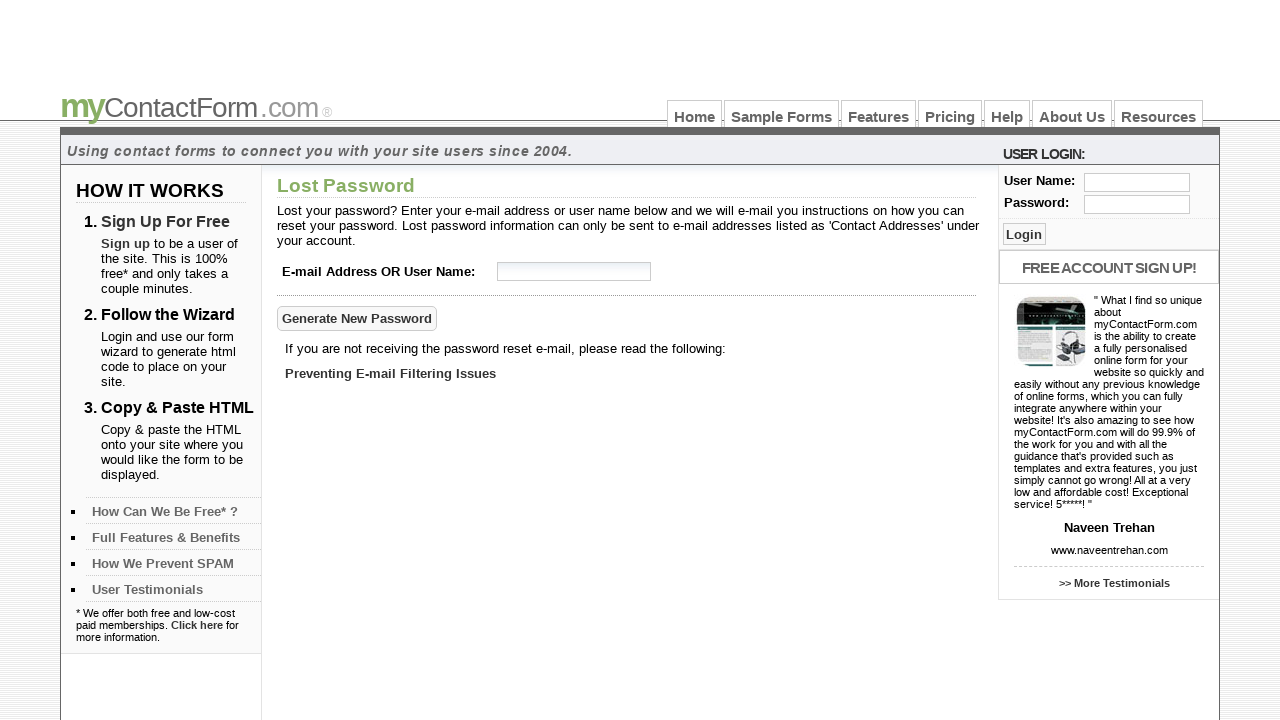

Navigation complete for link #42
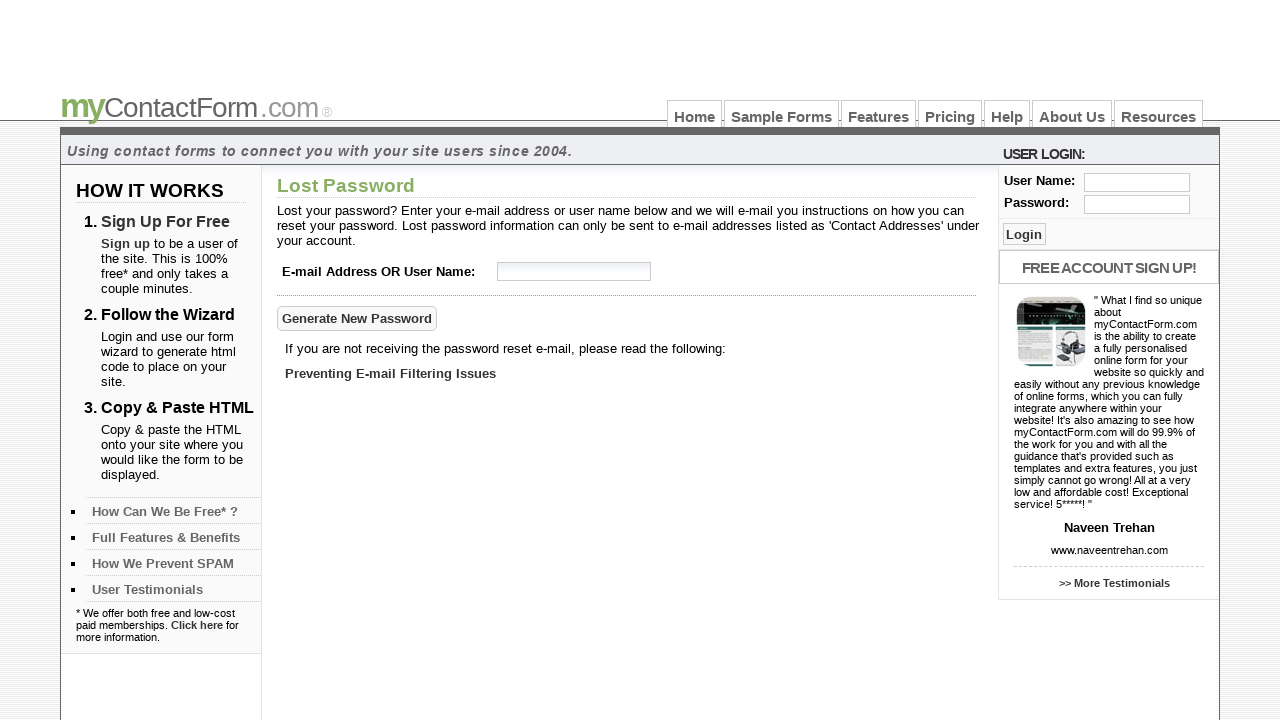

Navigated back from link #42
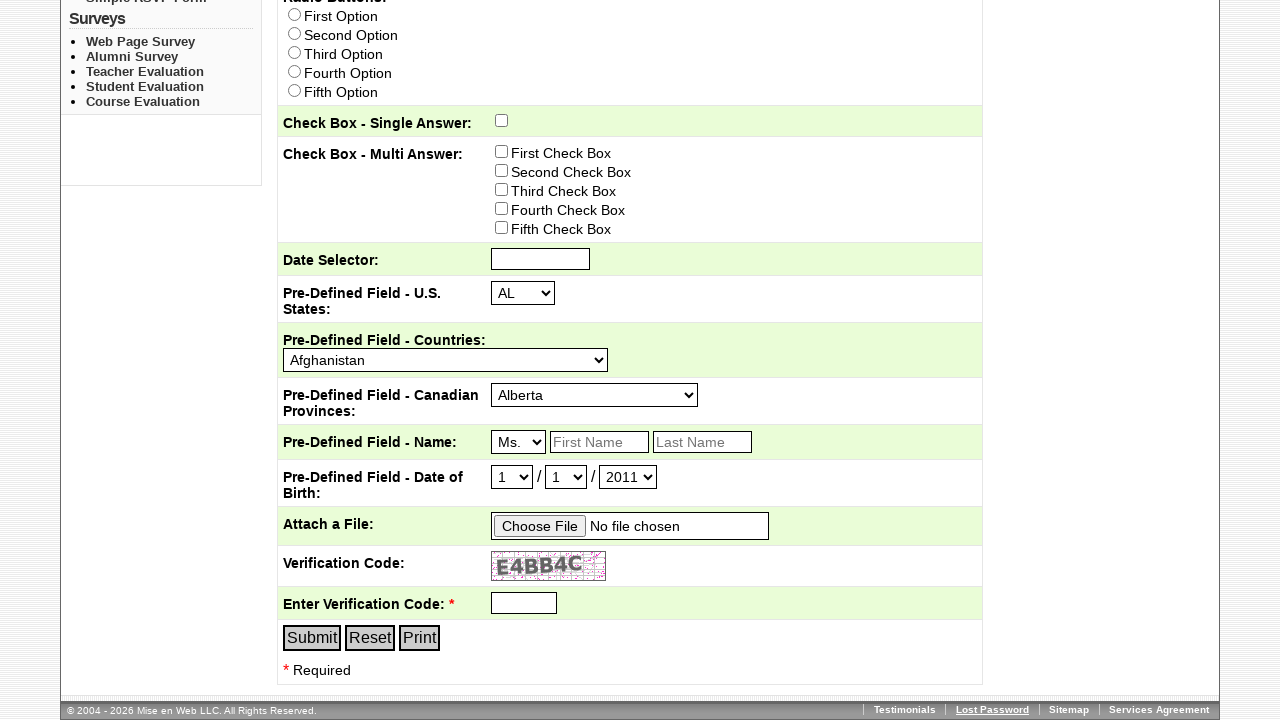

Samples page reloaded after returning from link #42
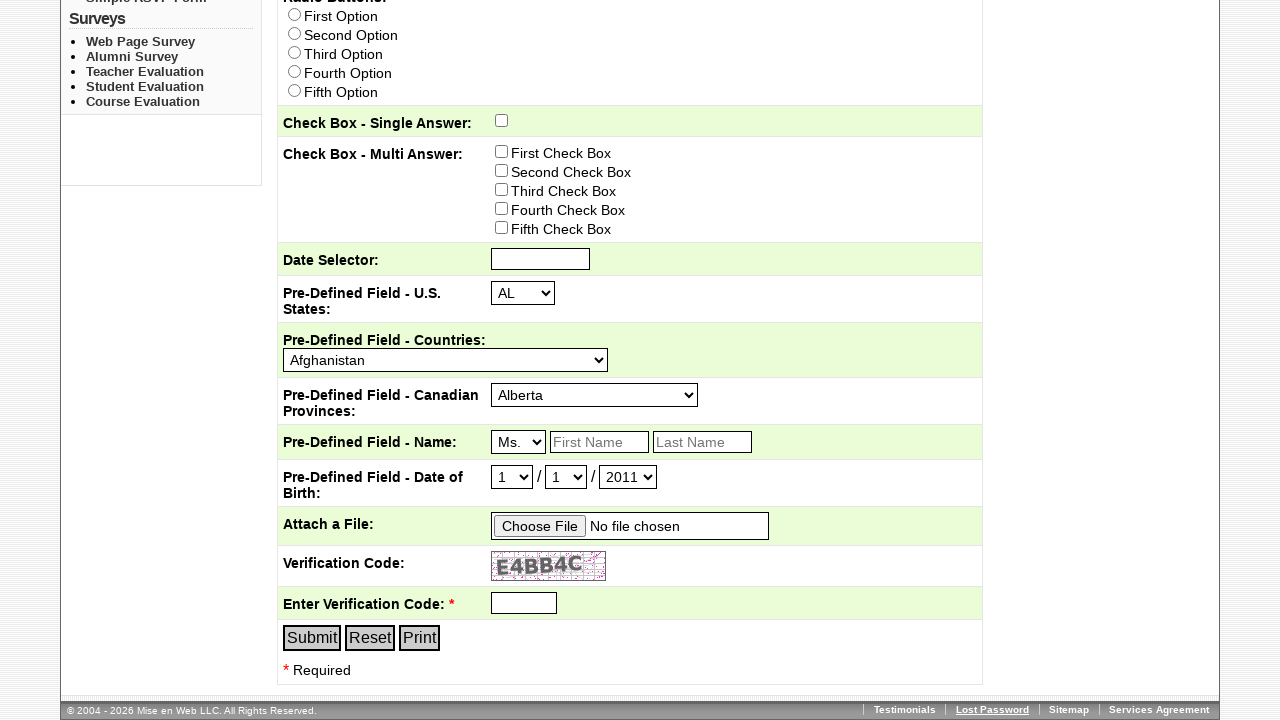

Clicked HTTPS link #43 at (905, 709) on xpath=//a[starts-with(@href,'https://')] >> nth=42
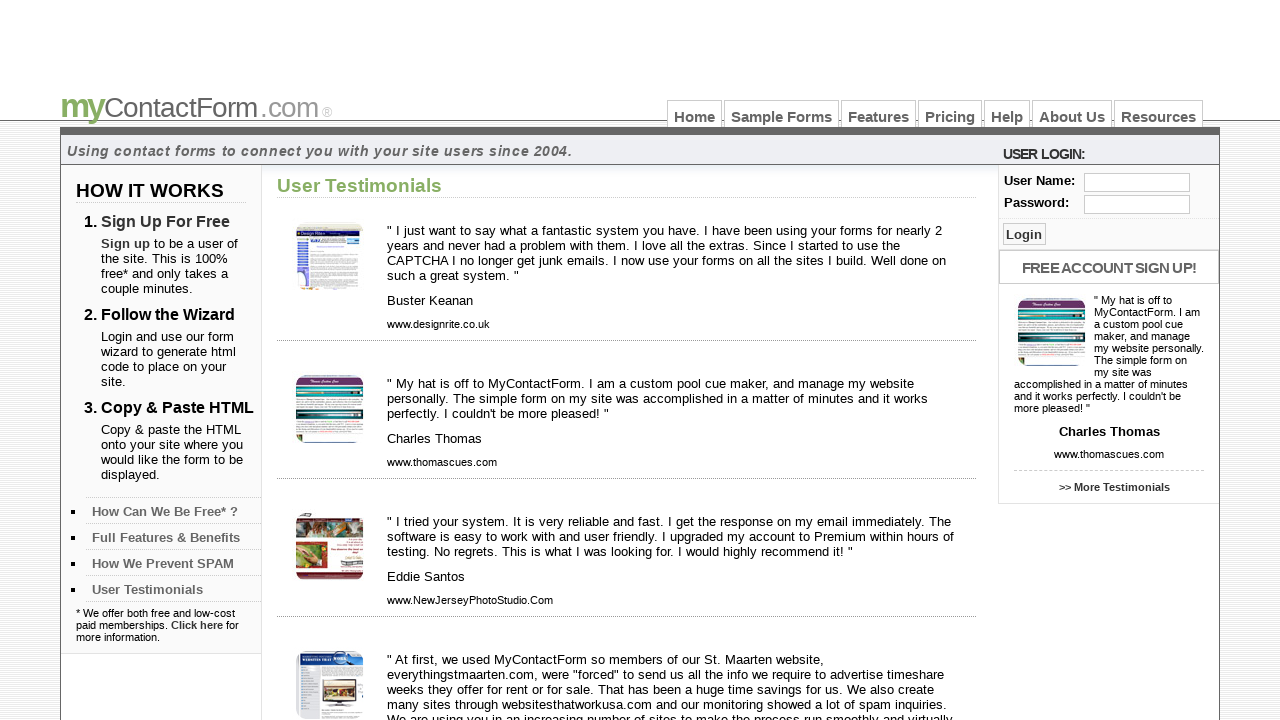

Navigation complete for link #43
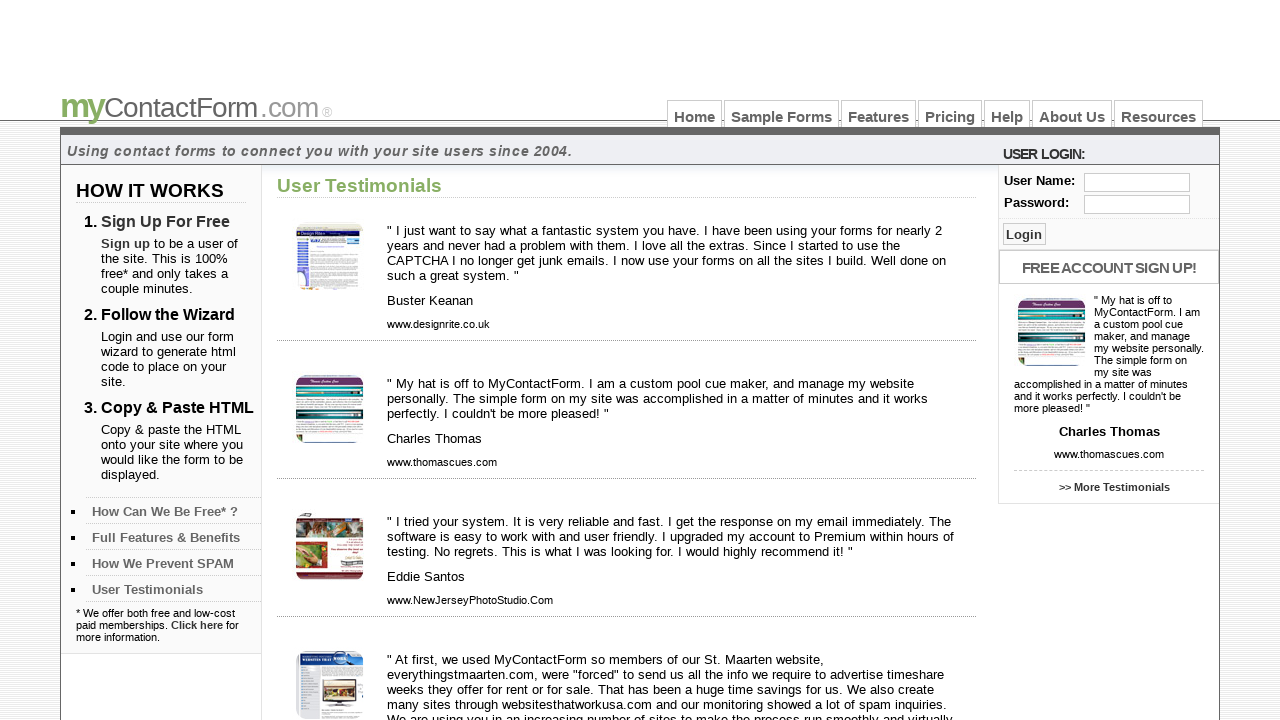

Navigated back from link #43
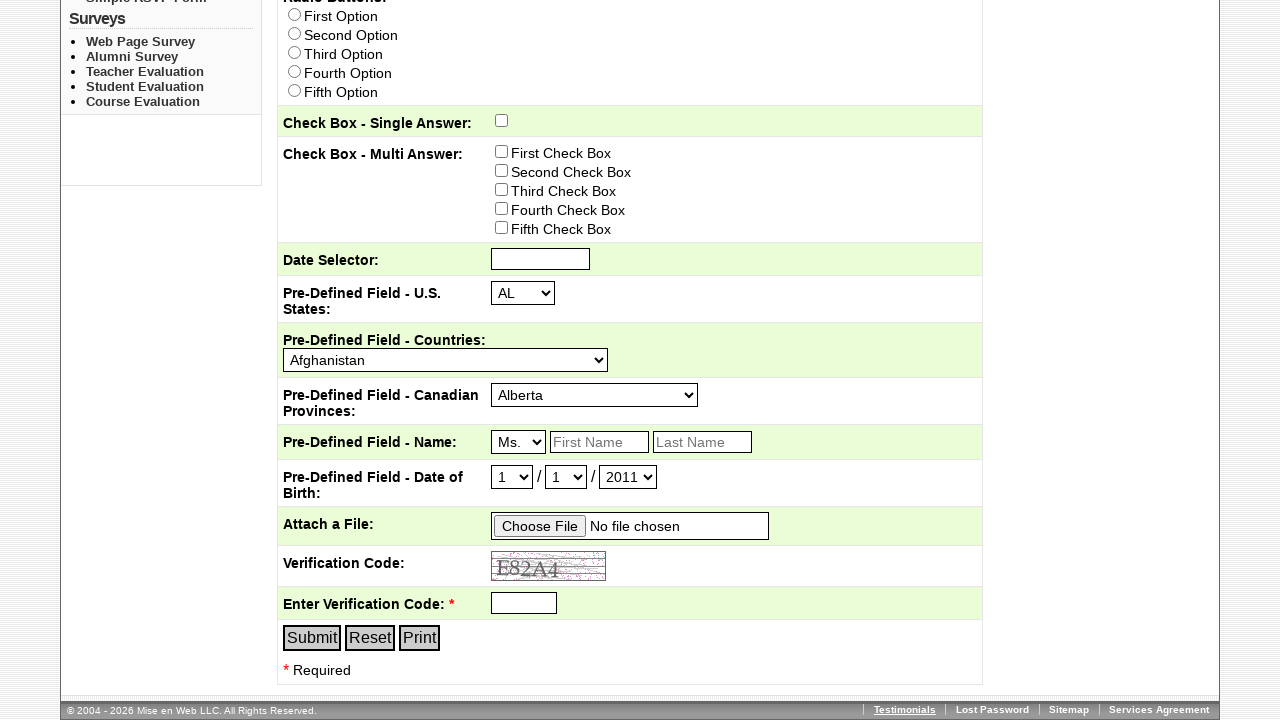

Samples page reloaded after returning from link #43
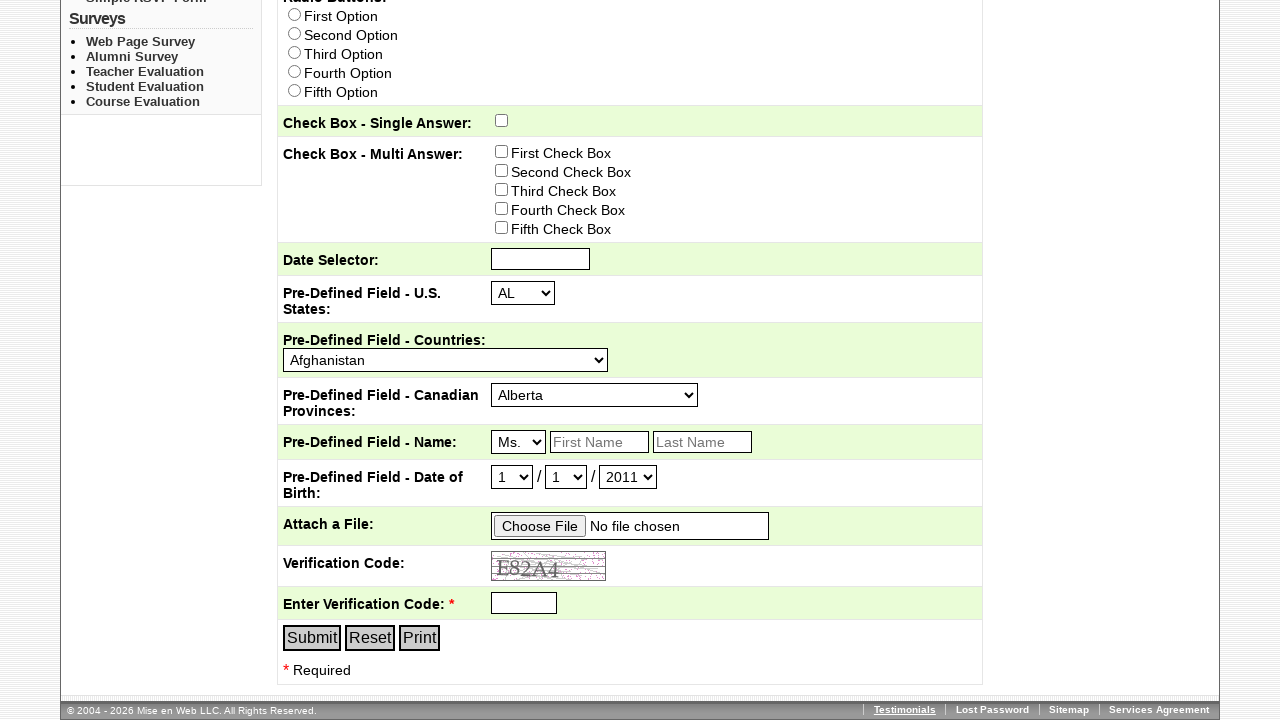

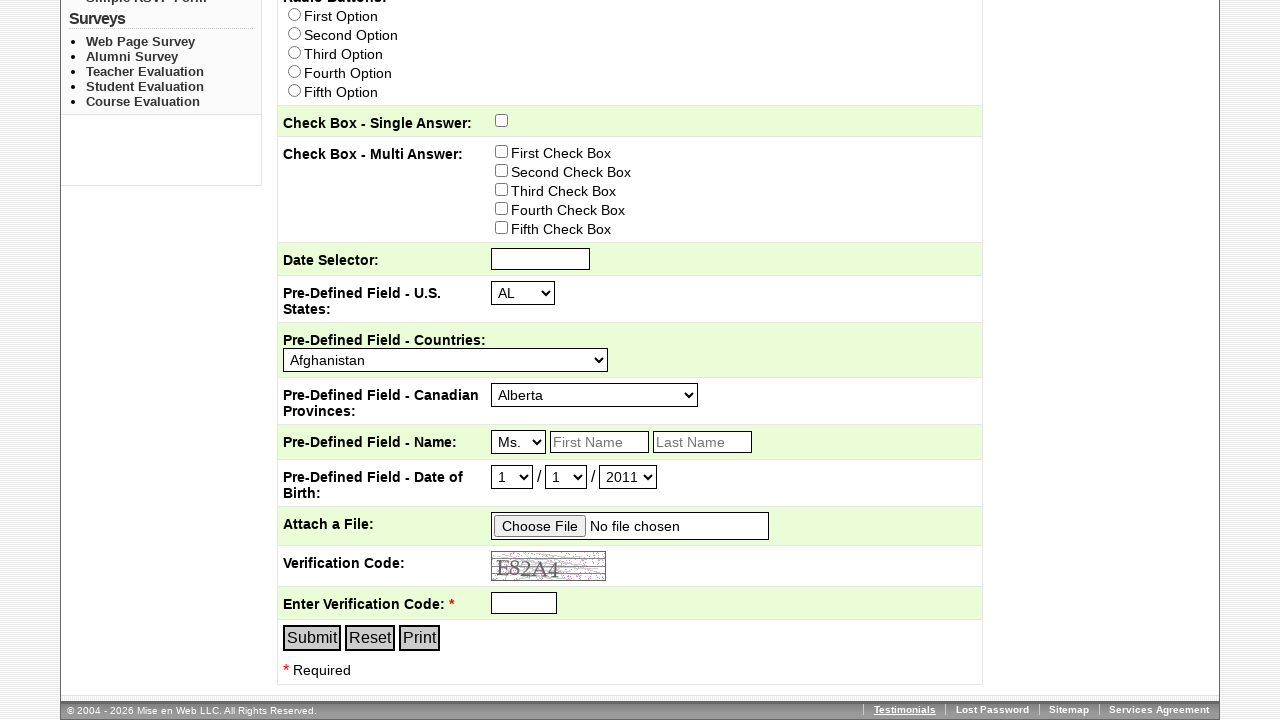